Completes the RPA Challenge by filling form fields with data from a spreadsheet across multiple rounds, clicking submit after each round

Starting URL: https://www.rpachallenge.com/

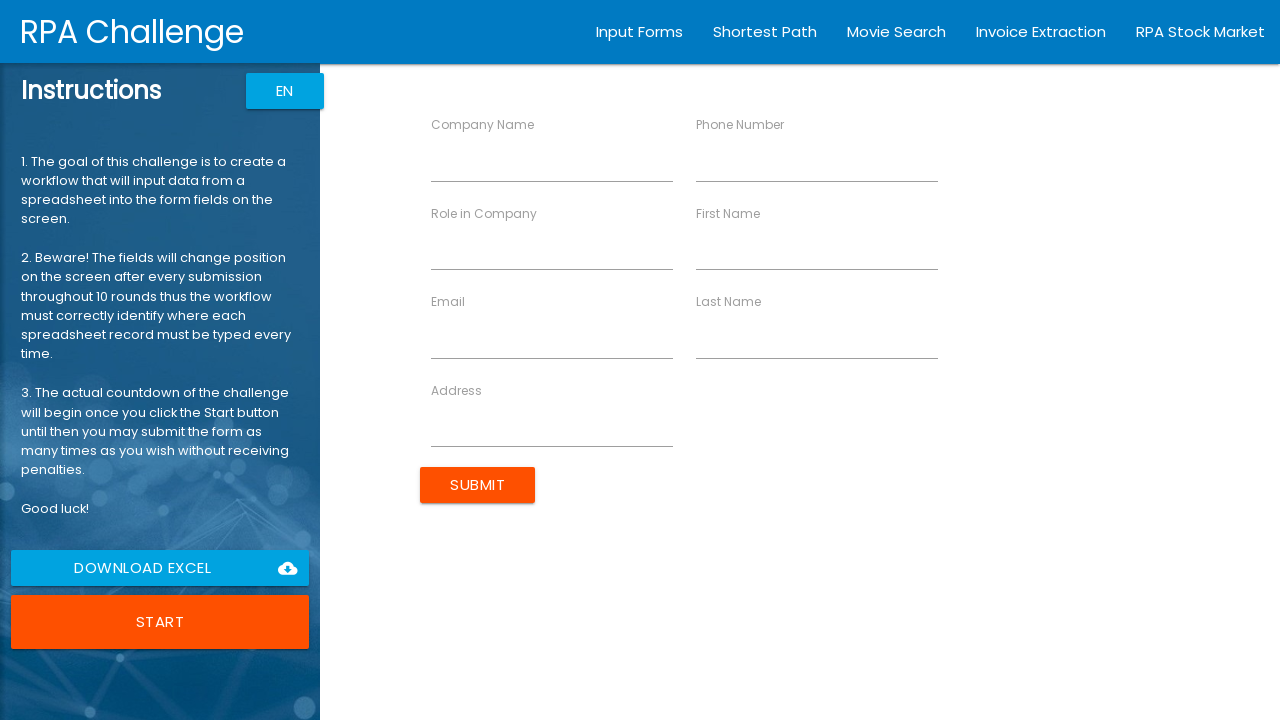

Clicked start button to begin the RPA Challenge at (160, 622) on xpath=/html/body/app-root/div[2]/app-rpa1/div/div[1]/div[6]/button
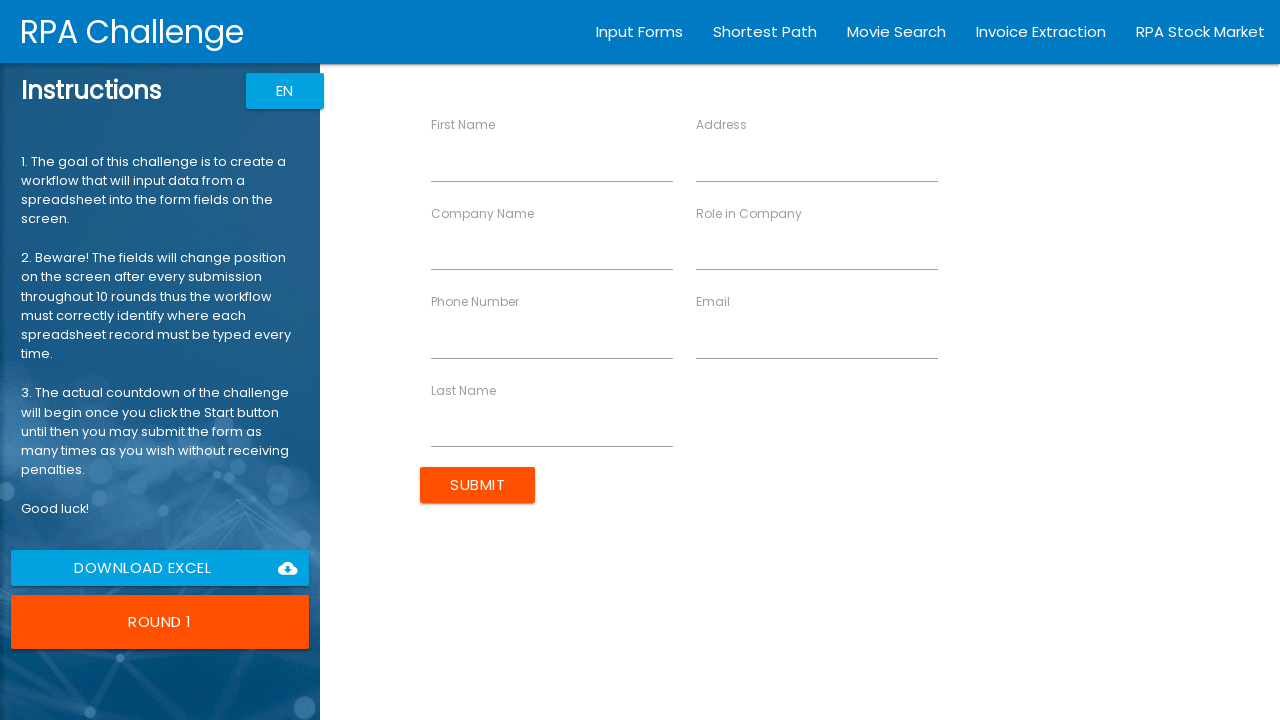

Retrieved label text for field 1 in round 1
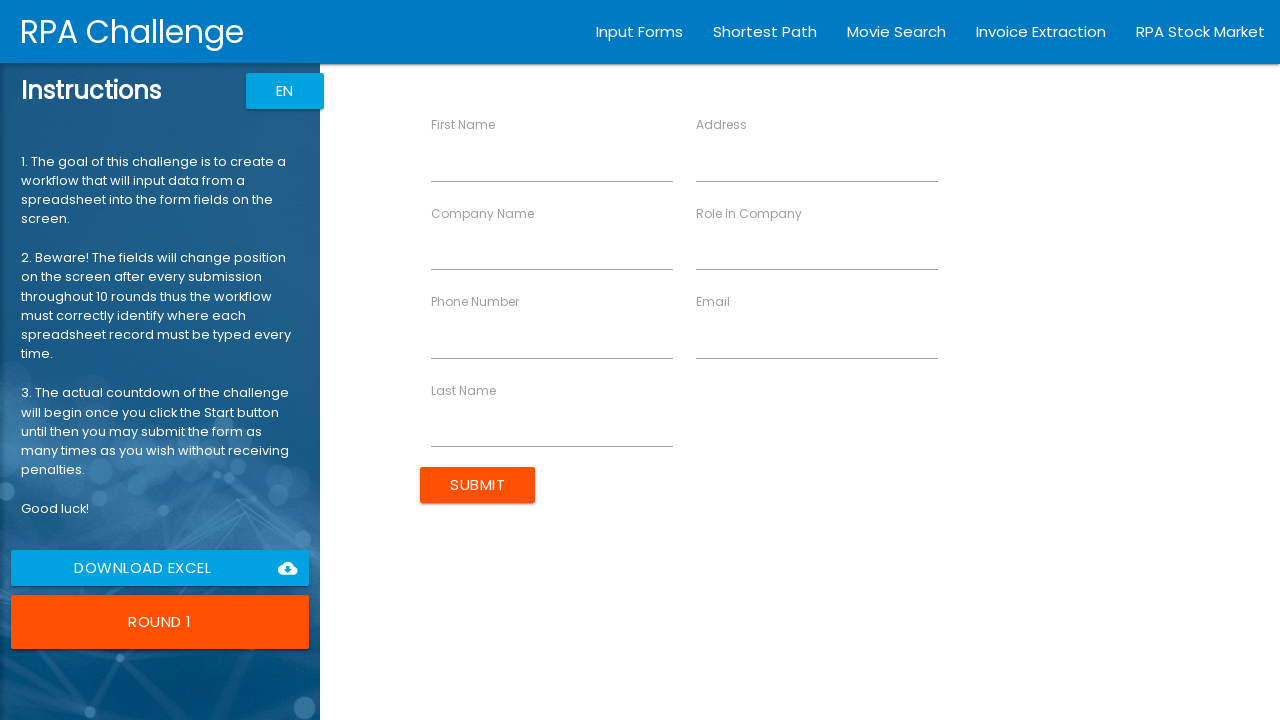

Filled 'First Name' field with 'John' in round 1 on xpath=/html/body/app-root/div[2]/app-rpa1/div/div[2]/form/div/div[1]/rpa1-field/
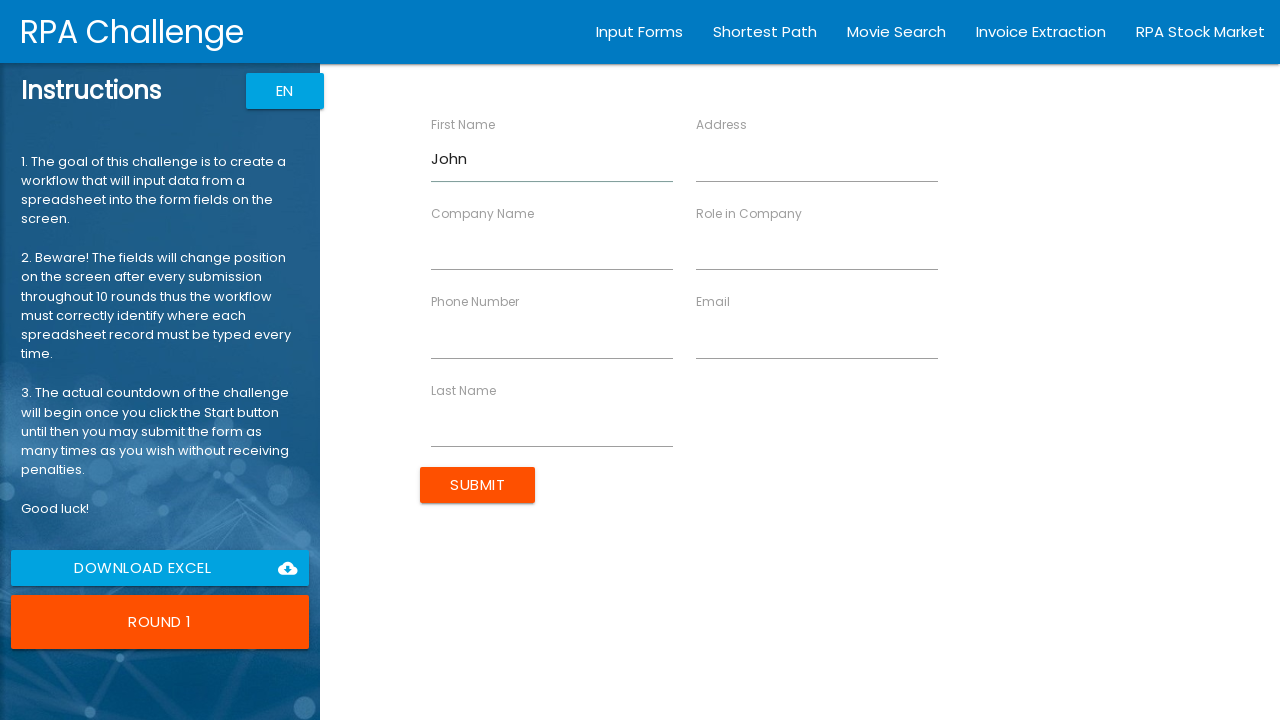

Retrieved label text for field 2 in round 1
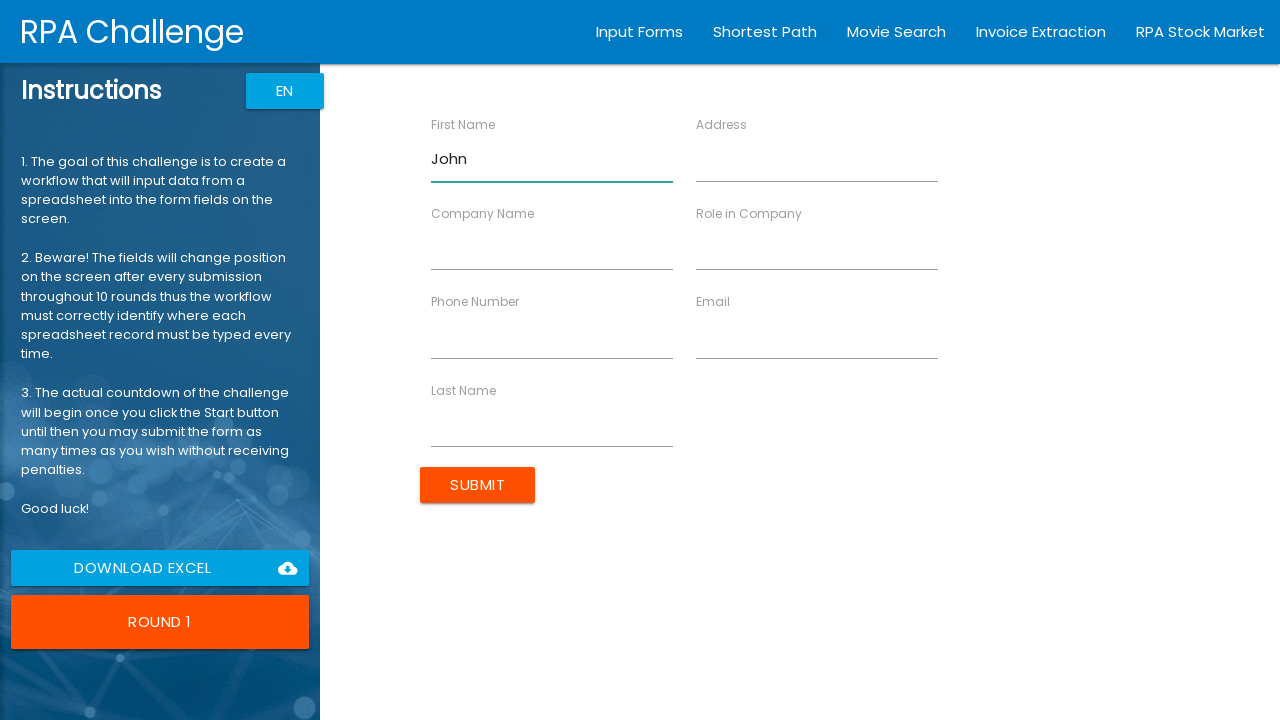

Filled 'Address' field with '98 North Road' in round 1 on xpath=/html/body/app-root/div[2]/app-rpa1/div/div[2]/form/div/div[2]/rpa1-field/
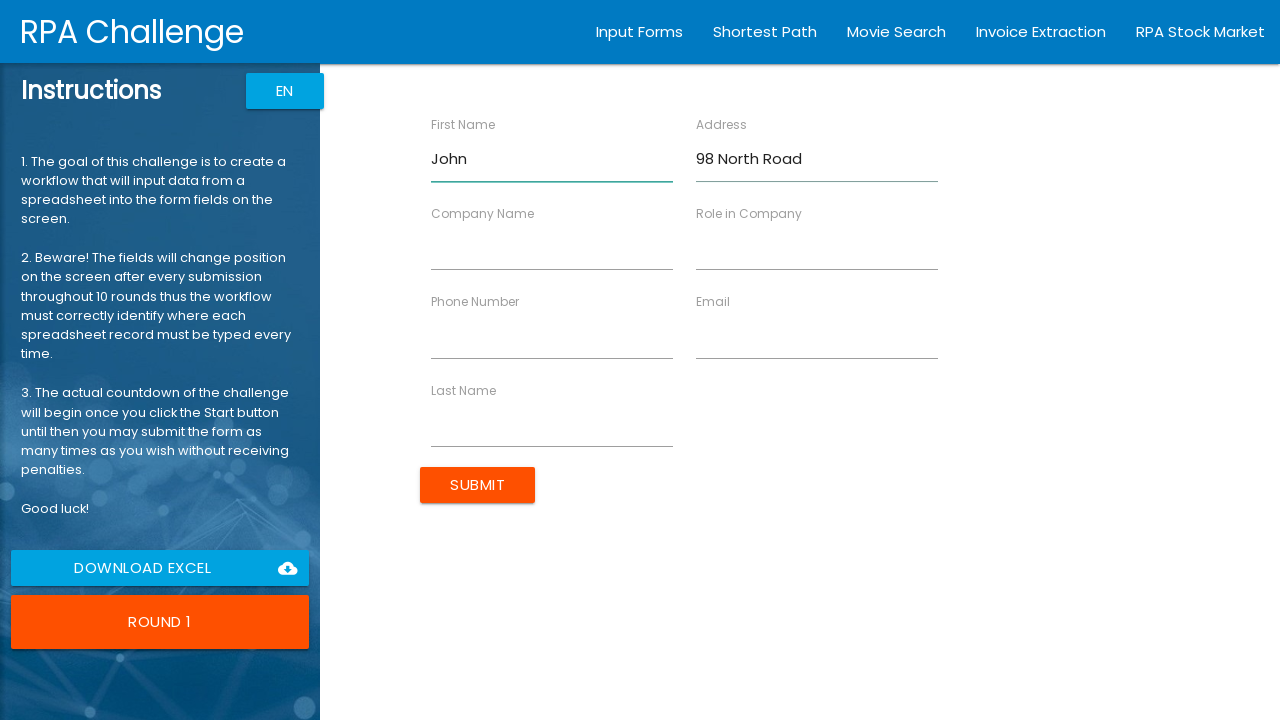

Retrieved label text for field 3 in round 1
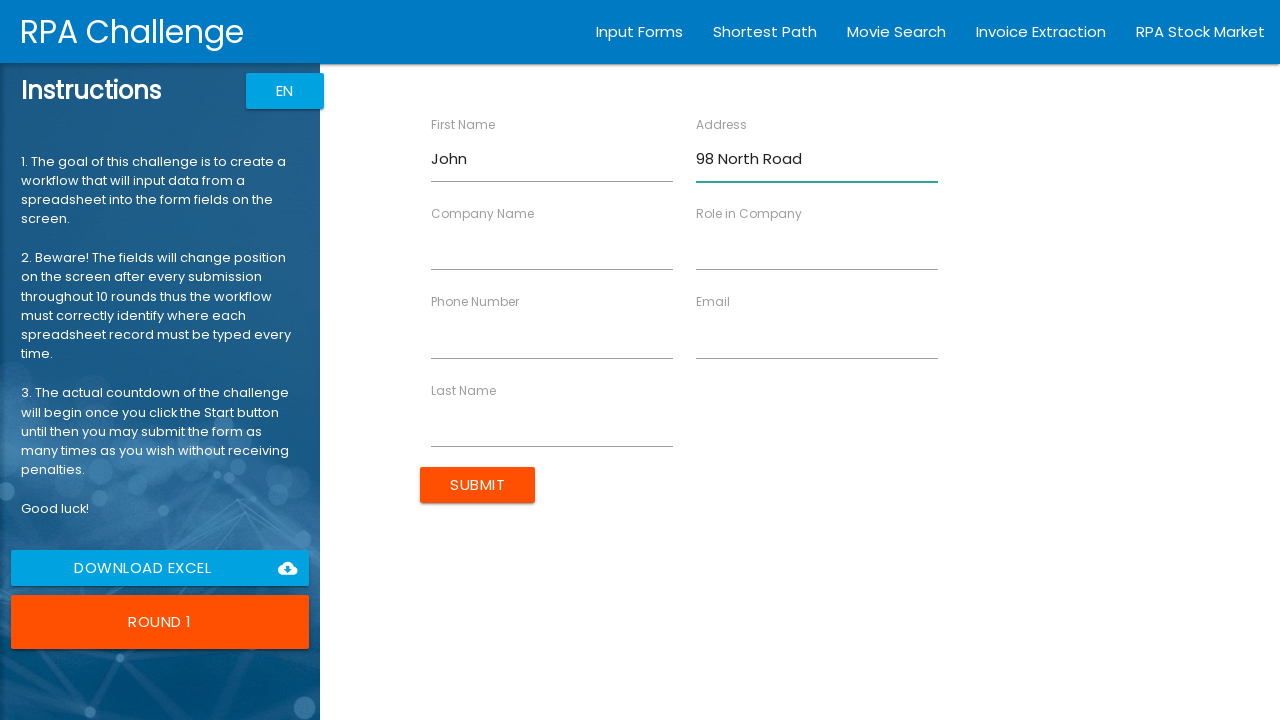

Filled 'Company Name' field with 'IT Solutions' in round 1 on xpath=/html/body/app-root/div[2]/app-rpa1/div/div[2]/form/div/div[3]/rpa1-field/
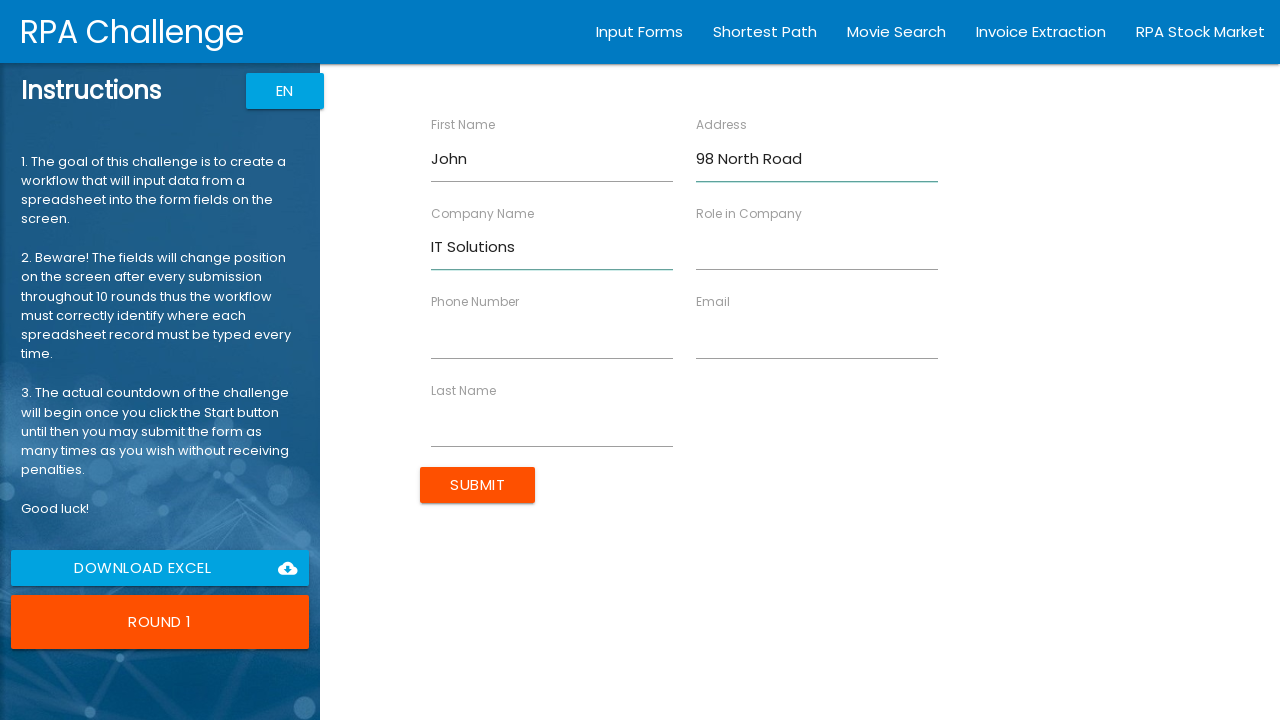

Retrieved label text for field 4 in round 1
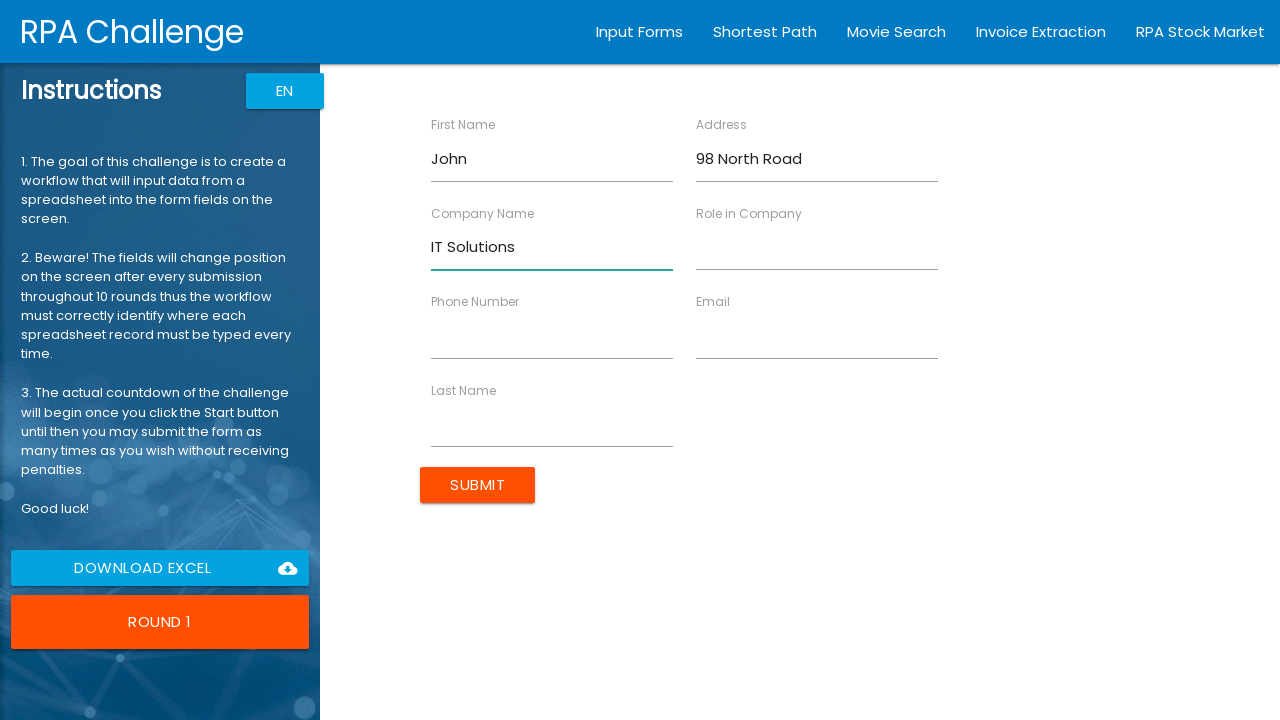

Filled 'Role in Company' field with 'Analyst' in round 1 on xpath=/html/body/app-root/div[2]/app-rpa1/div/div[2]/form/div/div[4]/rpa1-field/
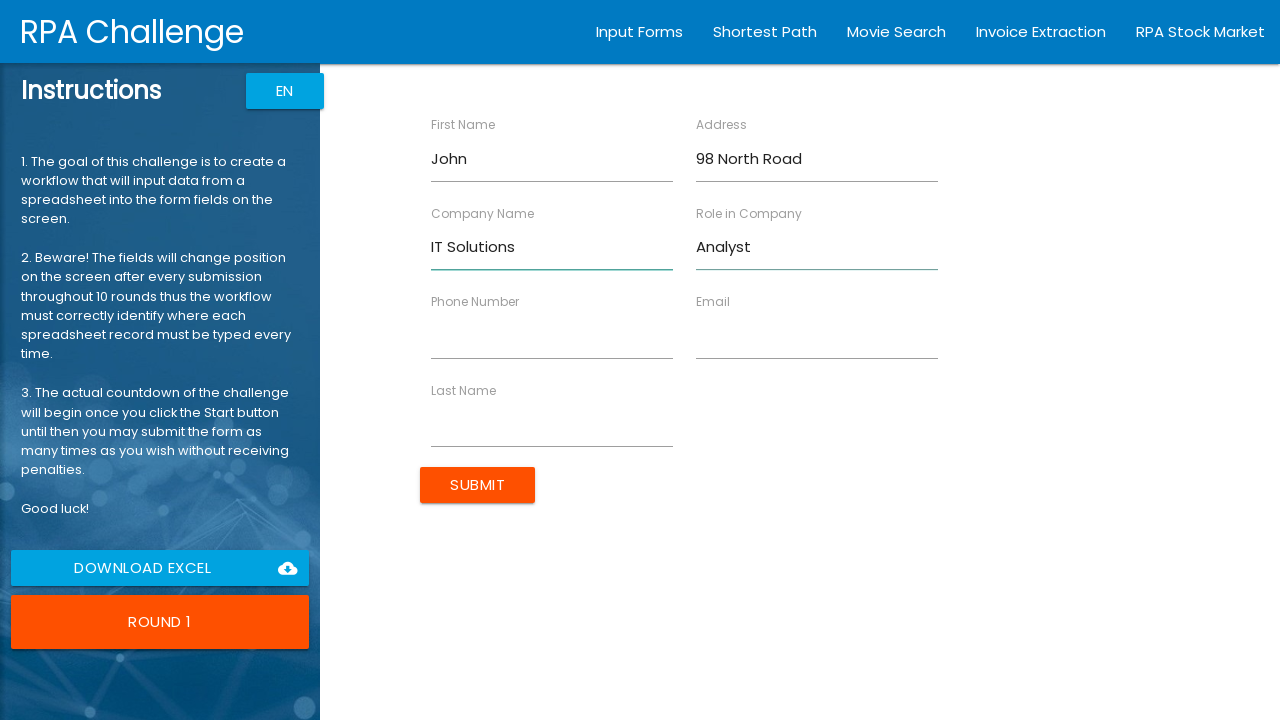

Retrieved label text for field 5 in round 1
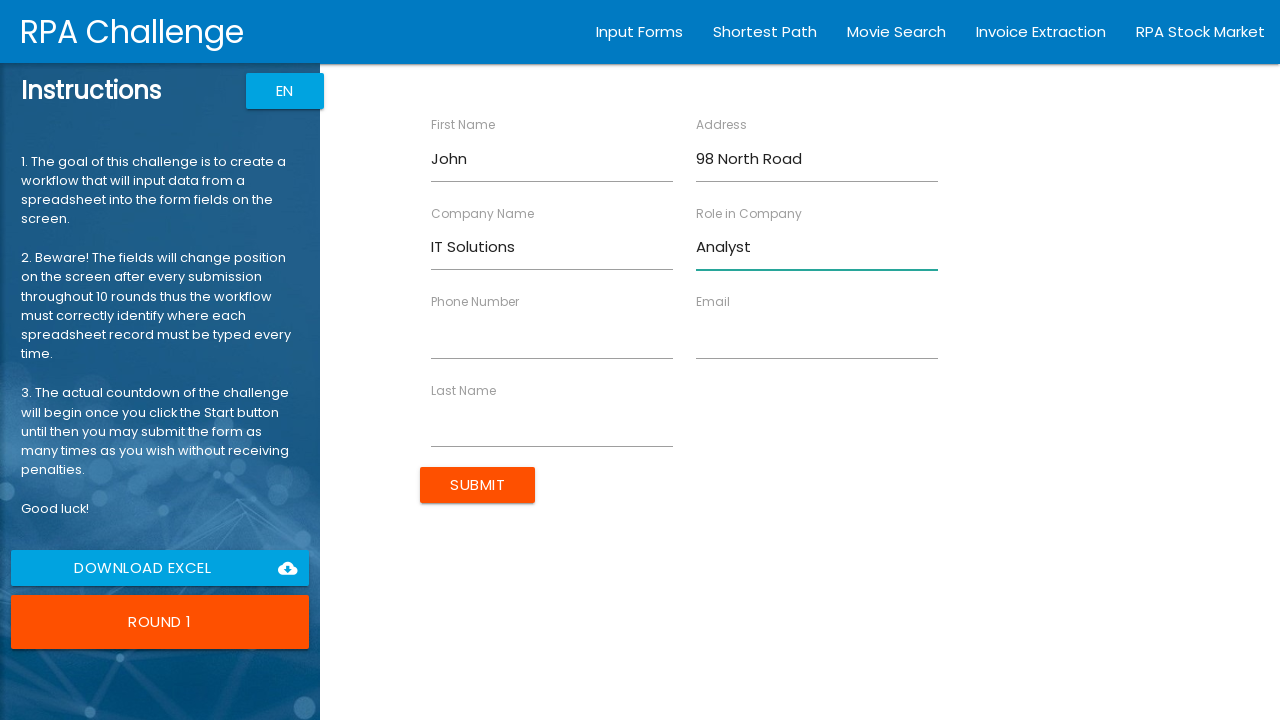

Filled 'Phone Number' field with '40716543298' in round 1 on xpath=/html/body/app-root/div[2]/app-rpa1/div/div[2]/form/div/div[5]/rpa1-field/
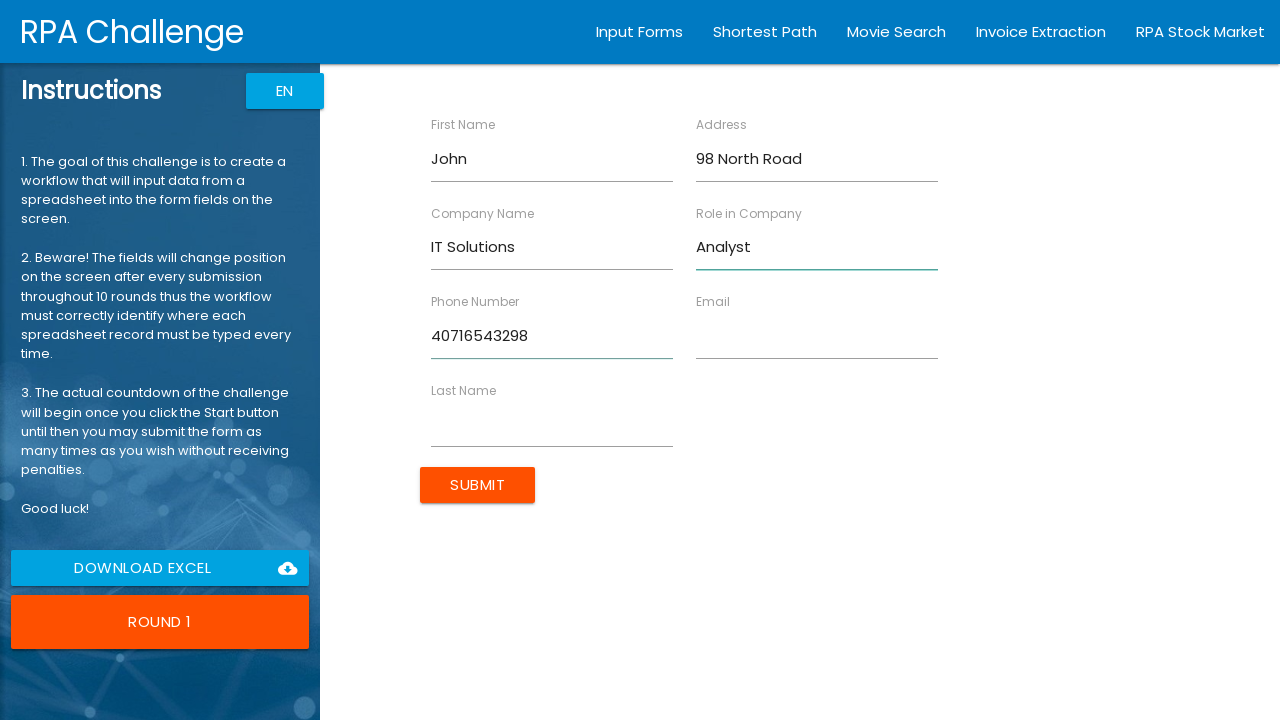

Retrieved label text for field 6 in round 1
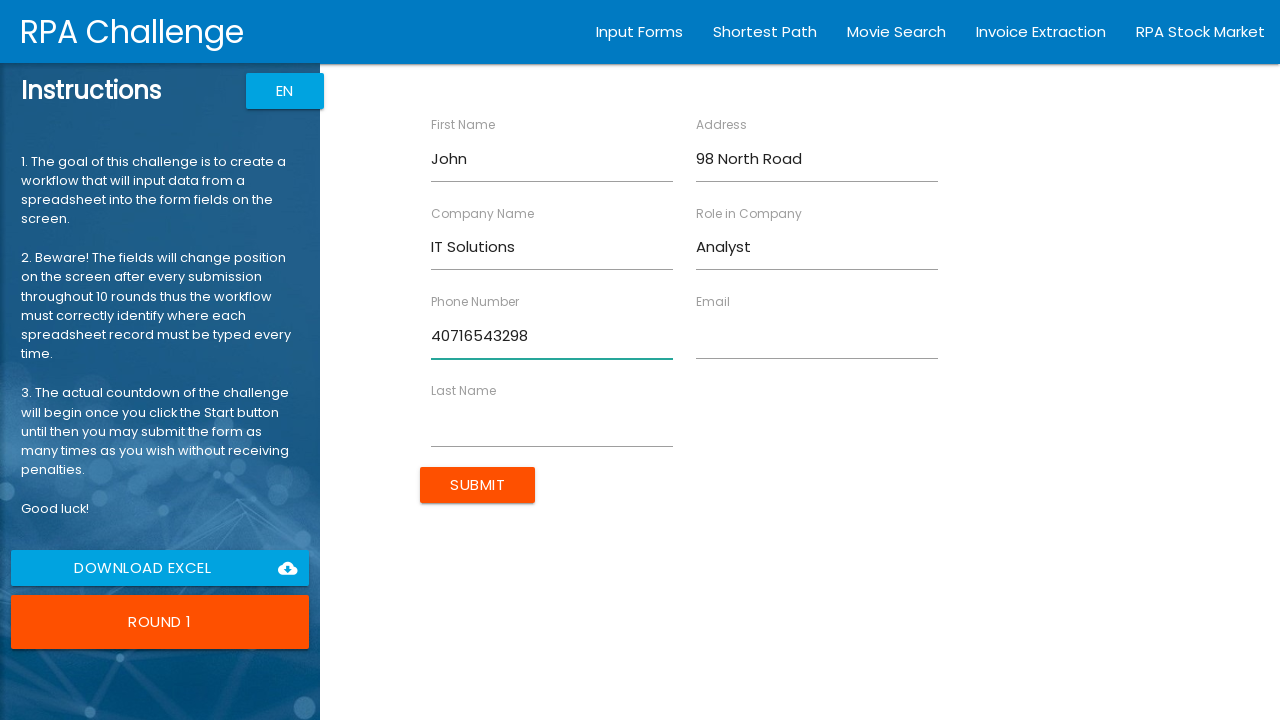

Filled 'Email' field with 'jsmith@itsolutions.com' in round 1 on xpath=/html/body/app-root/div[2]/app-rpa1/div/div[2]/form/div/div[6]/rpa1-field/
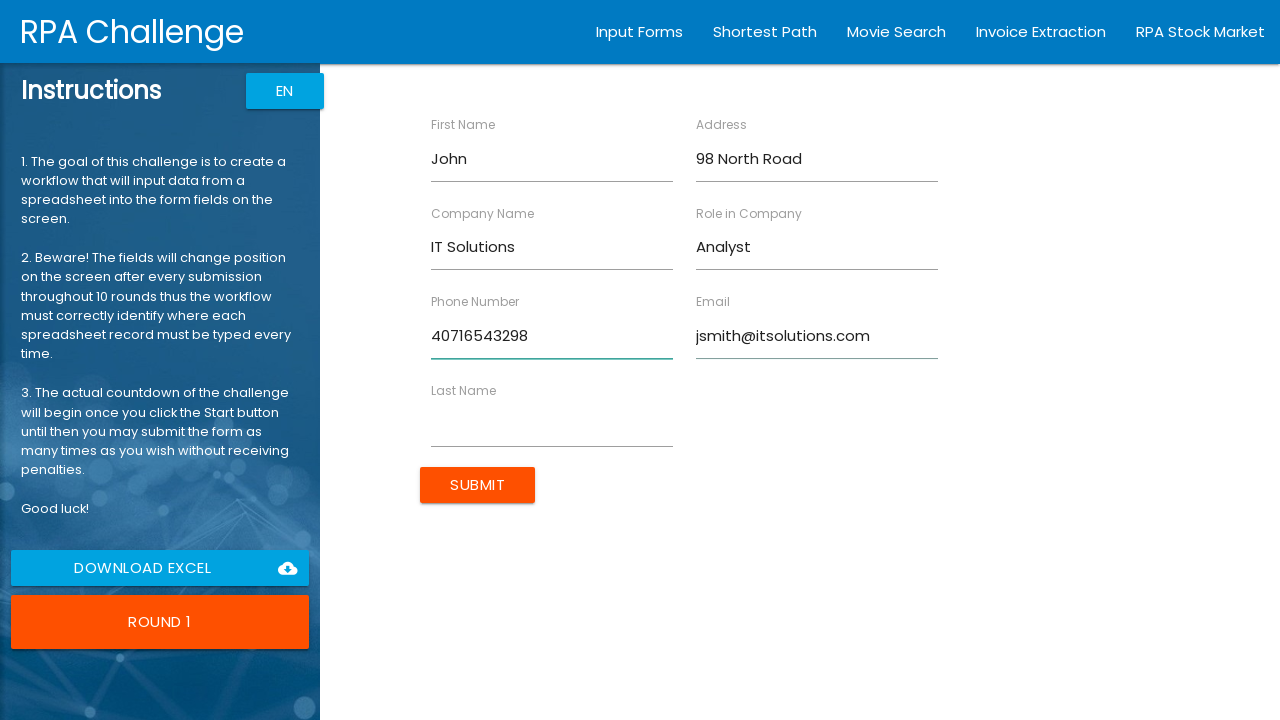

Retrieved label text for field 7 in round 1
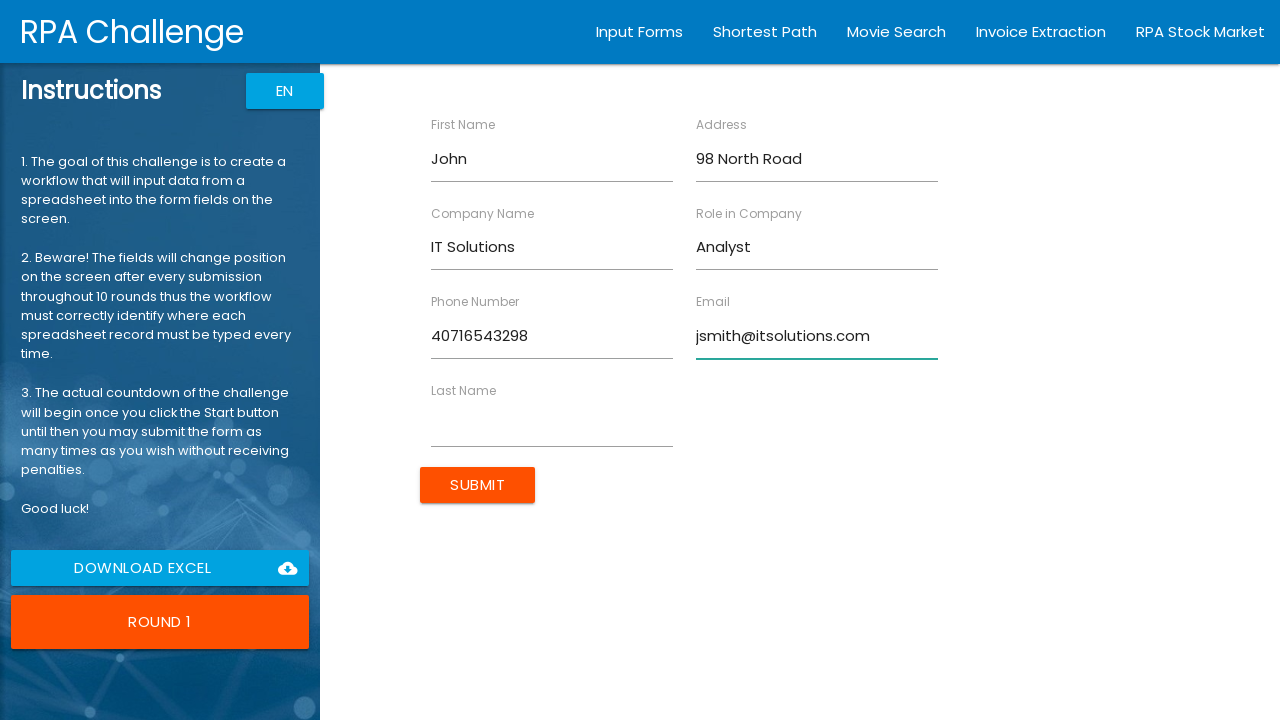

Filled 'Last Name' field with 'Smith' in round 1 on xpath=/html/body/app-root/div[2]/app-rpa1/div/div[2]/form/div/div[7]/rpa1-field/
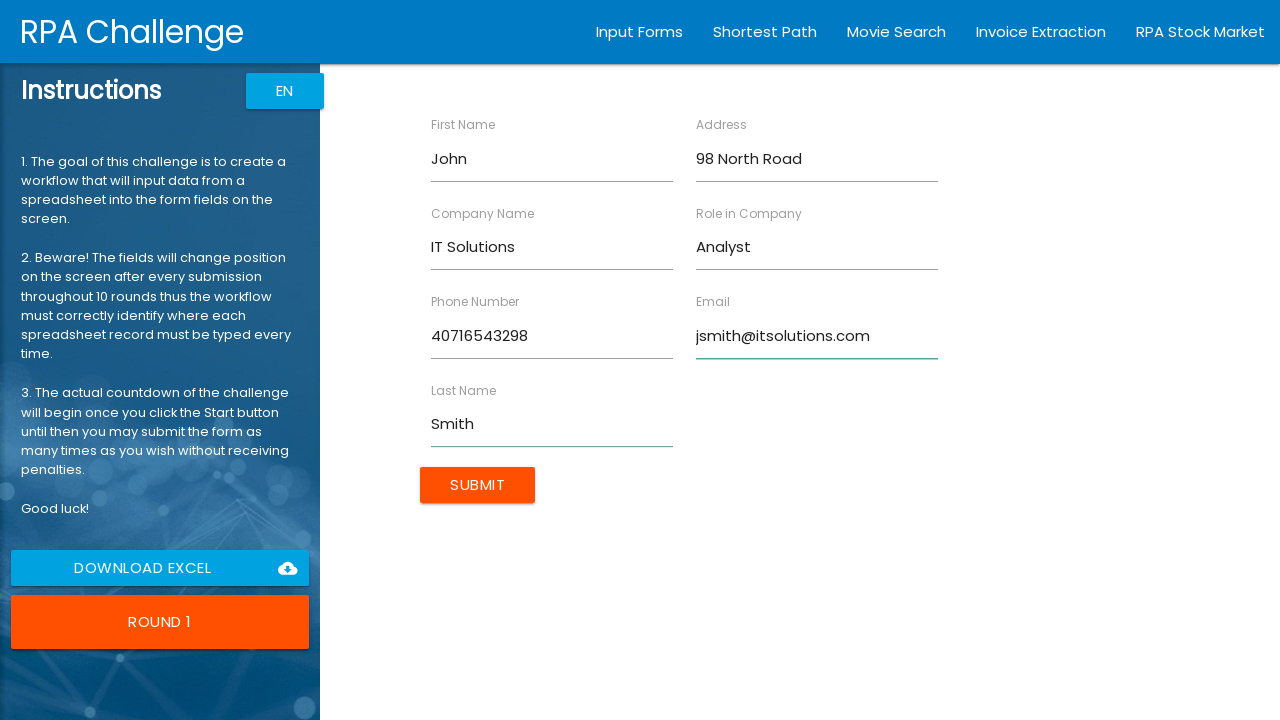

Clicked submit button to complete round 1 at (478, 485) on xpath=/html/body/app-root/div[2]/app-rpa1/div/div[2]/form/input
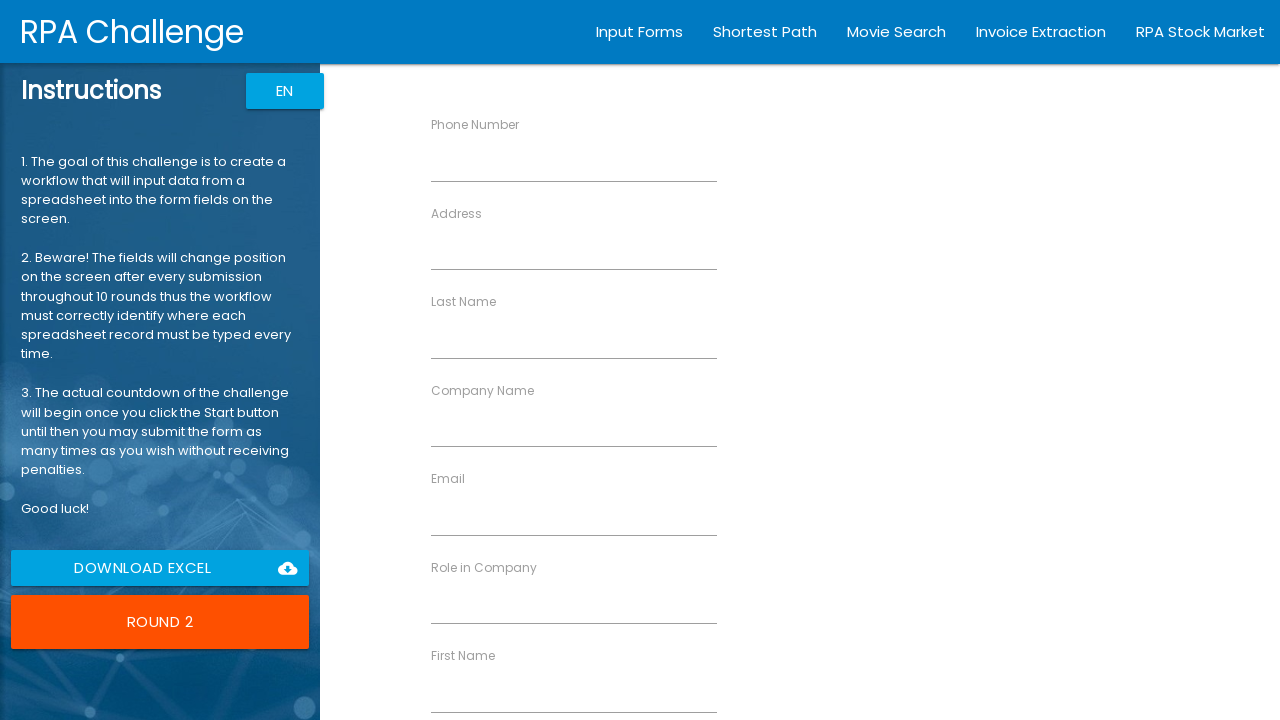

Retrieved label text for field 1 in round 2
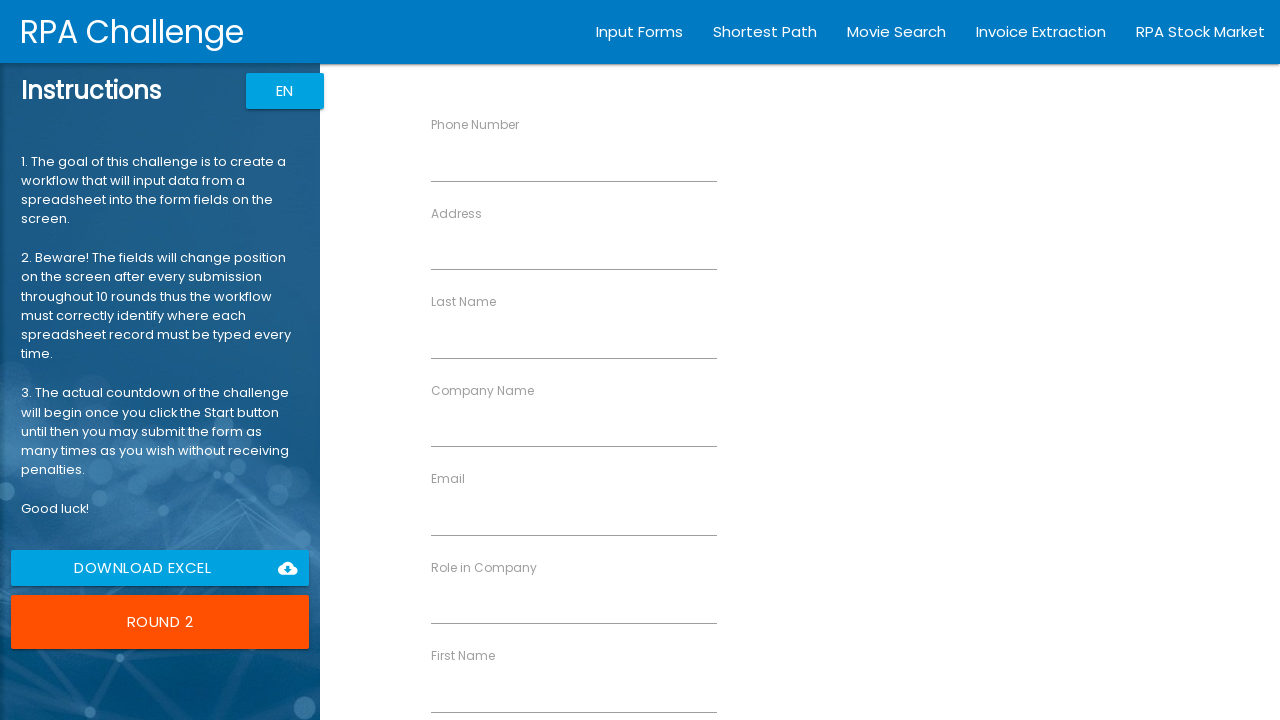

Filled 'Phone Number' field with '40791345621' in round 2 on xpath=/html/body/app-root/div[2]/app-rpa1/div/div[2]/form/div/div[1]/rpa1-field/
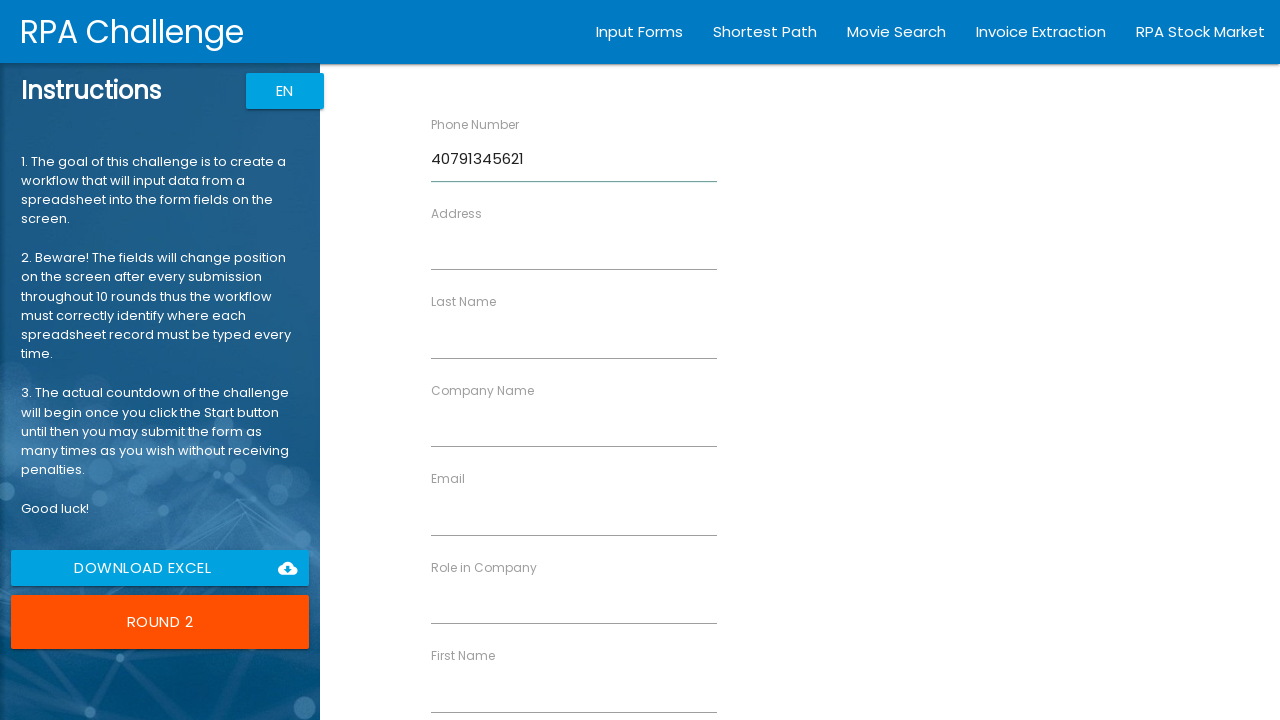

Retrieved label text for field 2 in round 2
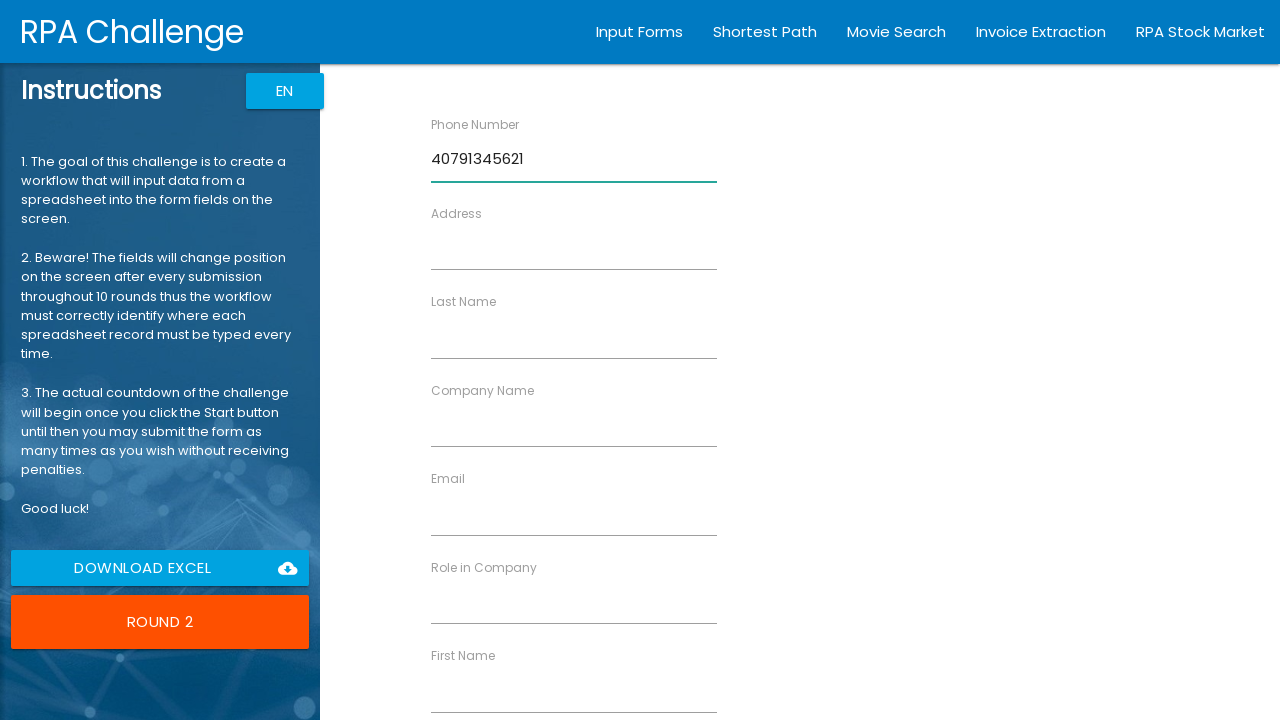

Filled 'Address' field with '11 Crown Street' in round 2 on xpath=/html/body/app-root/div[2]/app-rpa1/div/div[2]/form/div/div[2]/rpa1-field/
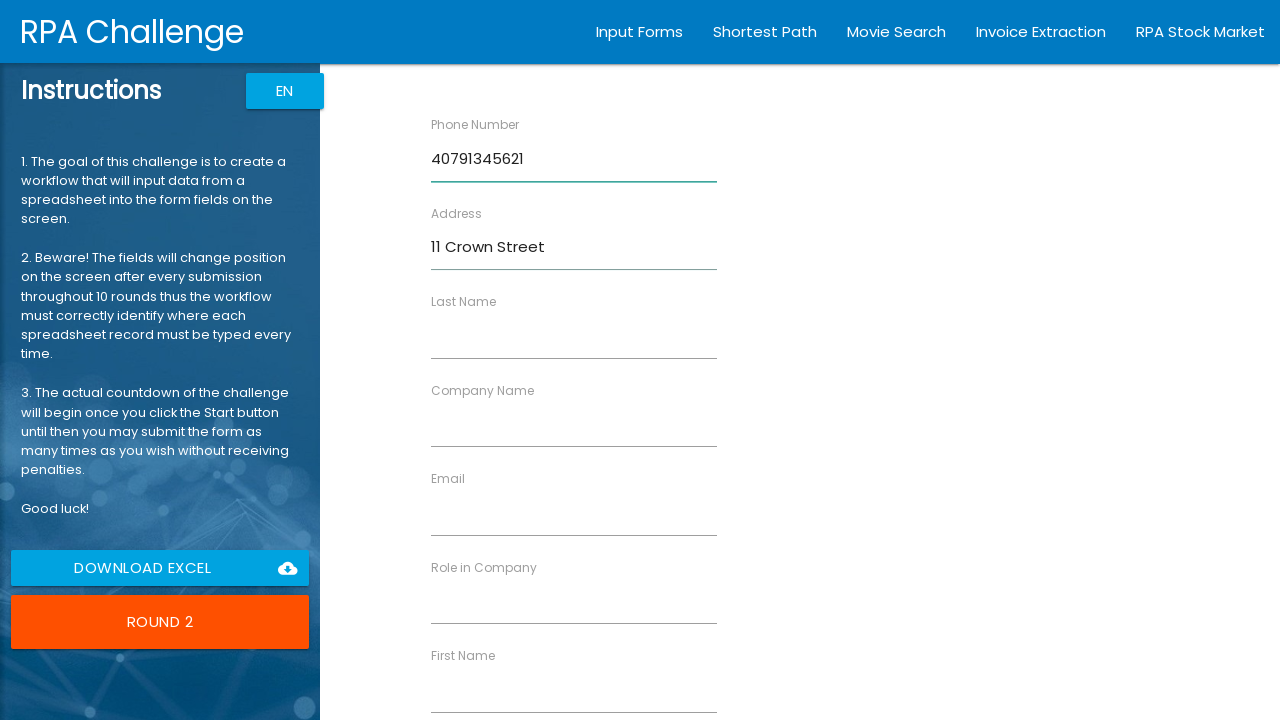

Retrieved label text for field 3 in round 2
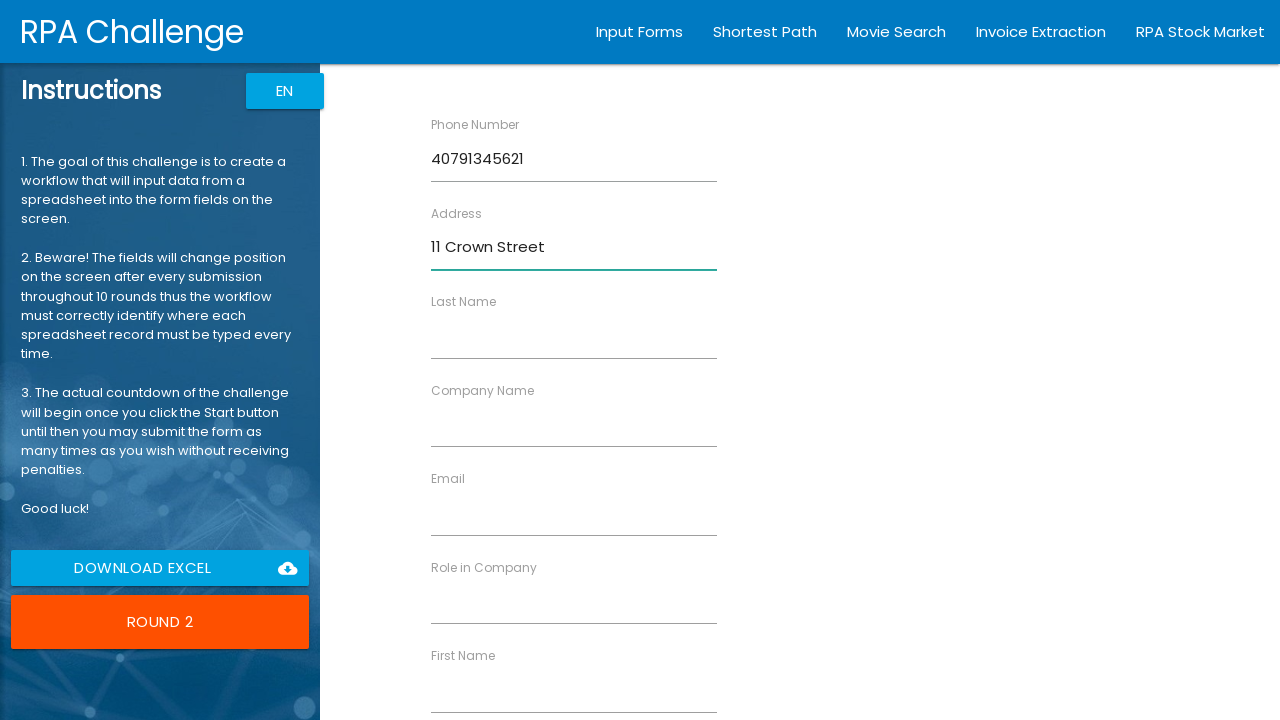

Filled 'Last Name' field with 'Dorsey' in round 2 on xpath=/html/body/app-root/div[2]/app-rpa1/div/div[2]/form/div/div[3]/rpa1-field/
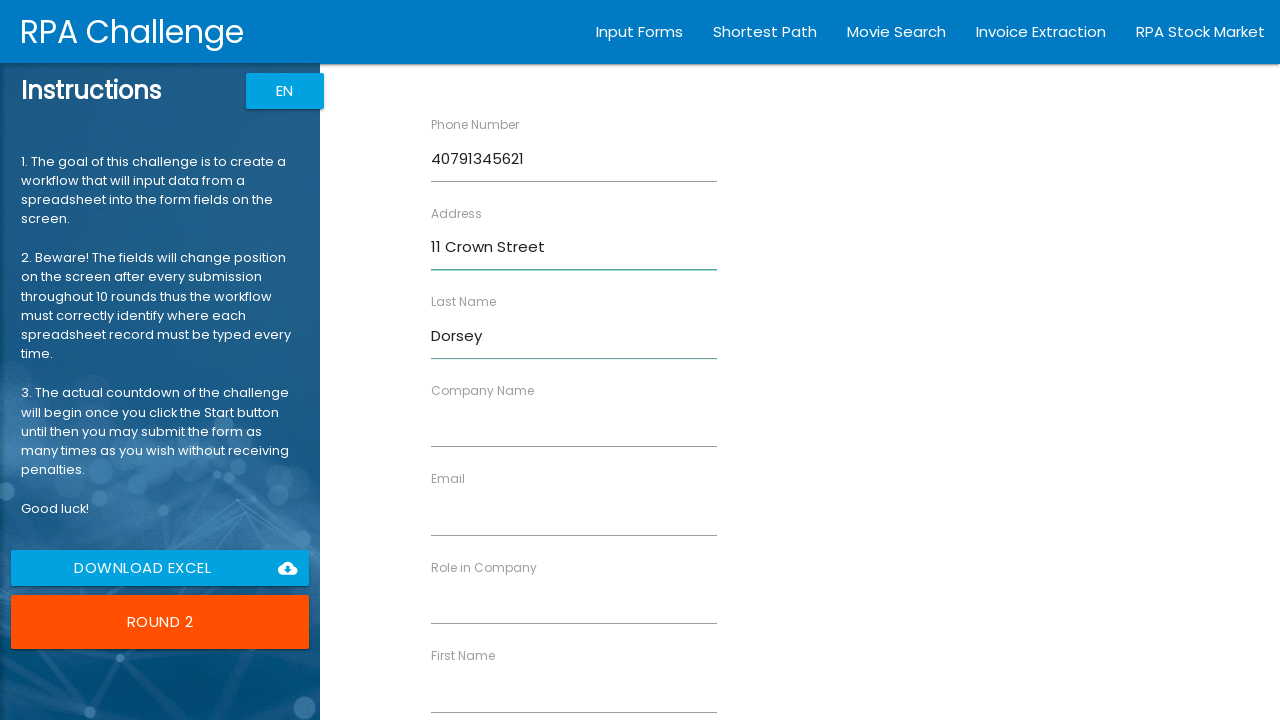

Retrieved label text for field 4 in round 2
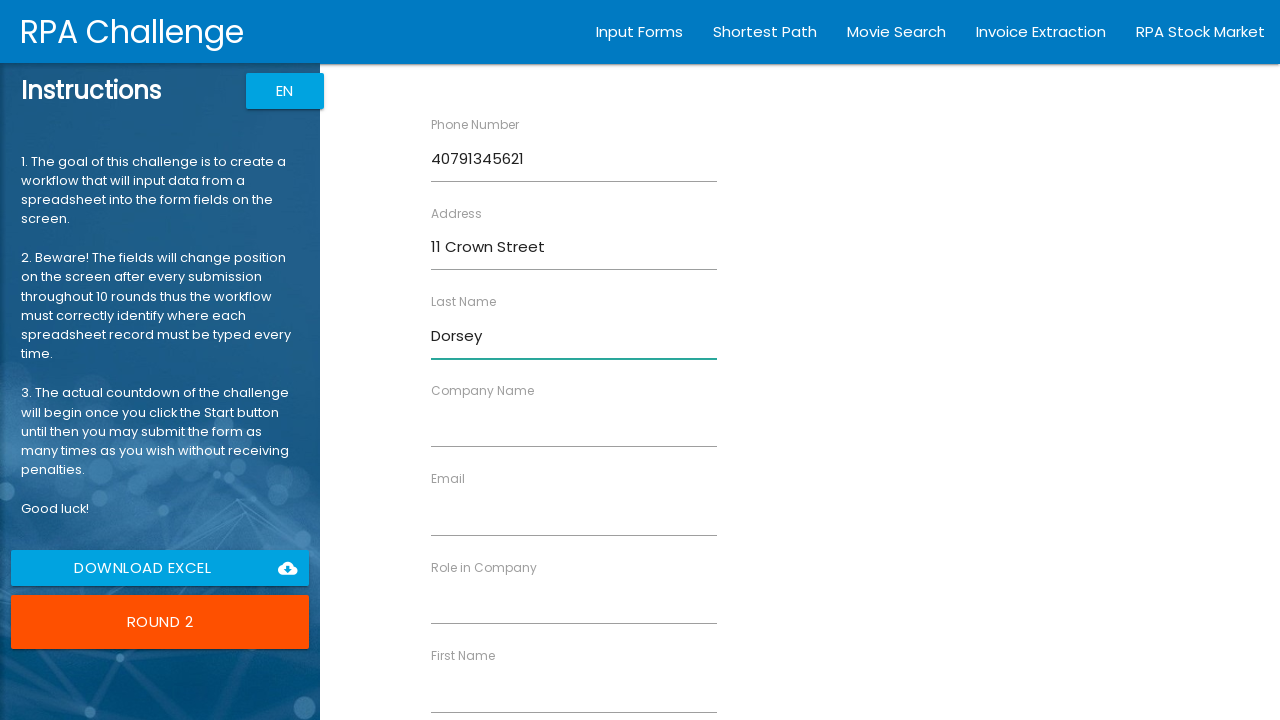

Filled 'Company Name' field with 'MediCare' in round 2 on xpath=/html/body/app-root/div[2]/app-rpa1/div/div[2]/form/div/div[4]/rpa1-field/
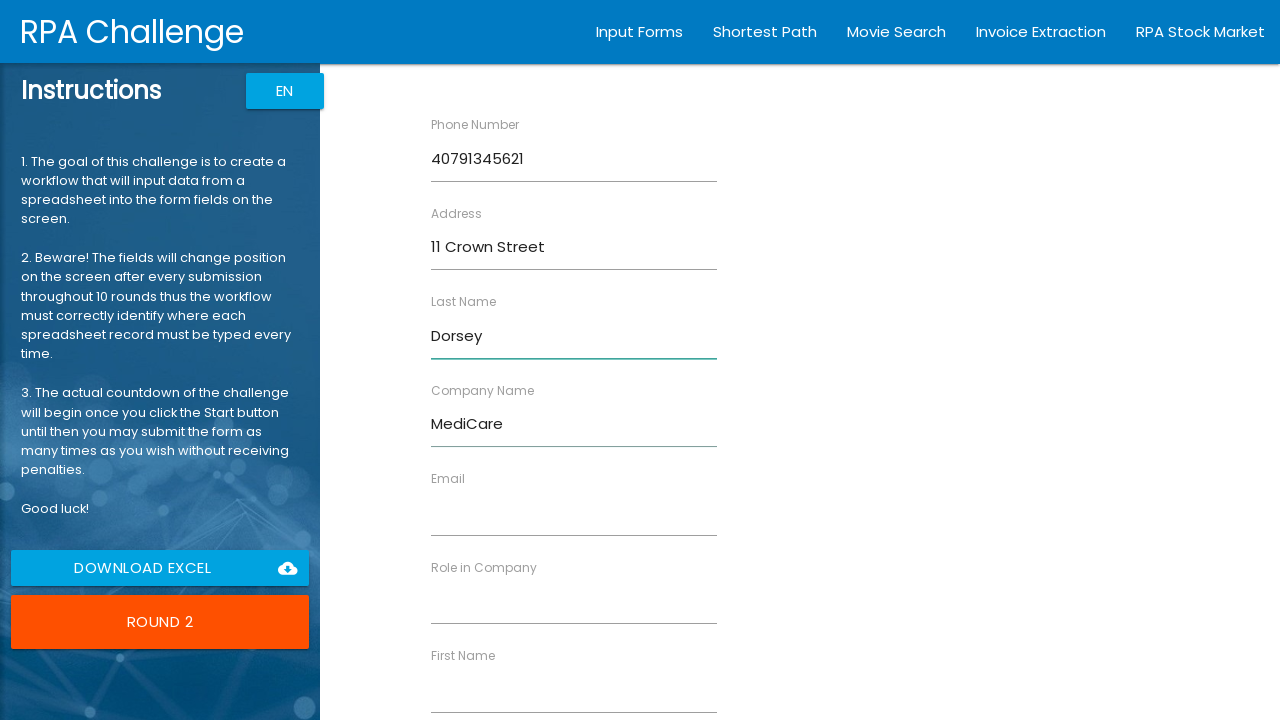

Retrieved label text for field 5 in round 2
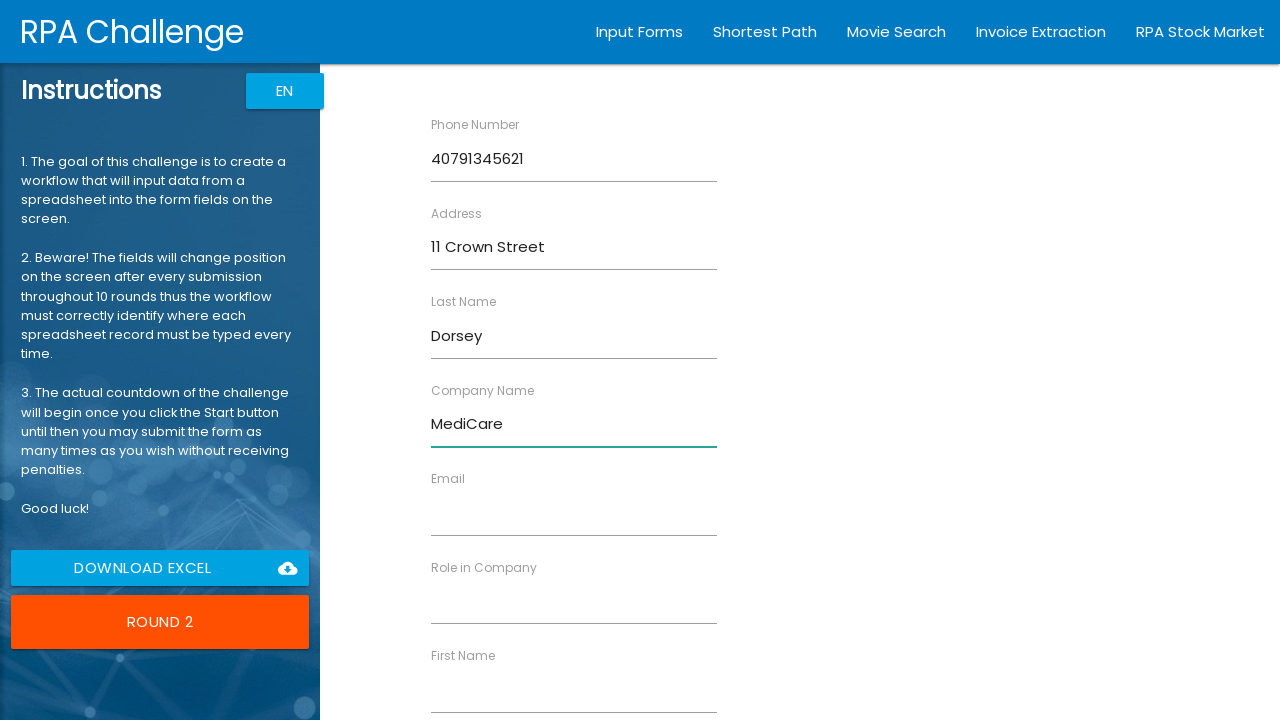

Filled 'Email' field with 'jdorsey@medicare.com' in round 2 on xpath=/html/body/app-root/div[2]/app-rpa1/div/div[2]/form/div/div[5]/rpa1-field/
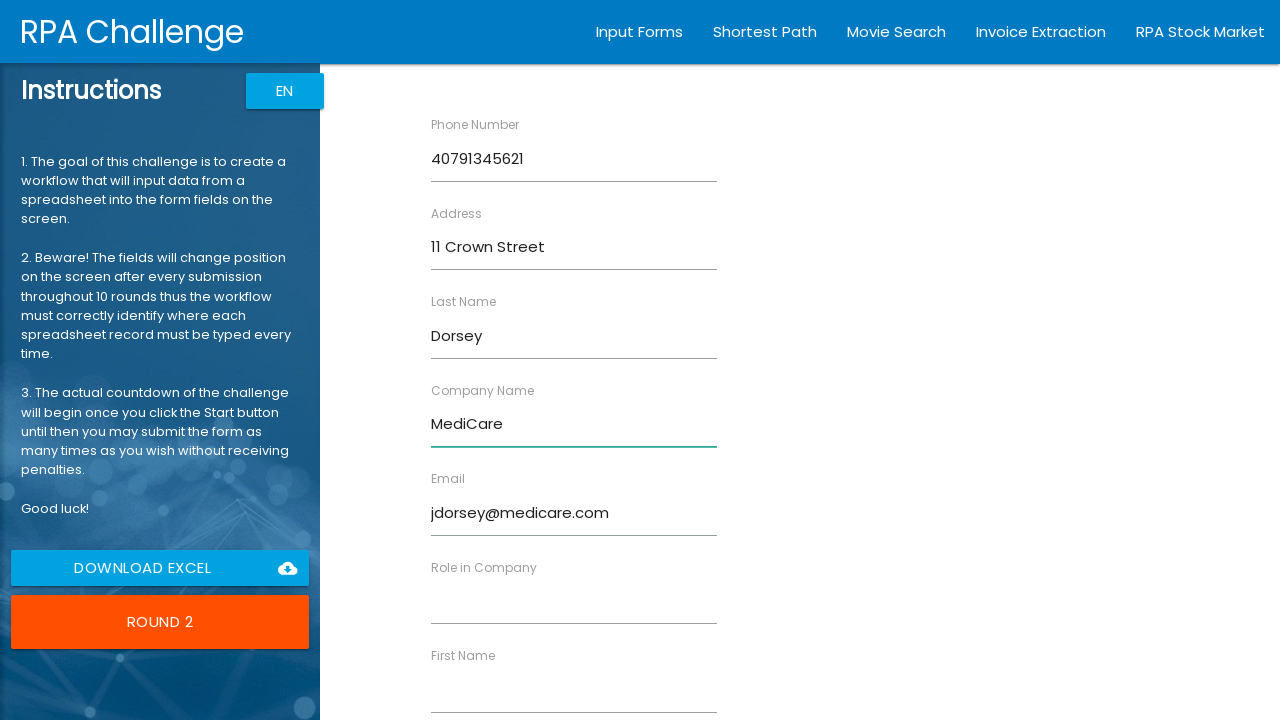

Retrieved label text for field 6 in round 2
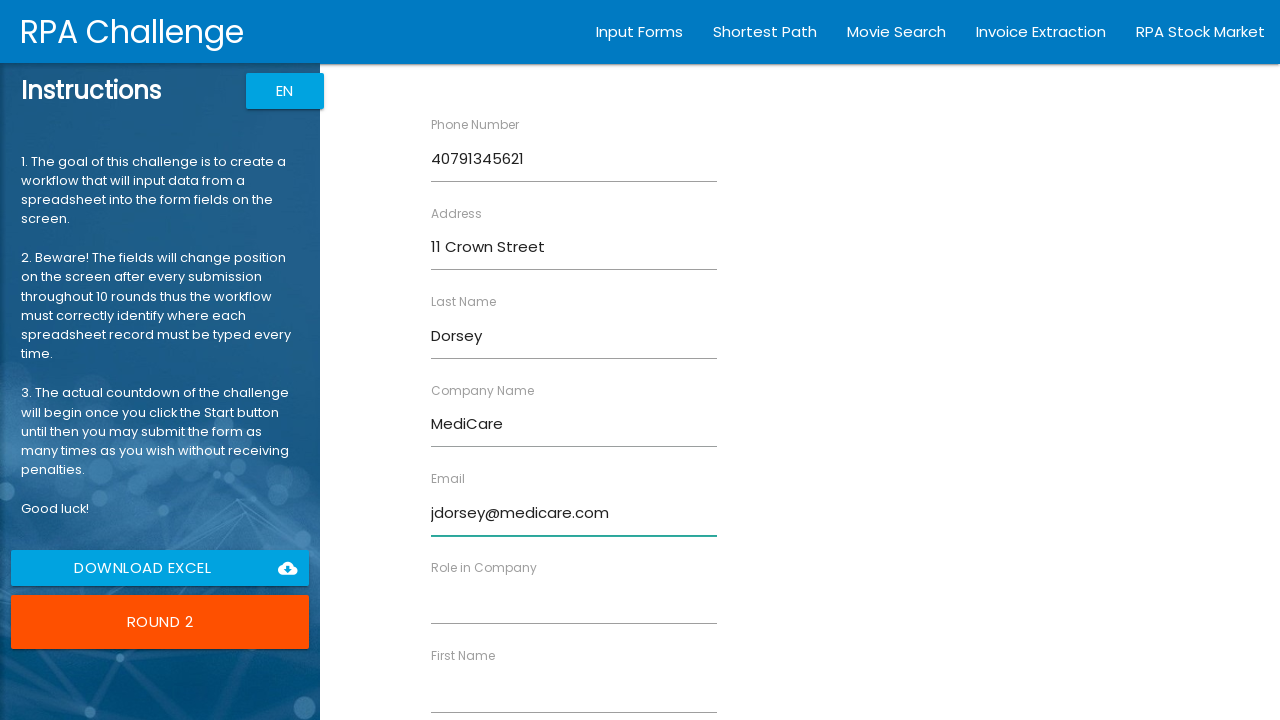

Filled 'Role in Company' field with 'Medical Engineer' in round 2 on xpath=/html/body/app-root/div[2]/app-rpa1/div/div[2]/form/div/div[6]/rpa1-field/
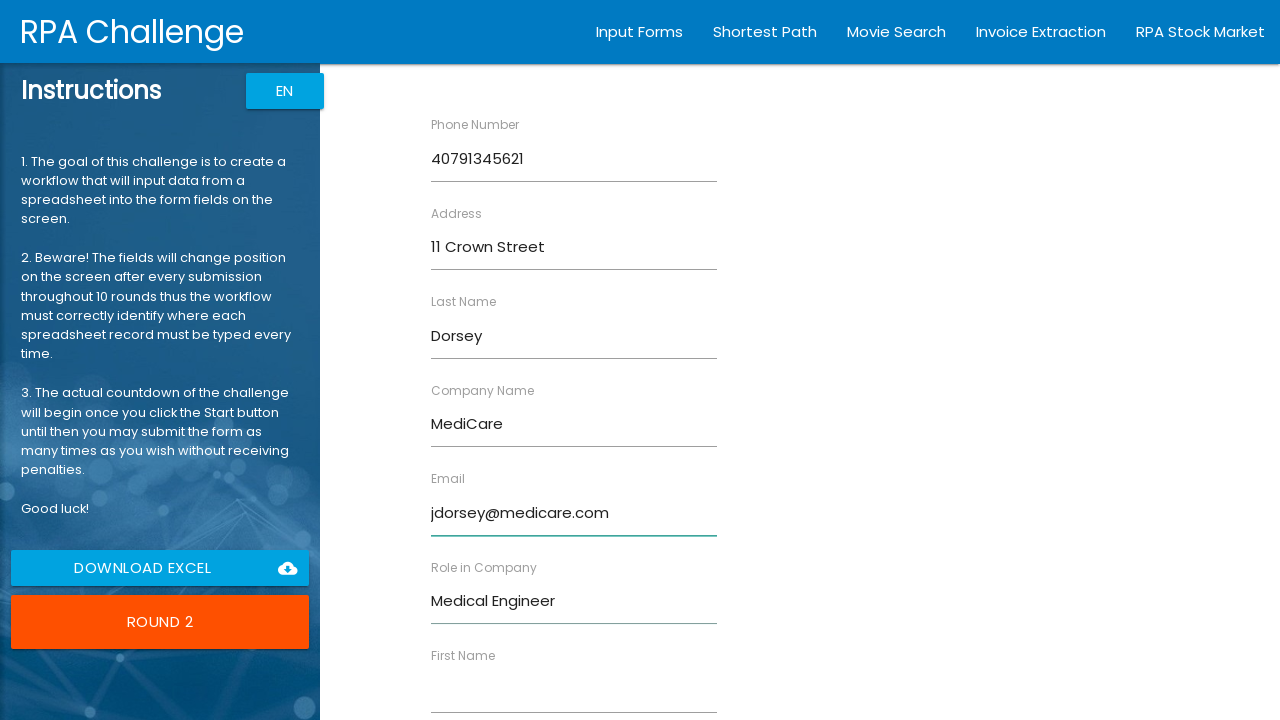

Retrieved label text for field 7 in round 2
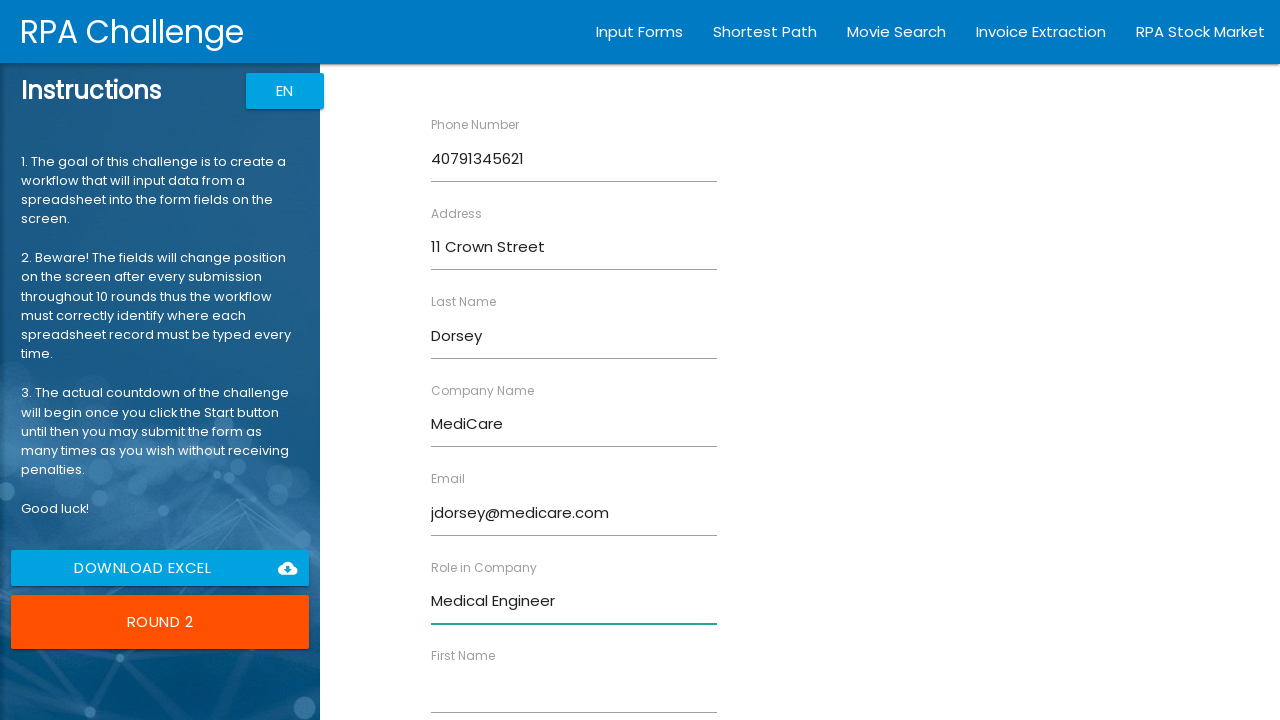

Filled 'First Name' field with 'Jane' in round 2 on xpath=/html/body/app-root/div[2]/app-rpa1/div/div[2]/form/div/div[7]/rpa1-field/
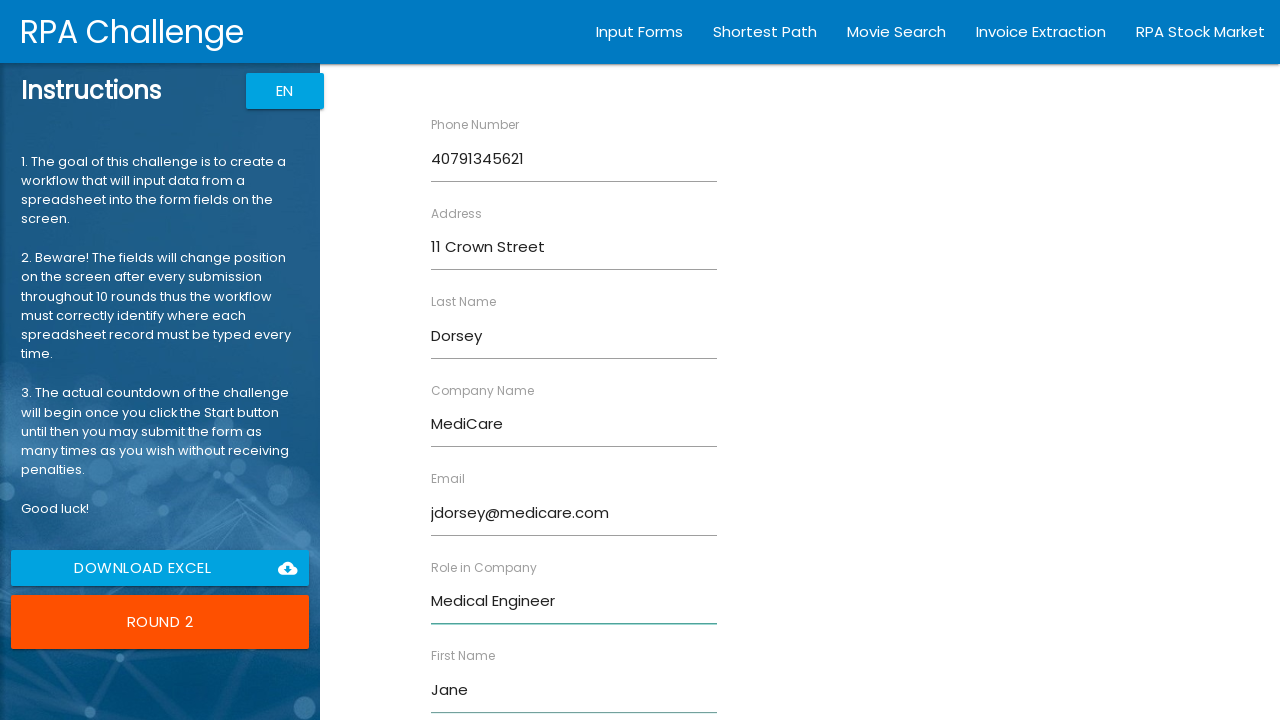

Clicked submit button to complete round 2 at (478, 688) on xpath=/html/body/app-root/div[2]/app-rpa1/div/div[2]/form/input
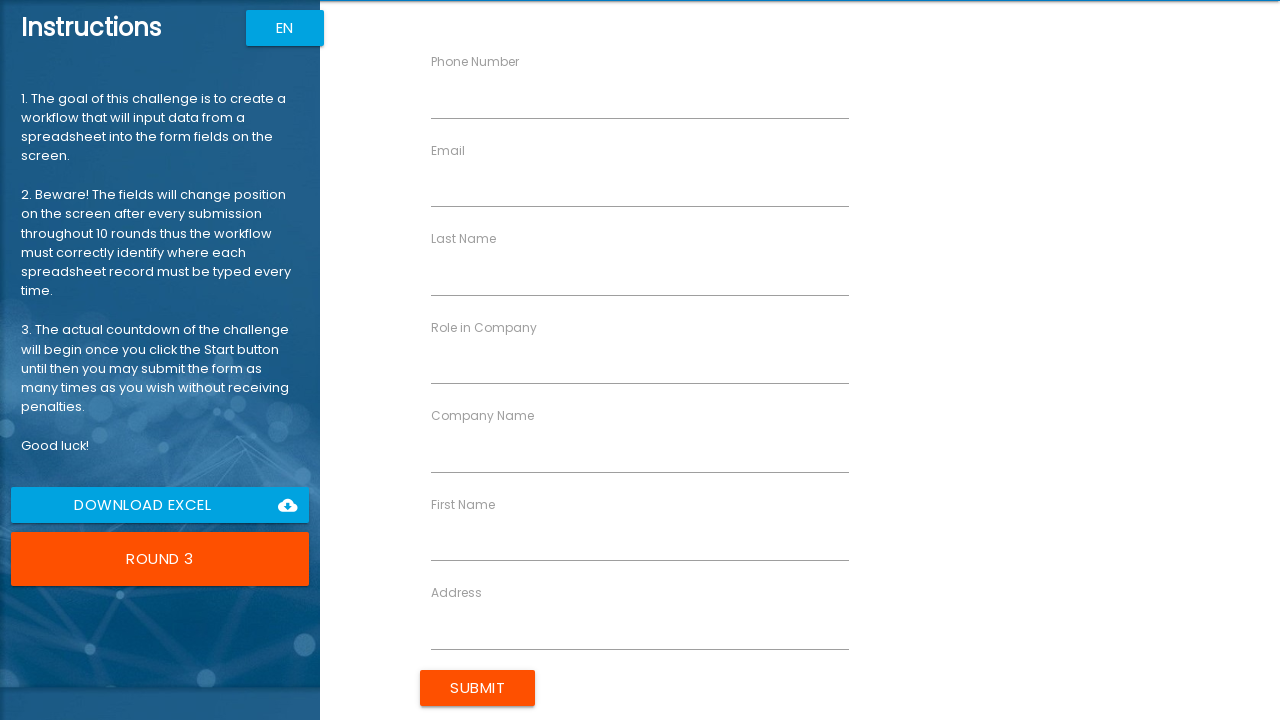

Retrieved label text for field 1 in round 3
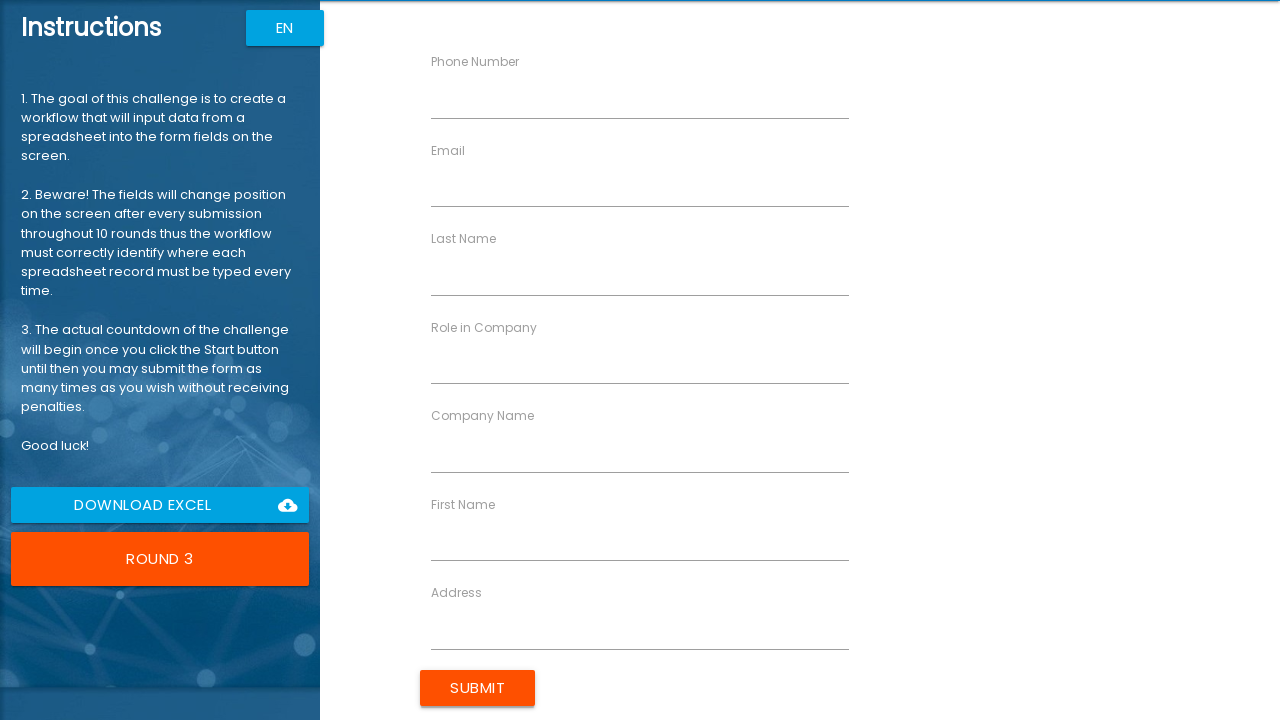

Filled 'Phone Number' field with '40735416854' in round 3 on xpath=/html/body/app-root/div[2]/app-rpa1/div/div[2]/form/div/div[1]/rpa1-field/
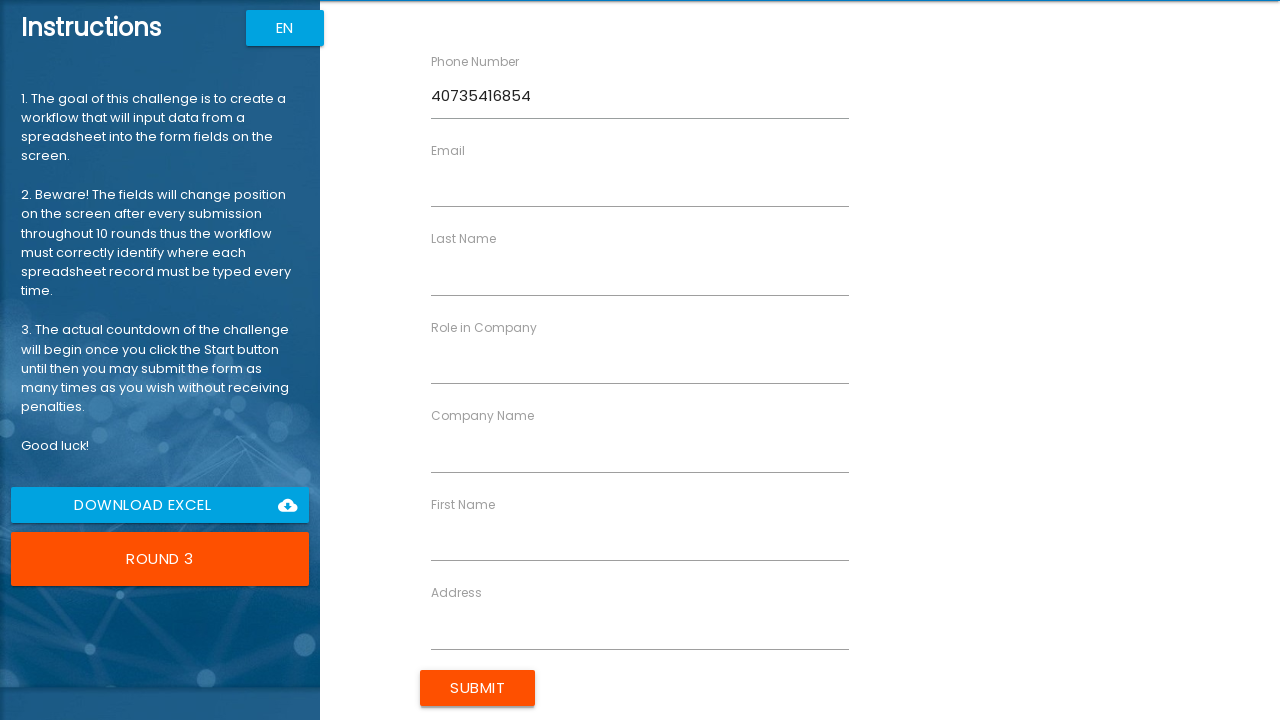

Retrieved label text for field 2 in round 3
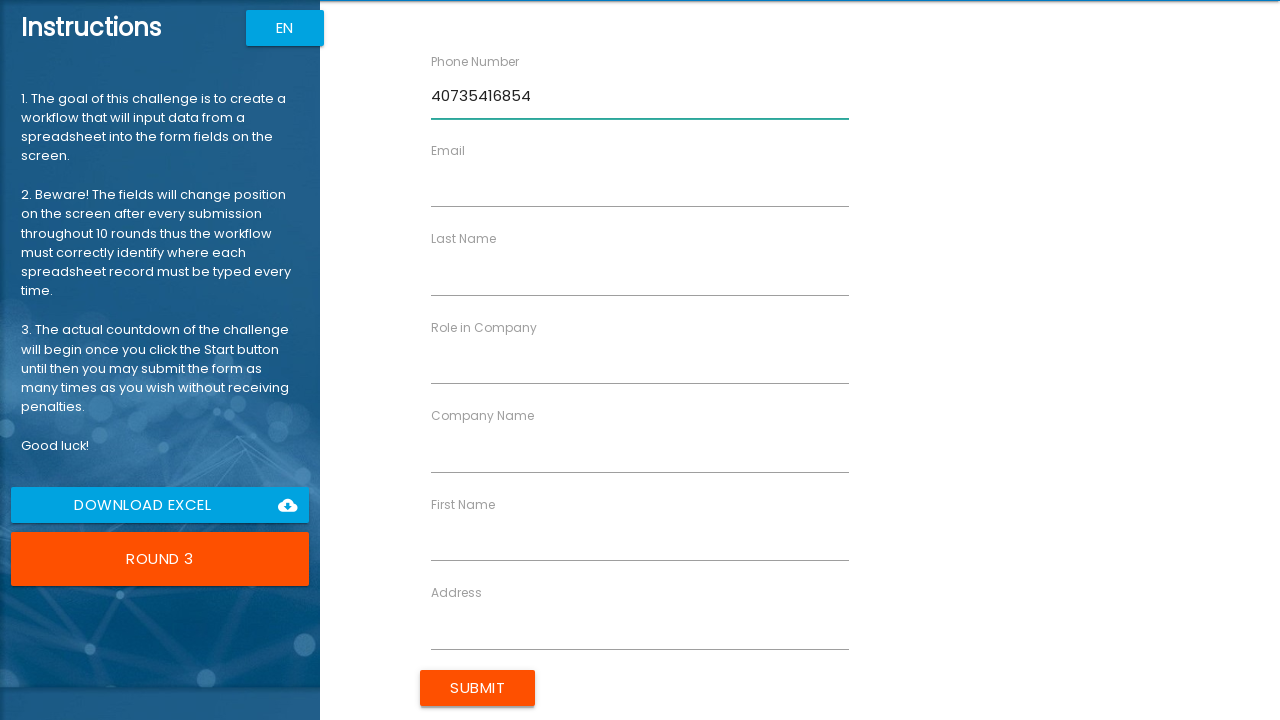

Filled 'Email' field with 'akipling@waterfront.com' in round 3 on xpath=/html/body/app-root/div[2]/app-rpa1/div/div[2]/form/div/div[2]/rpa1-field/
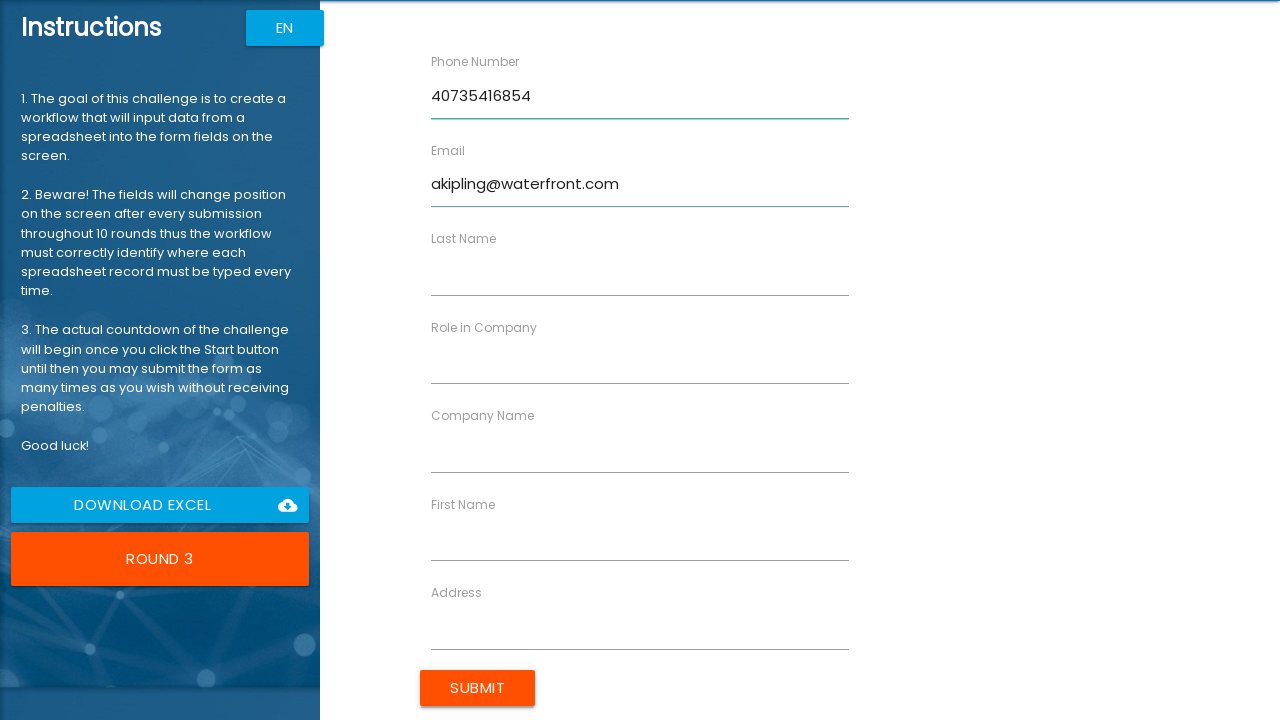

Retrieved label text for field 3 in round 3
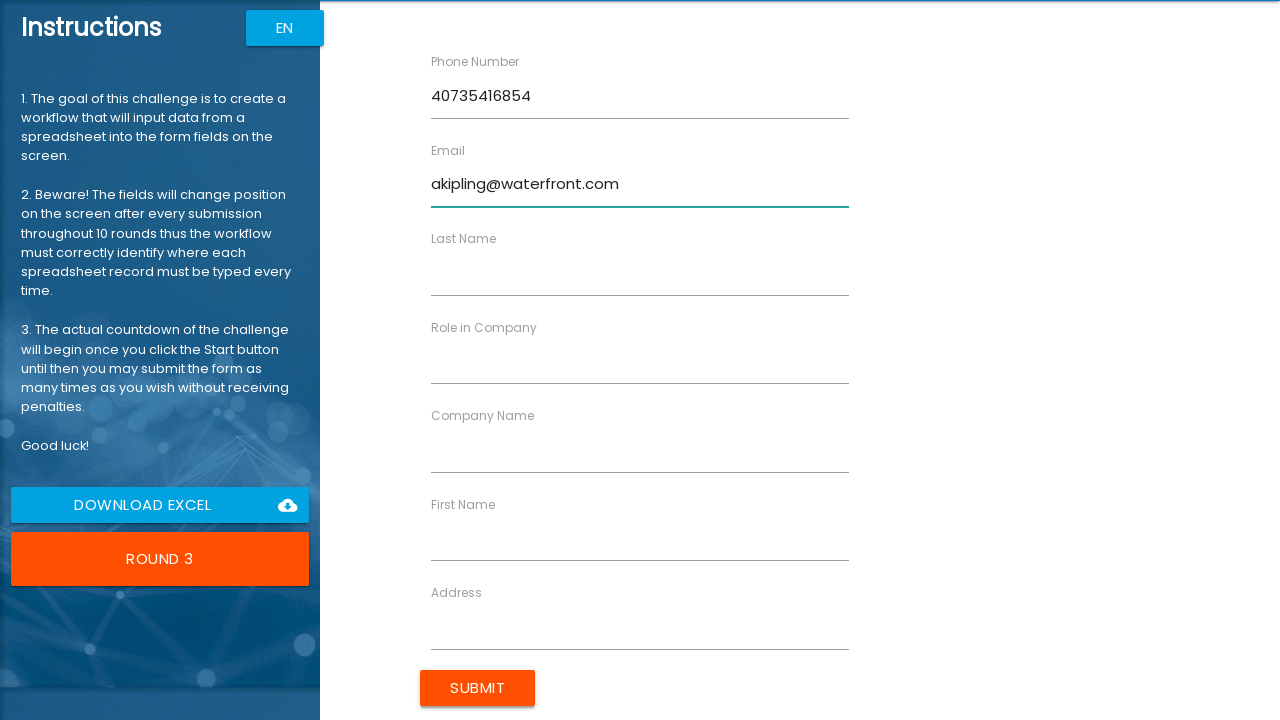

Filled 'Last Name' field with 'Kipling' in round 3 on xpath=/html/body/app-root/div[2]/app-rpa1/div/div[2]/form/div/div[3]/rpa1-field/
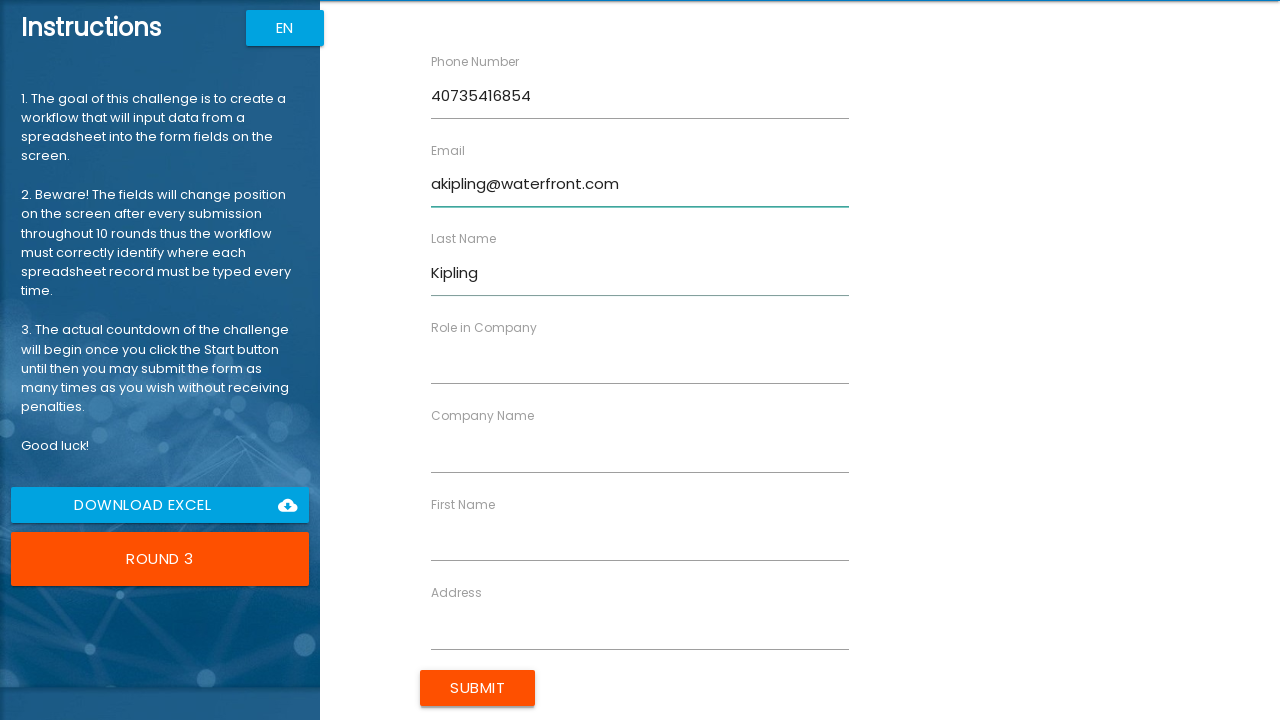

Retrieved label text for field 4 in round 3
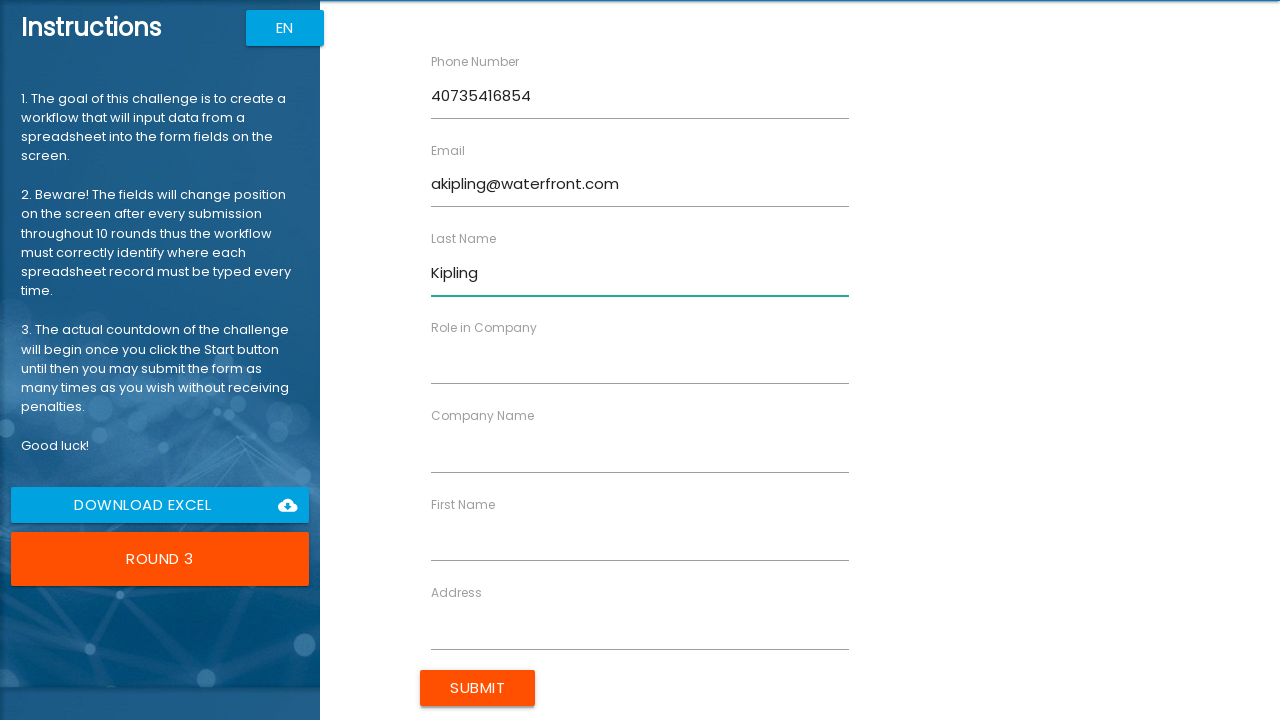

Filled 'Role in Company' field with 'Accountant' in round 3 on xpath=/html/body/app-root/div[2]/app-rpa1/div/div[2]/form/div/div[4]/rpa1-field/
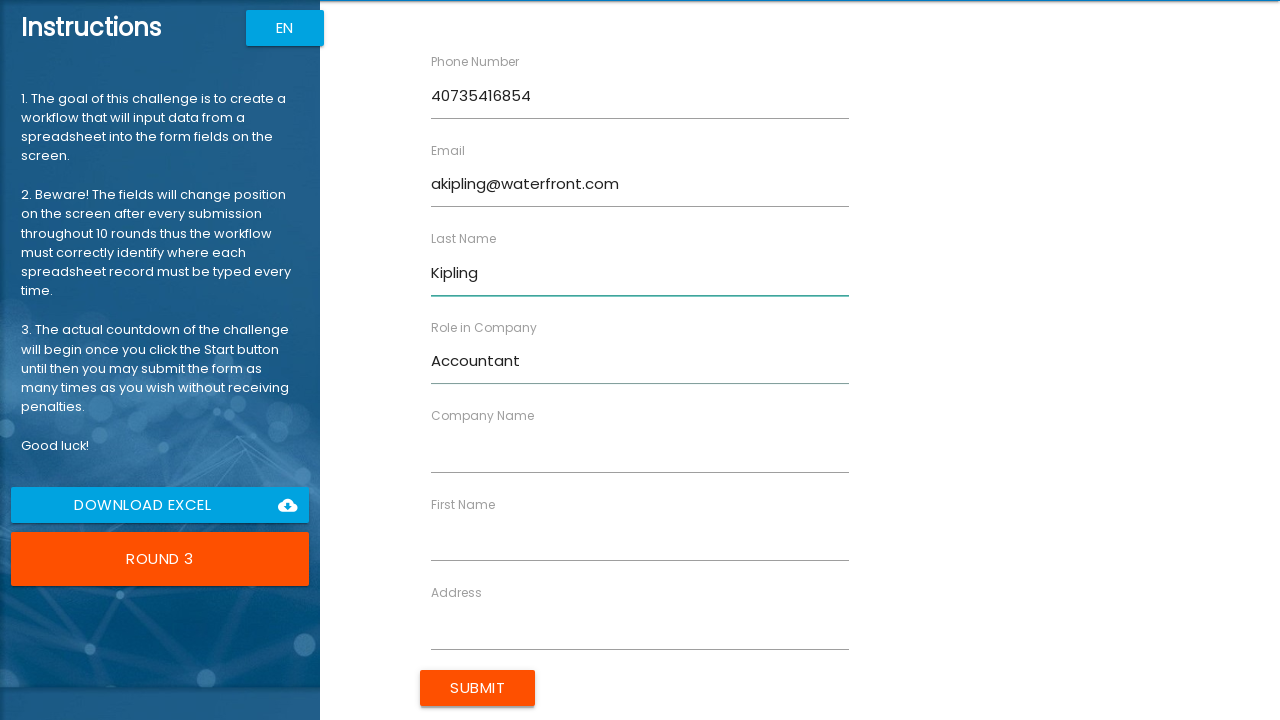

Retrieved label text for field 5 in round 3
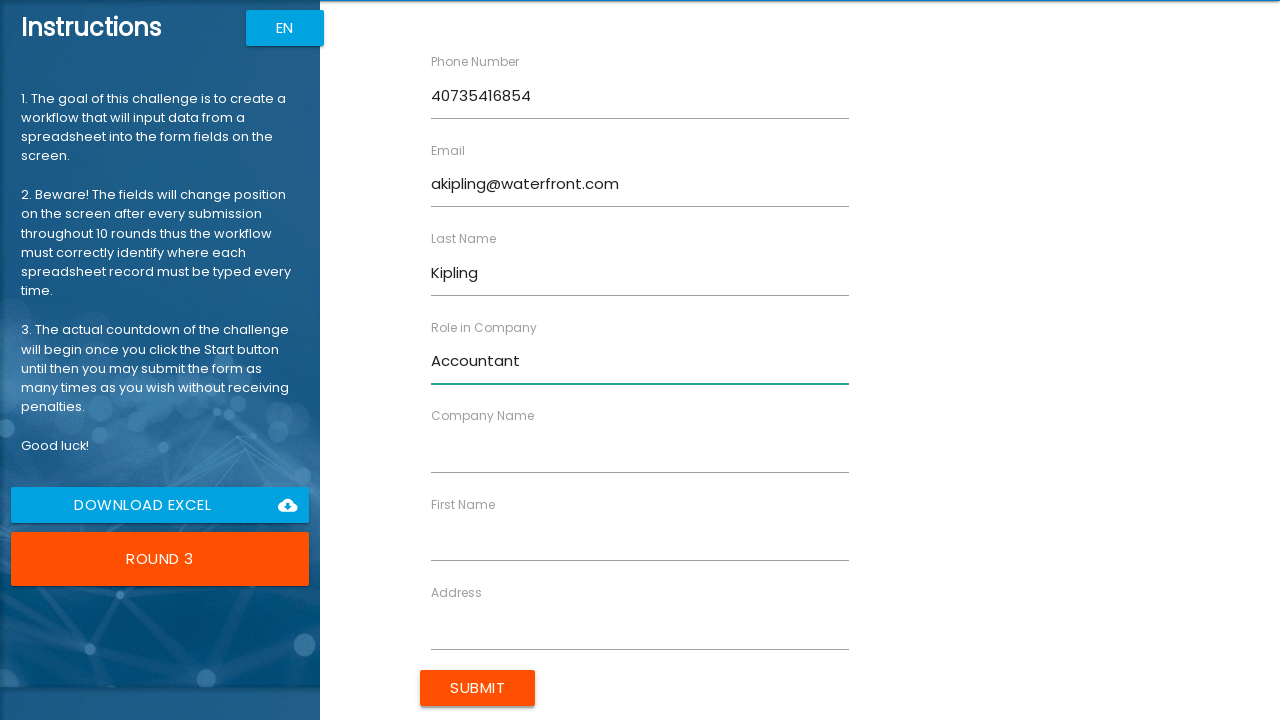

Filled 'Company Name' field with 'Waterfront' in round 3 on xpath=/html/body/app-root/div[2]/app-rpa1/div/div[2]/form/div/div[5]/rpa1-field/
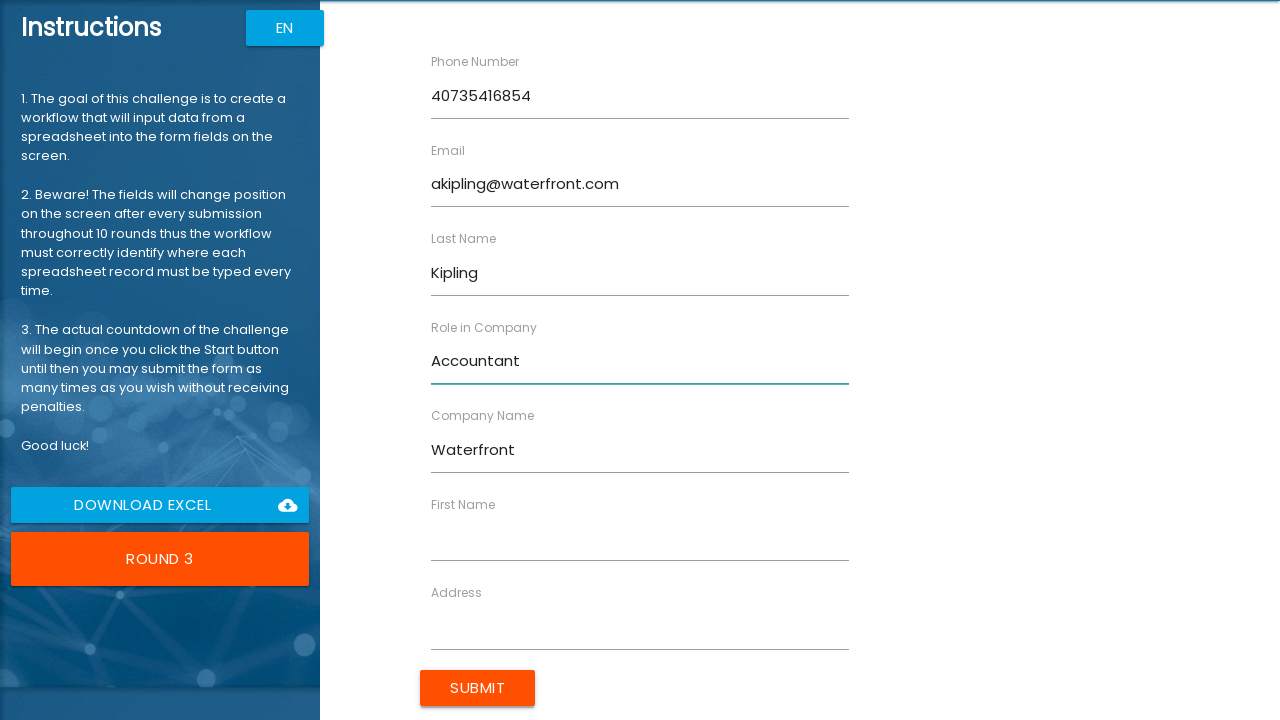

Retrieved label text for field 6 in round 3
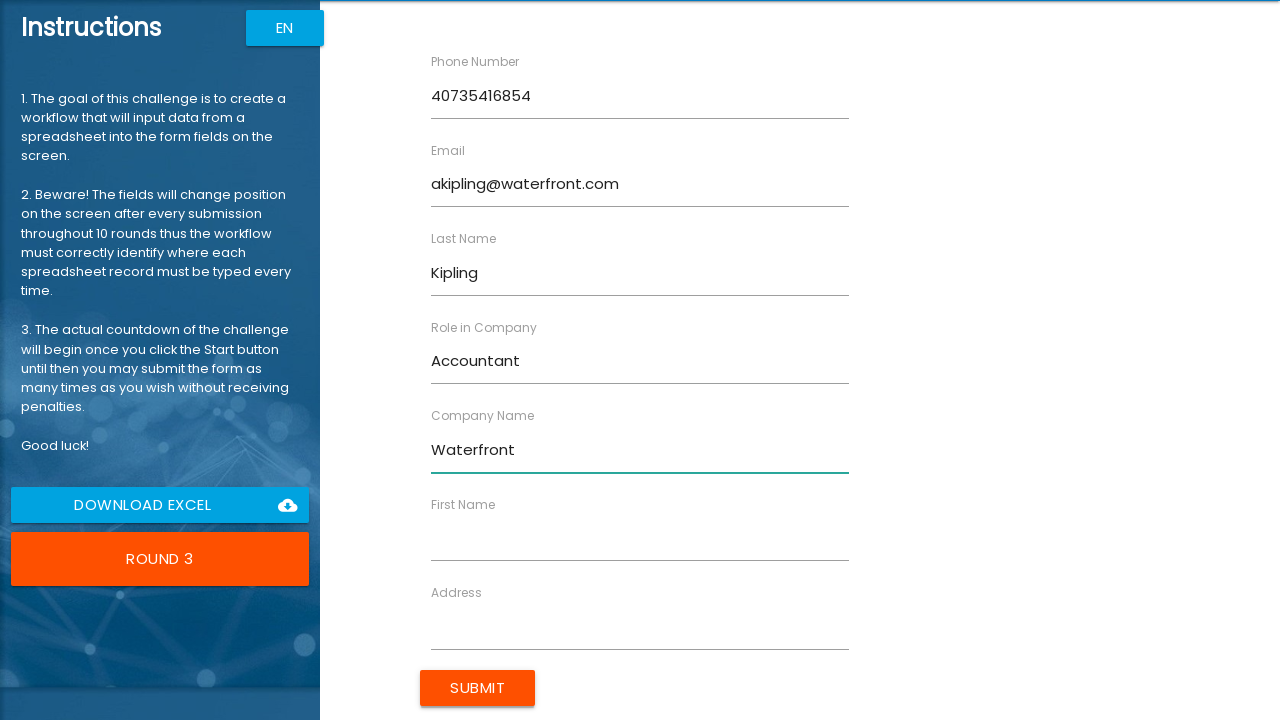

Filled 'First Name' field with 'Albert' in round 3 on xpath=/html/body/app-root/div[2]/app-rpa1/div/div[2]/form/div/div[6]/rpa1-field/
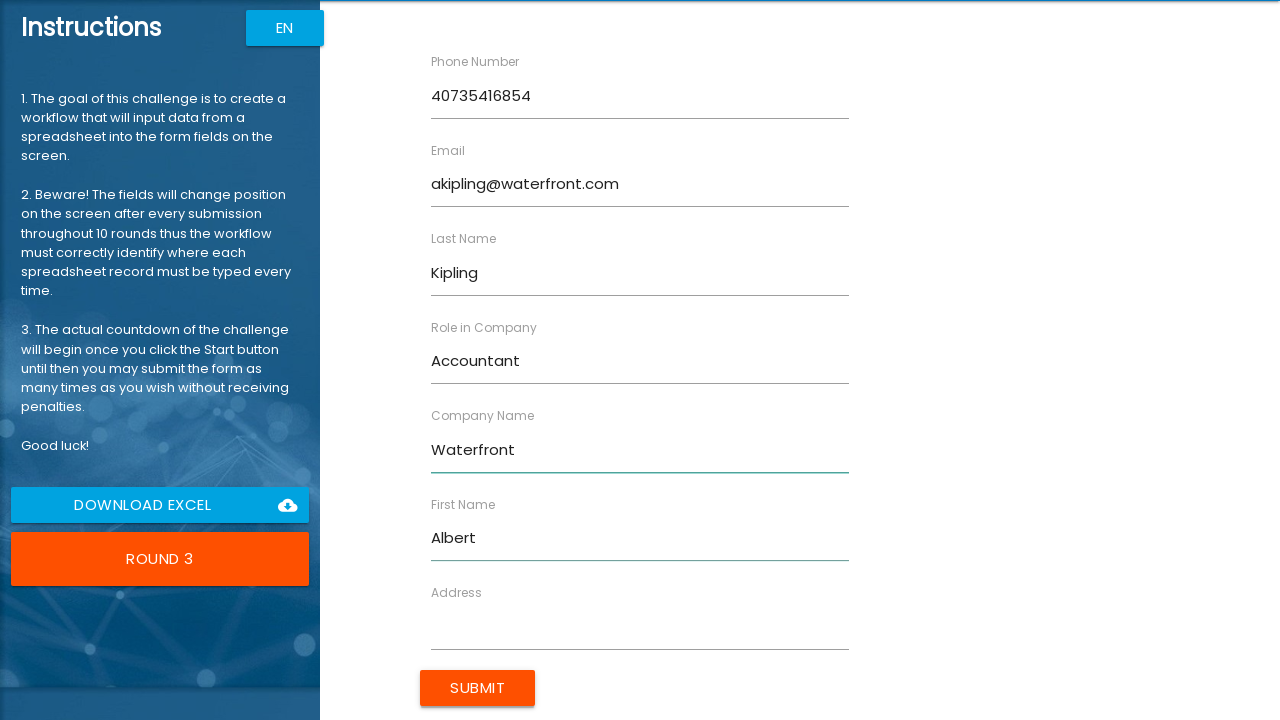

Retrieved label text for field 7 in round 3
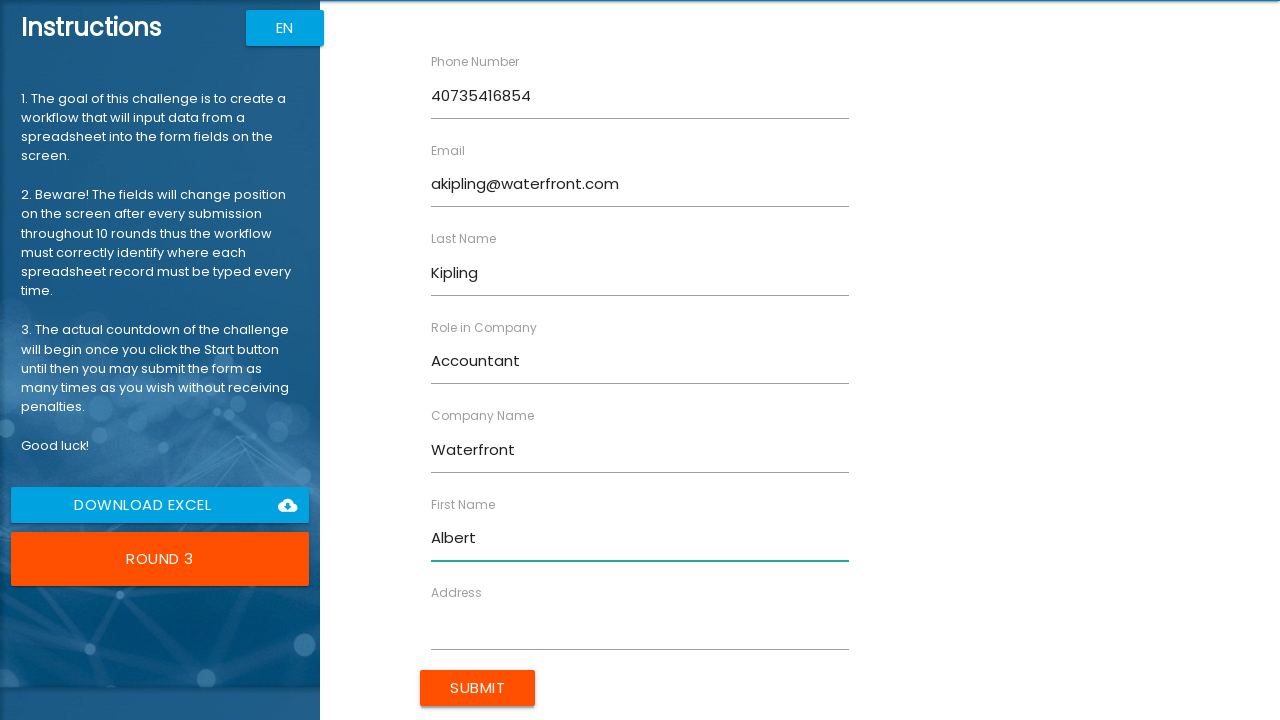

Filled 'Address' field with '22 Guild Street' in round 3 on xpath=/html/body/app-root/div[2]/app-rpa1/div/div[2]/form/div/div[7]/rpa1-field/
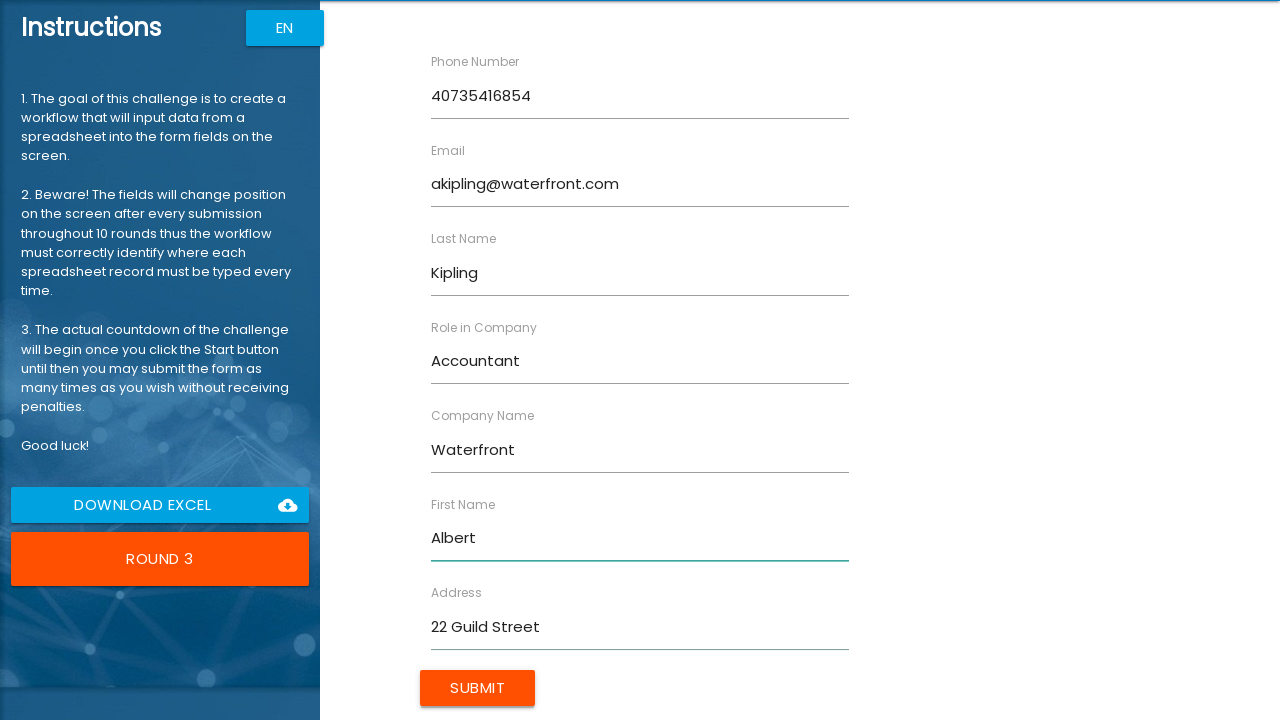

Clicked submit button to complete round 3 at (478, 688) on xpath=/html/body/app-root/div[2]/app-rpa1/div/div[2]/form/input
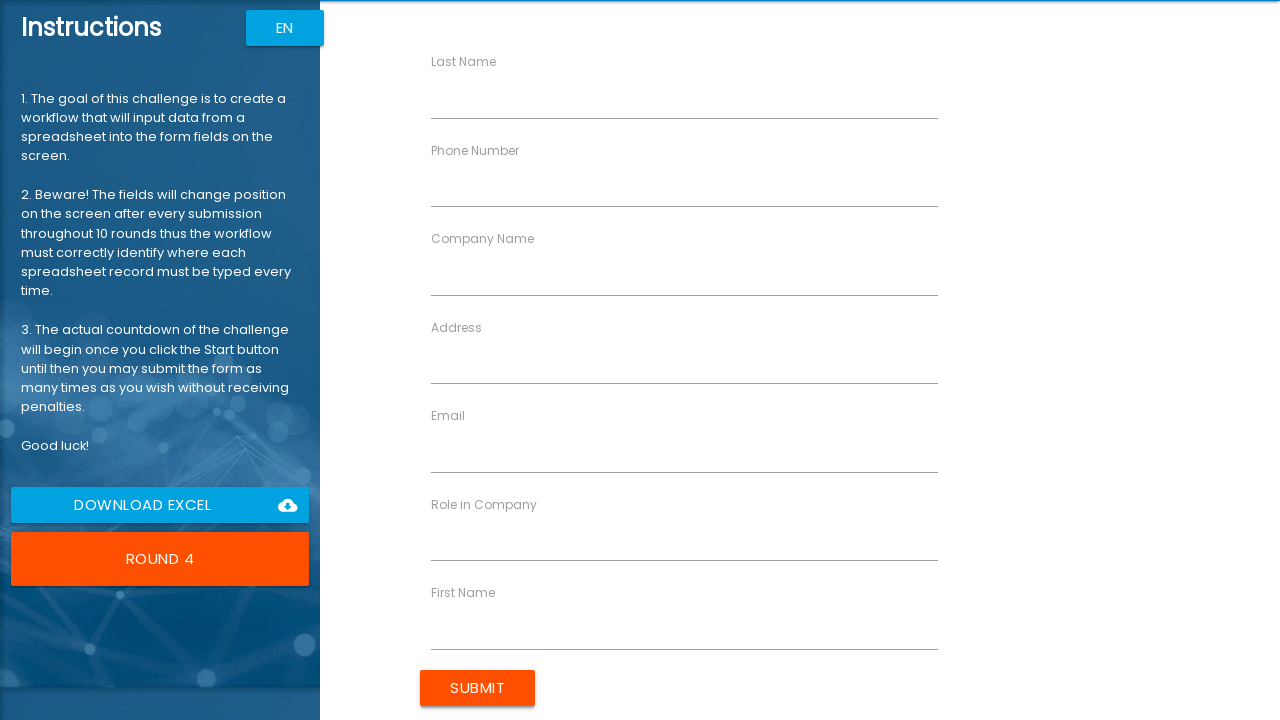

Retrieved label text for field 1 in round 4
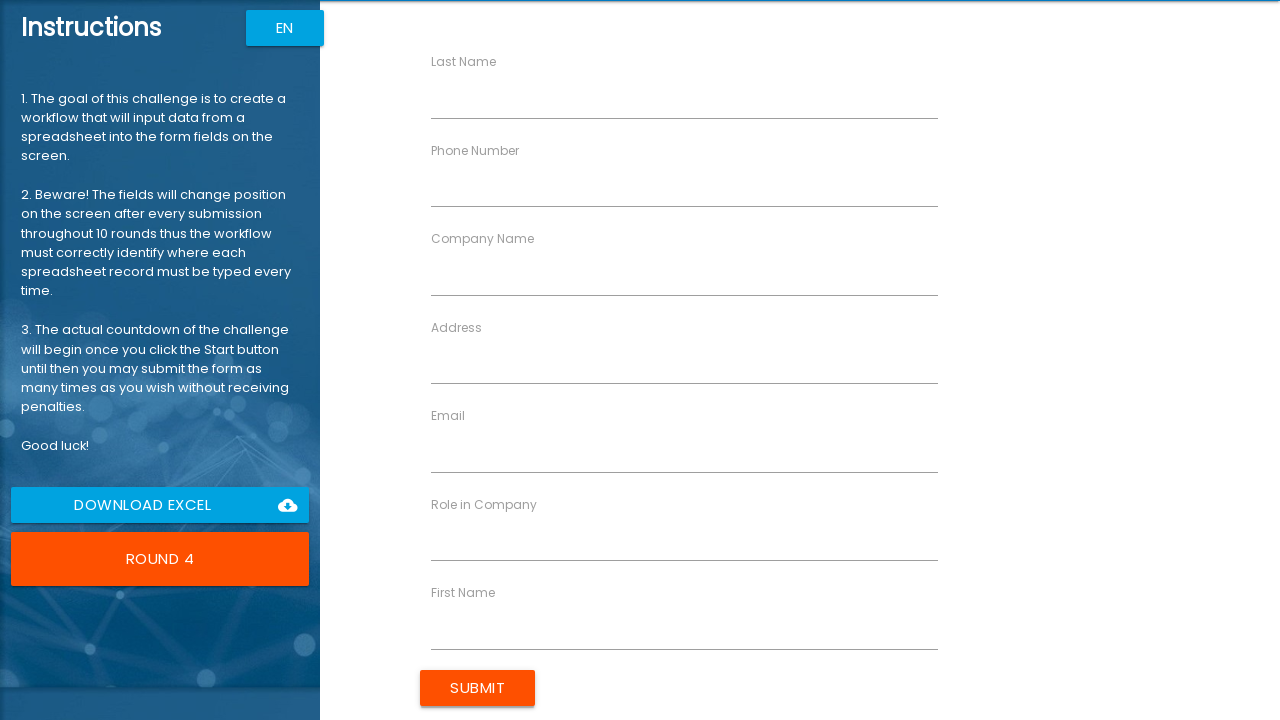

Filled 'Last Name' field with 'Robertson' in round 4 on xpath=/html/body/app-root/div[2]/app-rpa1/div/div[2]/form/div/div[1]/rpa1-field/
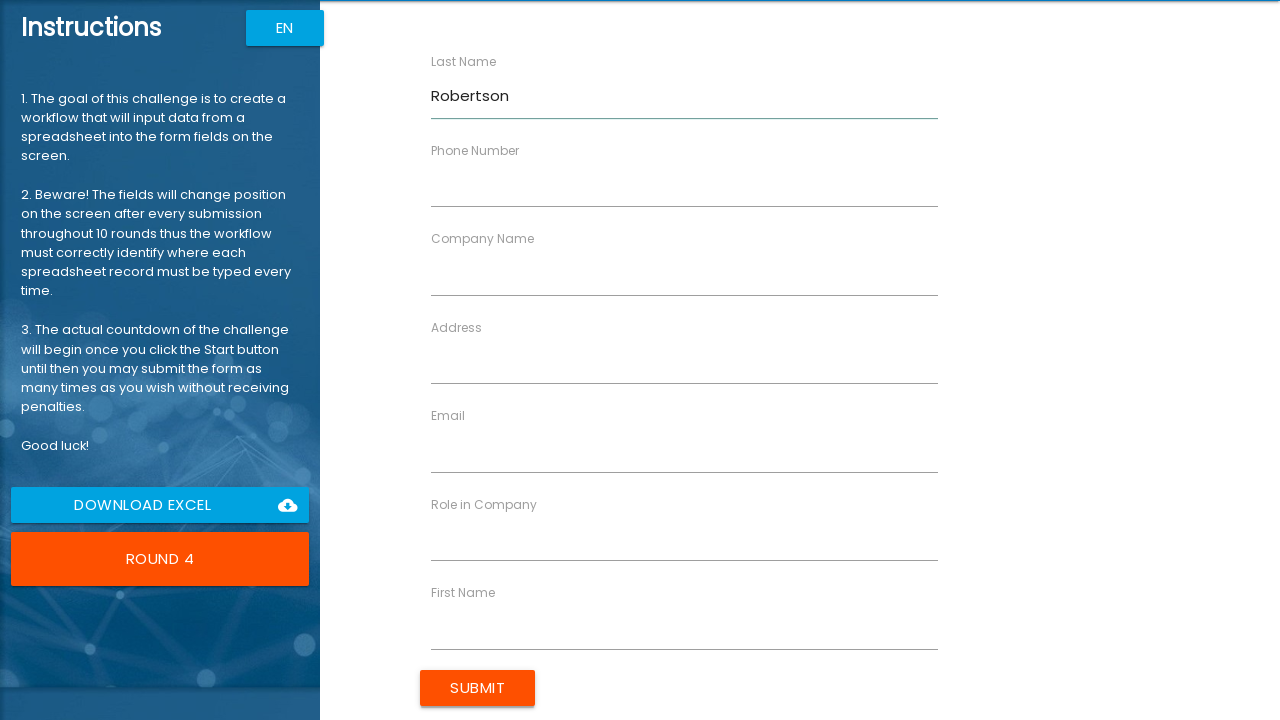

Retrieved label text for field 2 in round 4
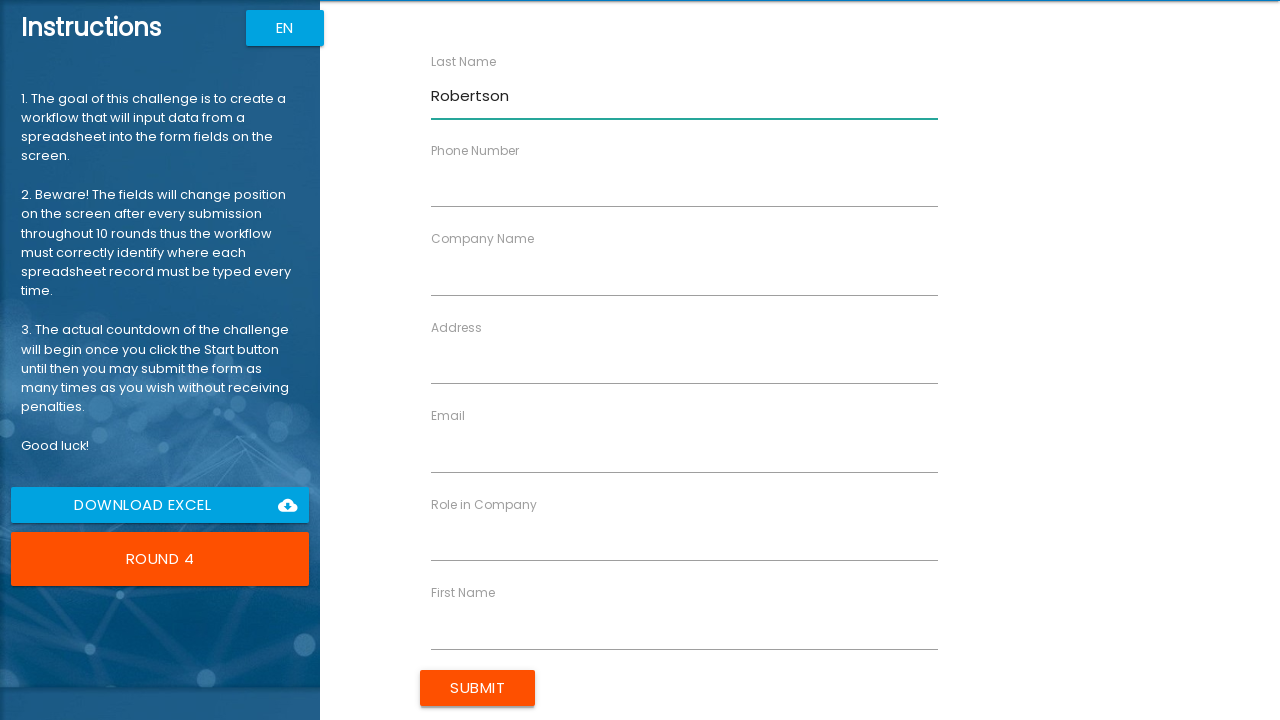

Filled 'Phone Number' field with '40733652145' in round 4 on xpath=/html/body/app-root/div[2]/app-rpa1/div/div[2]/form/div/div[2]/rpa1-field/
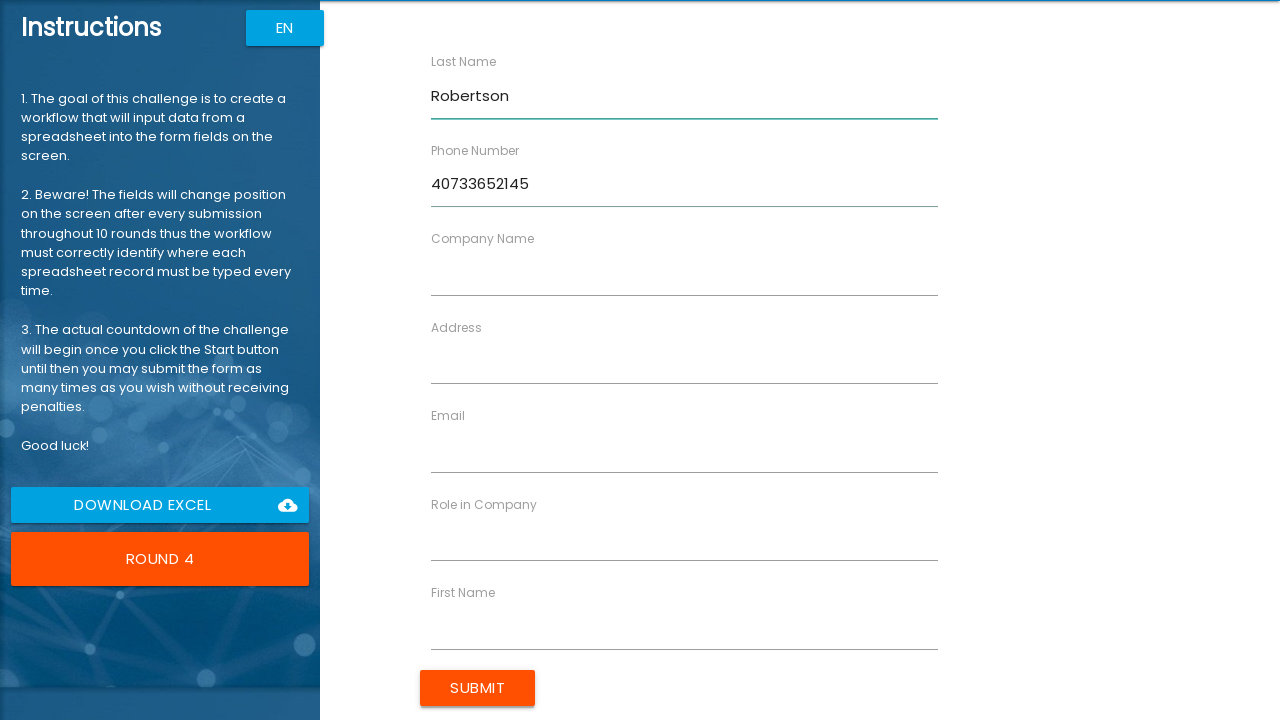

Retrieved label text for field 3 in round 4
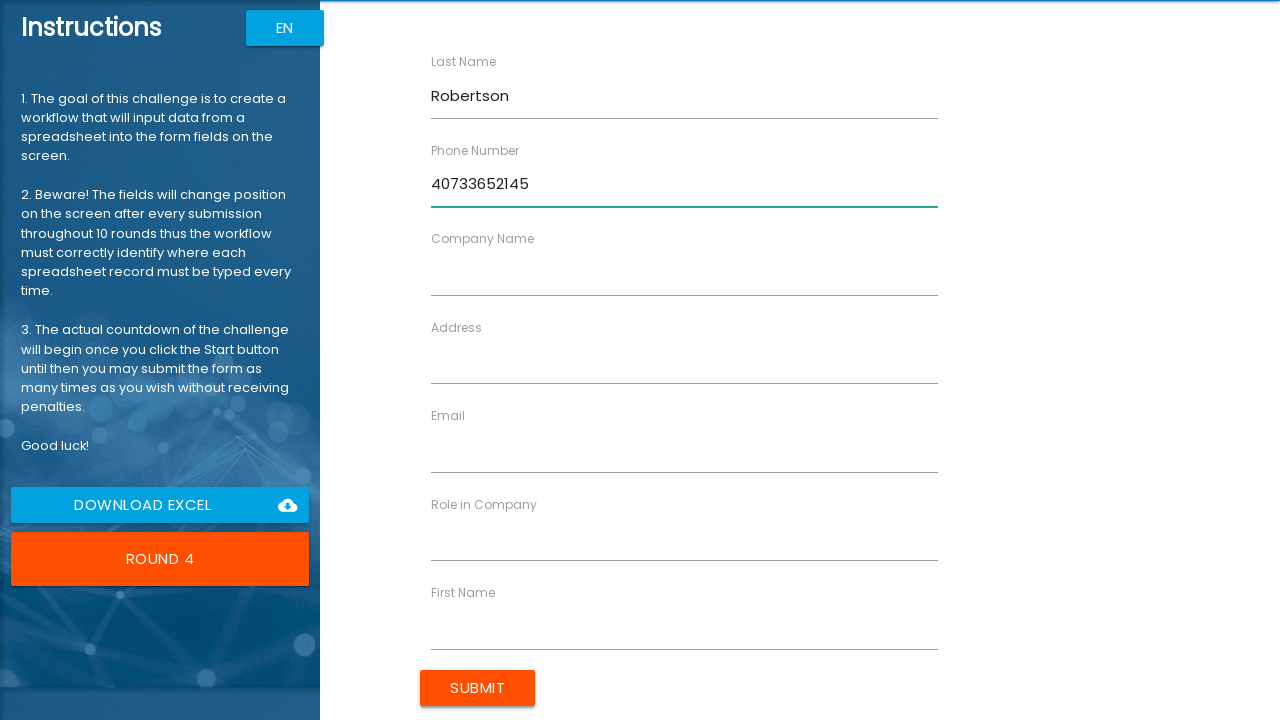

Filled 'Company Name' field with 'MediCare' in round 4 on xpath=/html/body/app-root/div[2]/app-rpa1/div/div[2]/form/div/div[3]/rpa1-field/
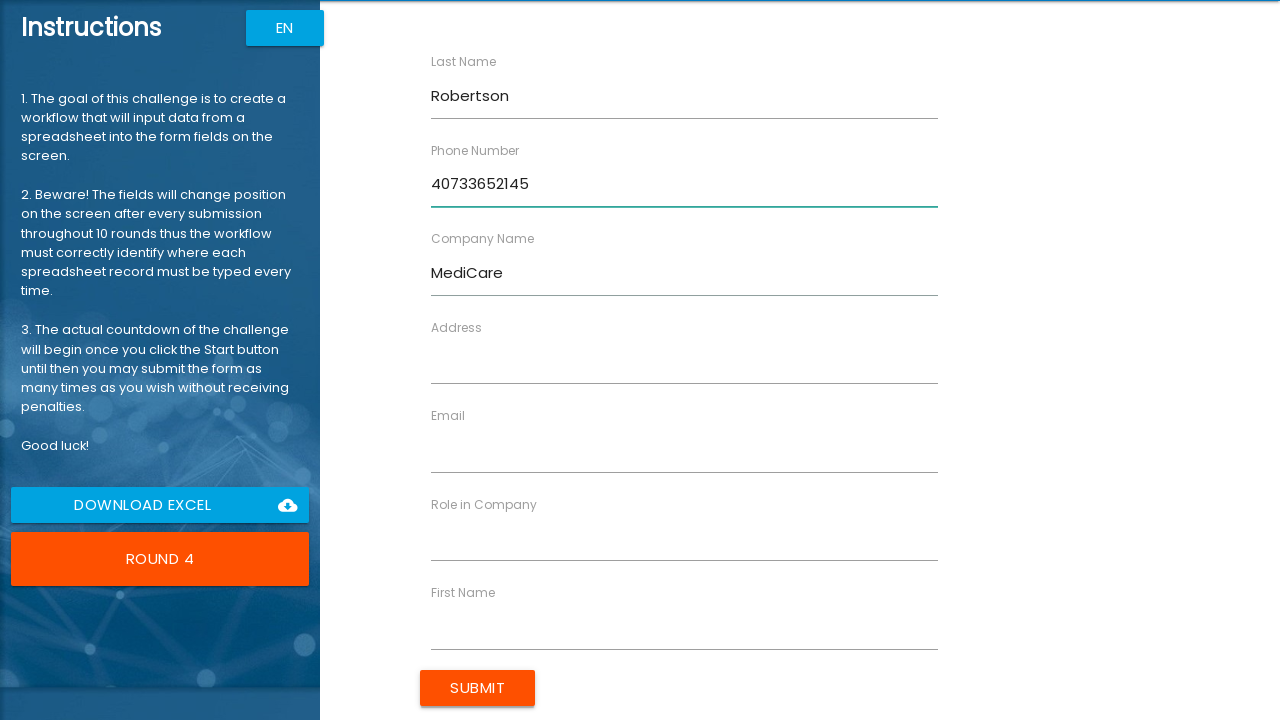

Retrieved label text for field 4 in round 4
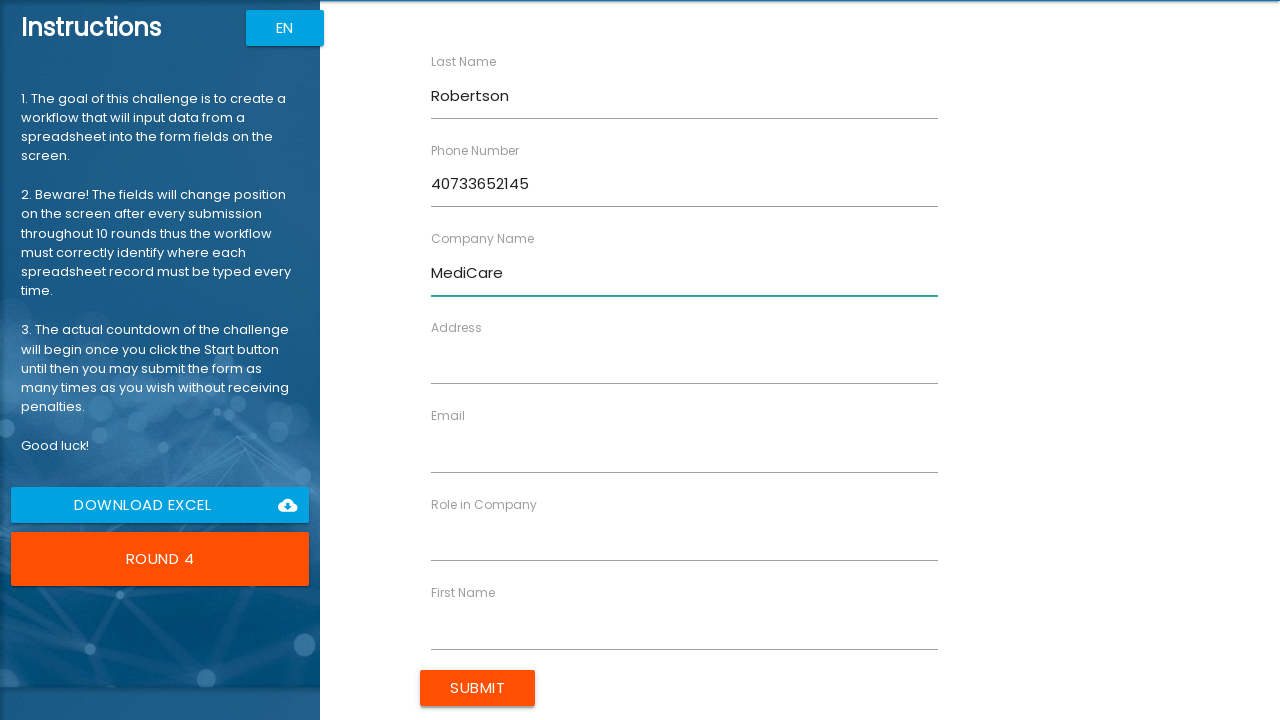

Filled 'Address' field with '17 Farburn Terrace' in round 4 on xpath=/html/body/app-root/div[2]/app-rpa1/div/div[2]/form/div/div[4]/rpa1-field/
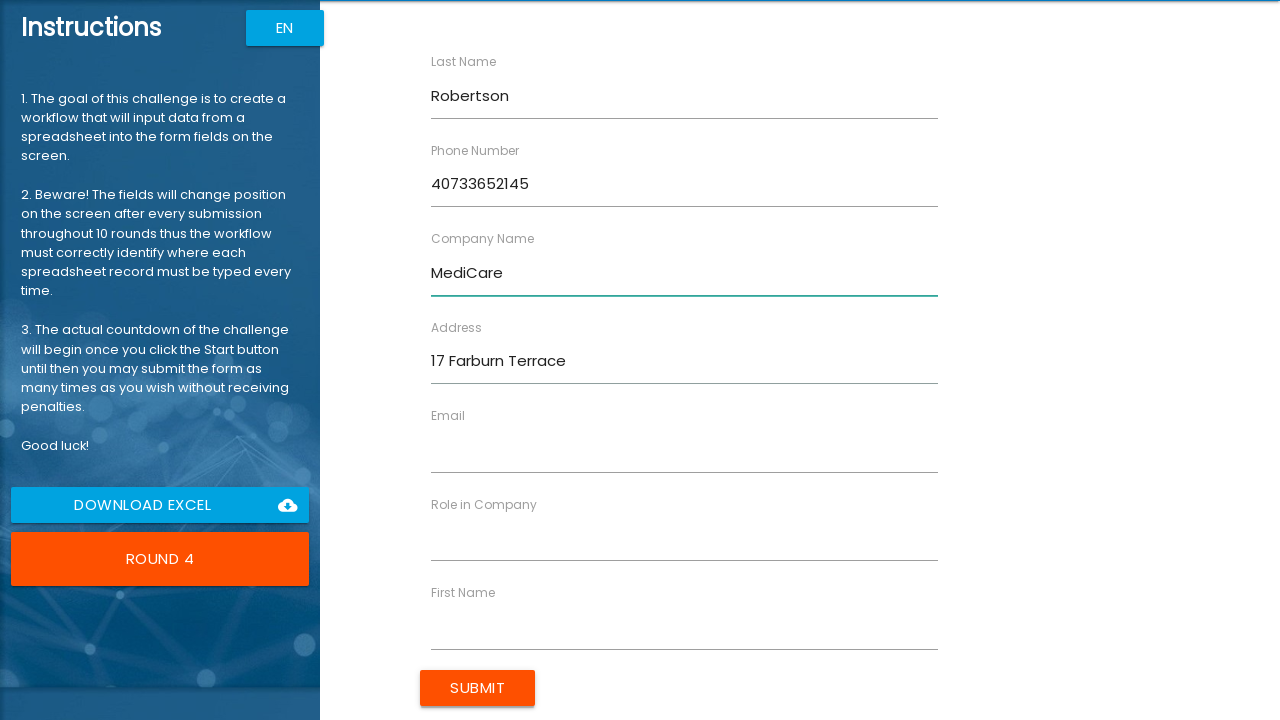

Retrieved label text for field 5 in round 4
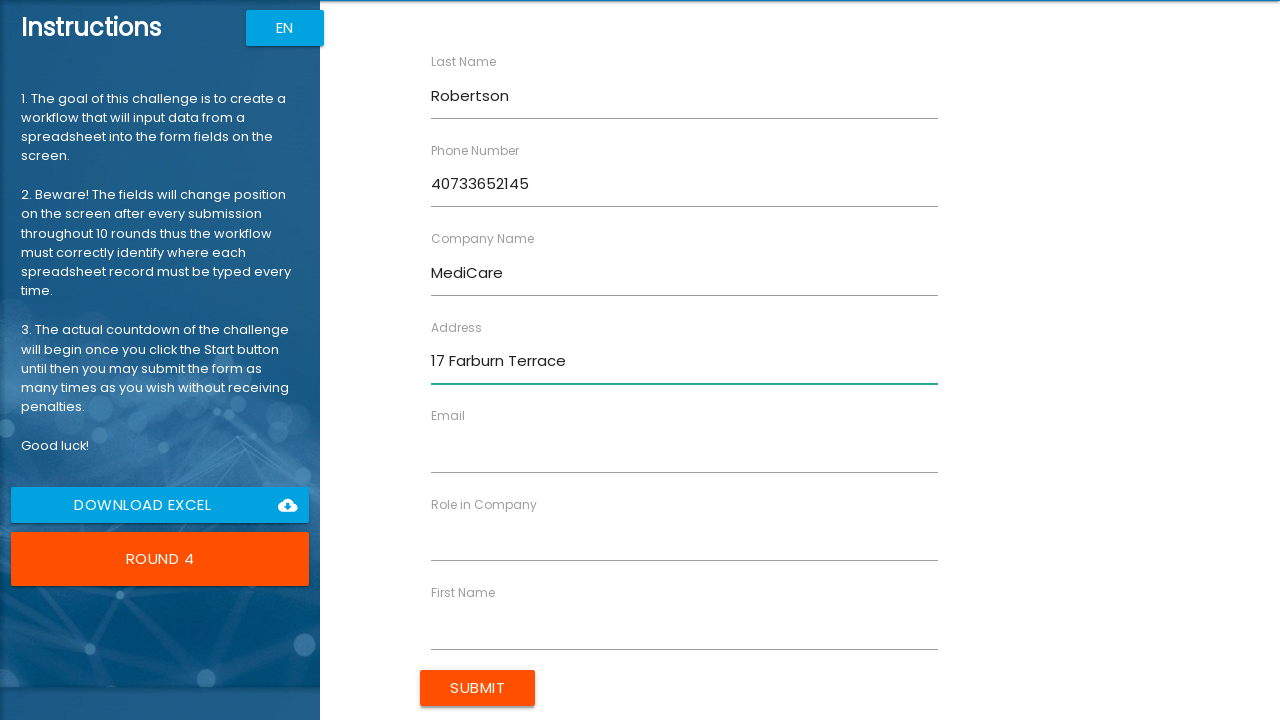

Filled 'Email' field with 'mrobertson@medicare.com' in round 4 on xpath=/html/body/app-root/div[2]/app-rpa1/div/div[2]/form/div/div[5]/rpa1-field/
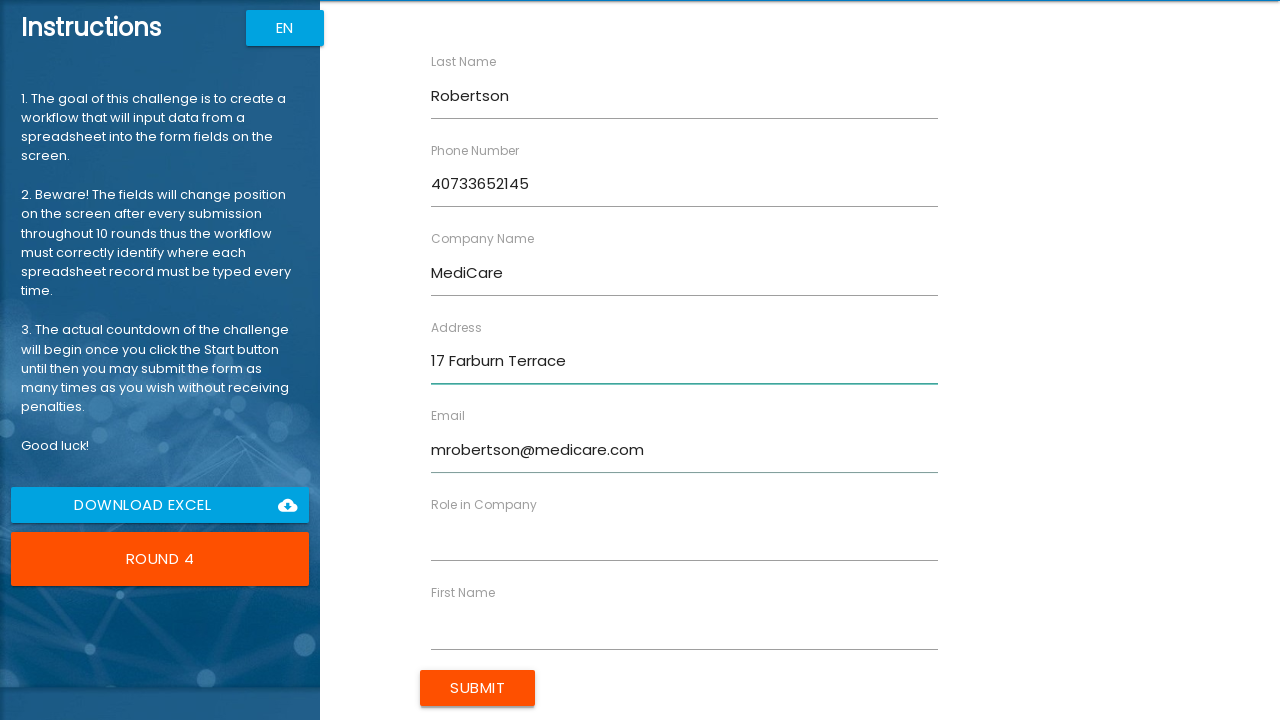

Retrieved label text for field 6 in round 4
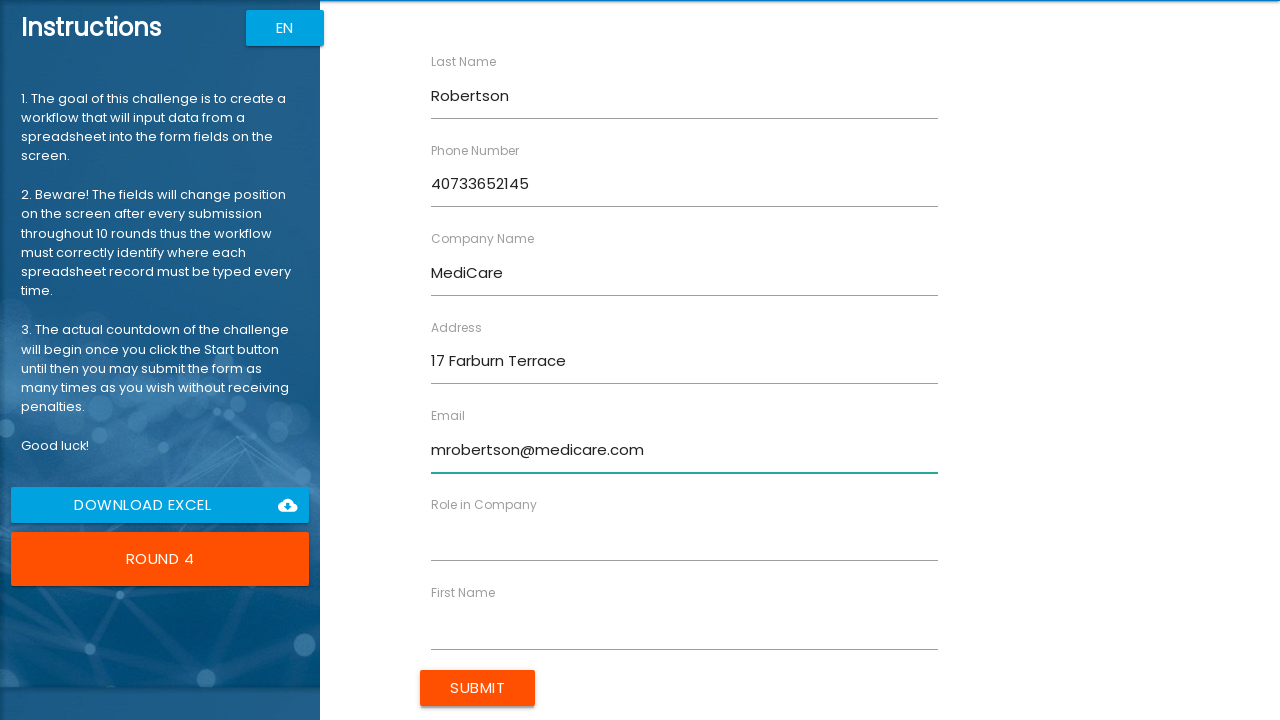

Filled 'Role in Company' field with 'IT Specialist' in round 4 on xpath=/html/body/app-root/div[2]/app-rpa1/div/div[2]/form/div/div[6]/rpa1-field/
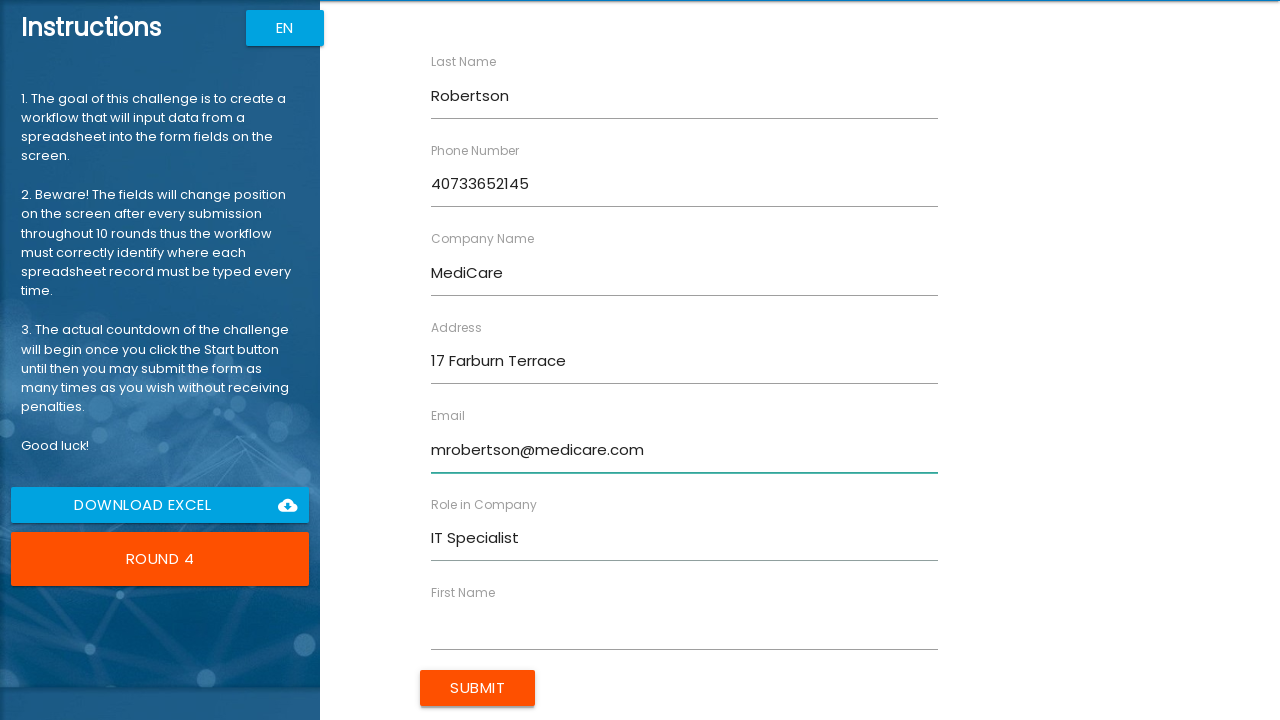

Retrieved label text for field 7 in round 4
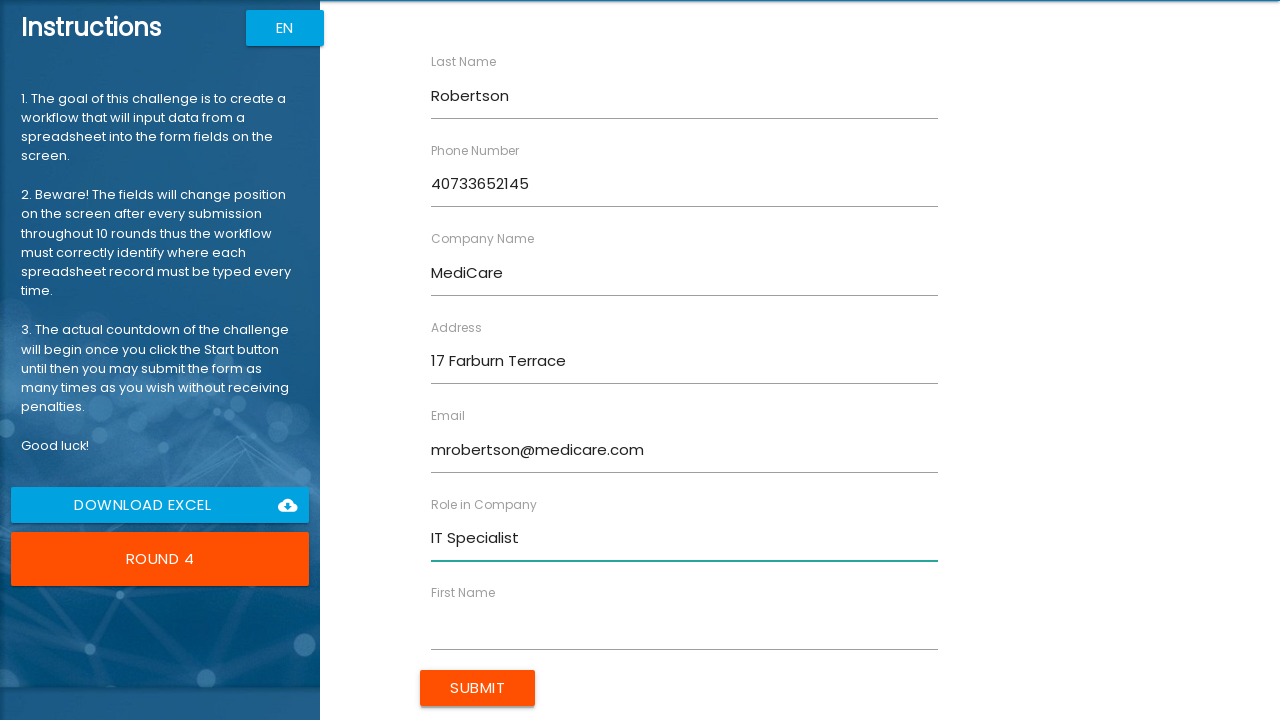

Filled 'First Name' field with 'Michael' in round 4 on xpath=/html/body/app-root/div[2]/app-rpa1/div/div[2]/form/div/div[7]/rpa1-field/
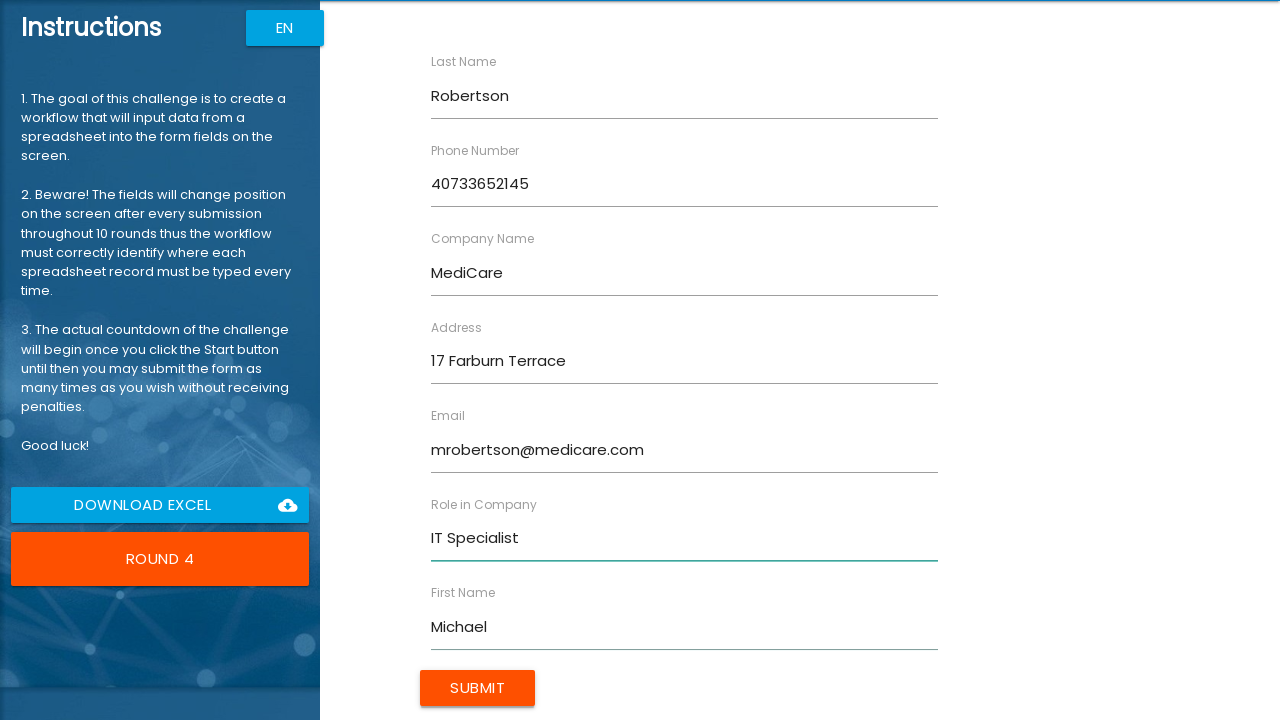

Clicked submit button to complete round 4 at (478, 688) on xpath=/html/body/app-root/div[2]/app-rpa1/div/div[2]/form/input
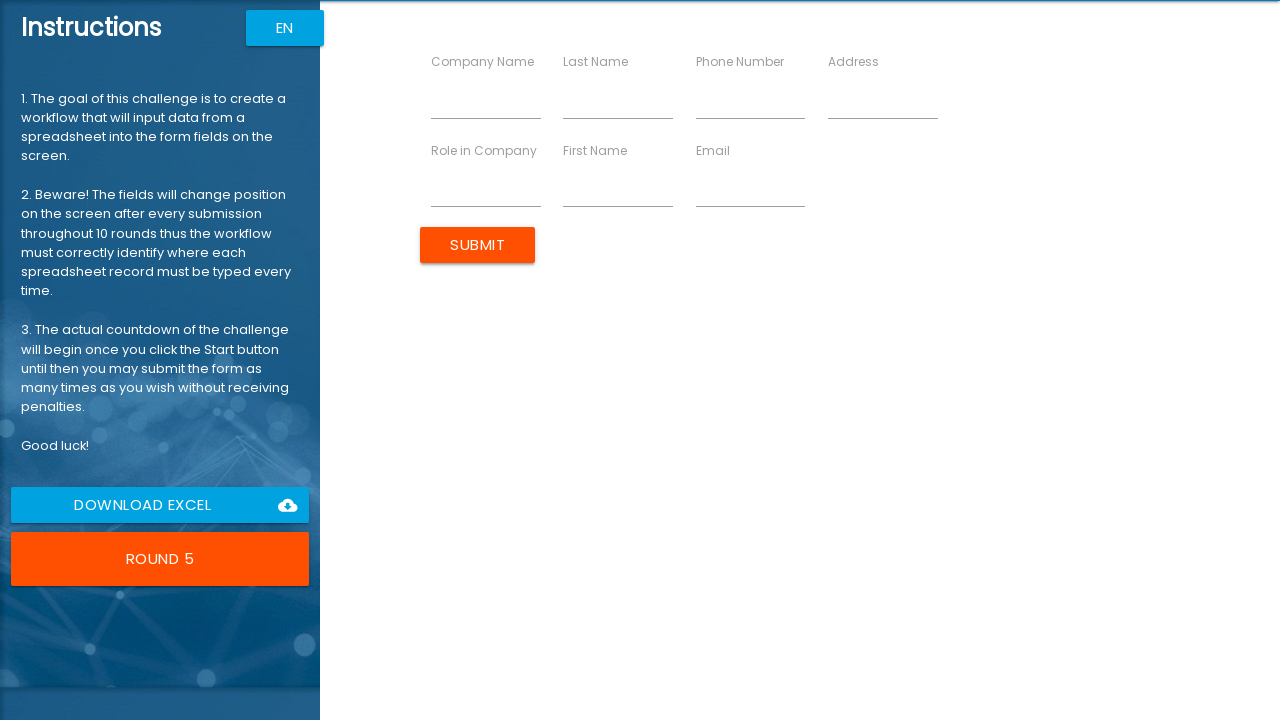

Retrieved label text for field 1 in round 5
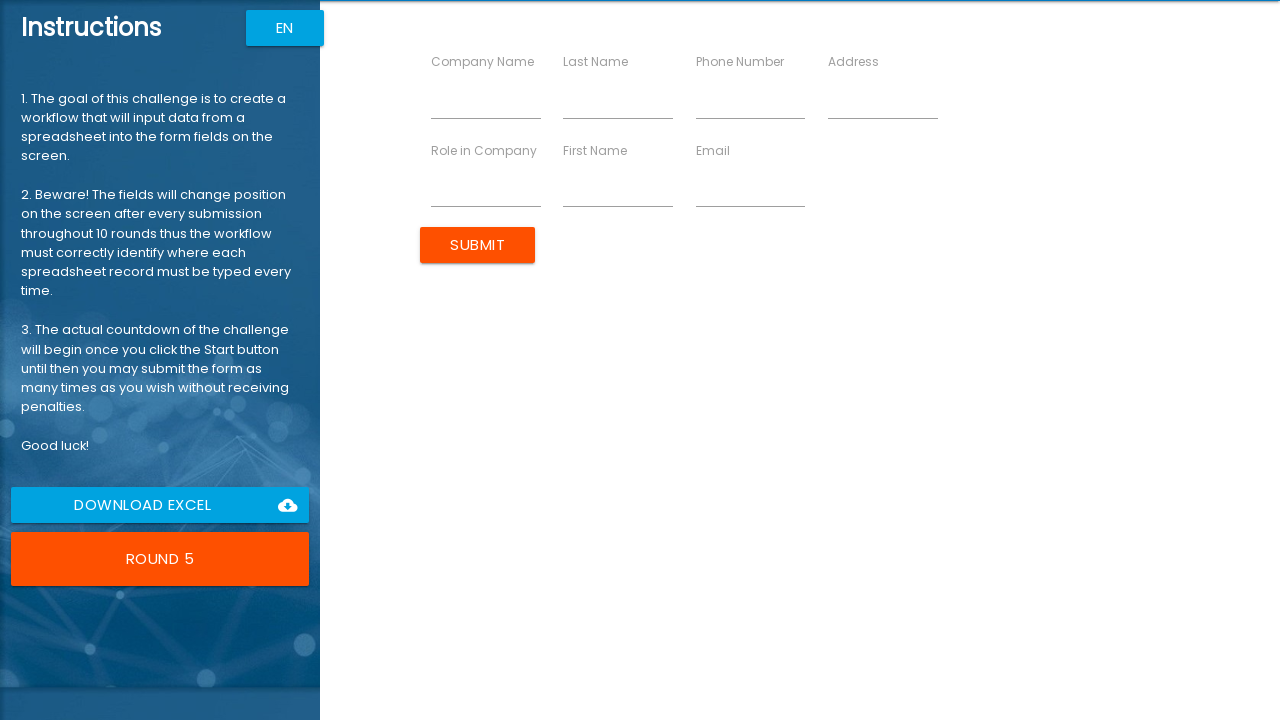

Filled 'Company Name' field with 'Timepath Inc.' in round 5 on xpath=/html/body/app-root/div[2]/app-rpa1/div/div[2]/form/div/div[1]/rpa1-field/
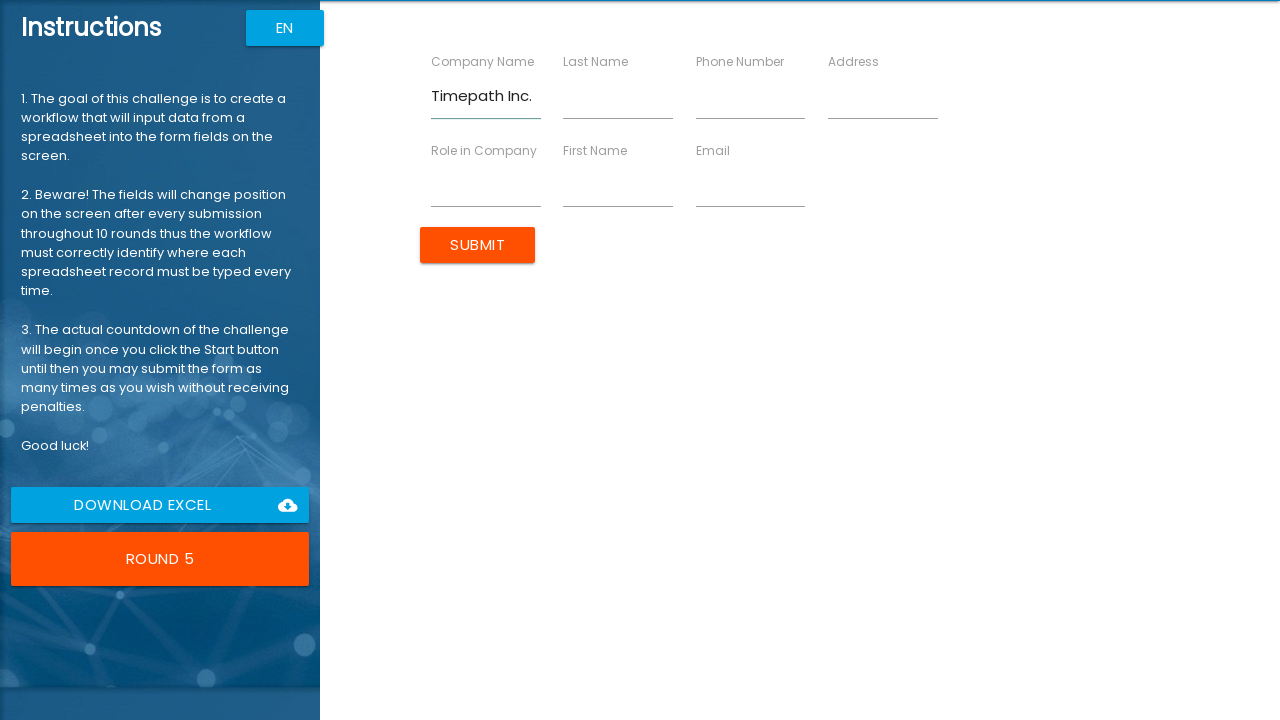

Retrieved label text for field 2 in round 5
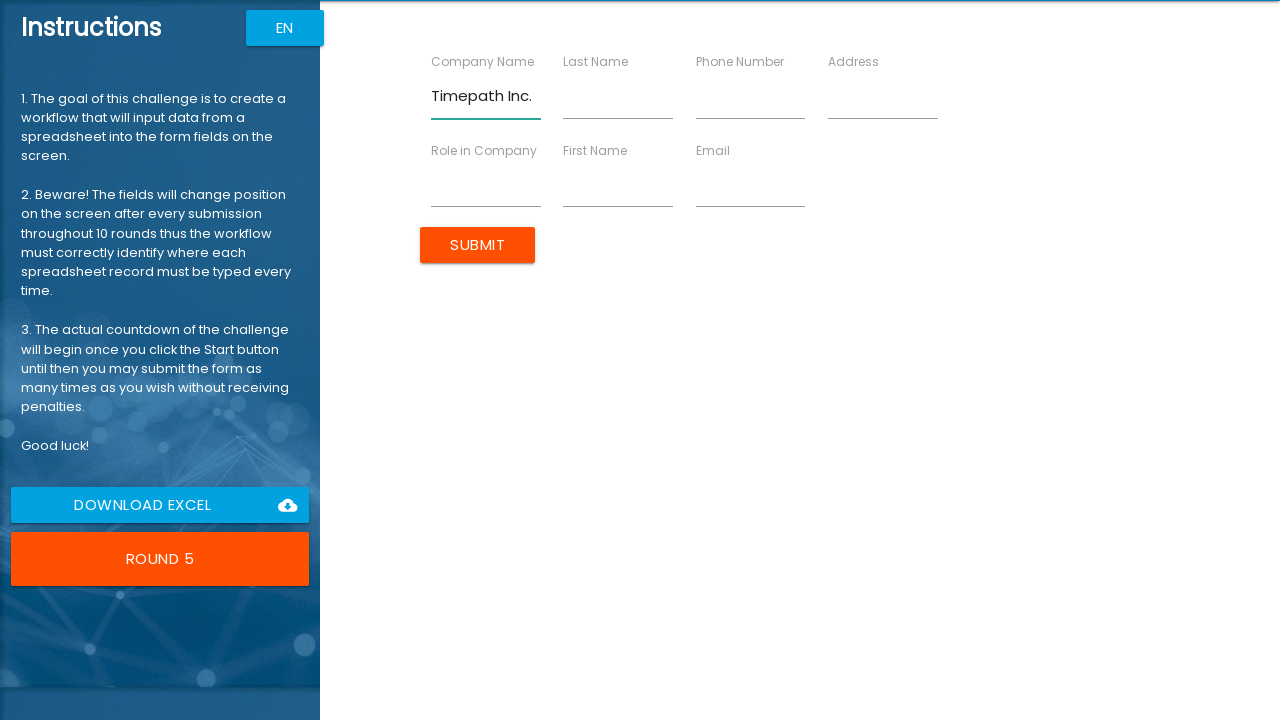

Filled 'Last Name' field with 'Derrick' in round 5 on xpath=/html/body/app-root/div[2]/app-rpa1/div/div[2]/form/div/div[2]/rpa1-field/
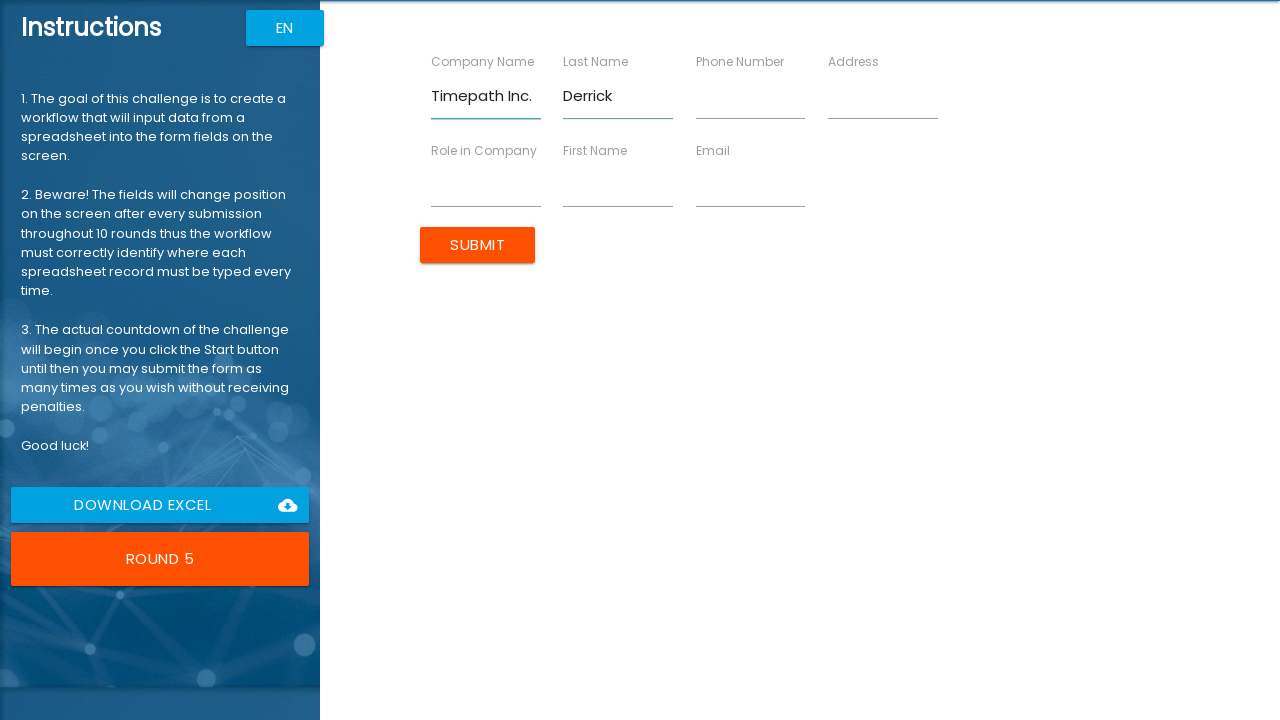

Retrieved label text for field 3 in round 5
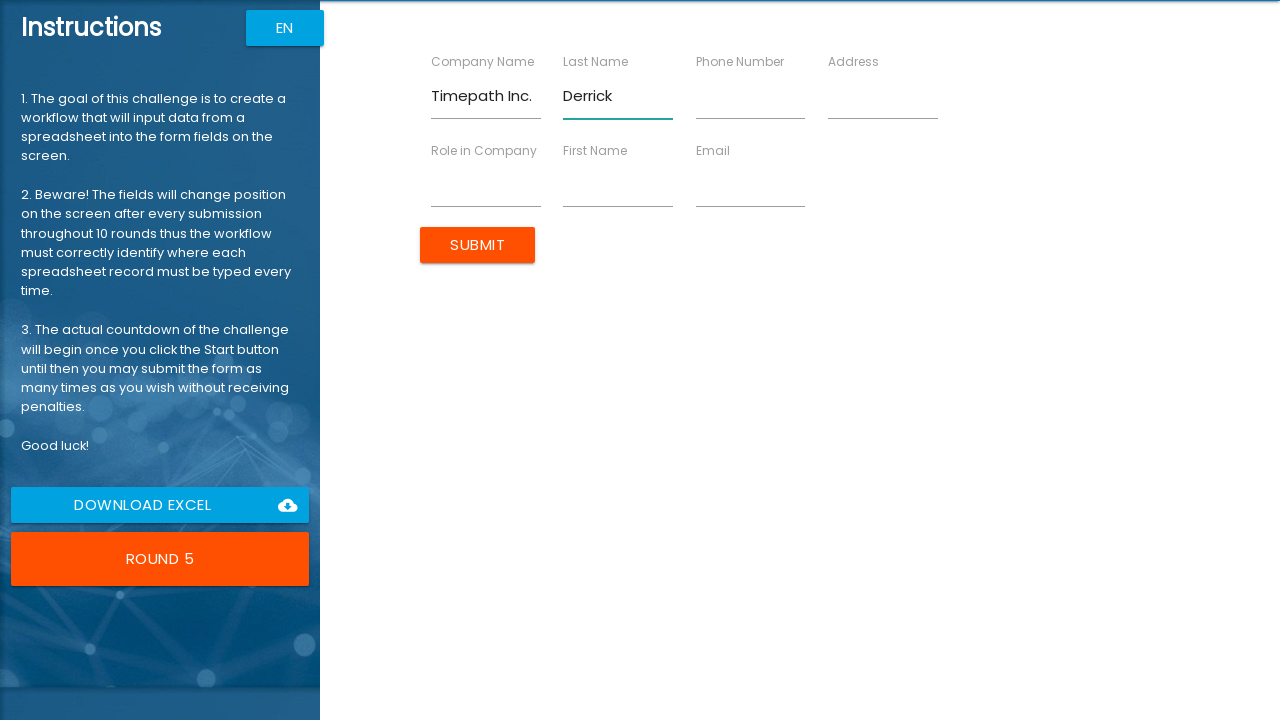

Filled 'Phone Number' field with '40799885412' in round 5 on xpath=/html/body/app-root/div[2]/app-rpa1/div/div[2]/form/div/div[3]/rpa1-field/
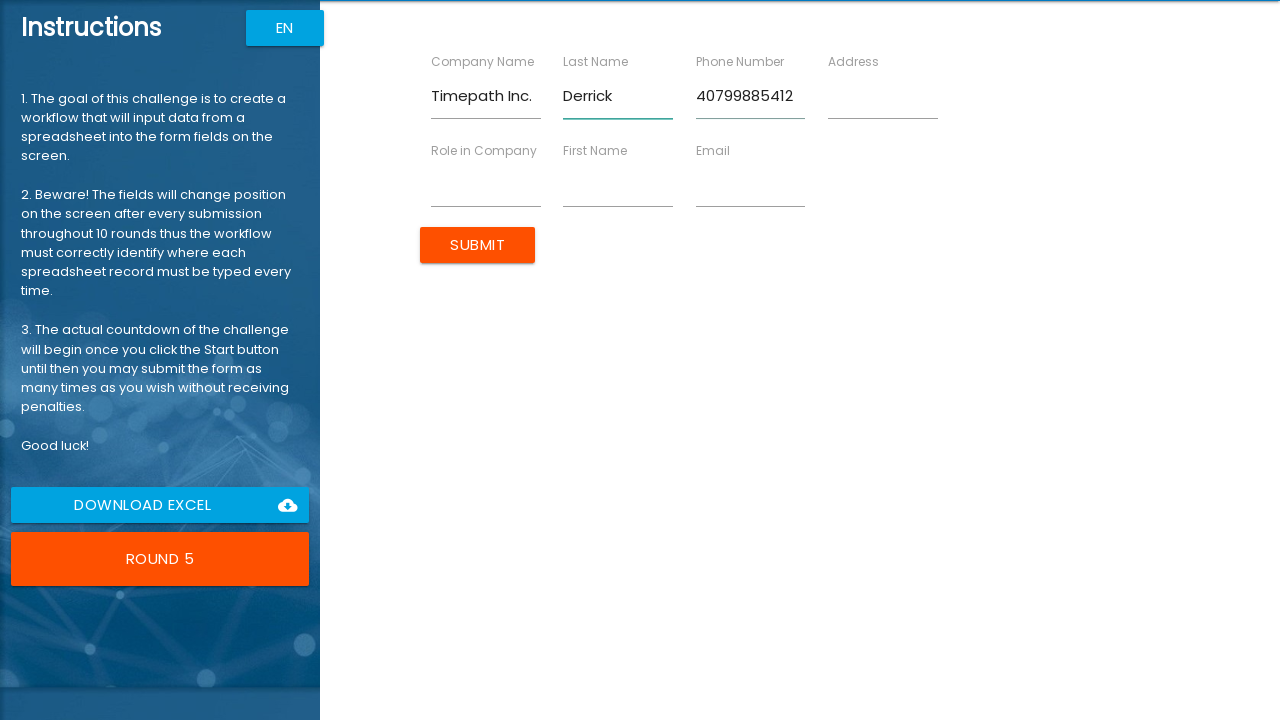

Retrieved label text for field 4 in round 5
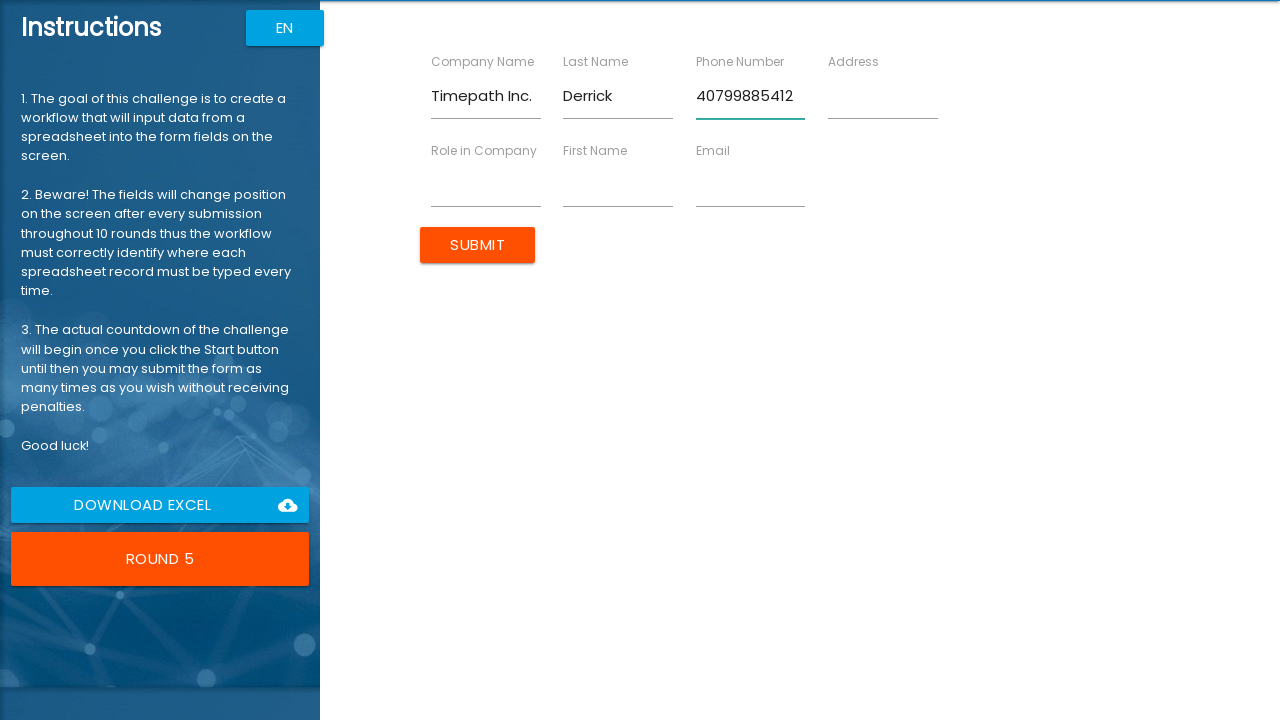

Filled 'Address' field with '99 Shire Oak Road' in round 5 on xpath=/html/body/app-root/div[2]/app-rpa1/div/div[2]/form/div/div[4]/rpa1-field/
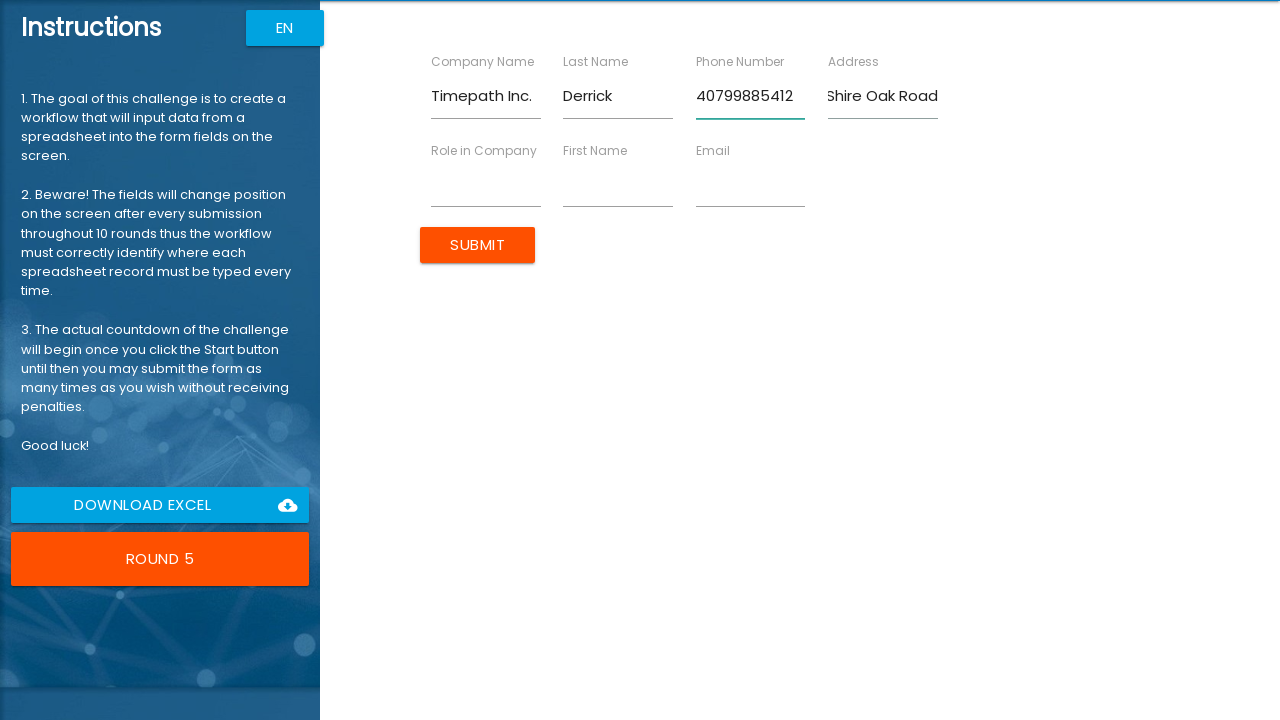

Retrieved label text for field 5 in round 5
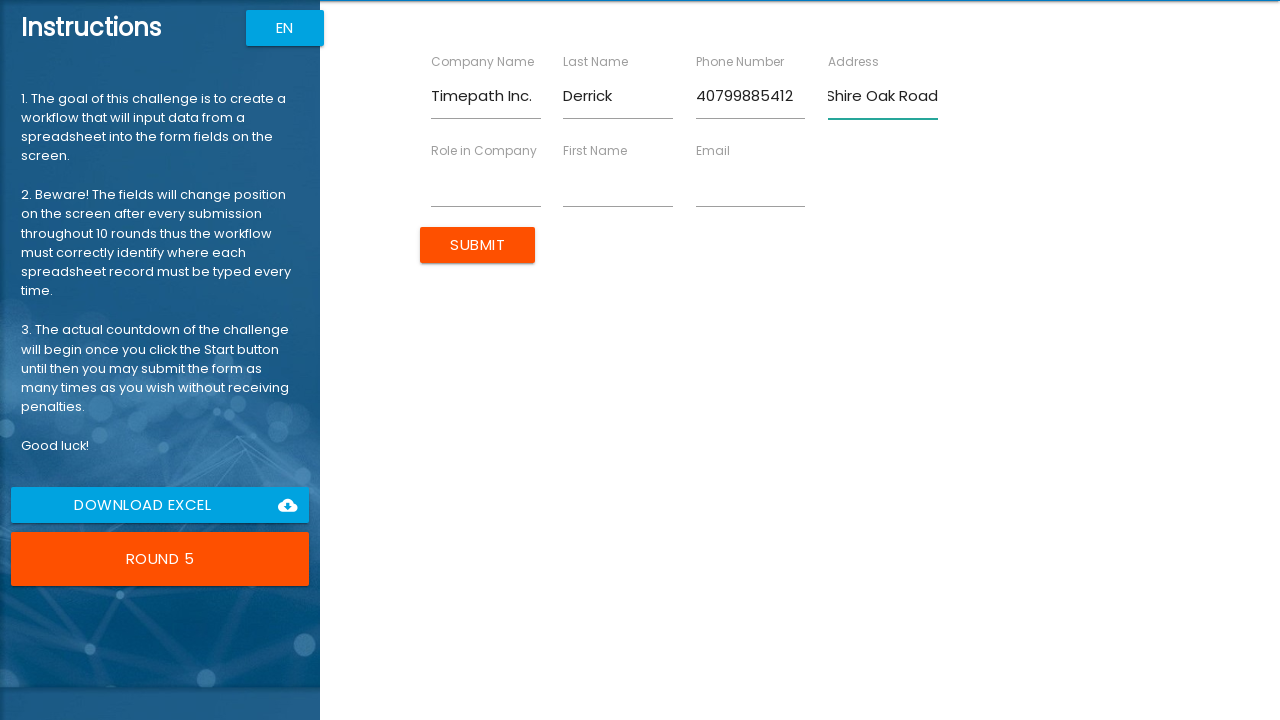

Filled 'Role in Company' field with 'Analyst' in round 5 on xpath=/html/body/app-root/div[2]/app-rpa1/div/div[2]/form/div/div[5]/rpa1-field/
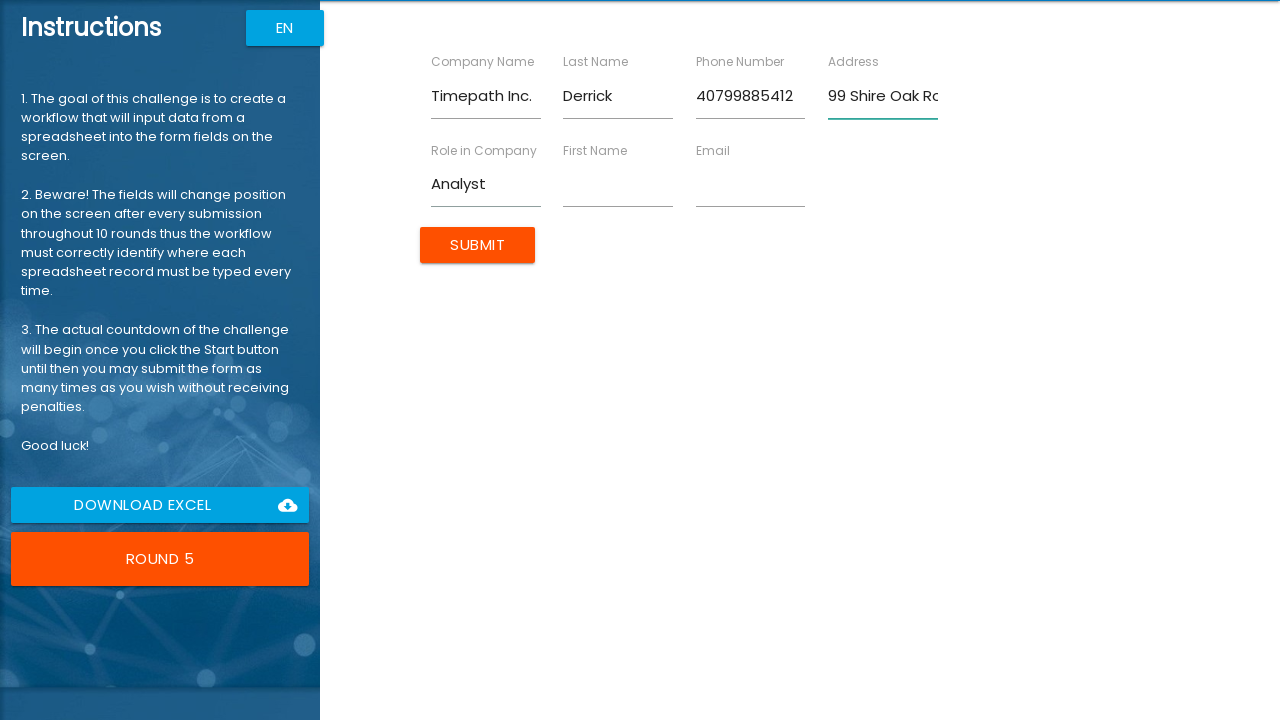

Retrieved label text for field 6 in round 5
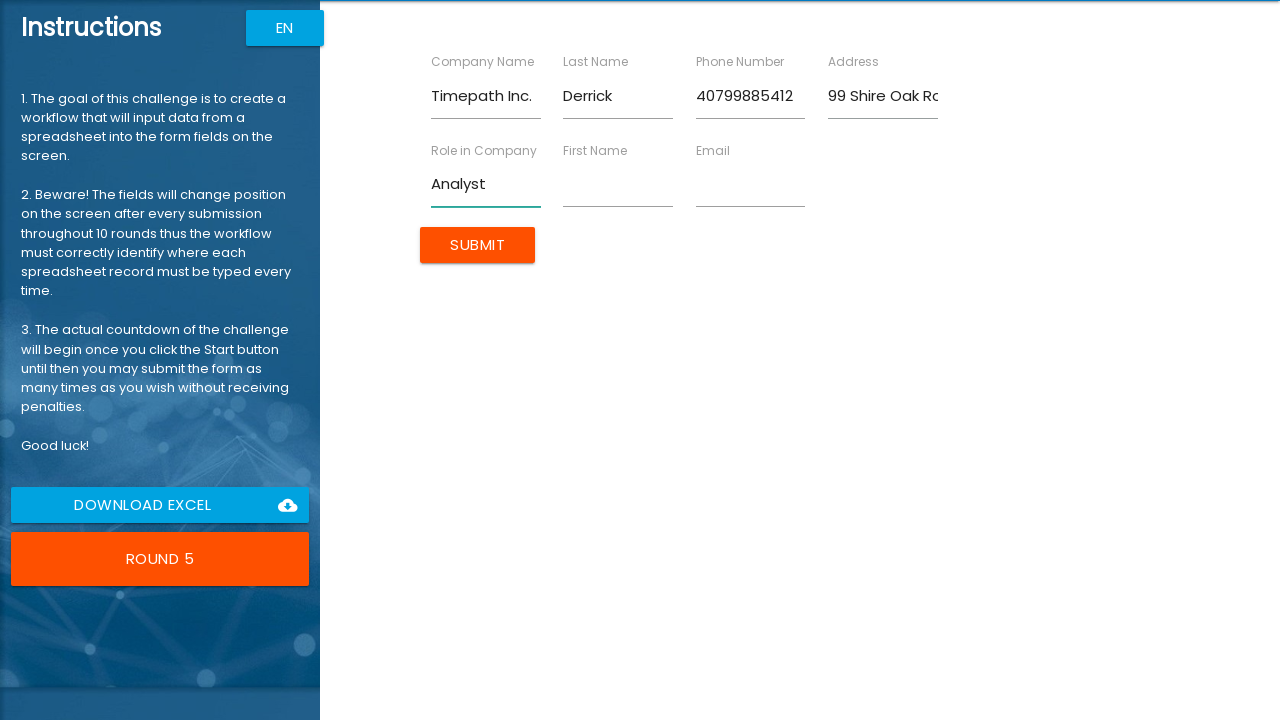

Filled 'First Name' field with 'Doug' in round 5 on xpath=/html/body/app-root/div[2]/app-rpa1/div/div[2]/form/div/div[6]/rpa1-field/
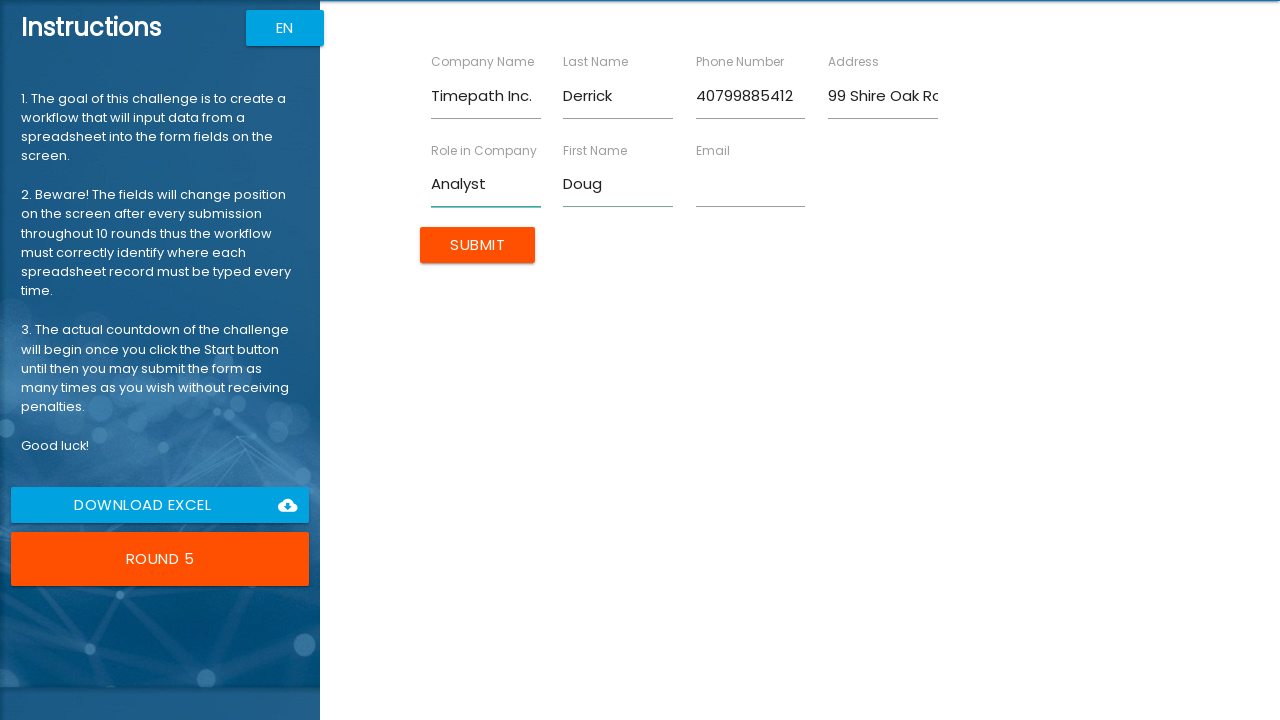

Retrieved label text for field 7 in round 5
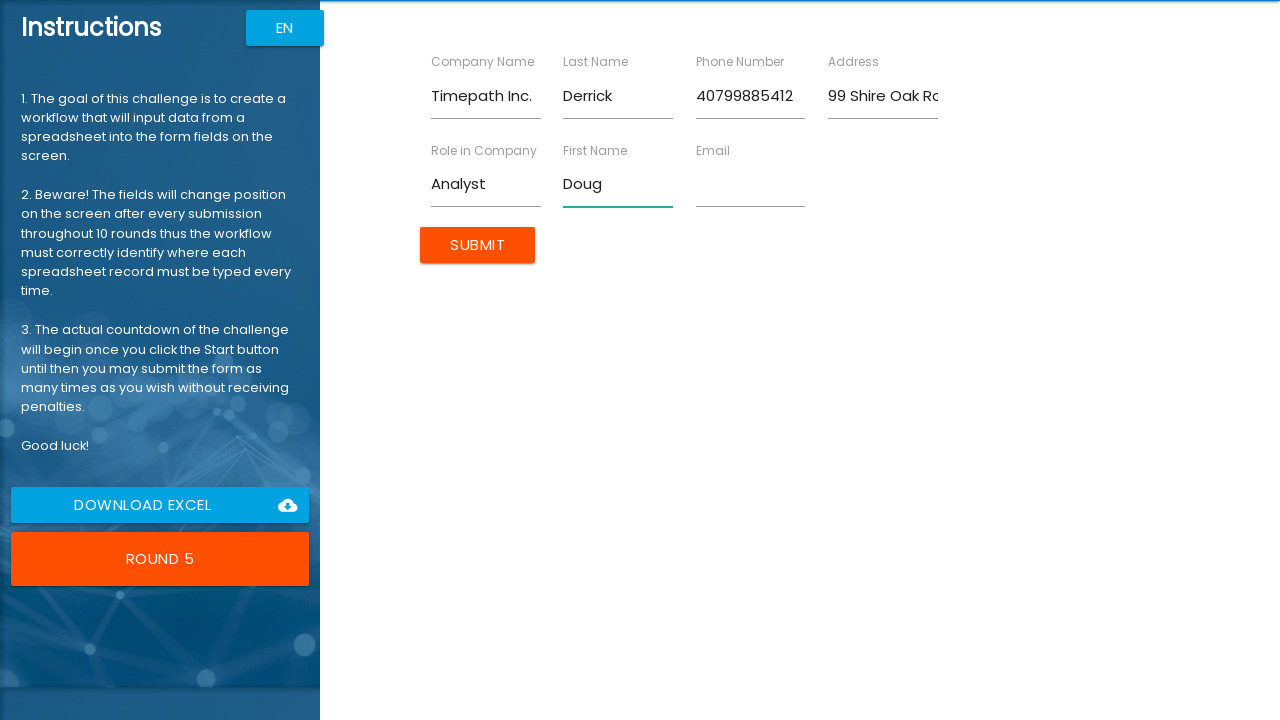

Filled 'Email' field with 'dderrick@timepath.com' in round 5 on xpath=/html/body/app-root/div[2]/app-rpa1/div/div[2]/form/div/div[7]/rpa1-field/
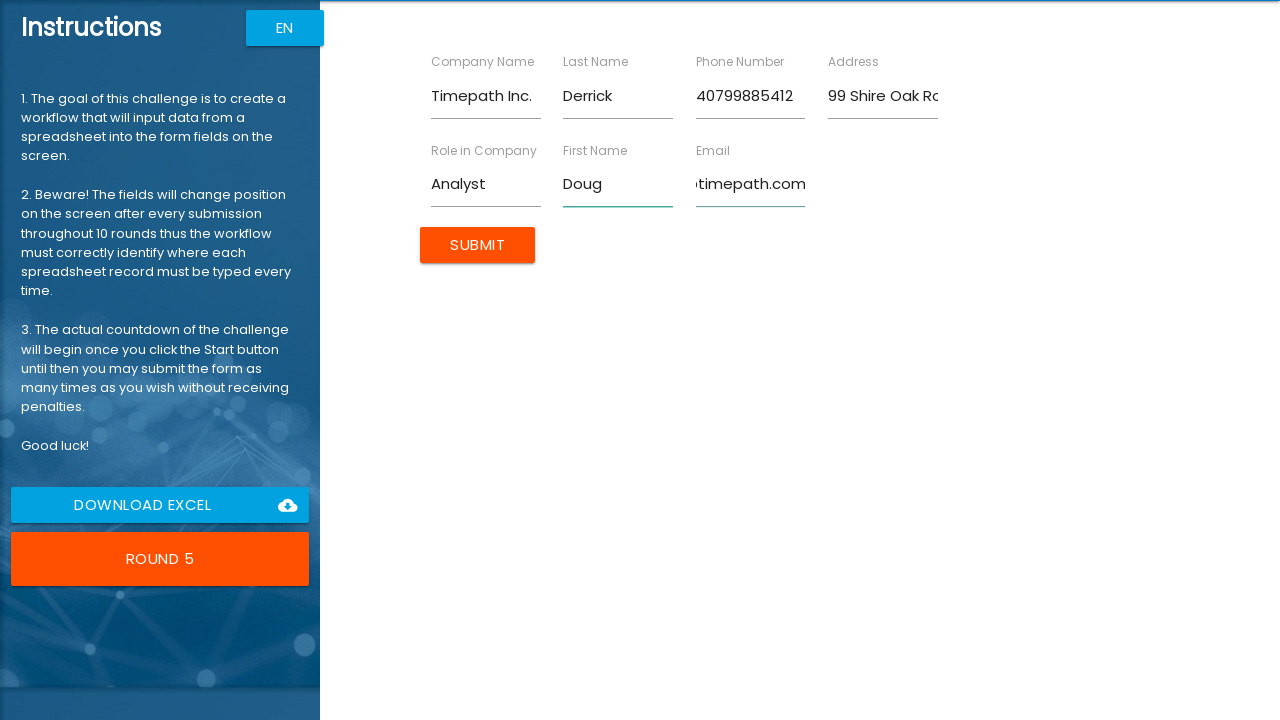

Clicked submit button to complete round 5 at (478, 245) on xpath=/html/body/app-root/div[2]/app-rpa1/div/div[2]/form/input
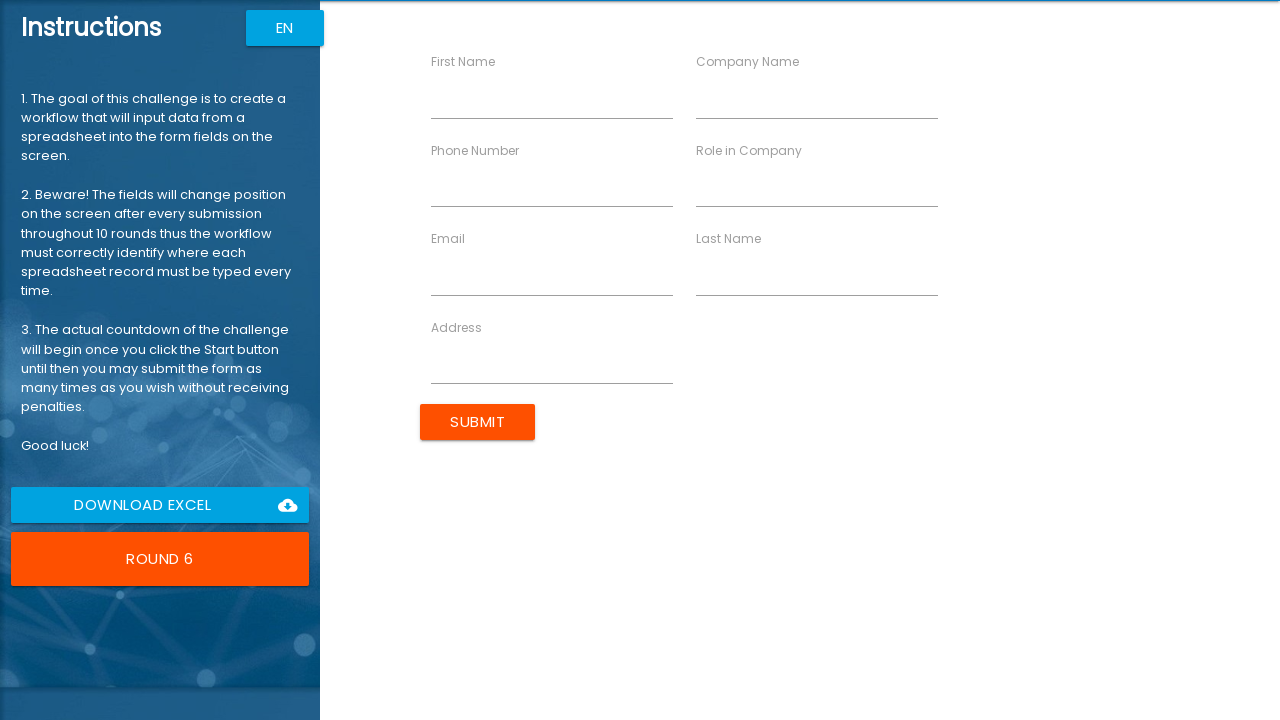

Retrieved label text for field 1 in round 6
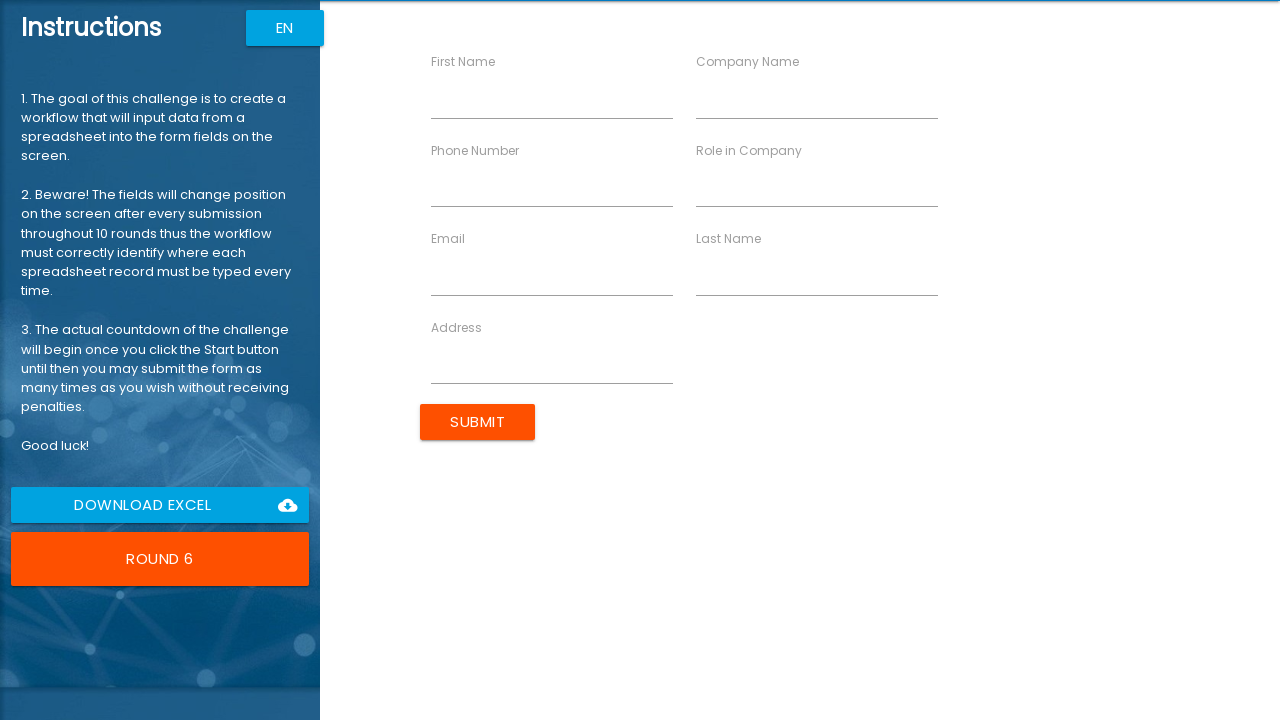

Filled 'First Name' field with 'Jessie' in round 6 on xpath=/html/body/app-root/div[2]/app-rpa1/div/div[2]/form/div/div[1]/rpa1-field/
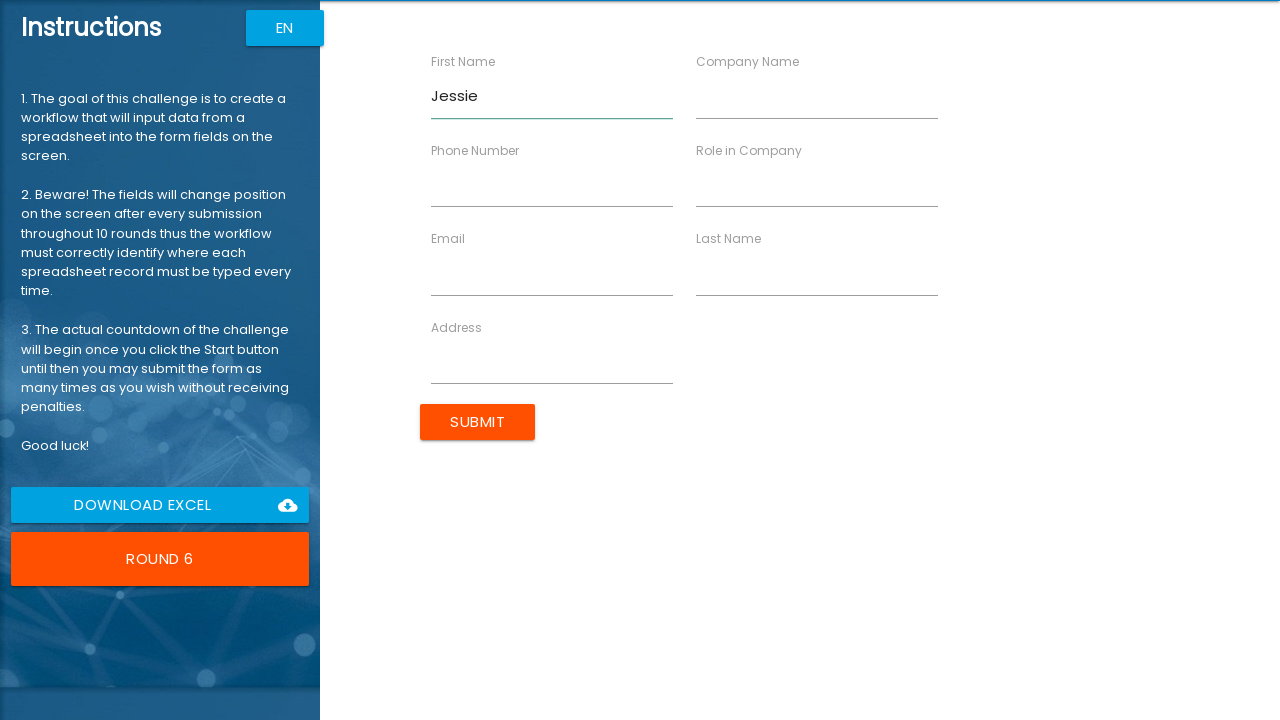

Retrieved label text for field 2 in round 6
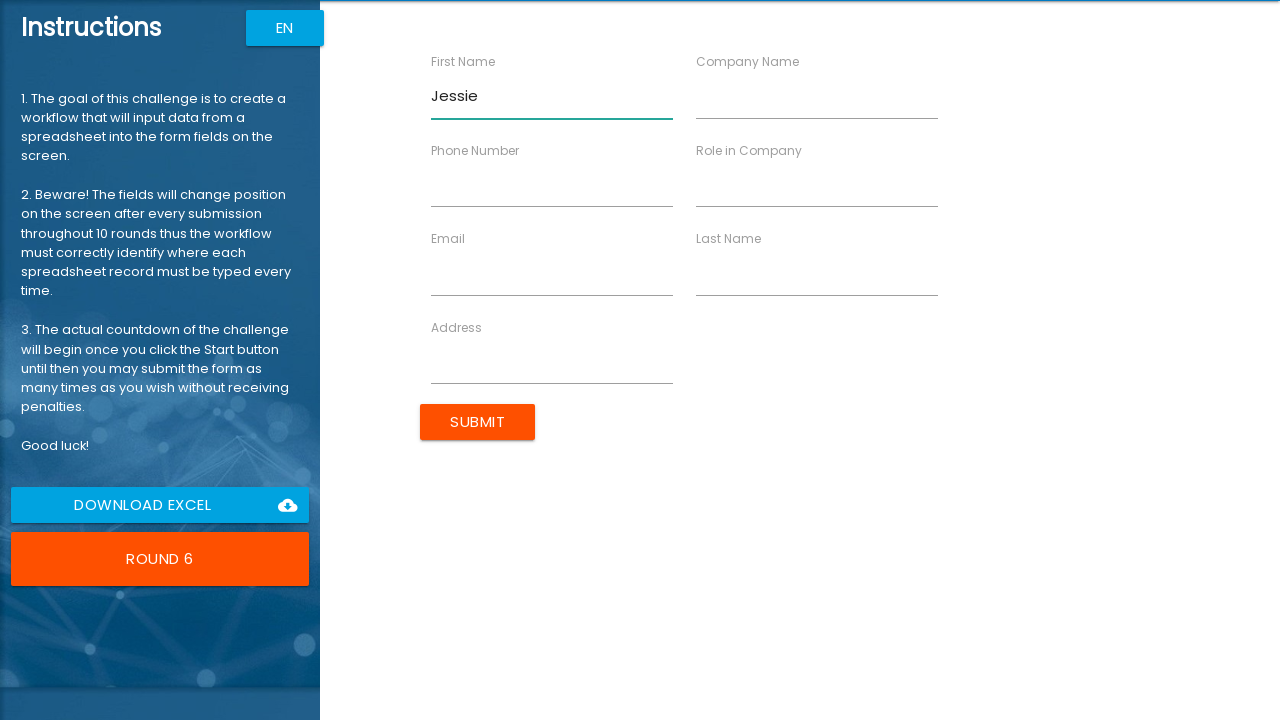

Filled 'Company Name' field with 'Aperture Inc.' in round 6 on xpath=/html/body/app-root/div[2]/app-rpa1/div/div[2]/form/div/div[2]/rpa1-field/
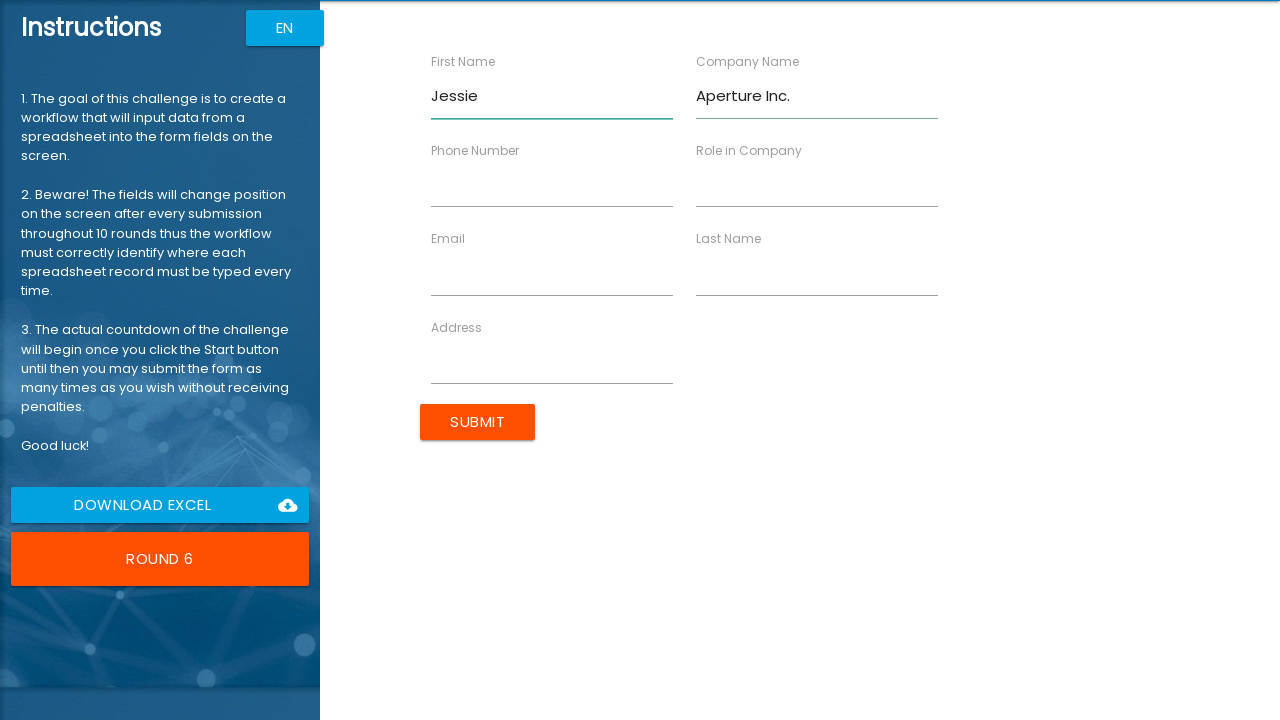

Retrieved label text for field 3 in round 6
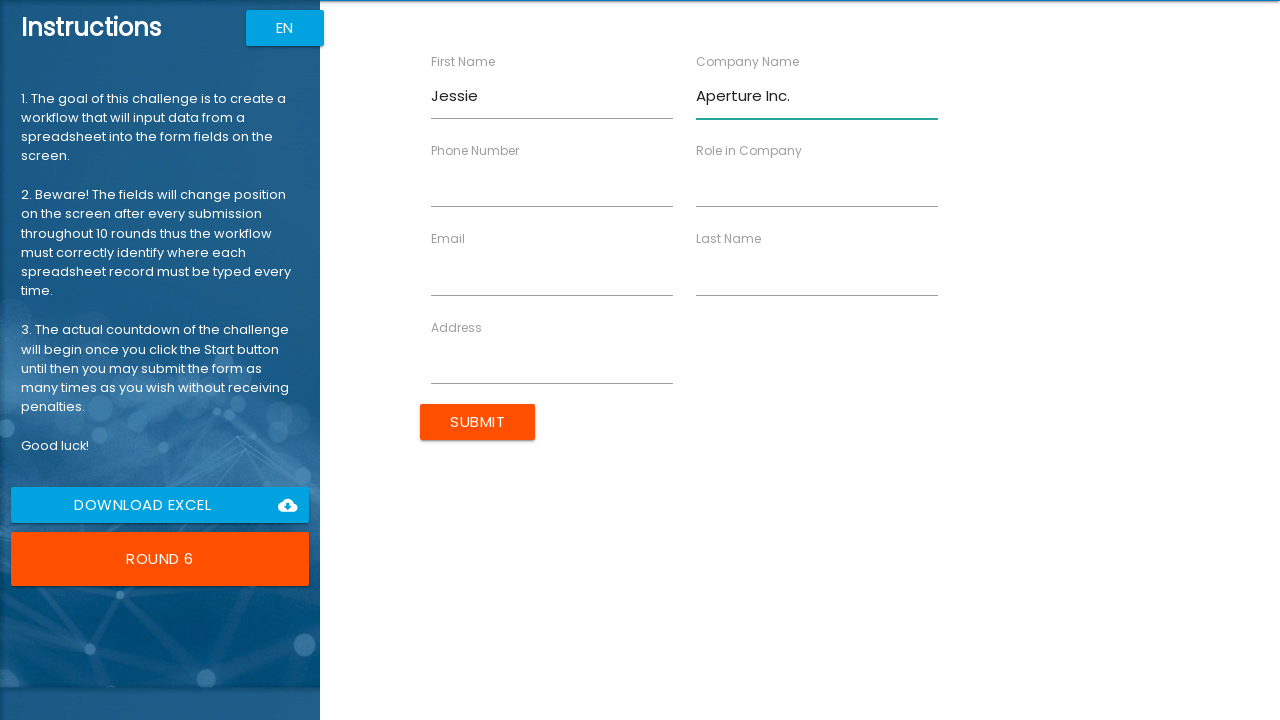

Filled 'Phone Number' field with '40733154268' in round 6 on xpath=/html/body/app-root/div[2]/app-rpa1/div/div[2]/form/div/div[3]/rpa1-field/
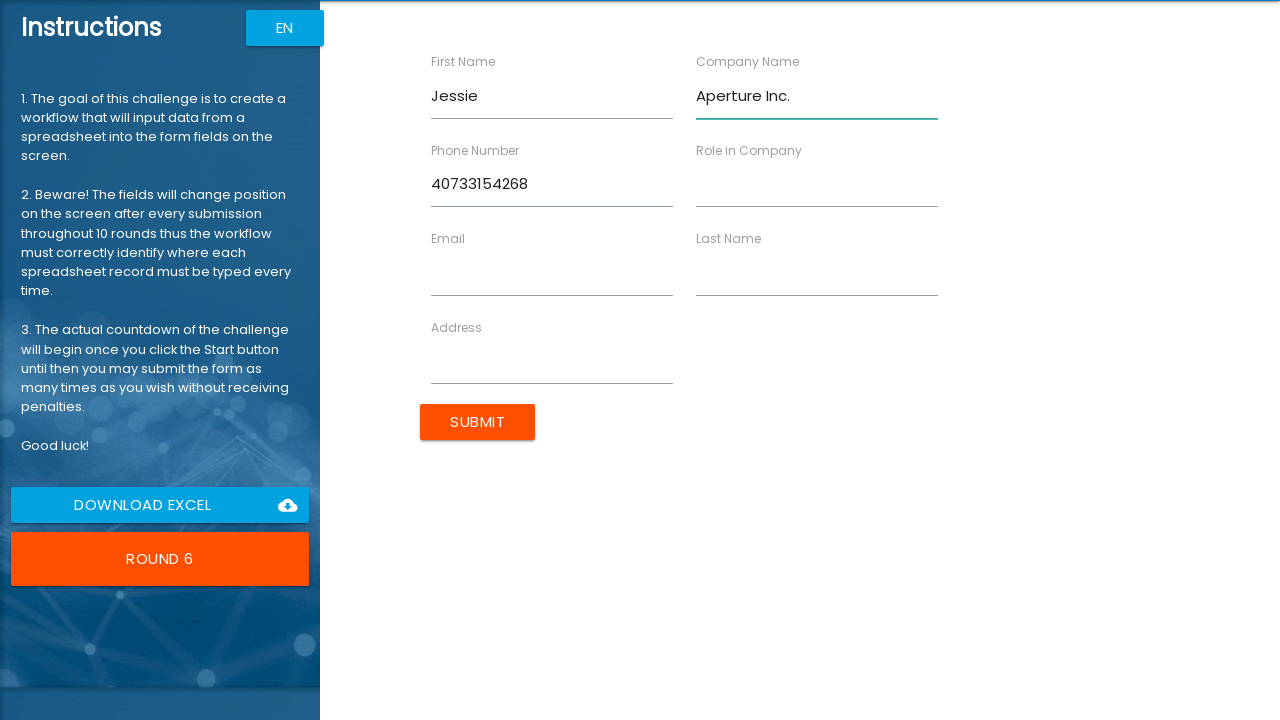

Retrieved label text for field 4 in round 6
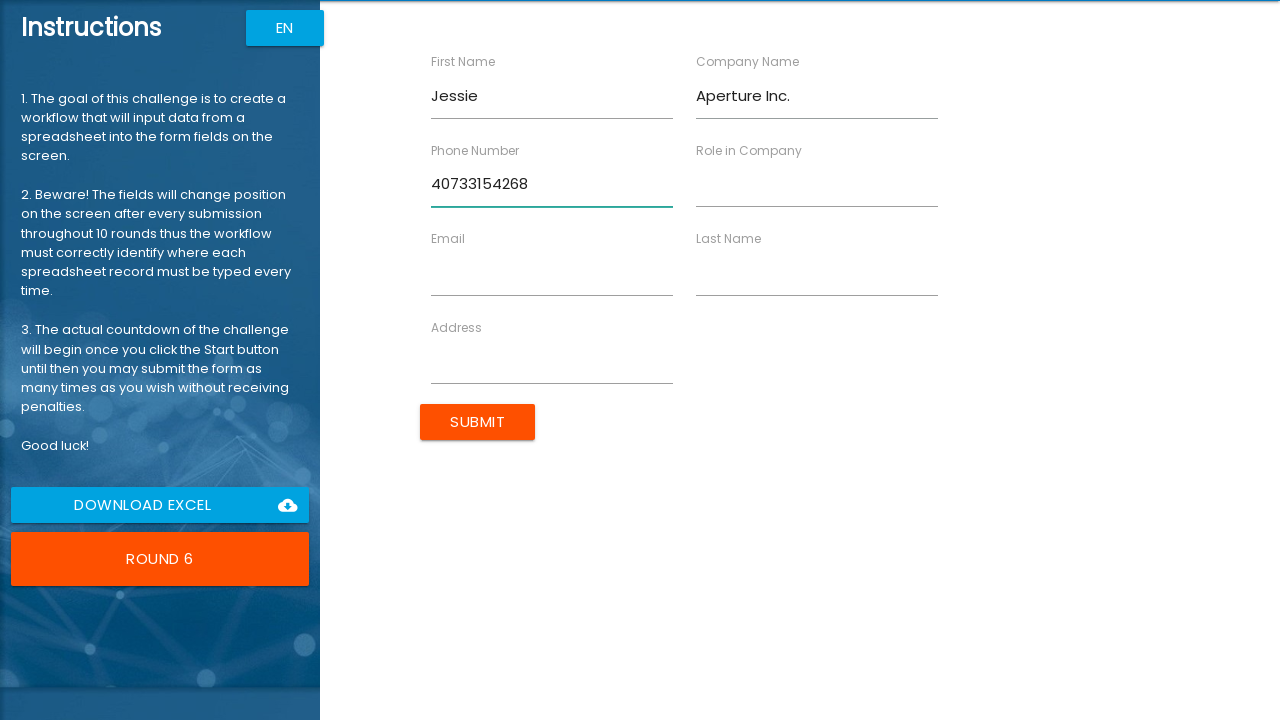

Filled 'Role in Company' field with 'Scientist' in round 6 on xpath=/html/body/app-root/div[2]/app-rpa1/div/div[2]/form/div/div[4]/rpa1-field/
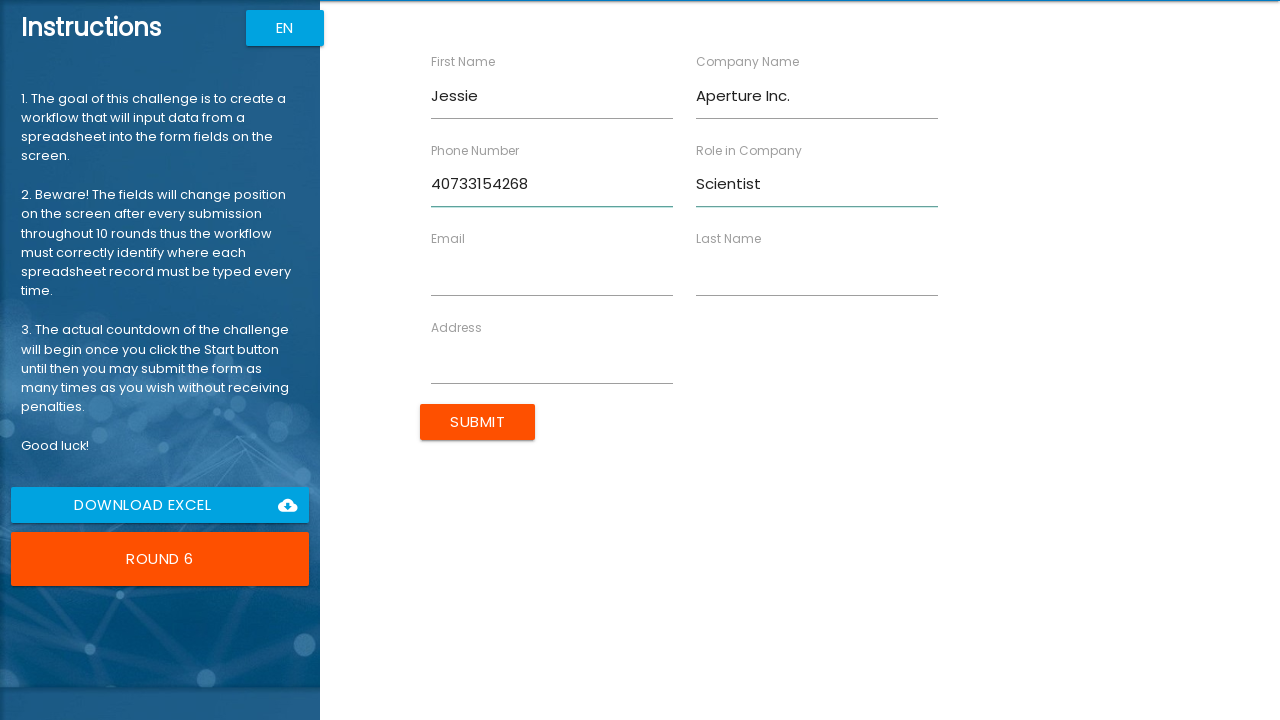

Retrieved label text for field 5 in round 6
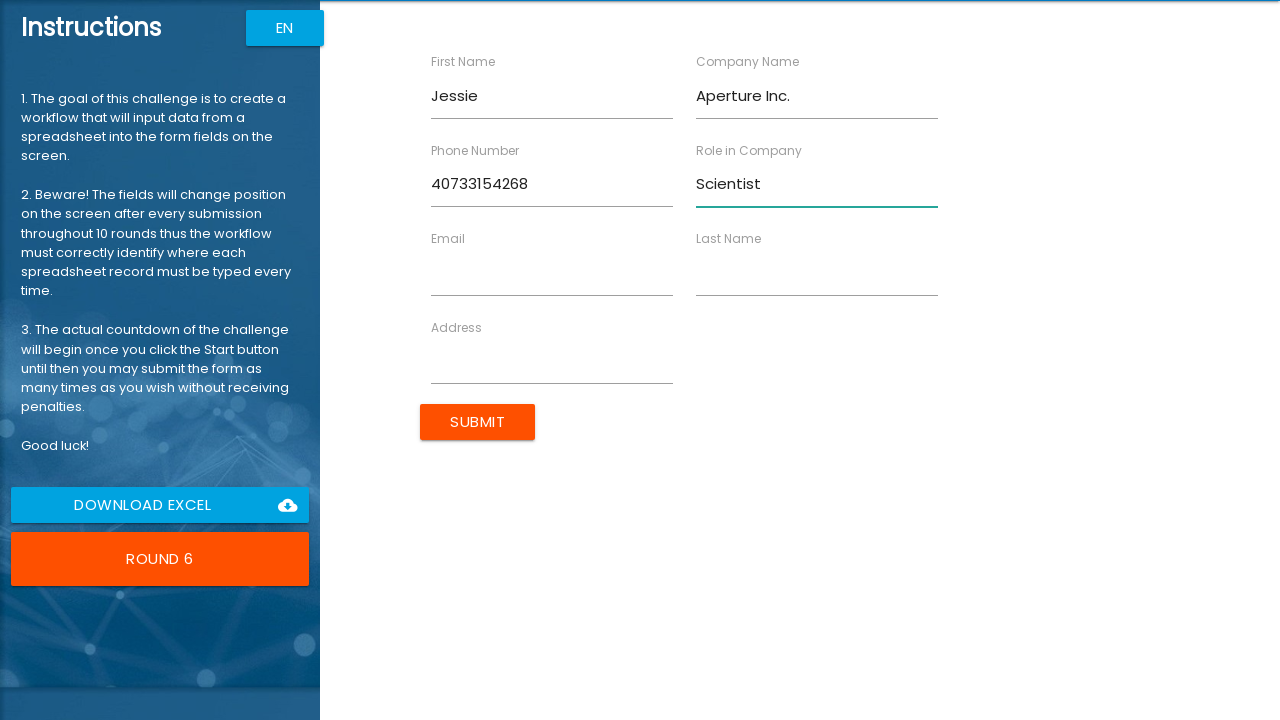

Filled 'Email' field with 'jmarlowe@aperture.com' in round 6 on xpath=/html/body/app-root/div[2]/app-rpa1/div/div[2]/form/div/div[5]/rpa1-field/
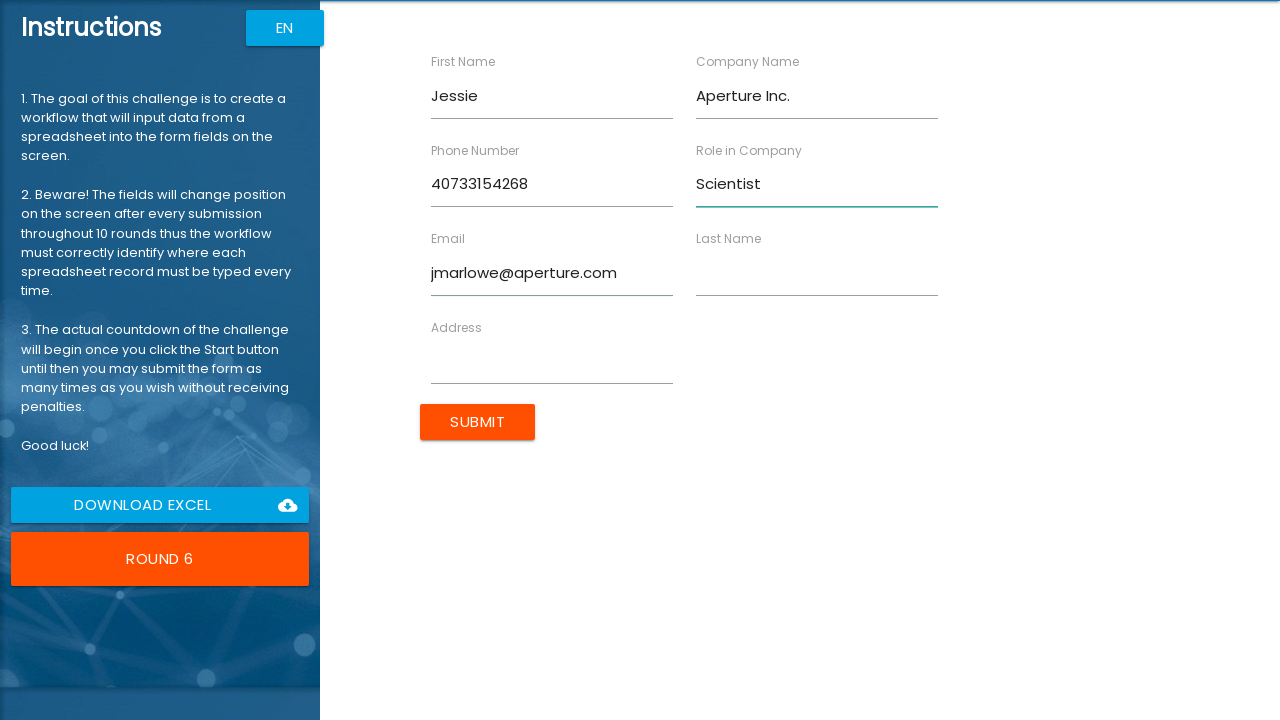

Retrieved label text for field 6 in round 6
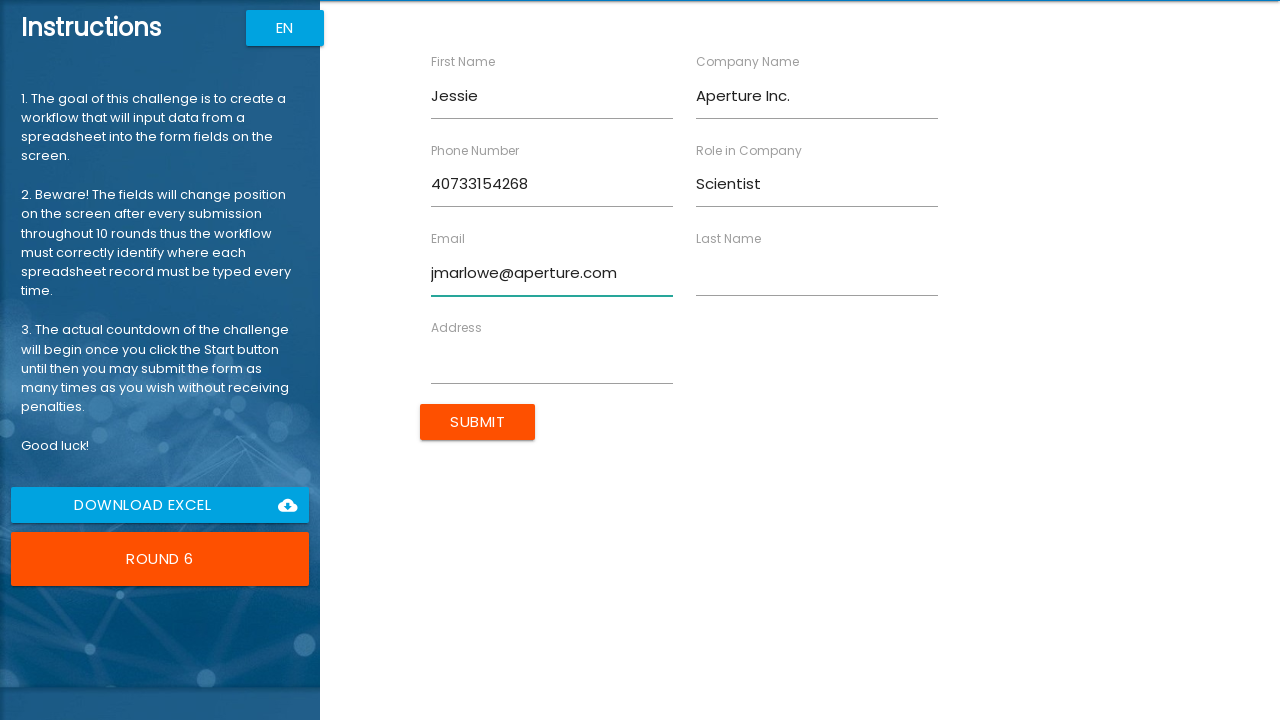

Filled 'Last Name' field with 'Marlowe' in round 6 on xpath=/html/body/app-root/div[2]/app-rpa1/div/div[2]/form/div/div[6]/rpa1-field/
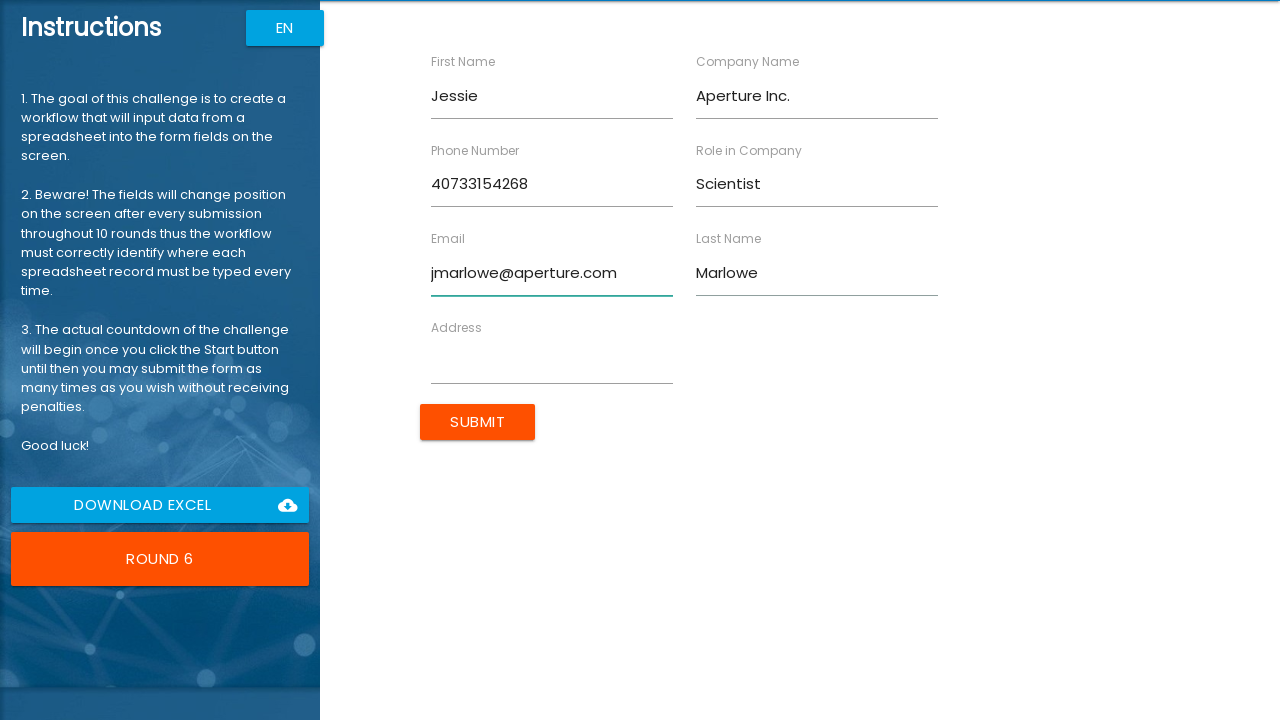

Retrieved label text for field 7 in round 6
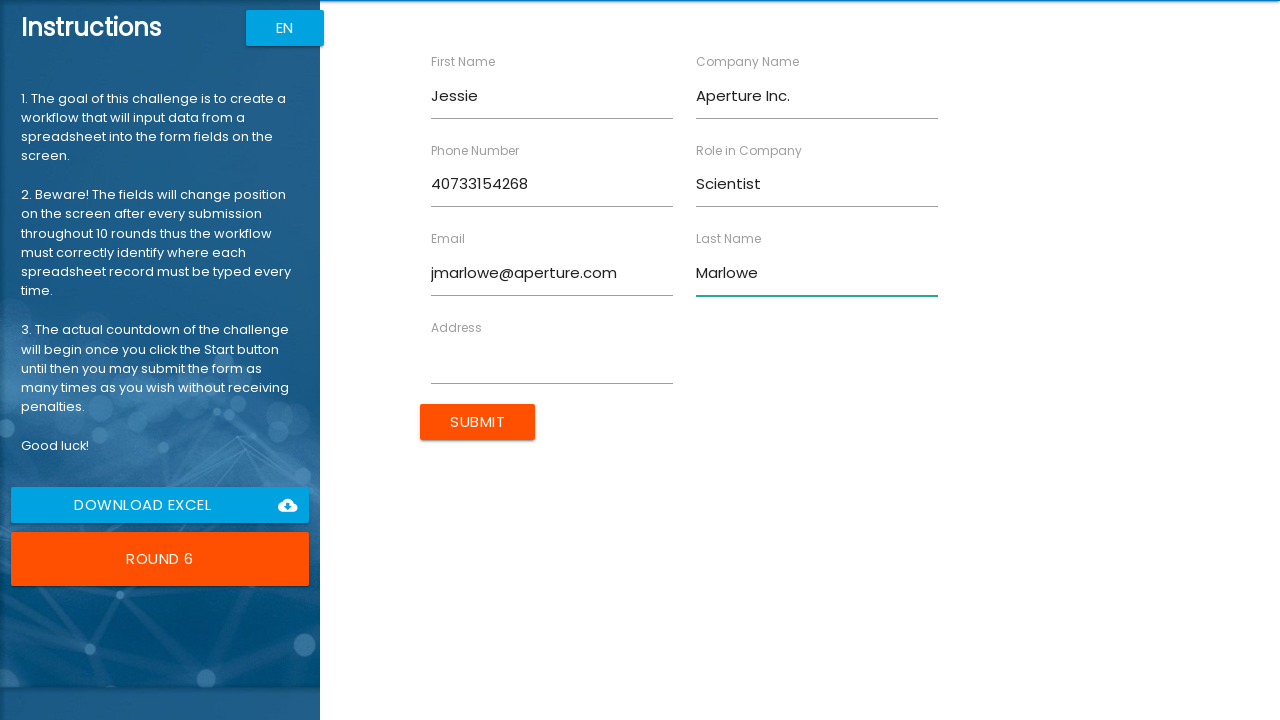

Filled 'Address' field with '27 Cheshire Street' in round 6 on xpath=/html/body/app-root/div[2]/app-rpa1/div/div[2]/form/div/div[7]/rpa1-field/
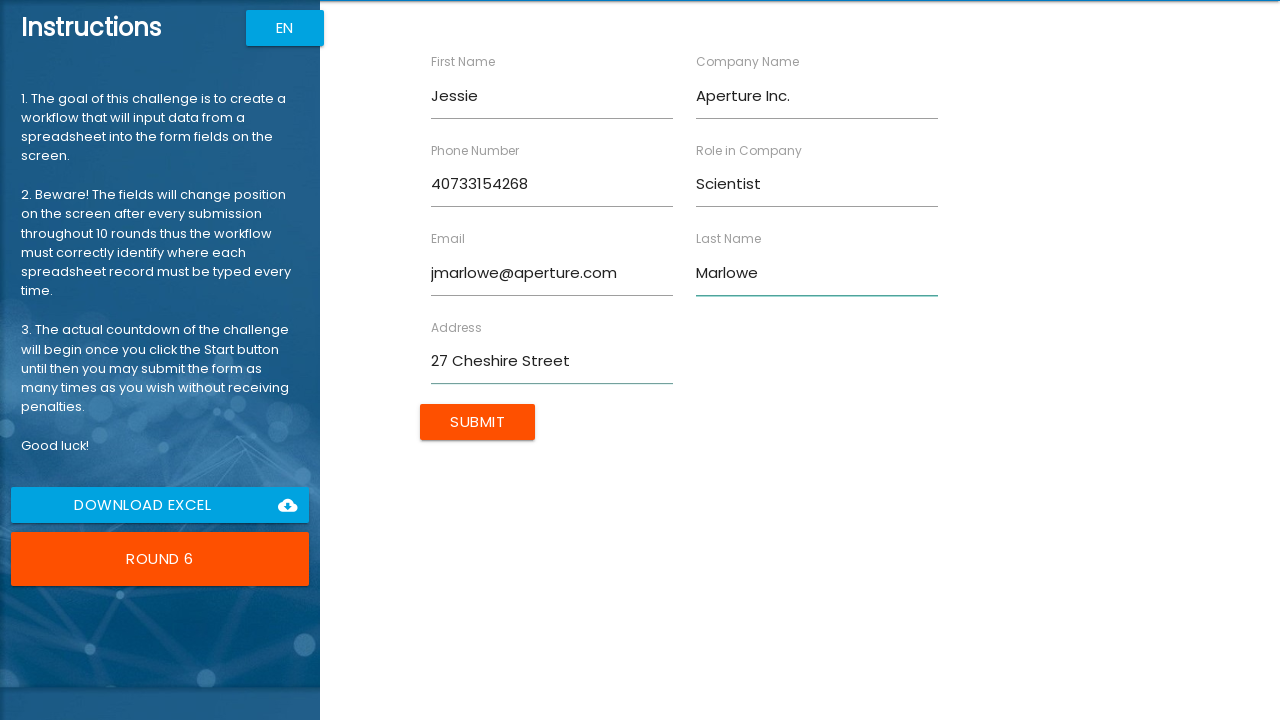

Clicked submit button to complete round 6 at (478, 422) on xpath=/html/body/app-root/div[2]/app-rpa1/div/div[2]/form/input
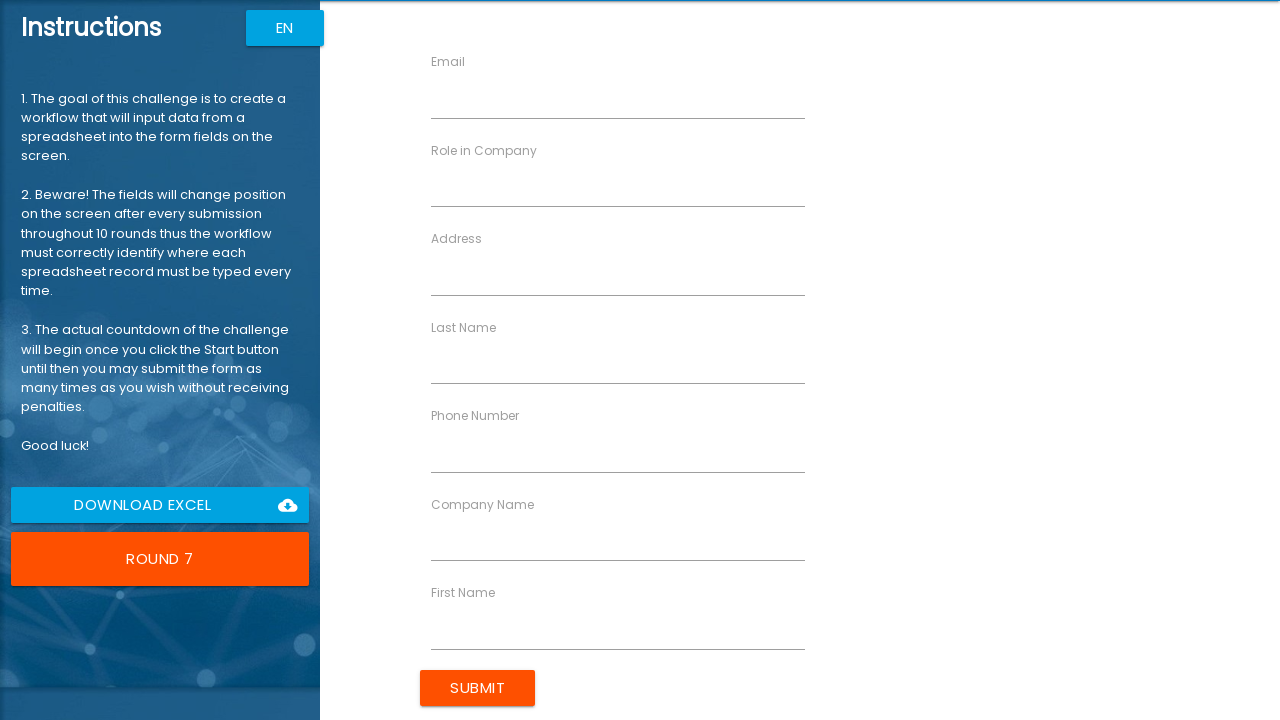

Retrieved label text for field 1 in round 7
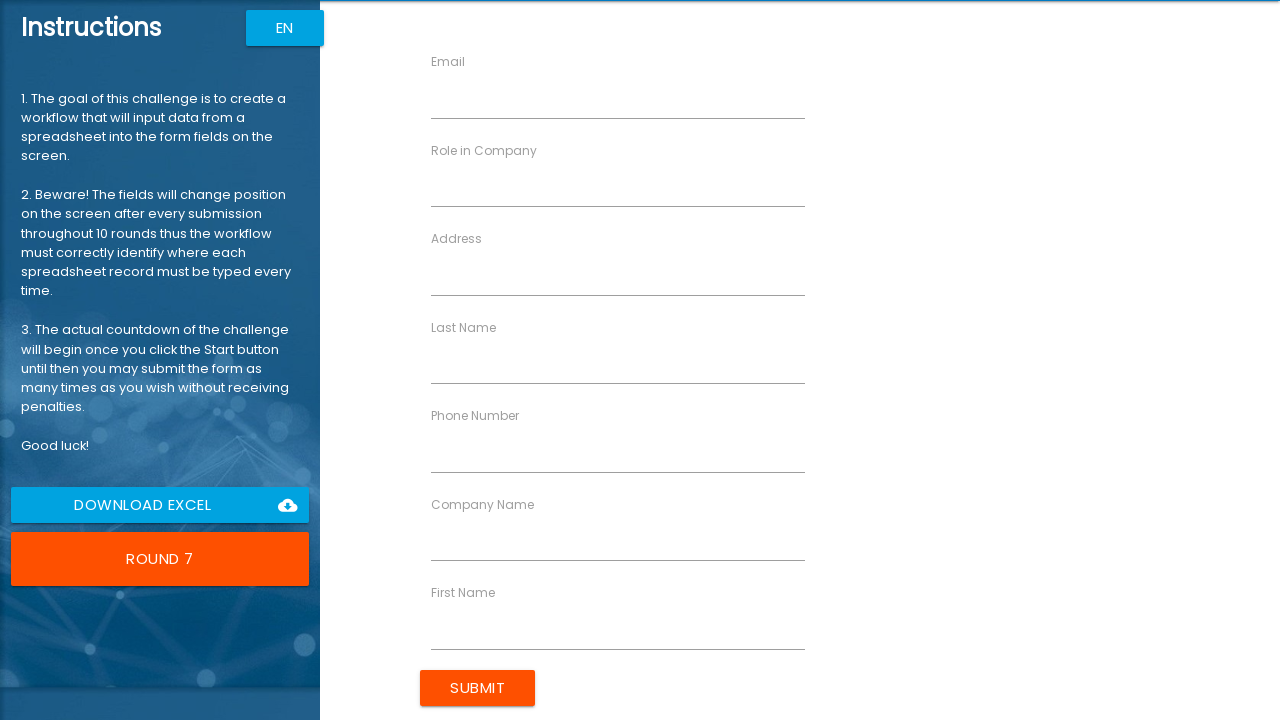

Filled 'Email' field with 'shamm@aperture.com' in round 7 on xpath=/html/body/app-root/div[2]/app-rpa1/div/div[2]/form/div/div[1]/rpa1-field/
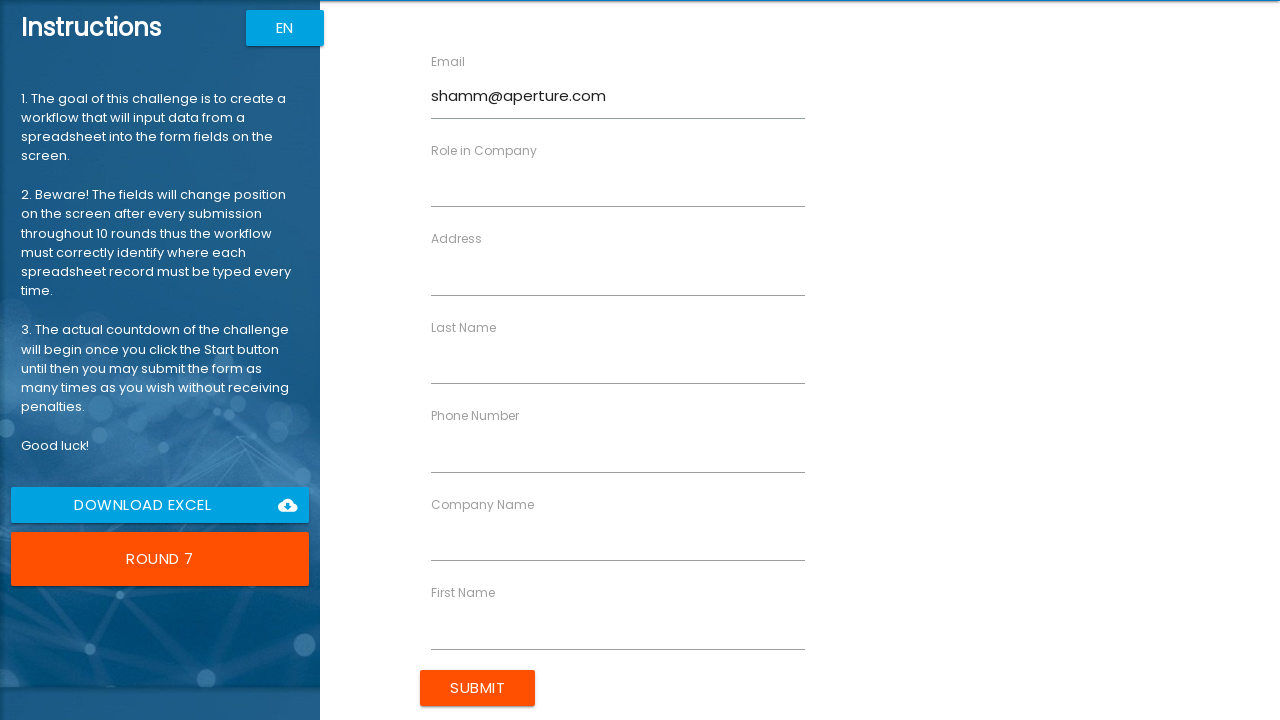

Retrieved label text for field 2 in round 7
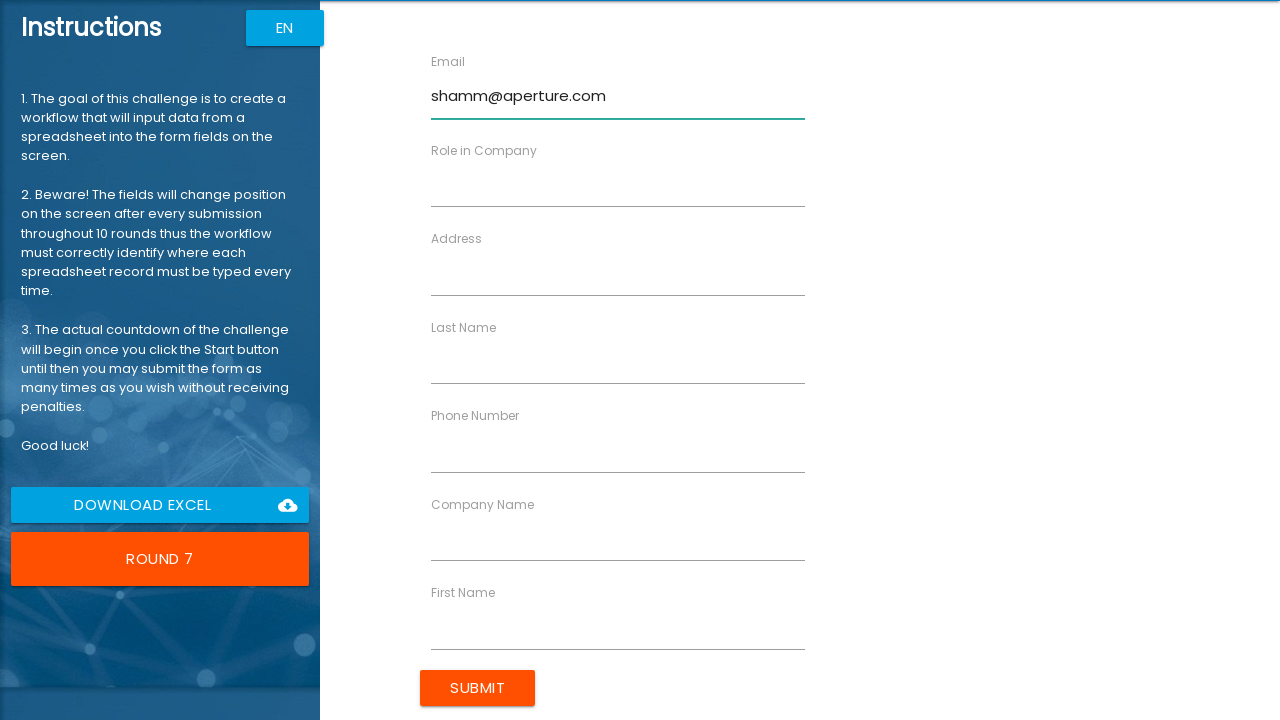

Filled 'Role in Company' field with 'Adviser' in round 7 on xpath=/html/body/app-root/div[2]/app-rpa1/div/div[2]/form/div/div[2]/rpa1-field/
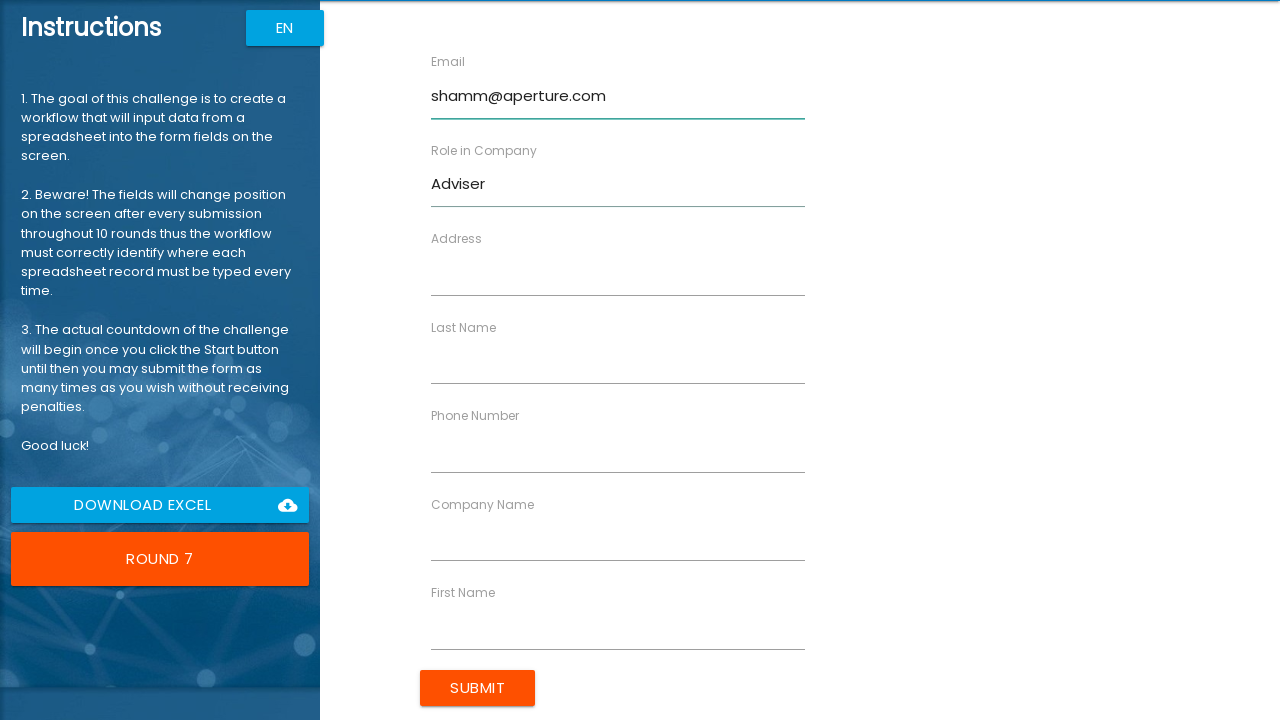

Retrieved label text for field 3 in round 7
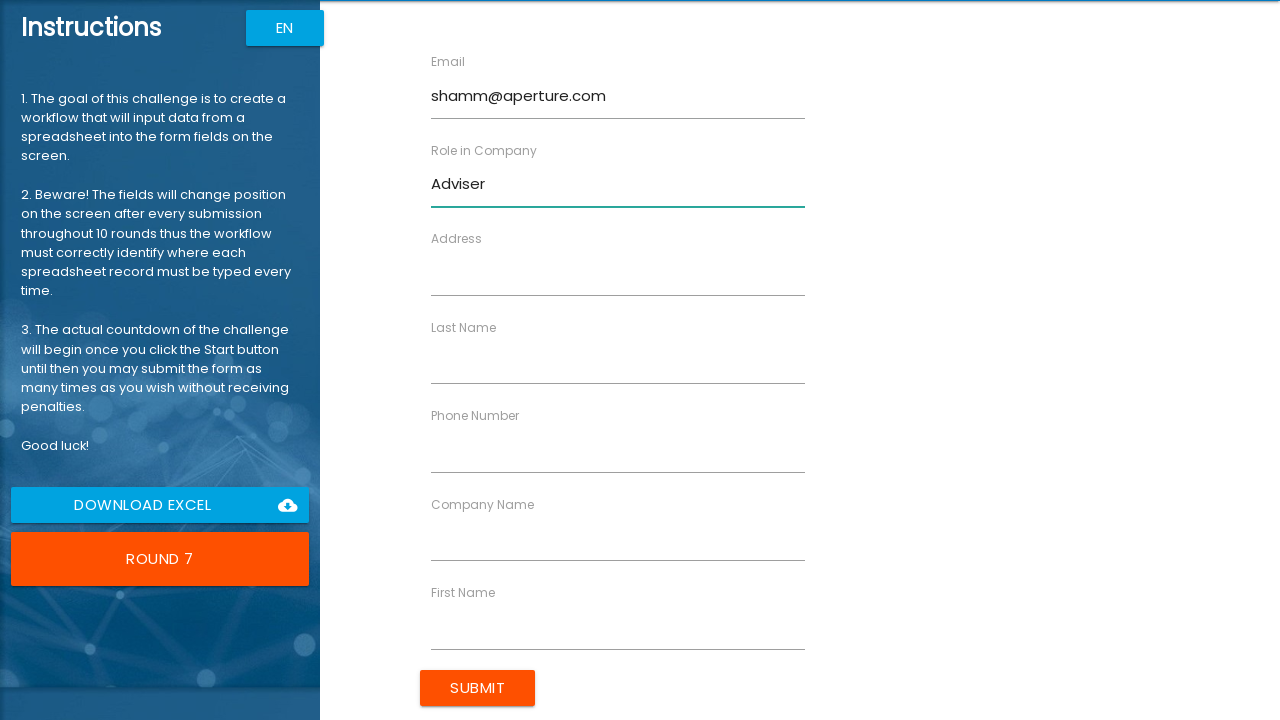

Filled 'Address' field with '10 Marham Avenue' in round 7 on xpath=/html/body/app-root/div[2]/app-rpa1/div/div[2]/form/div/div[3]/rpa1-field/
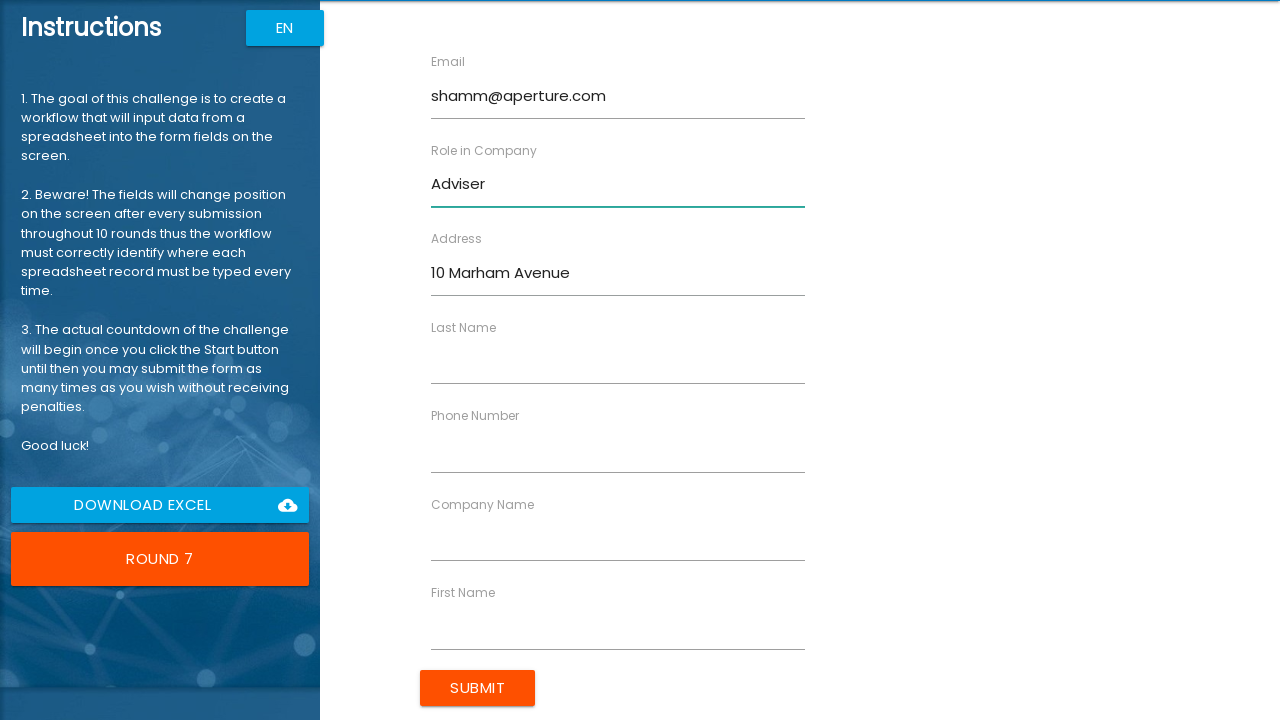

Retrieved label text for field 4 in round 7
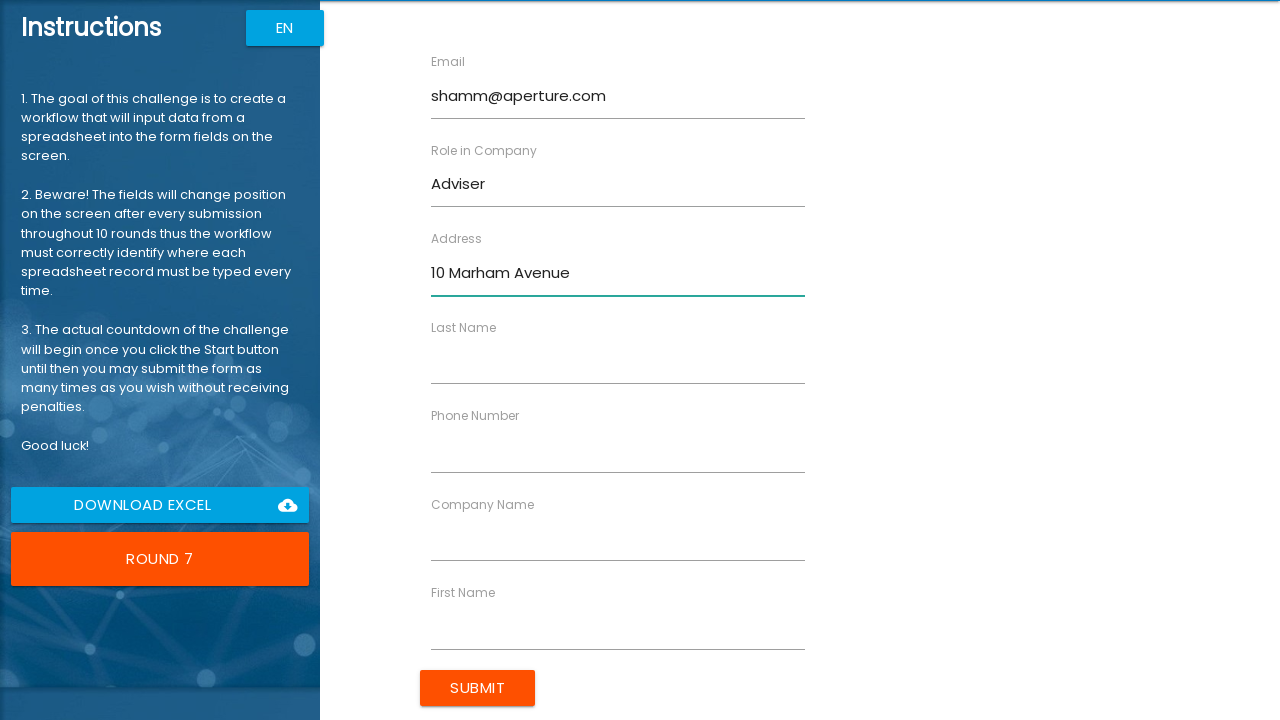

Filled 'Last Name' field with 'Hamm' in round 7 on xpath=/html/body/app-root/div[2]/app-rpa1/div/div[2]/form/div/div[4]/rpa1-field/
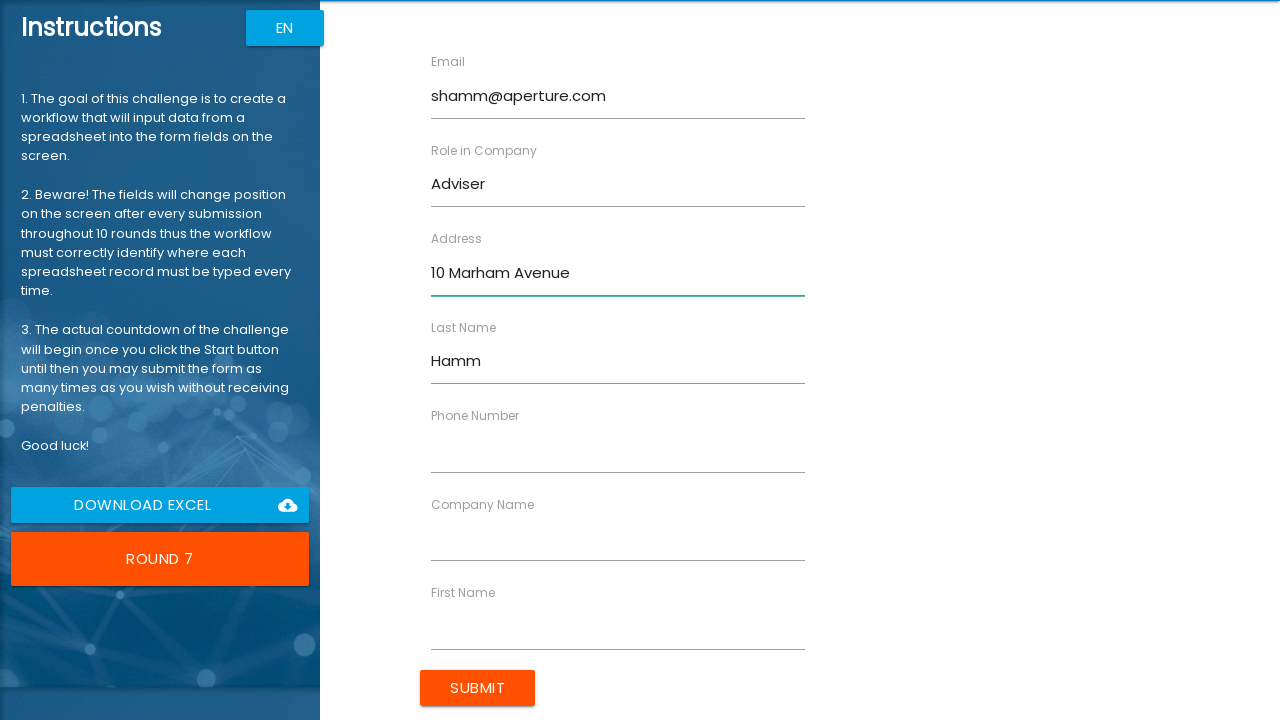

Retrieved label text for field 5 in round 7
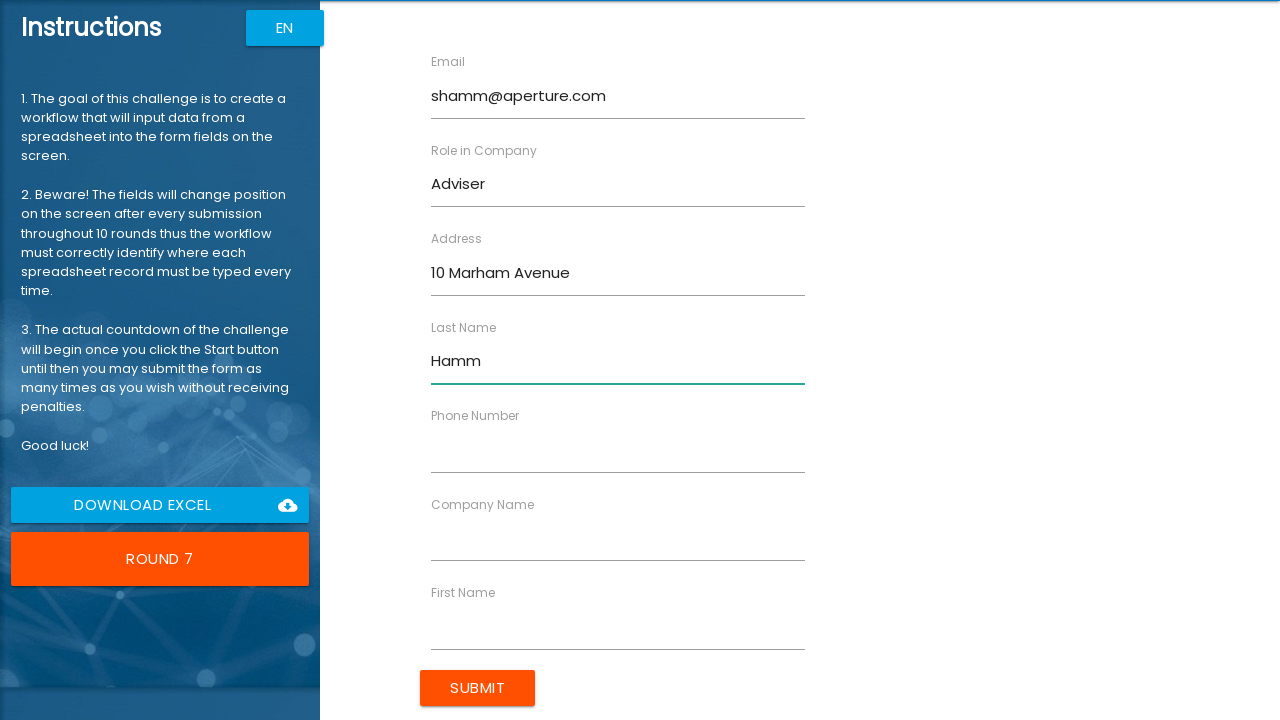

Filled 'Phone Number' field with '40712462257' in round 7 on xpath=/html/body/app-root/div[2]/app-rpa1/div/div[2]/form/div/div[5]/rpa1-field/
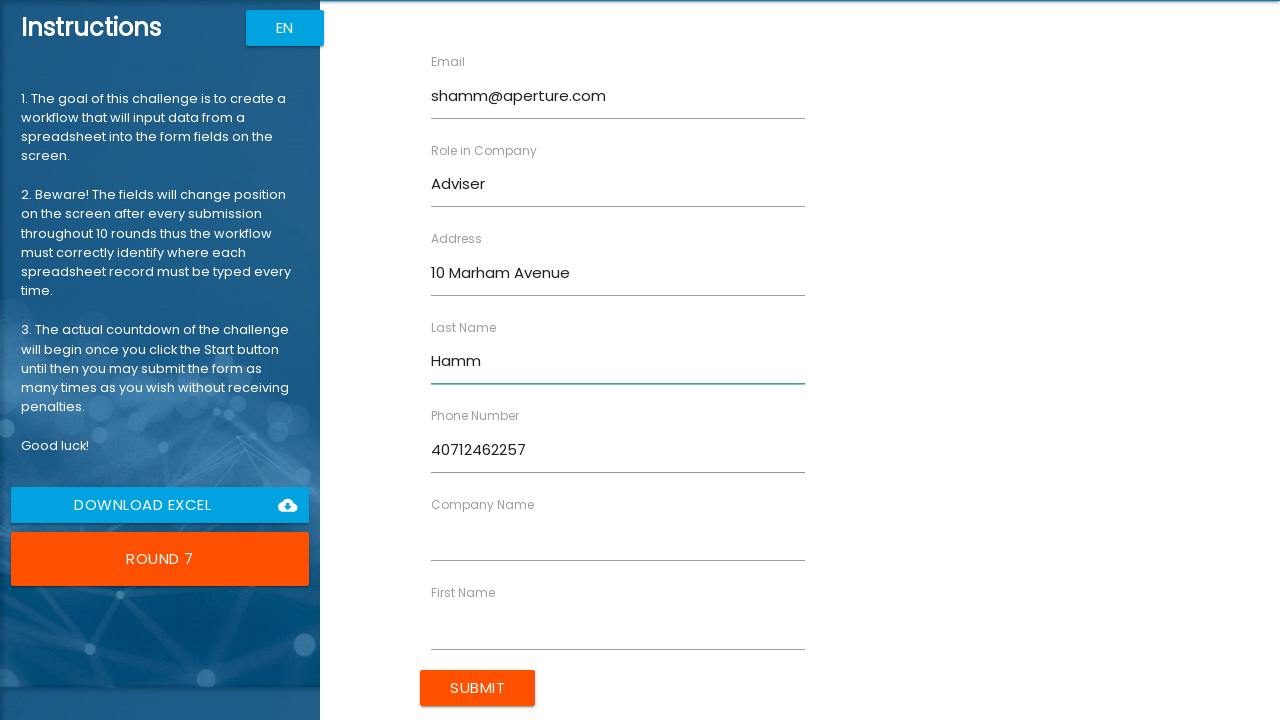

Retrieved label text for field 6 in round 7
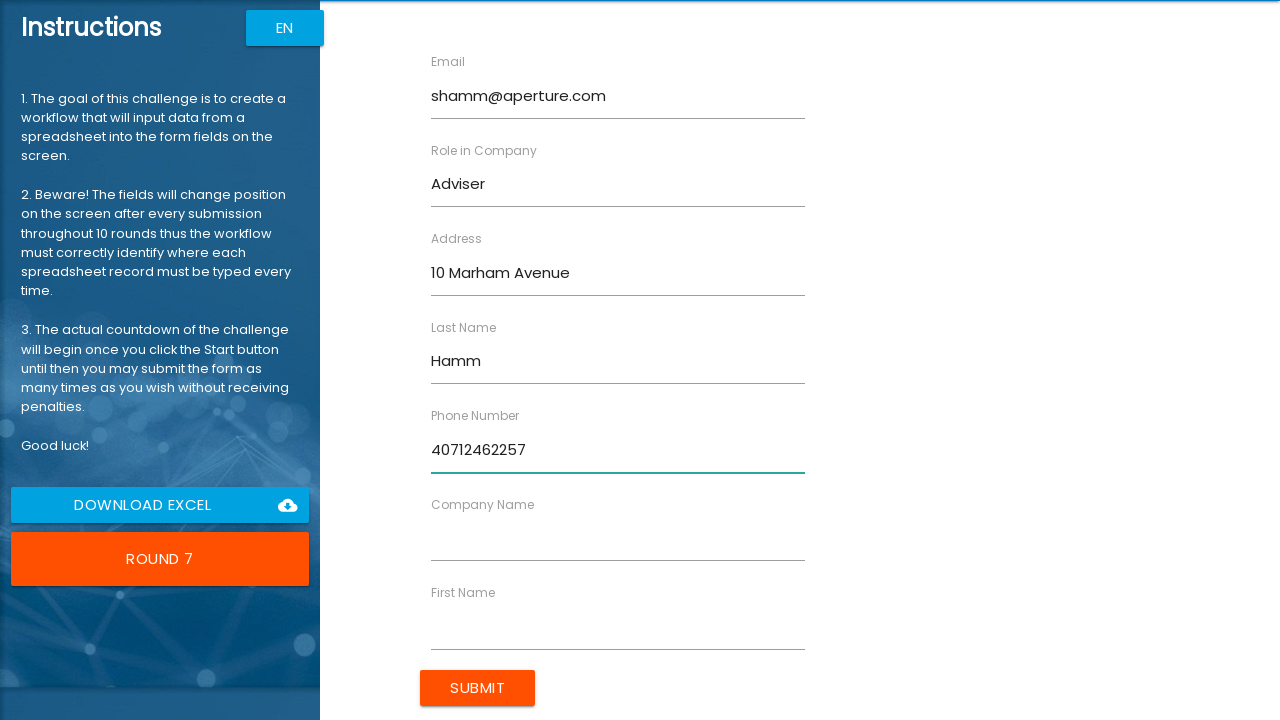

Filled 'Company Name' field with 'Aperture Inc.' in round 7 on xpath=/html/body/app-root/div[2]/app-rpa1/div/div[2]/form/div/div[6]/rpa1-field/
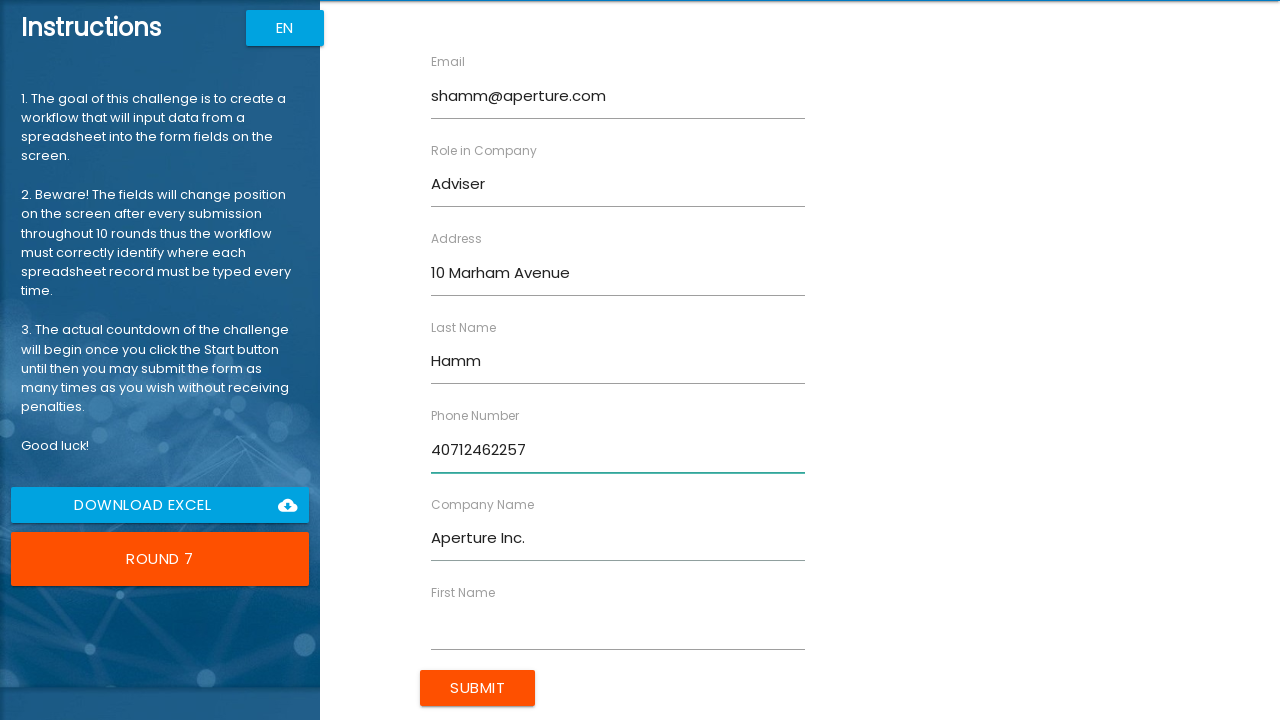

Retrieved label text for field 7 in round 7
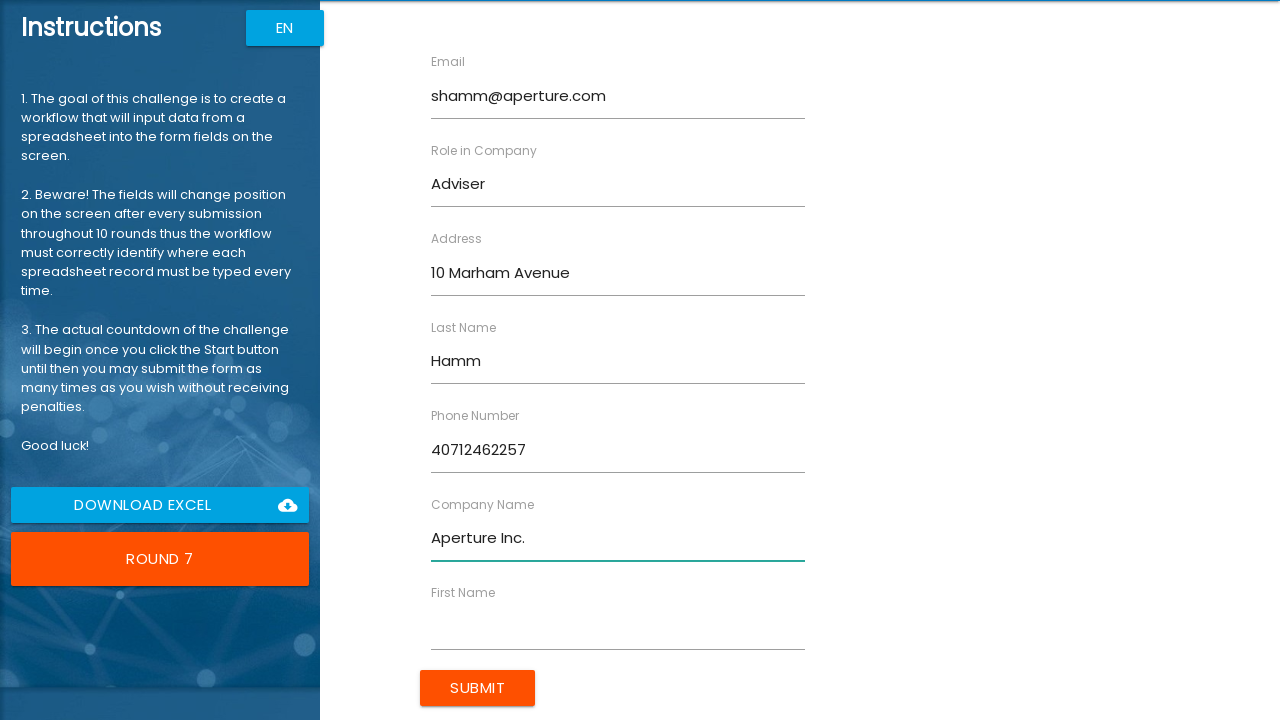

Filled 'First Name' field with 'Stan' in round 7 on xpath=/html/body/app-root/div[2]/app-rpa1/div/div[2]/form/div/div[7]/rpa1-field/
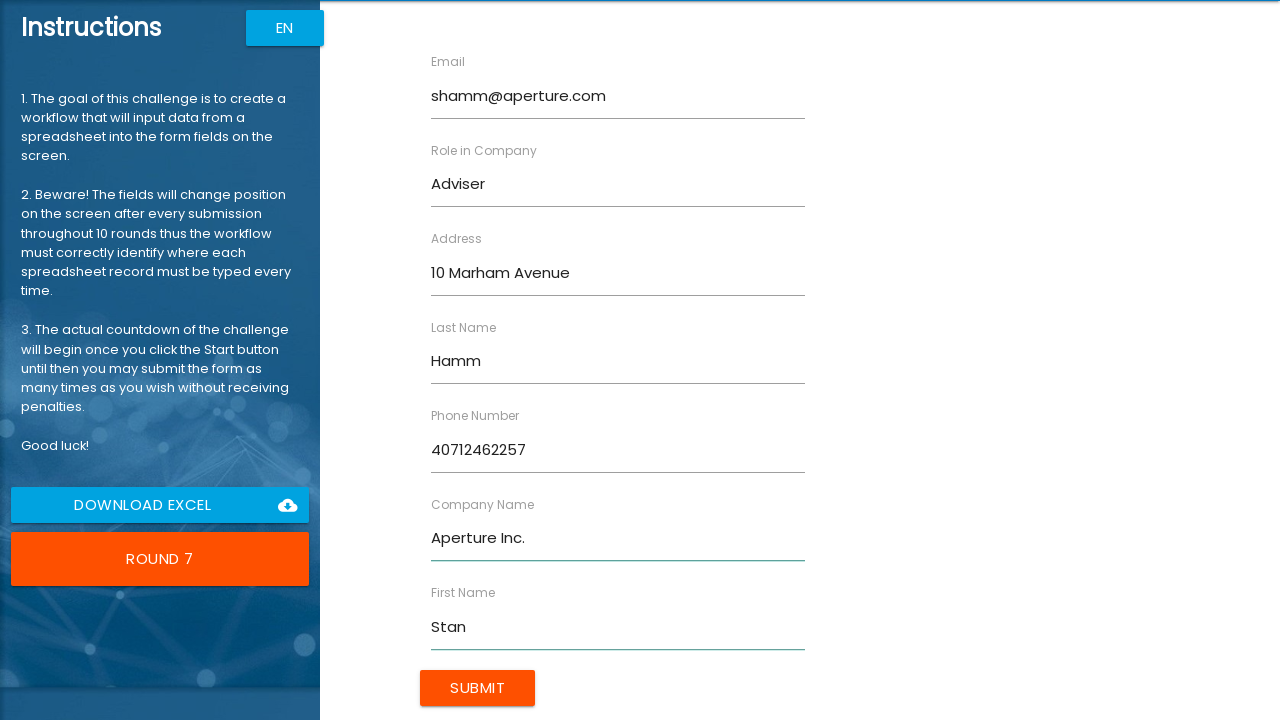

Clicked submit button to complete round 7 at (478, 688) on xpath=/html/body/app-root/div[2]/app-rpa1/div/div[2]/form/input
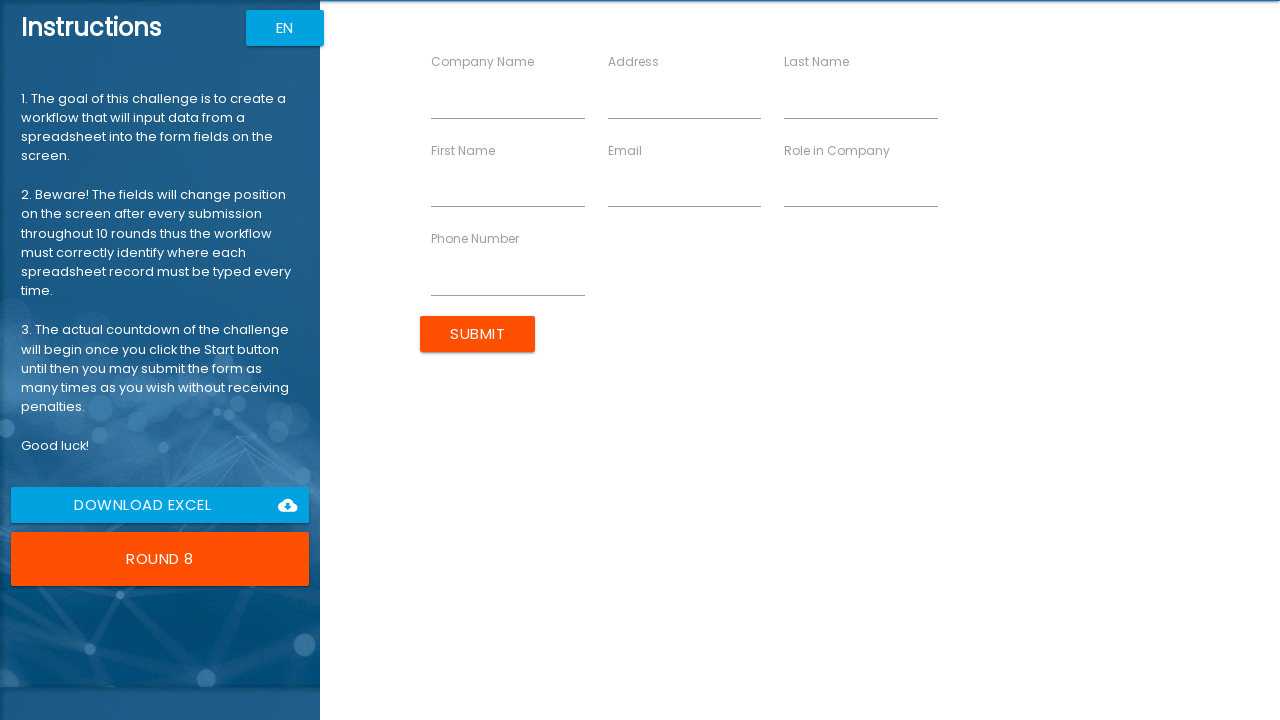

Retrieved label text for field 1 in round 8
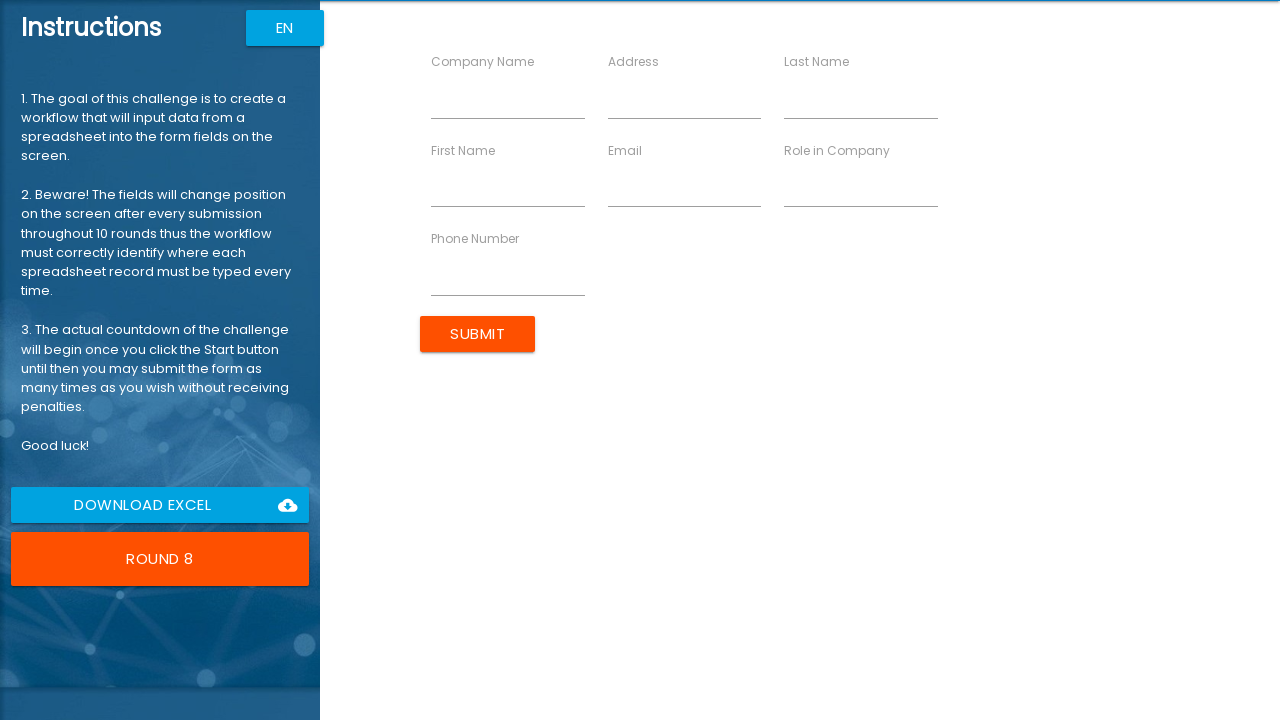

Filled 'Company Name' field with 'Aperture Inc.' in round 8 on xpath=/html/body/app-root/div[2]/app-rpa1/div/div[2]/form/div/div[1]/rpa1-field/
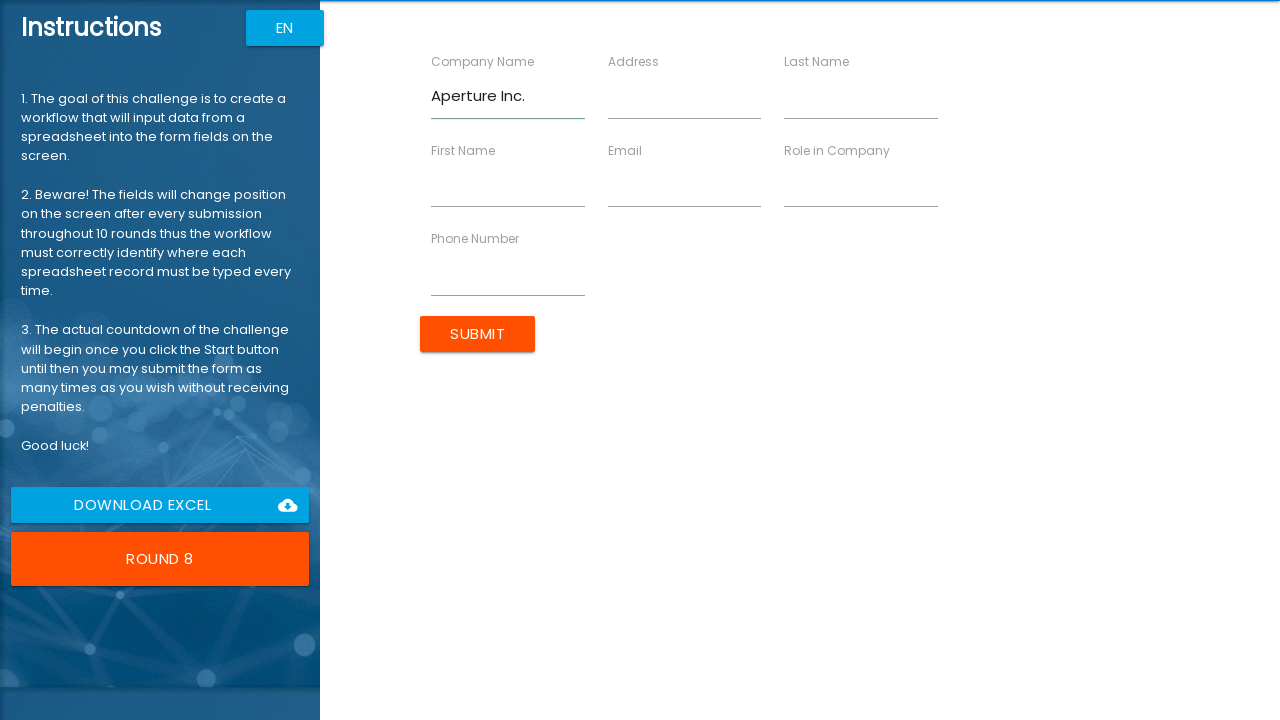

Retrieved label text for field 2 in round 8
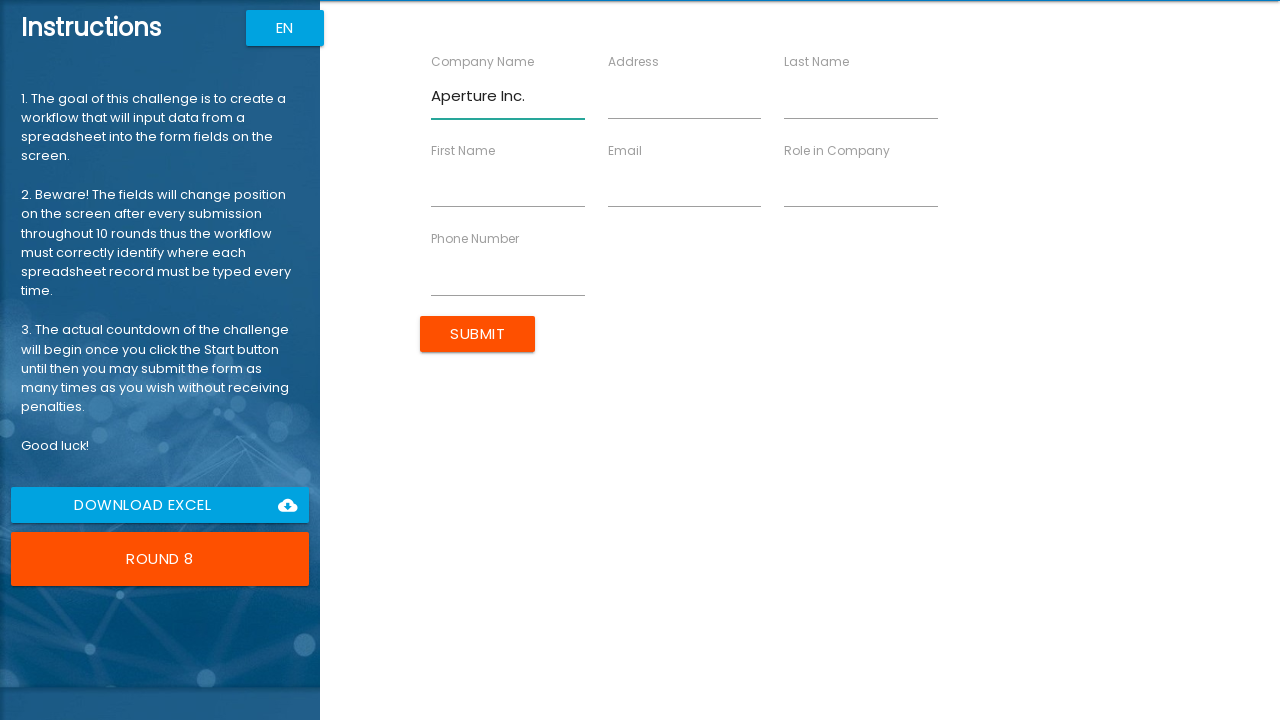

Filled 'Address' field with '13 White Rabbit Street' in round 8 on xpath=/html/body/app-root/div[2]/app-rpa1/div/div[2]/form/div/div[2]/rpa1-field/
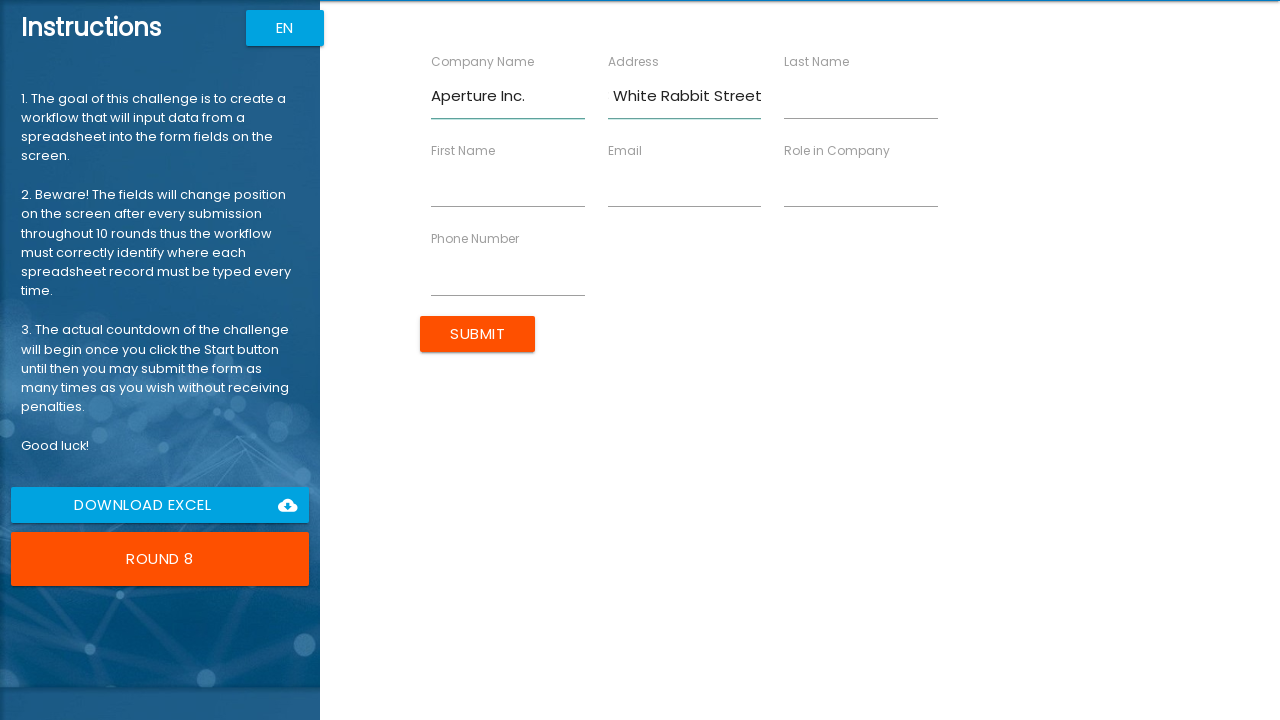

Retrieved label text for field 3 in round 8
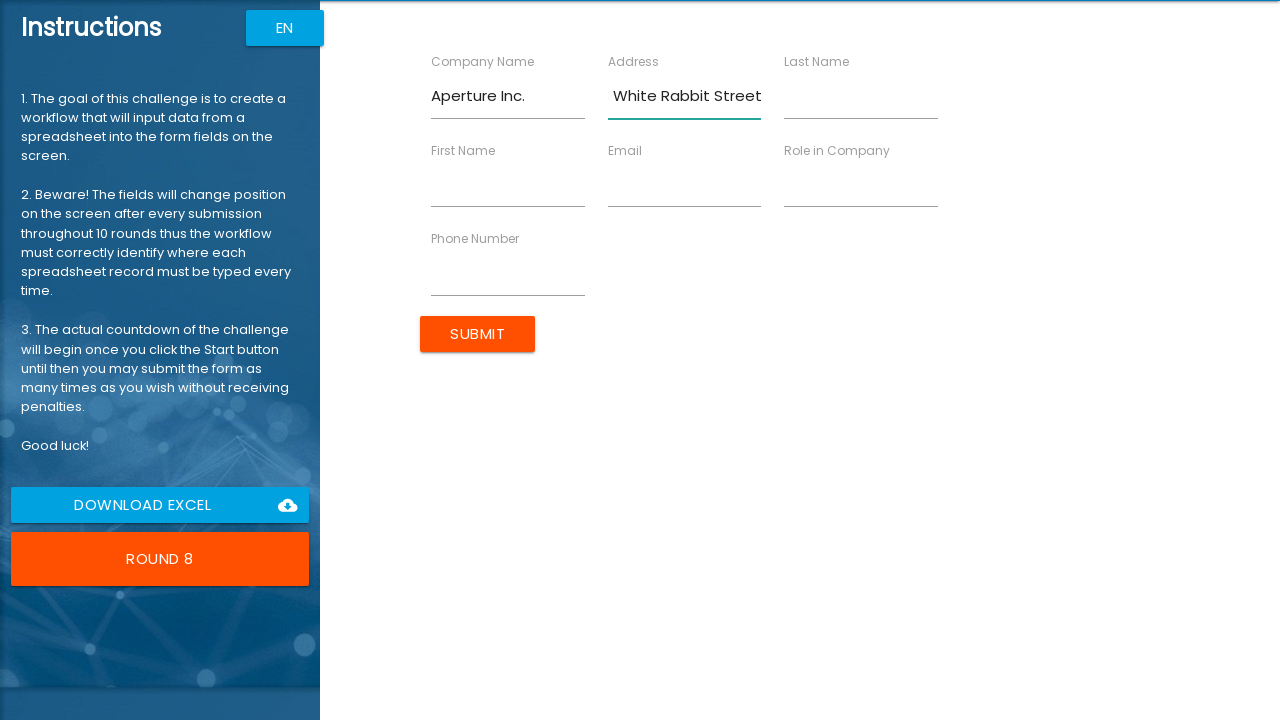

Filled 'Last Name' field with 'Norton' in round 8 on xpath=/html/body/app-root/div[2]/app-rpa1/div/div[2]/form/div/div[3]/rpa1-field/
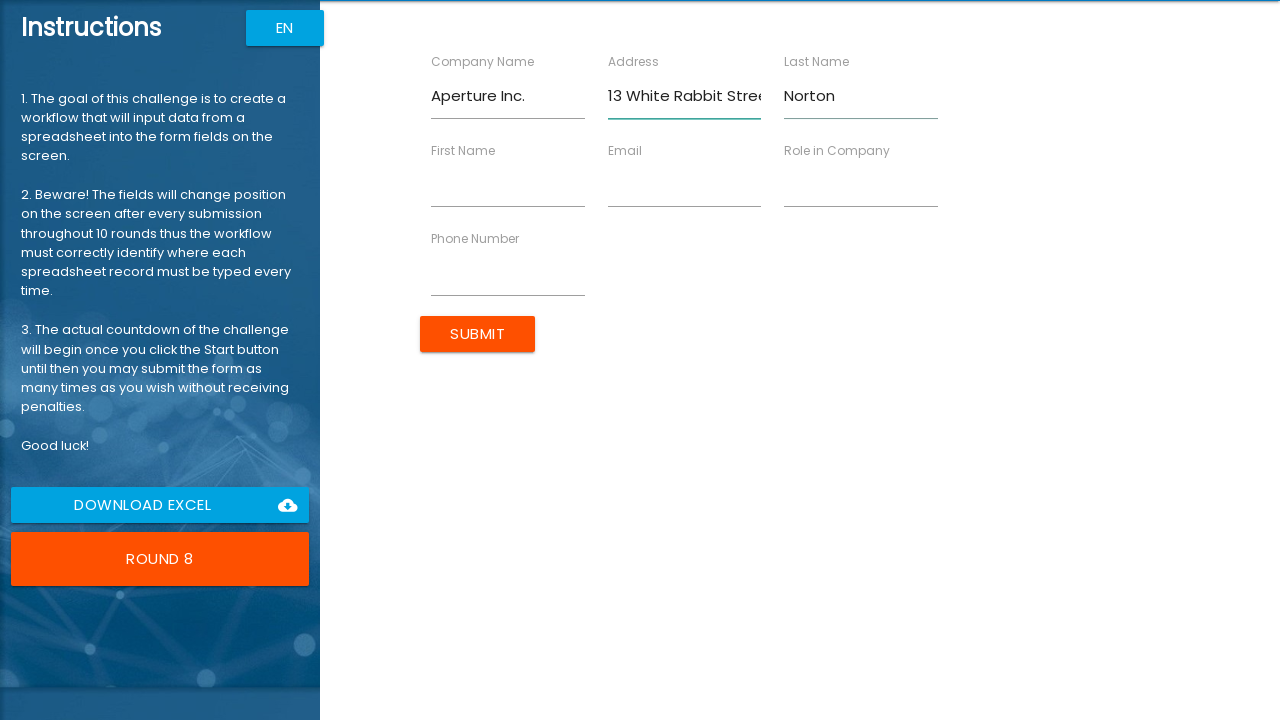

Retrieved label text for field 4 in round 8
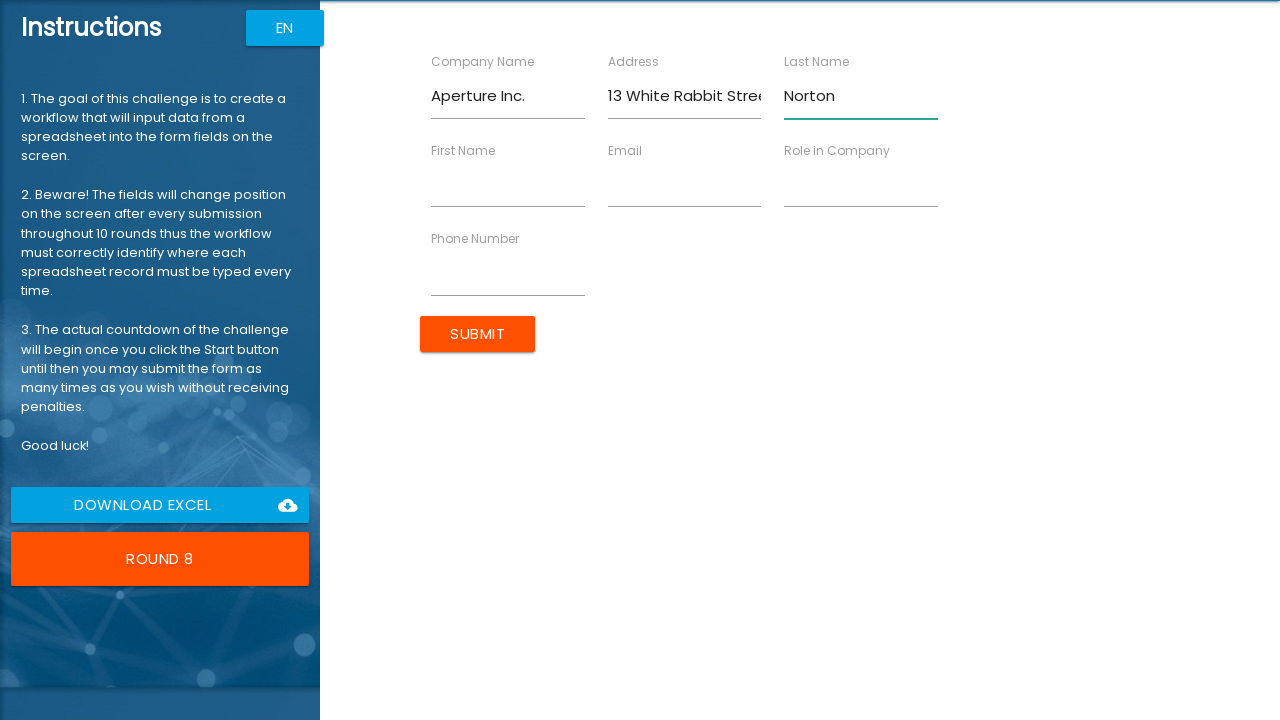

Filled 'First Name' field with 'Michelle' in round 8 on xpath=/html/body/app-root/div[2]/app-rpa1/div/div[2]/form/div/div[4]/rpa1-field/
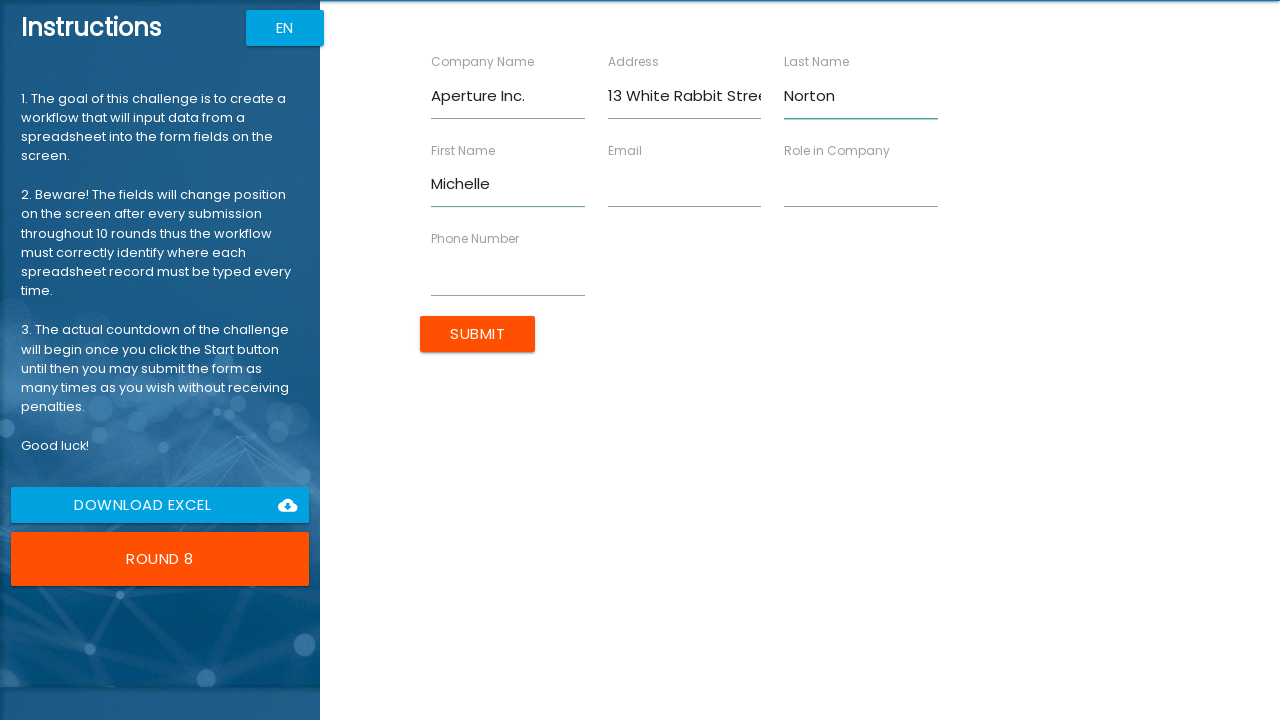

Retrieved label text for field 5 in round 8
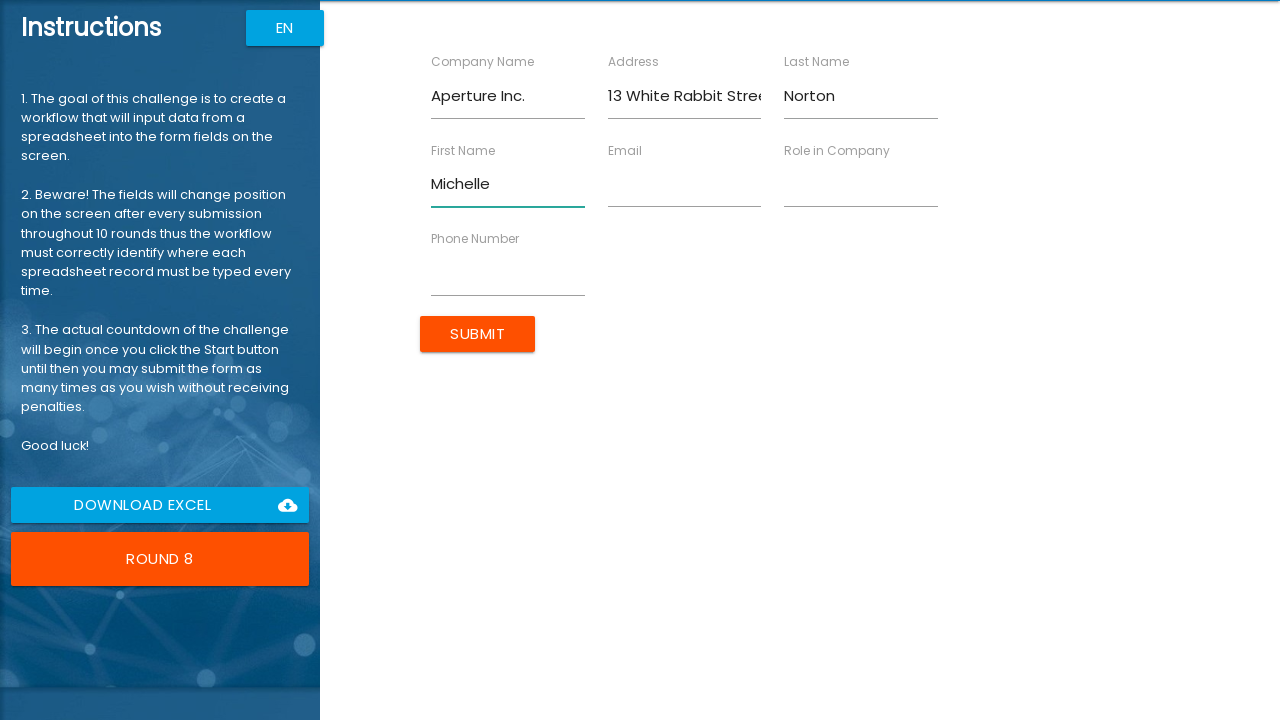

Filled 'Email' field with 'mnorton@aperture.com' in round 8 on xpath=/html/body/app-root/div[2]/app-rpa1/div/div[2]/form/div/div[5]/rpa1-field/
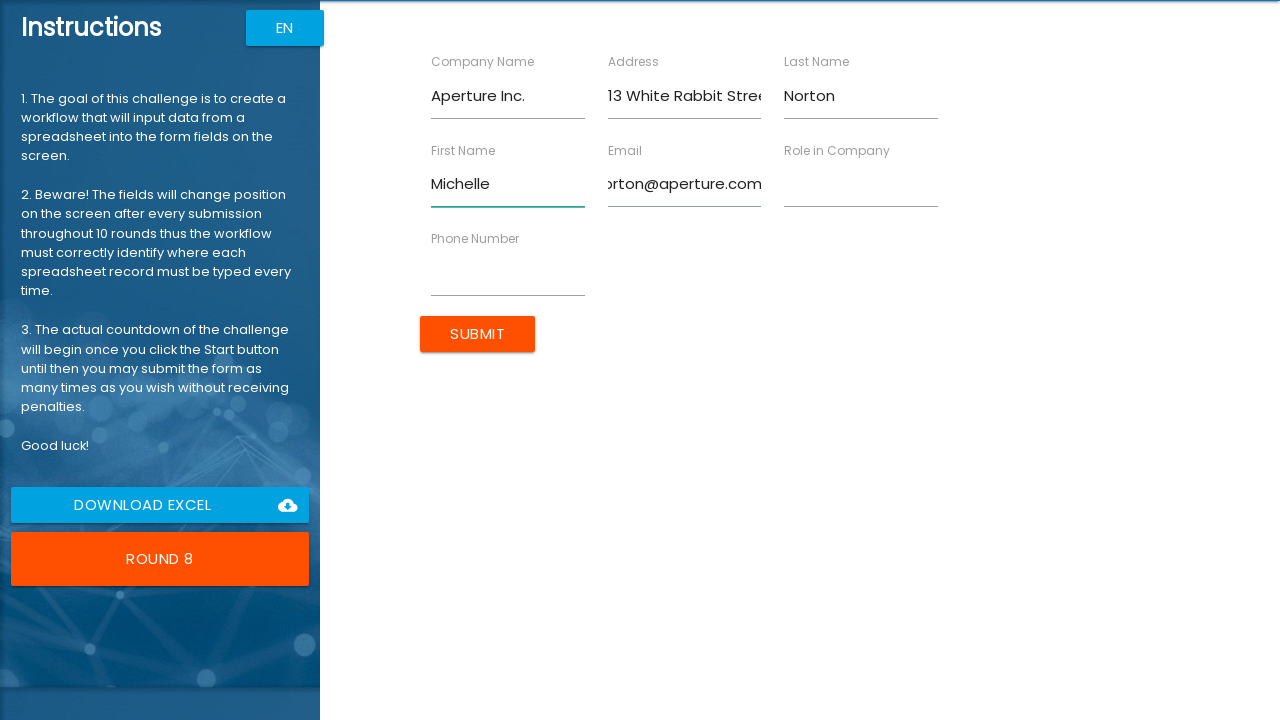

Retrieved label text for field 6 in round 8
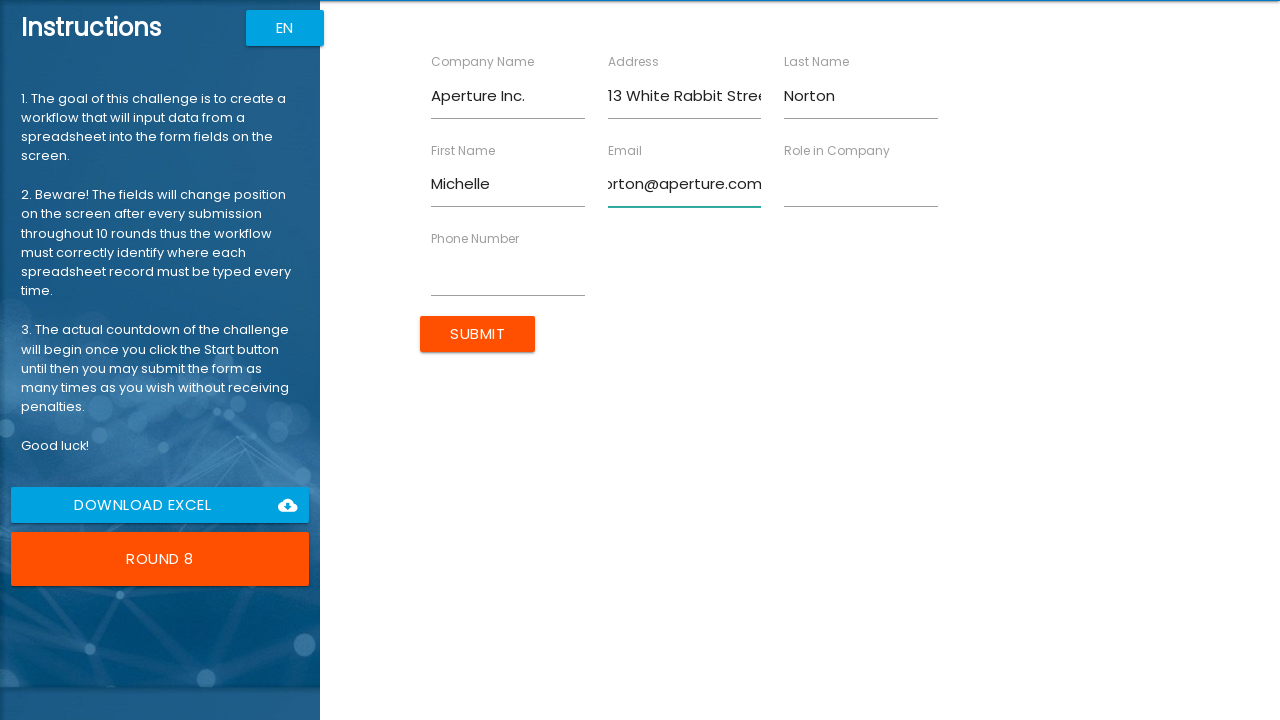

Filled 'Role in Company' field with 'Director' in round 8 on xpath=/html/body/app-root/div[2]/app-rpa1/div/div[2]/form/div/div[6]/rpa1-field/
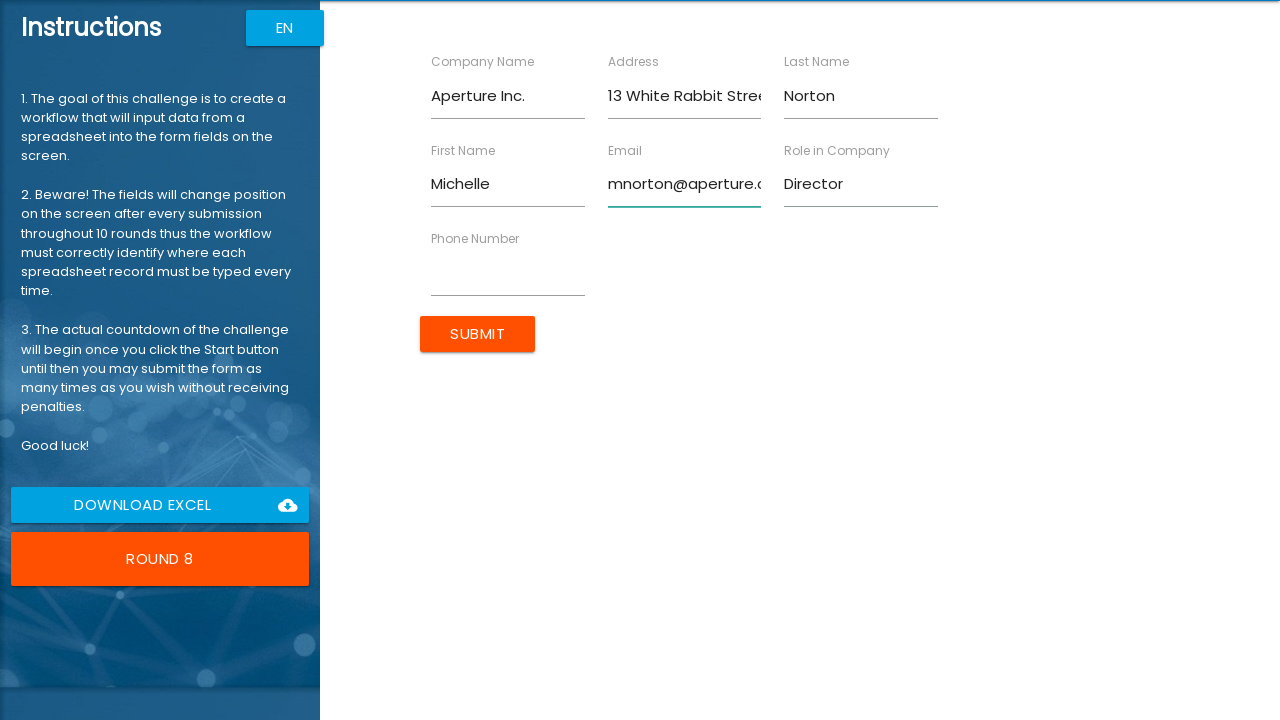

Retrieved label text for field 7 in round 8
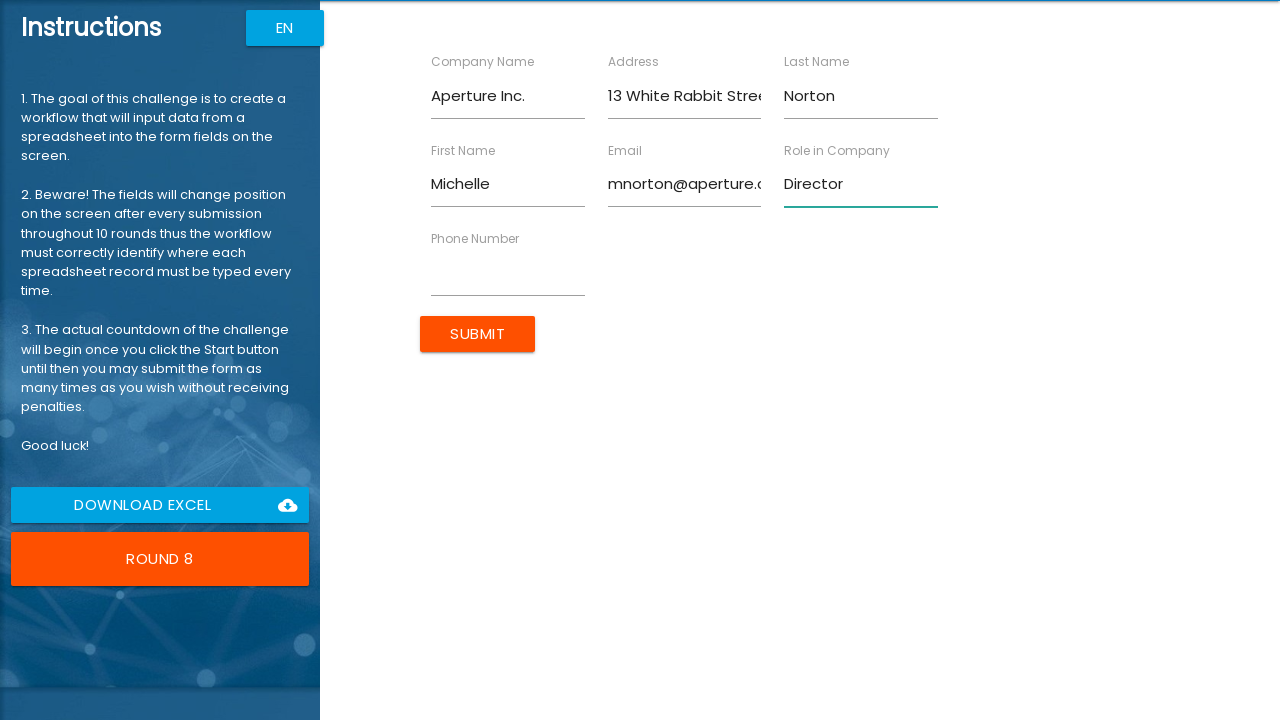

Filled 'Phone Number' field with '40731254562' in round 8 on xpath=/html/body/app-root/div[2]/app-rpa1/div/div[2]/form/div/div[7]/rpa1-field/
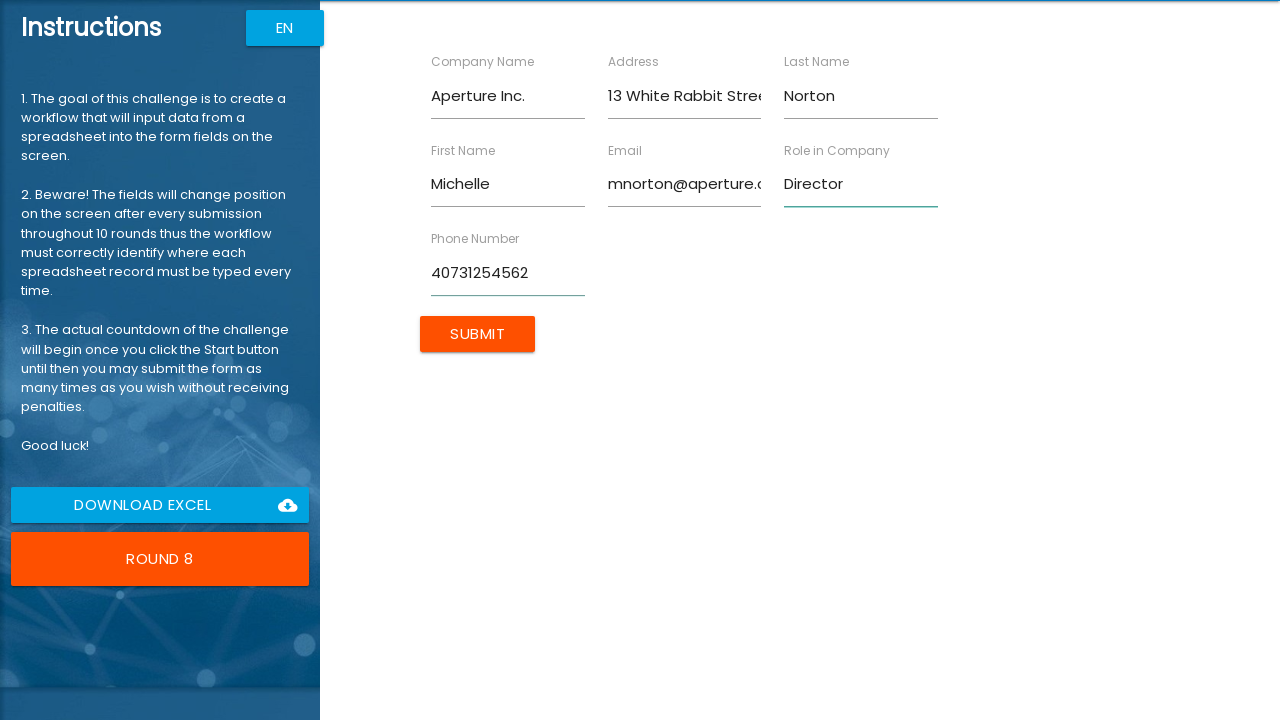

Clicked submit button to complete round 8 at (478, 334) on xpath=/html/body/app-root/div[2]/app-rpa1/div/div[2]/form/input
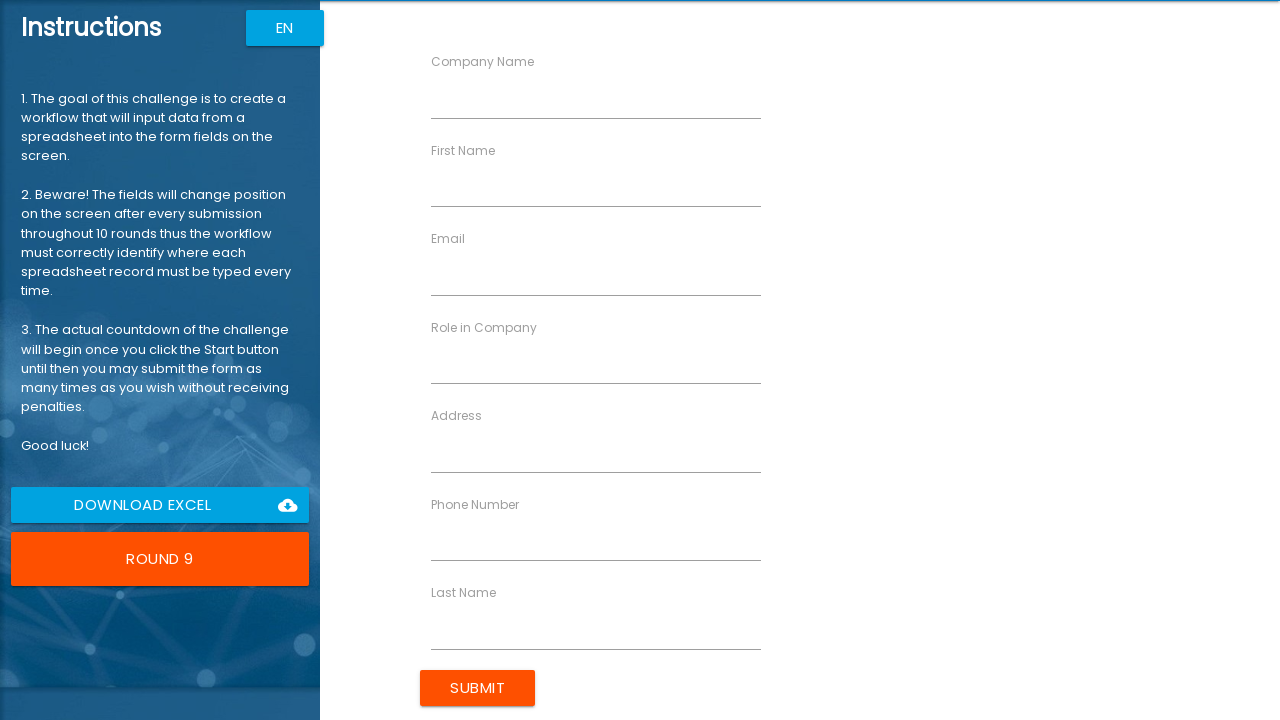

Retrieved label text for field 1 in round 9
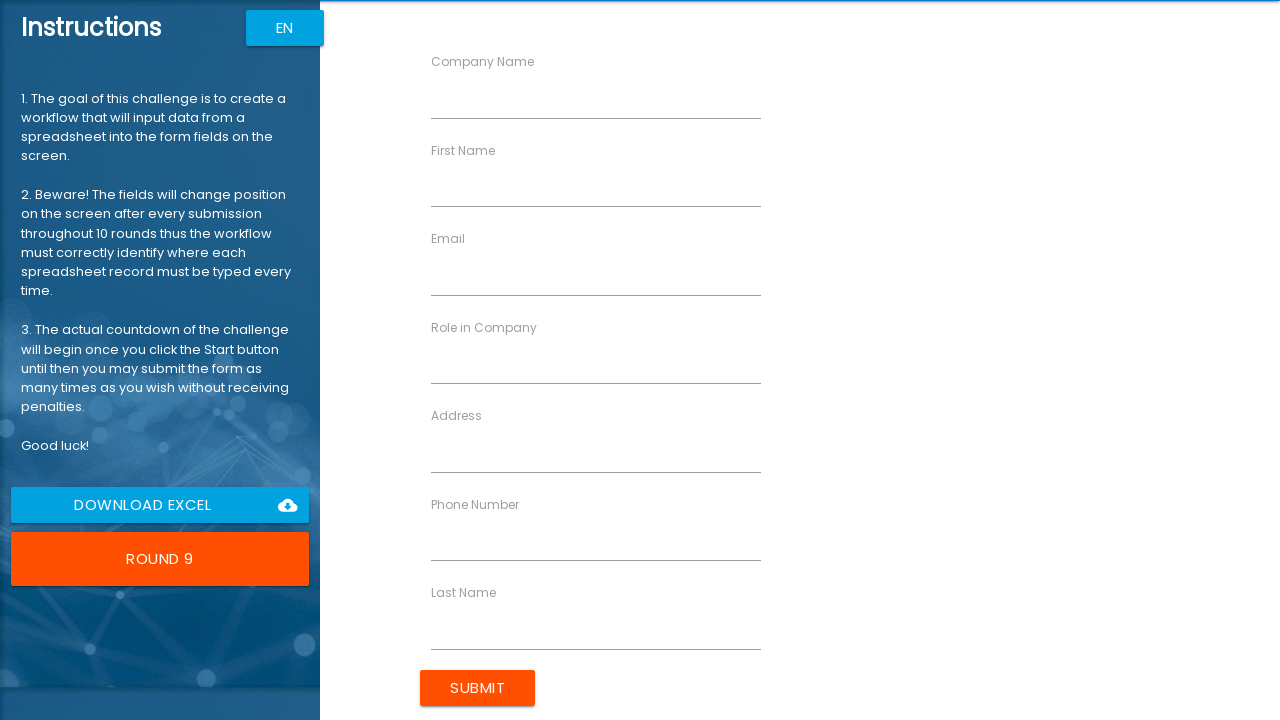

Filled 'Company Name' field with 'TechDev' in round 9 on xpath=/html/body/app-root/div[2]/app-rpa1/div/div[2]/form/div/div[1]/rpa1-field/
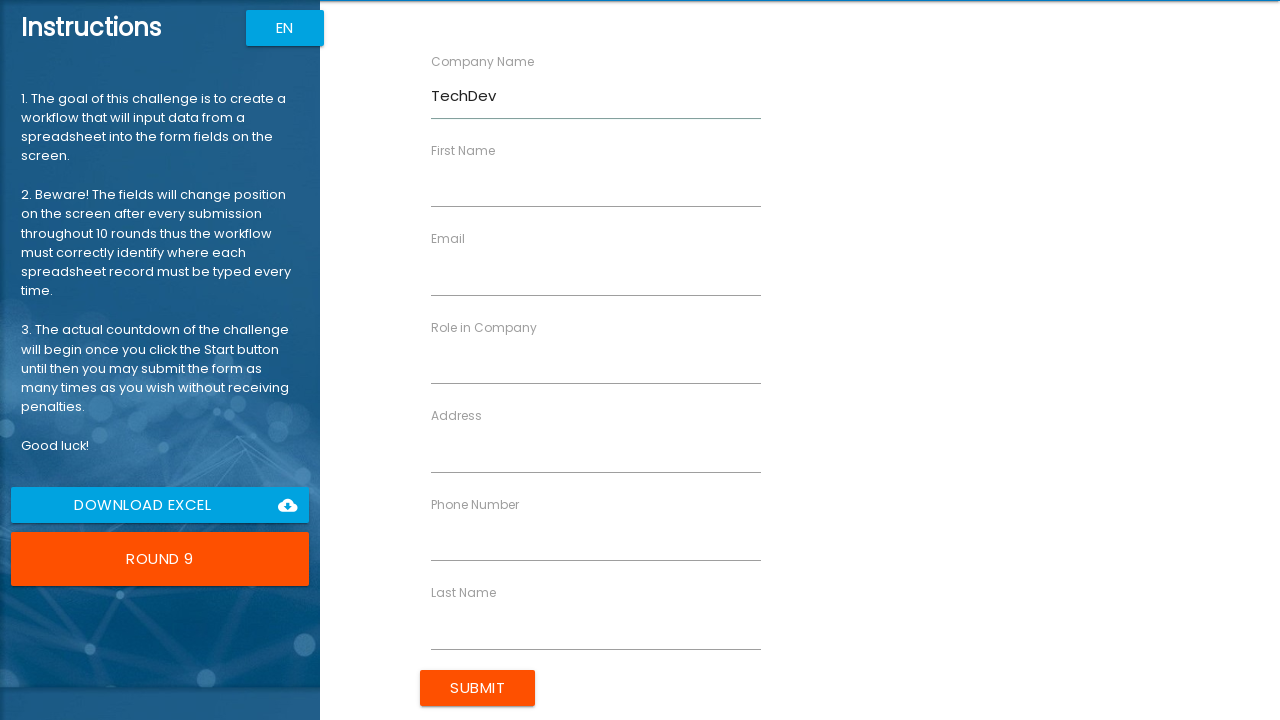

Retrieved label text for field 2 in round 9
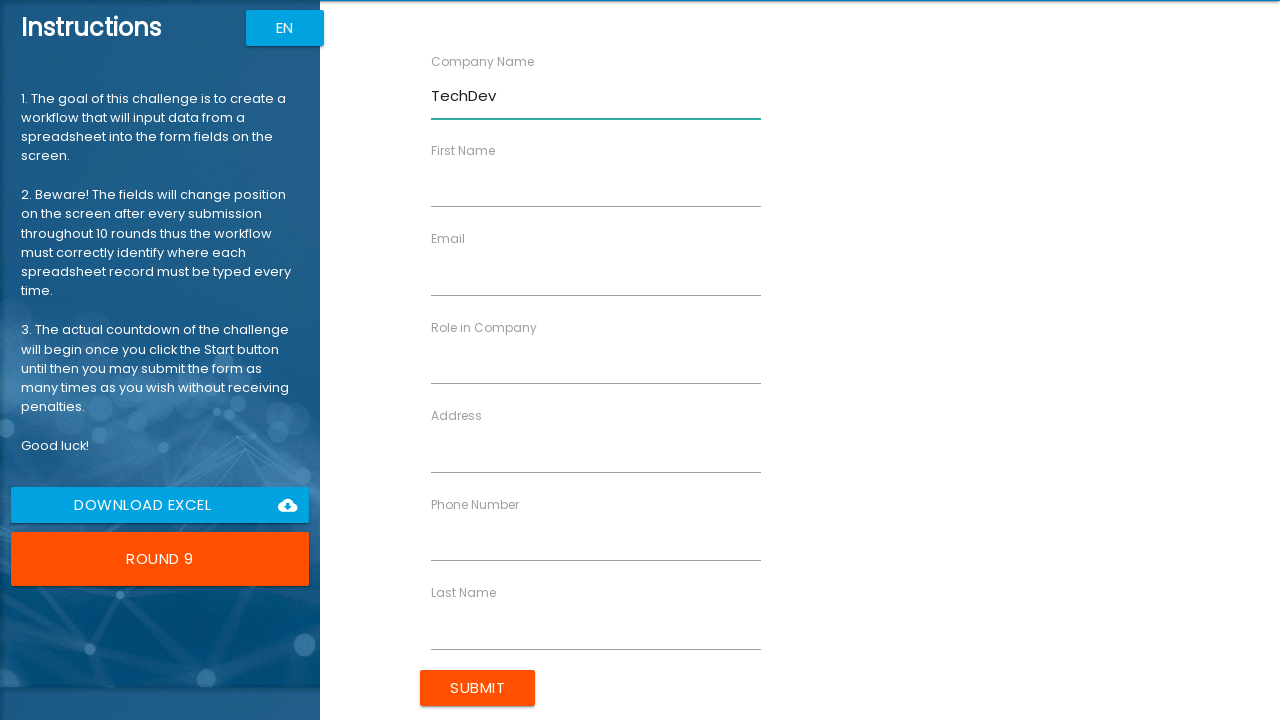

Filled 'First Name' field with 'Stacy' in round 9 on xpath=/html/body/app-root/div[2]/app-rpa1/div/div[2]/form/div/div[2]/rpa1-field/
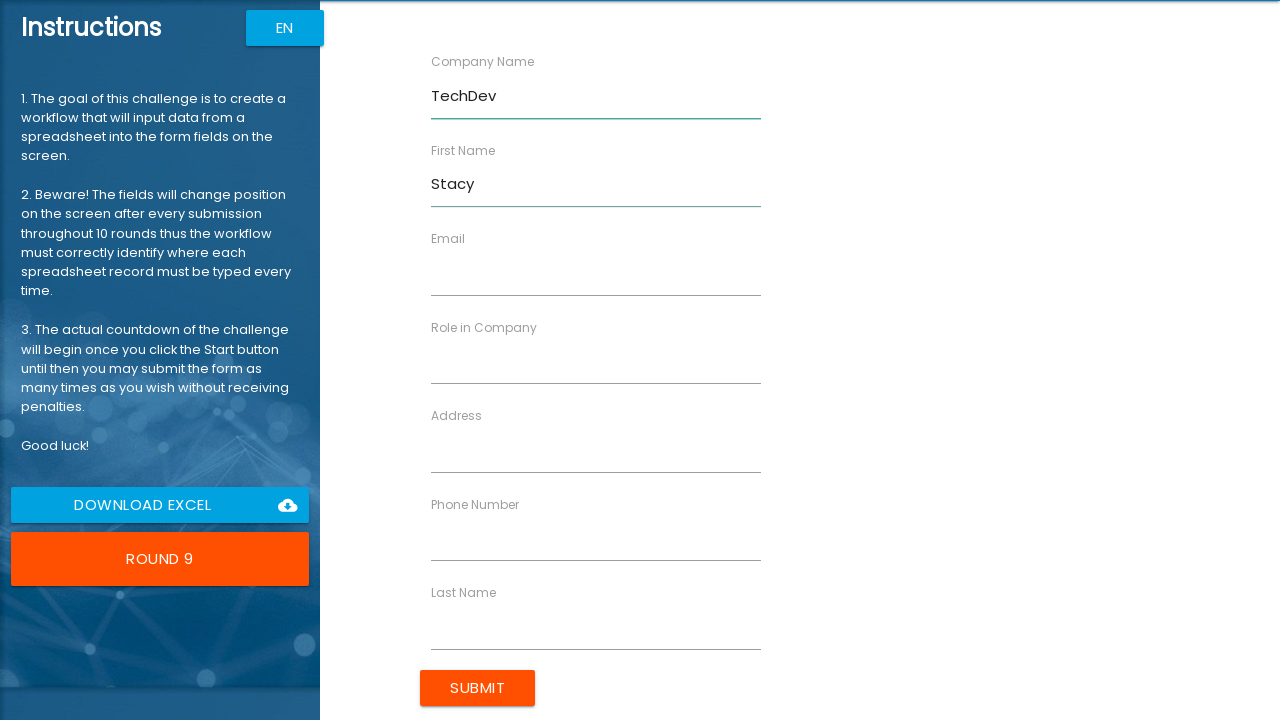

Retrieved label text for field 3 in round 9
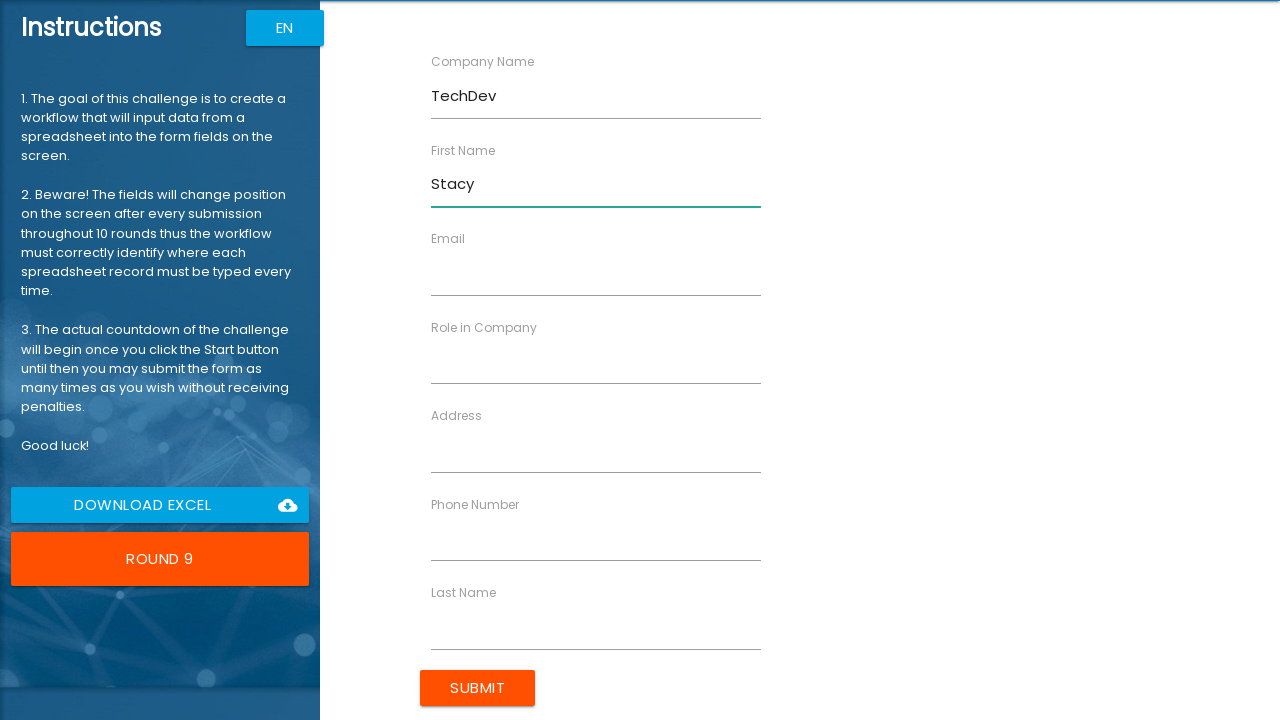

Filled 'Email' field with 'sshelby@techdev.com' in round 9 on xpath=/html/body/app-root/div[2]/app-rpa1/div/div[2]/form/div/div[3]/rpa1-field/
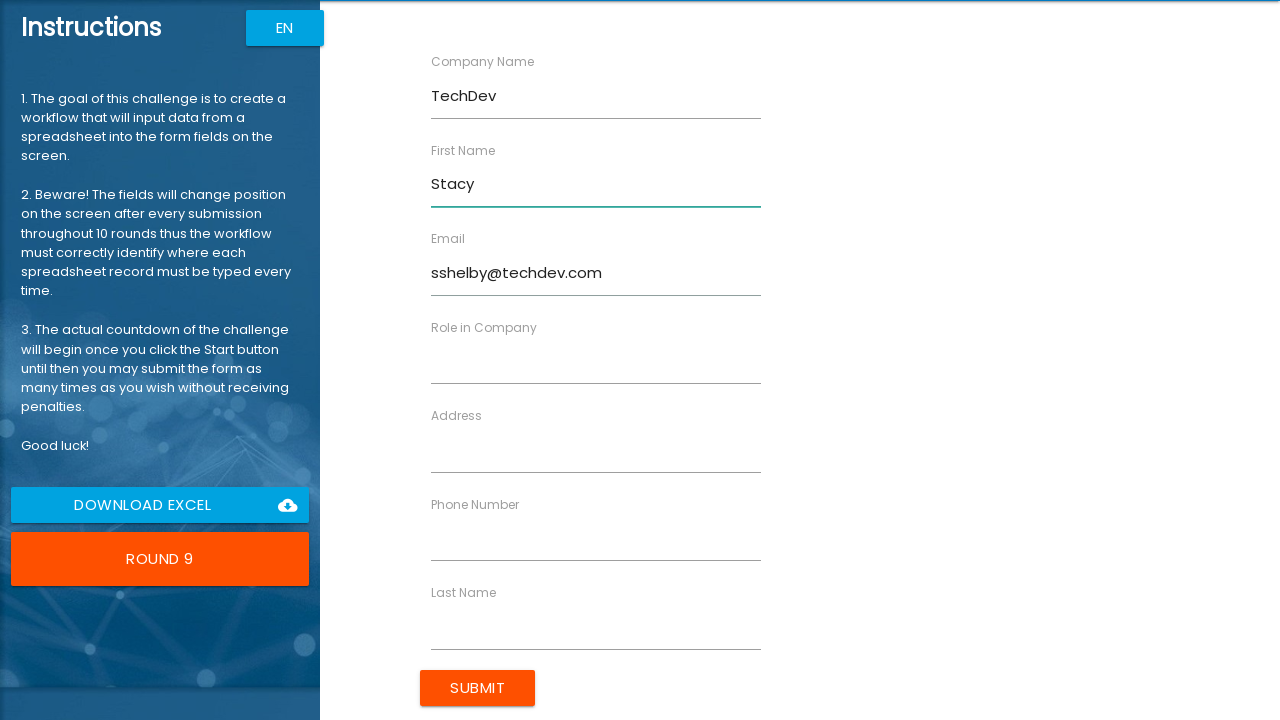

Retrieved label text for field 4 in round 9
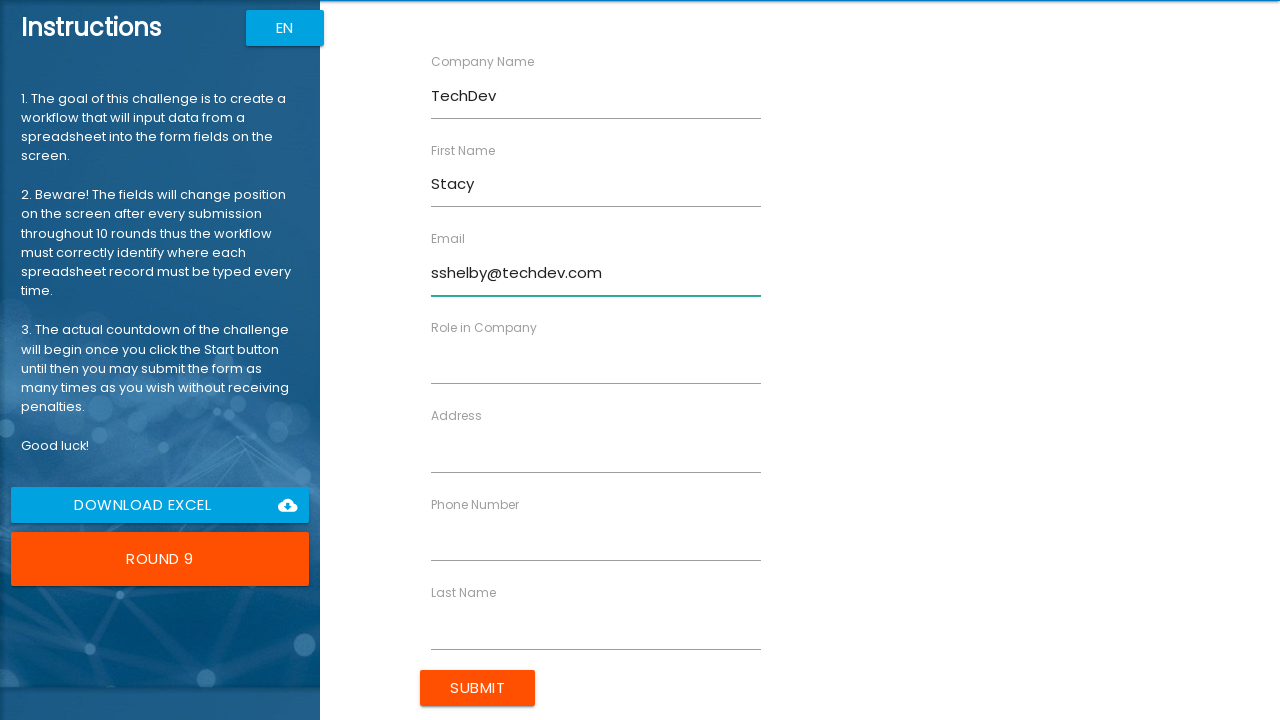

Filled 'Role in Company' field with 'Engineer' in round 9 on xpath=/html/body/app-root/div[2]/app-rpa1/div/div[2]/form/div/div[4]/rpa1-field/
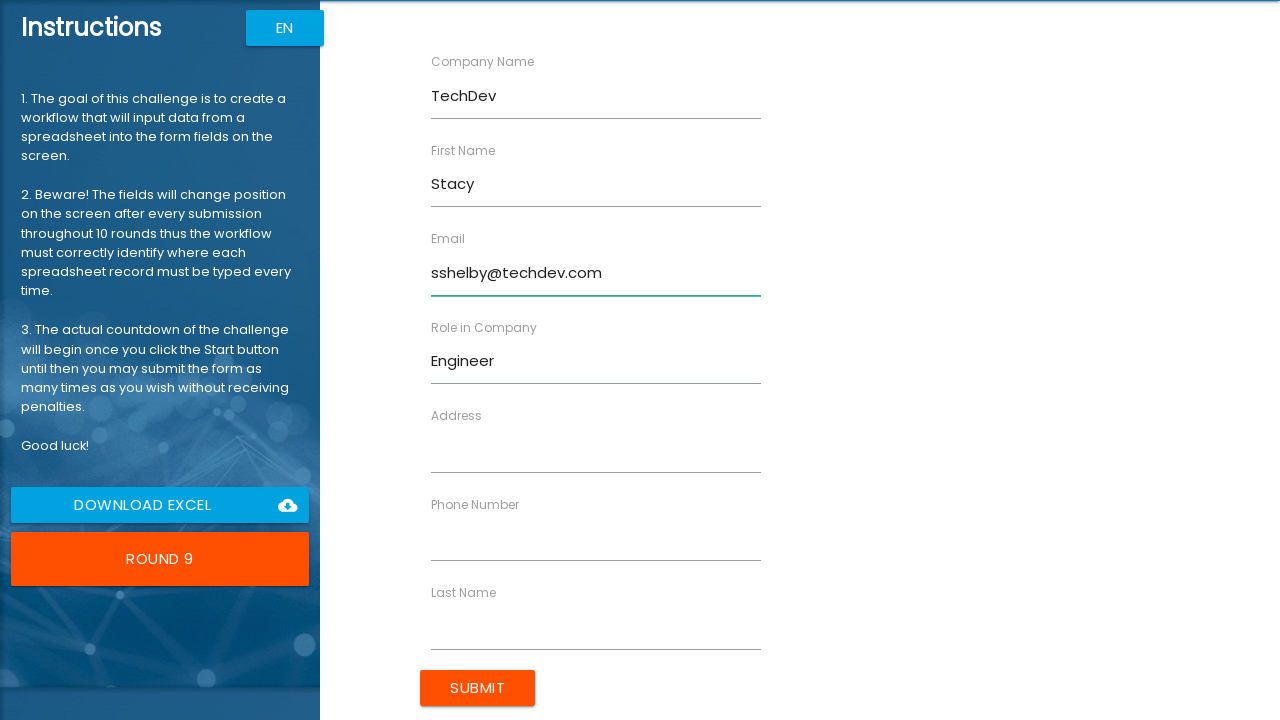

Retrieved label text for field 5 in round 9
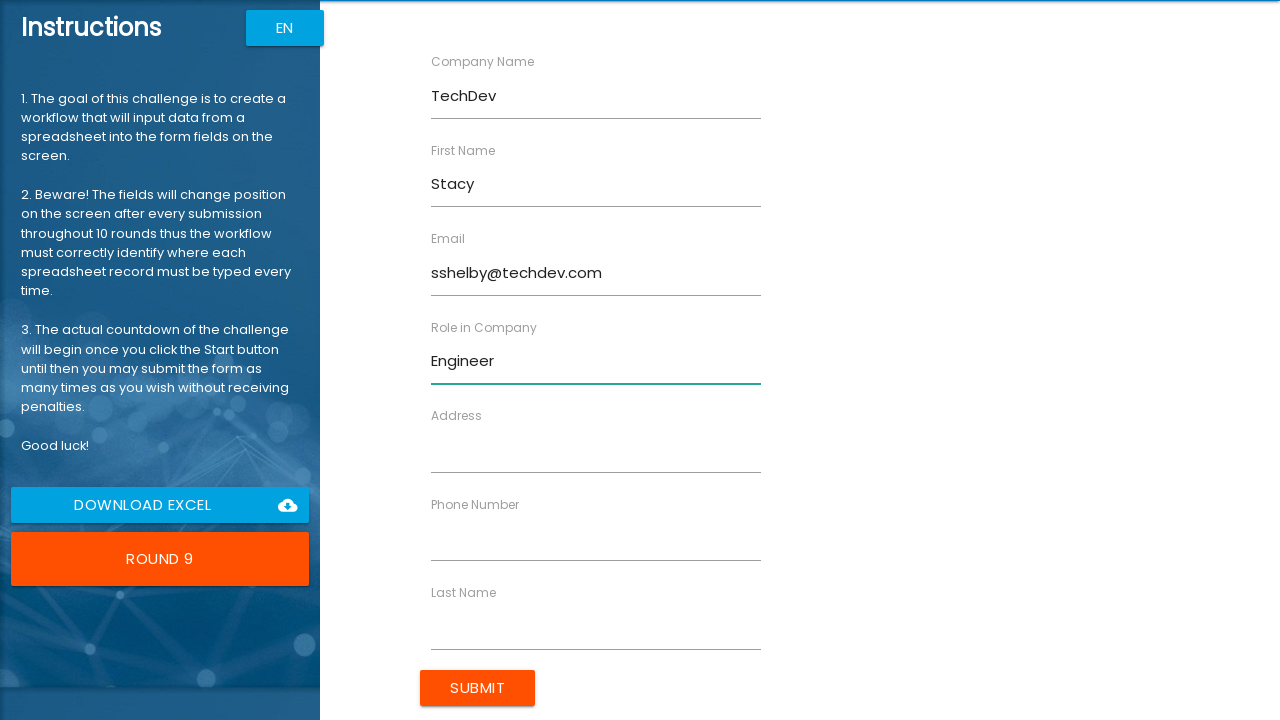

Filled 'Address' field with '19 Pineapple Boulevard' in round 9 on xpath=/html/body/app-root/div[2]/app-rpa1/div/div[2]/form/div/div[5]/rpa1-field/
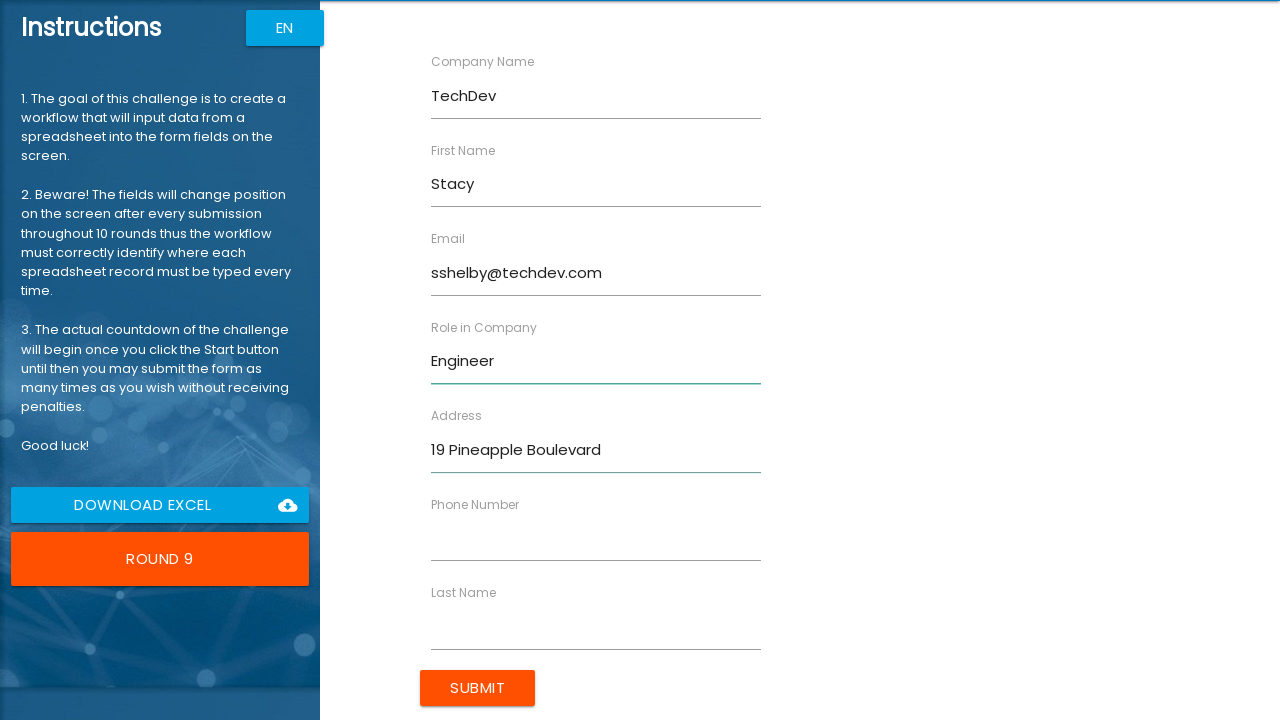

Retrieved label text for field 6 in round 9
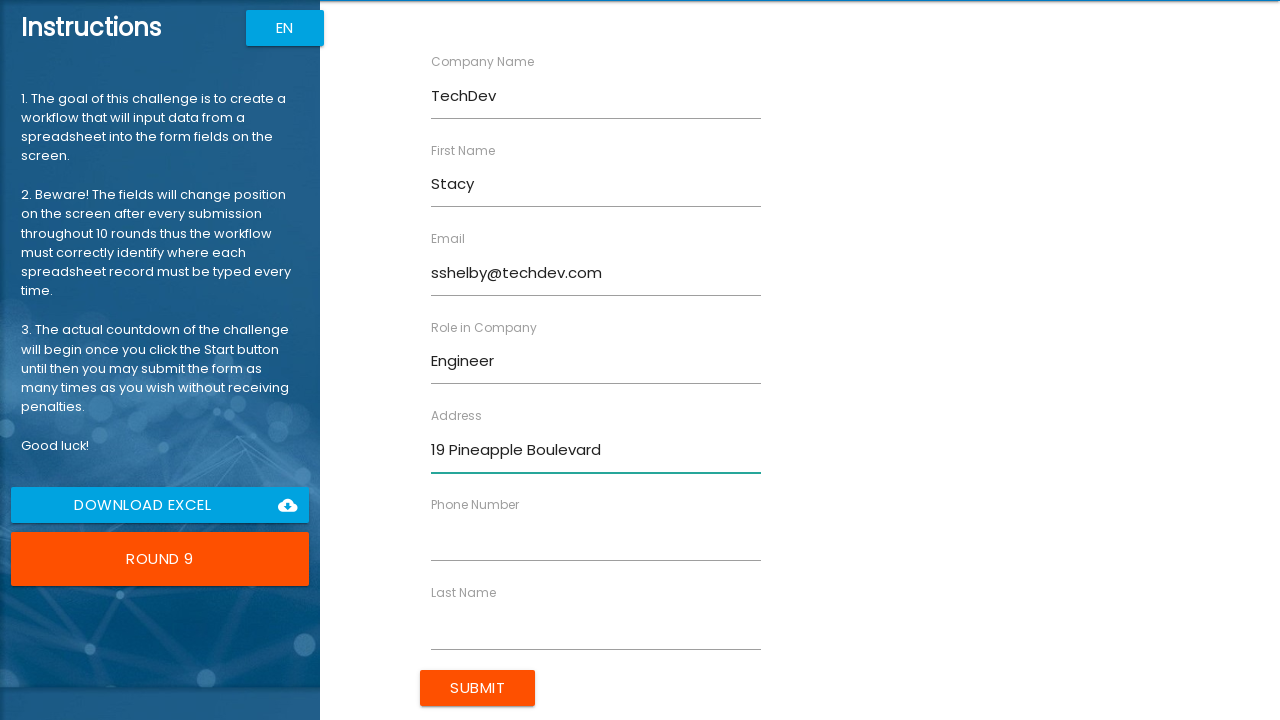

Filled 'Phone Number' field with '40741785214' in round 9 on xpath=/html/body/app-root/div[2]/app-rpa1/div/div[2]/form/div/div[6]/rpa1-field/
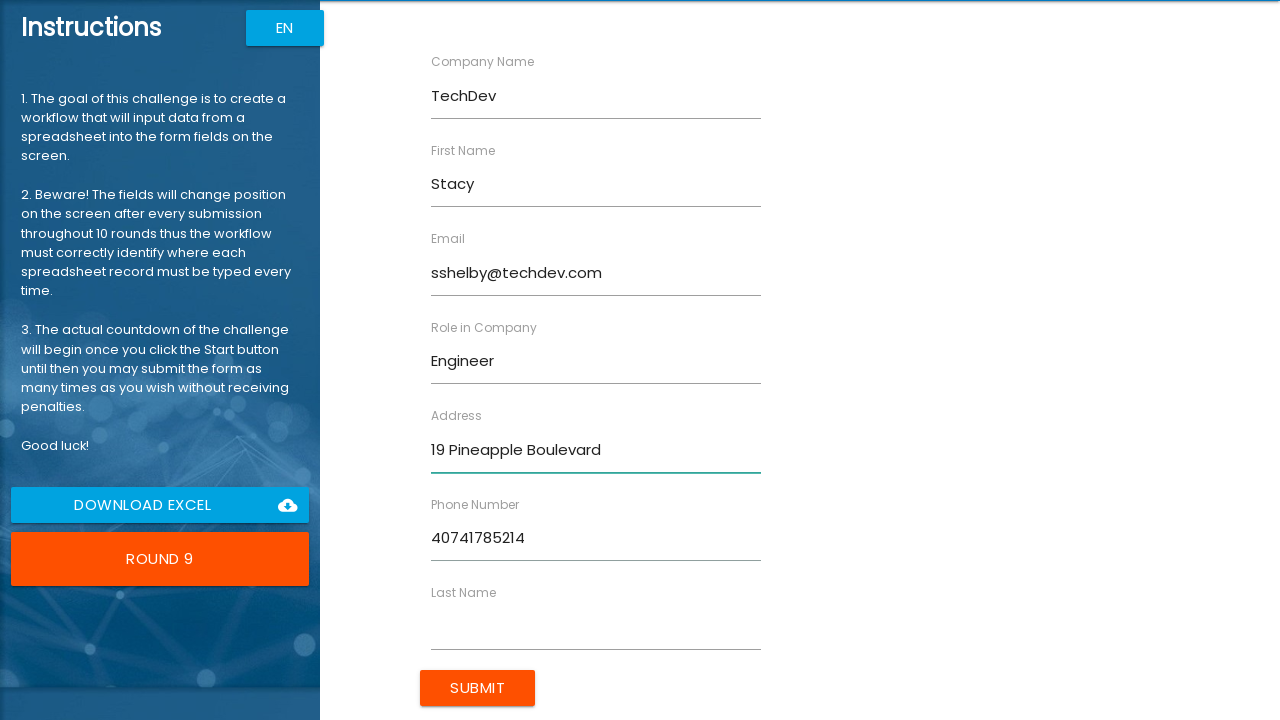

Retrieved label text for field 7 in round 9
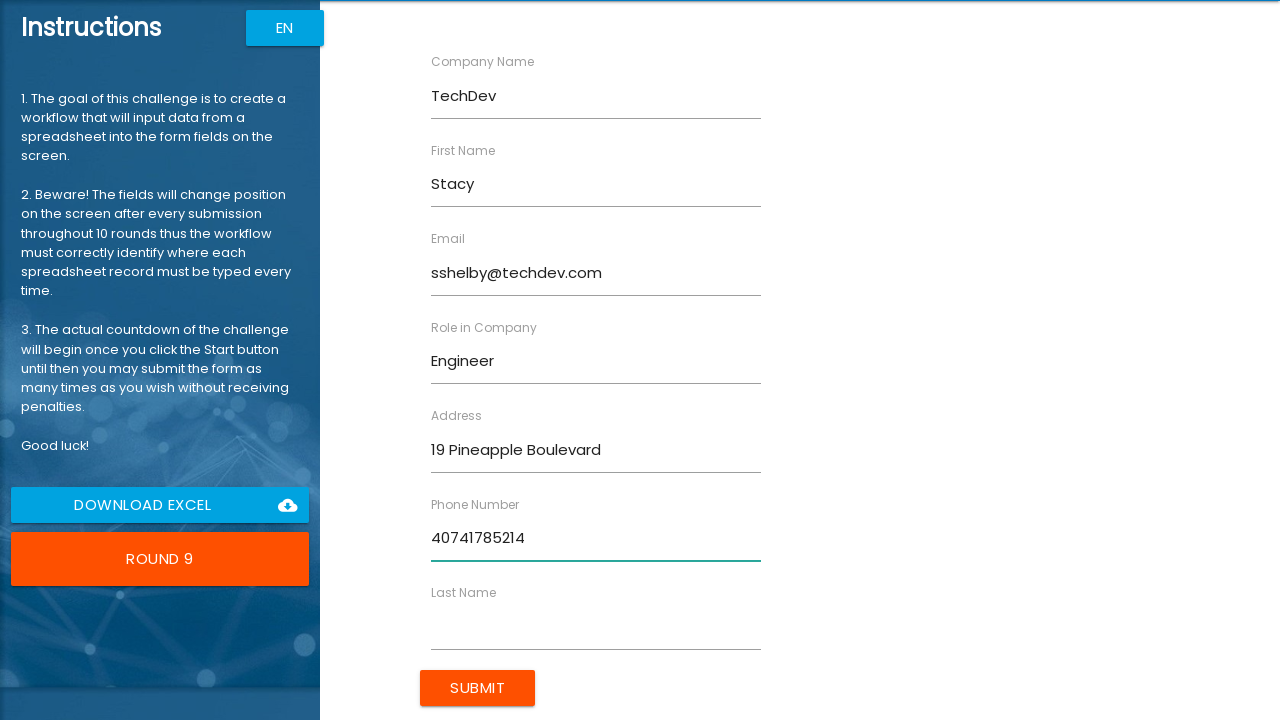

Filled 'Last Name' field with 'Shelby' in round 9 on xpath=/html/body/app-root/div[2]/app-rpa1/div/div[2]/form/div/div[7]/rpa1-field/
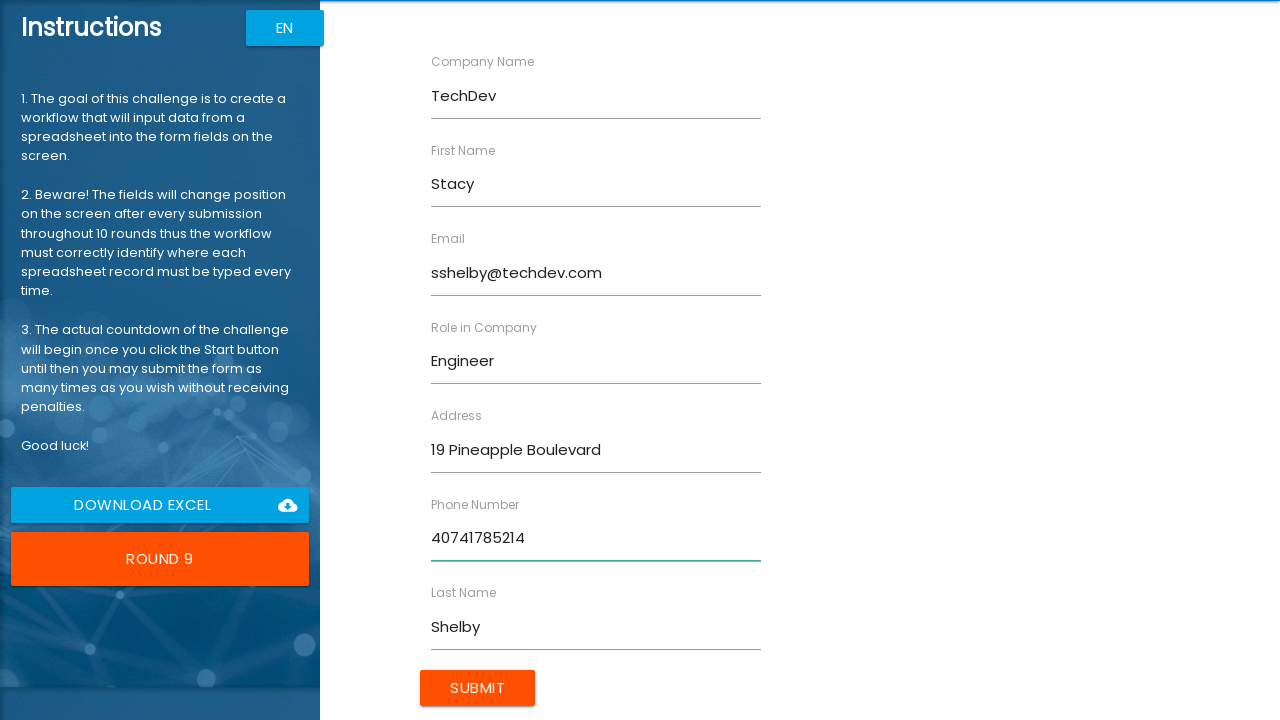

Clicked submit button to complete round 9 at (478, 688) on xpath=/html/body/app-root/div[2]/app-rpa1/div/div[2]/form/input
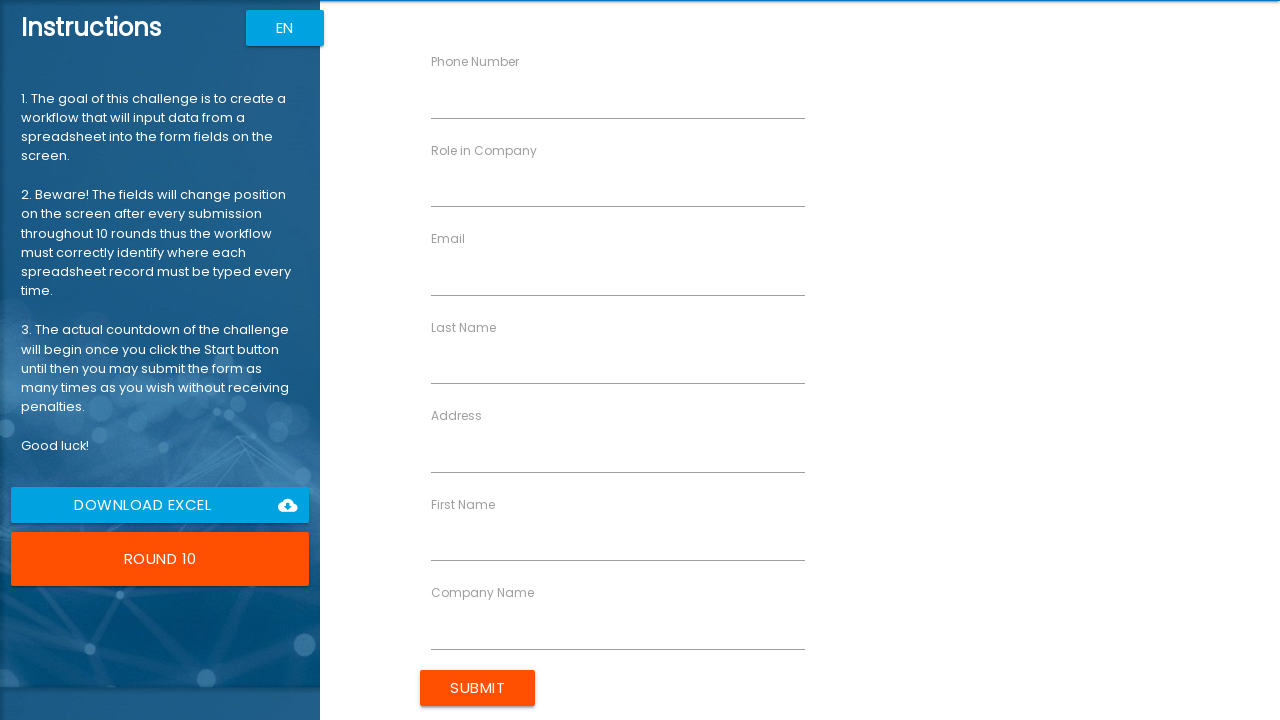

Retrieved label text for field 1 in round 10
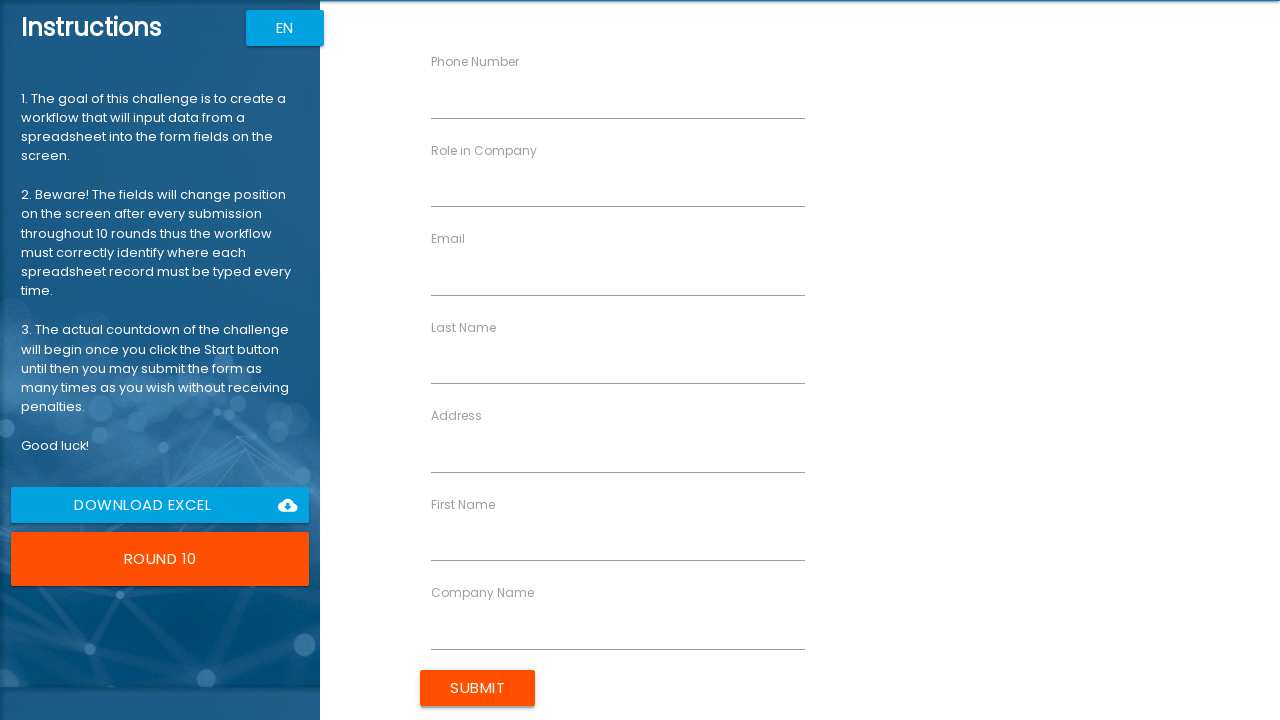

Filled 'Phone Number' field with '40731653845' in round 10 on xpath=/html/body/app-root/div[2]/app-rpa1/div/div[2]/form/div/div[1]/rpa1-field/
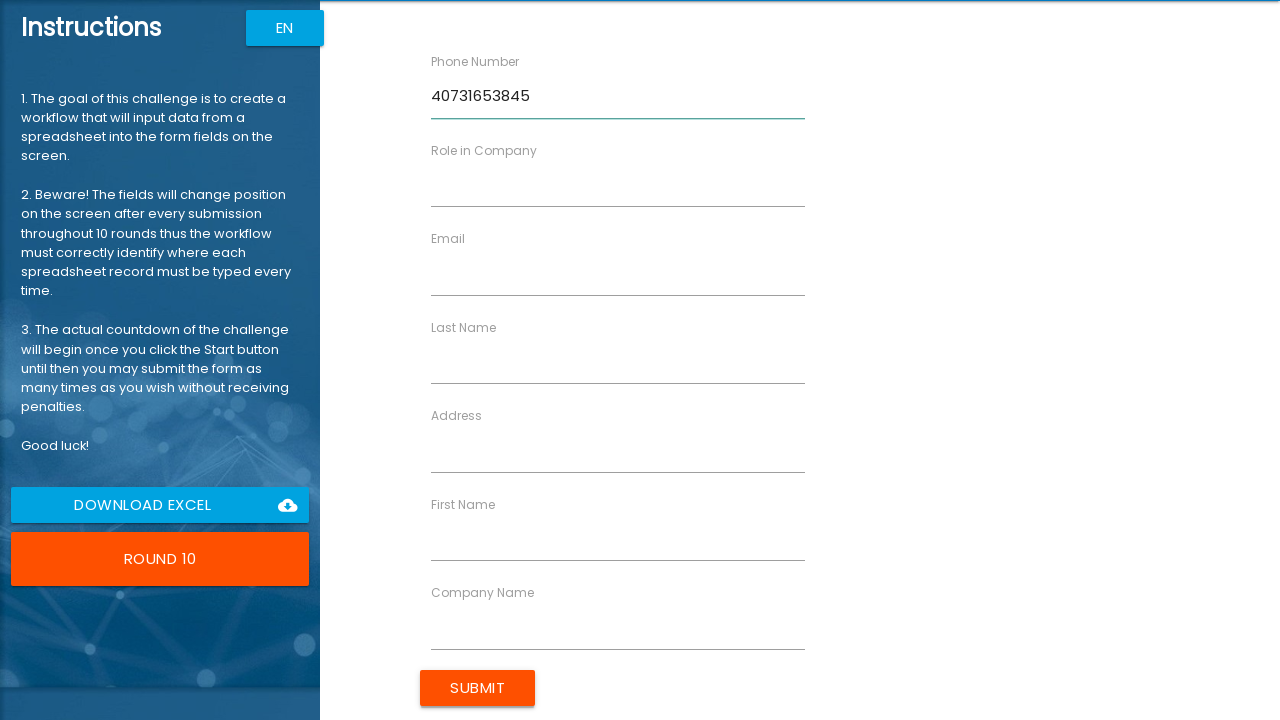

Retrieved label text for field 2 in round 10
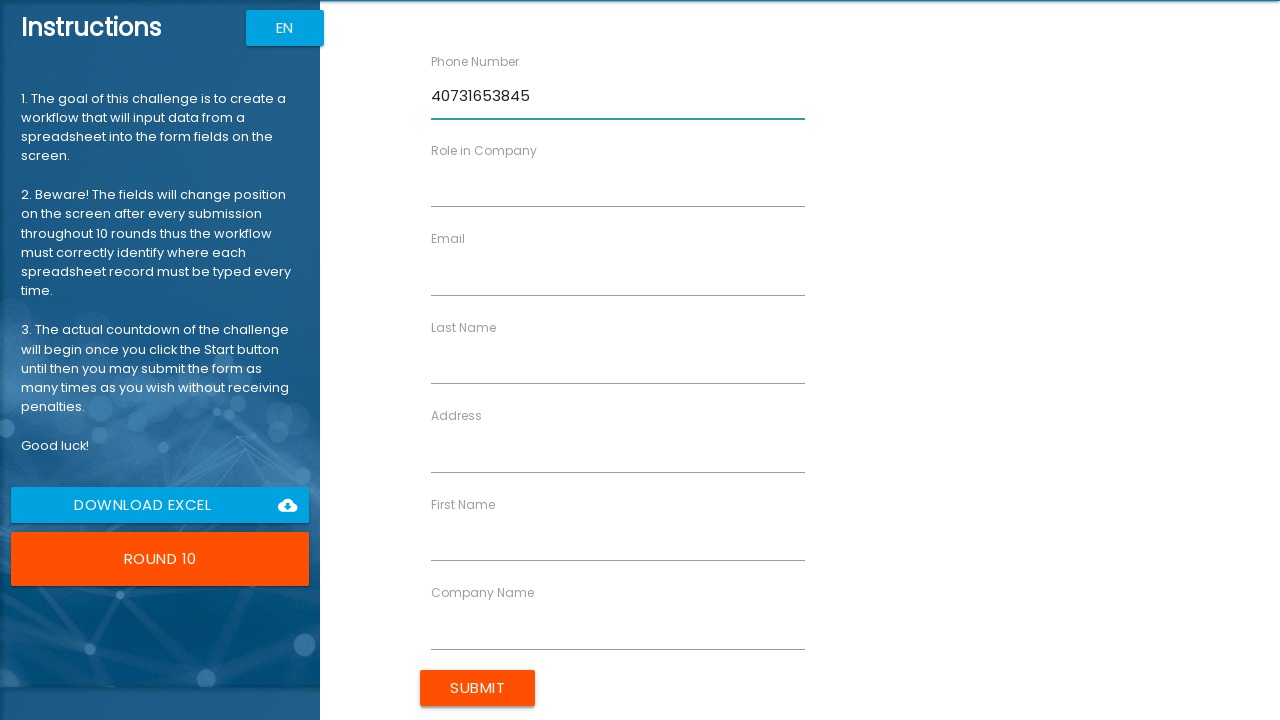

Filled 'Role in Company' field with 'Programmer' in round 10 on xpath=/html/body/app-root/div[2]/app-rpa1/div/div[2]/form/div/div[2]/rpa1-field/
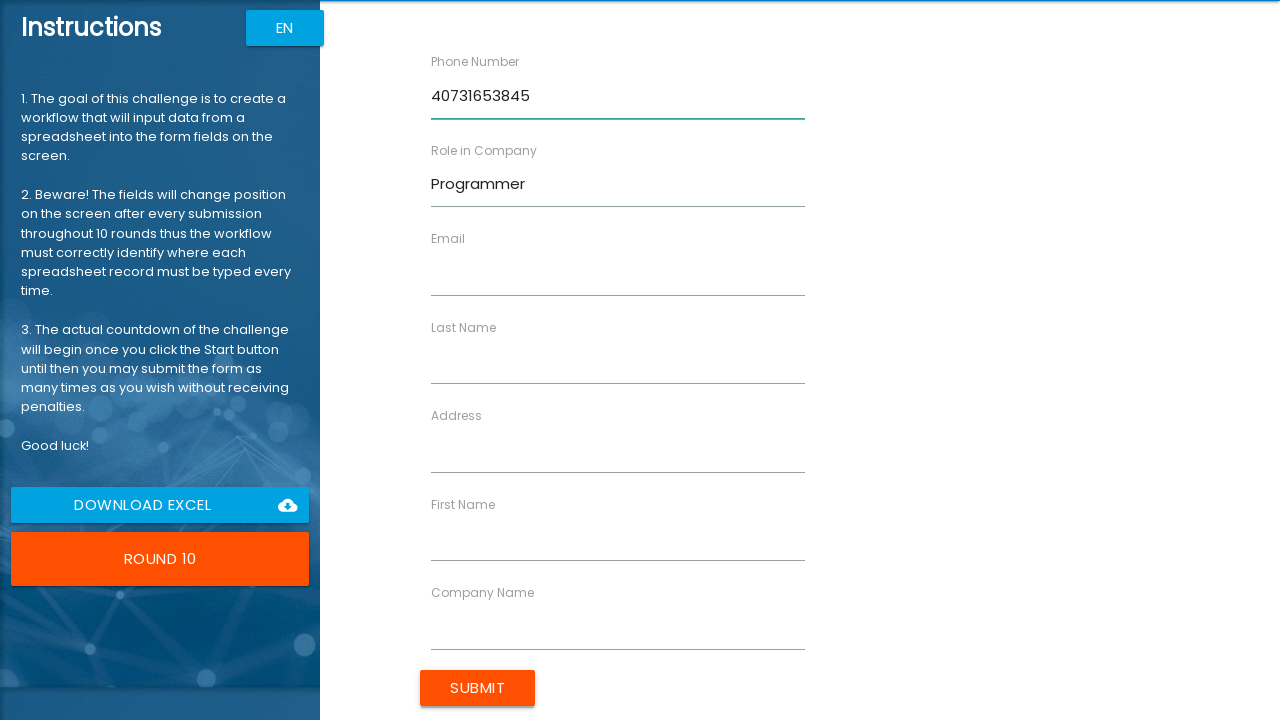

Retrieved label text for field 3 in round 10
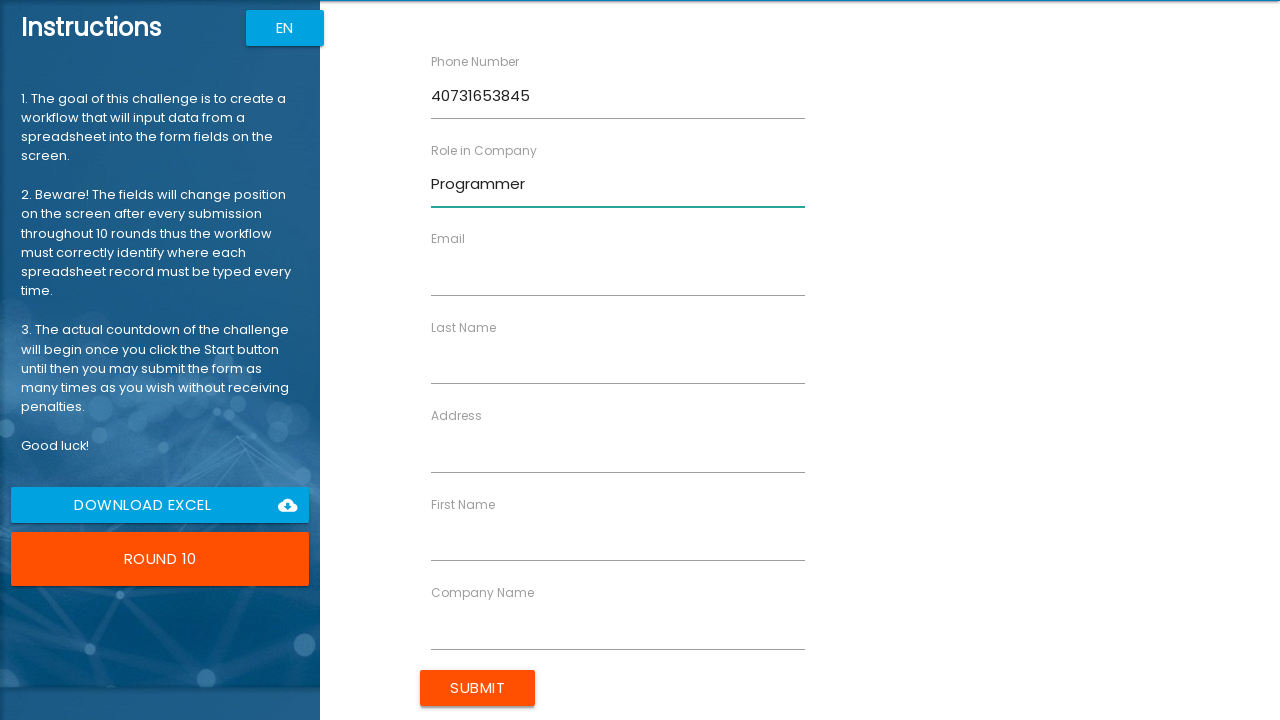

Filled 'Email' field with 'lpalmer@timepath.com' in round 10 on xpath=/html/body/app-root/div[2]/app-rpa1/div/div[2]/form/div/div[3]/rpa1-field/
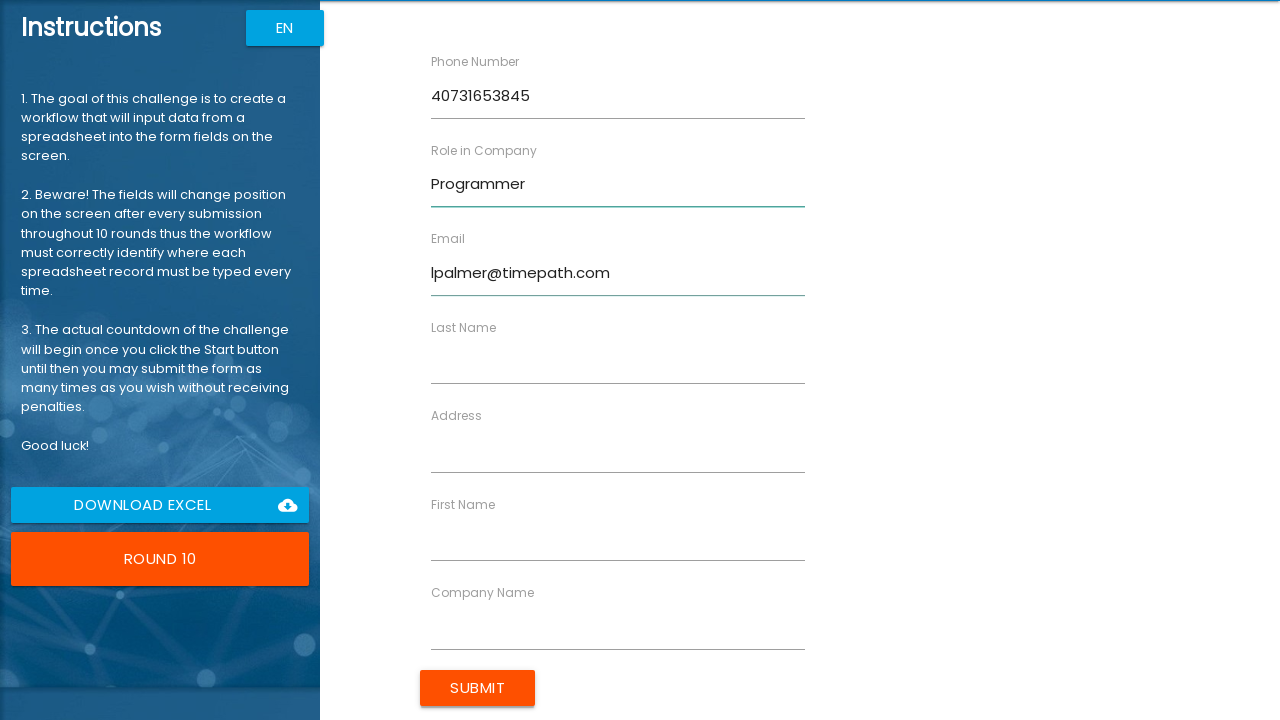

Retrieved label text for field 4 in round 10
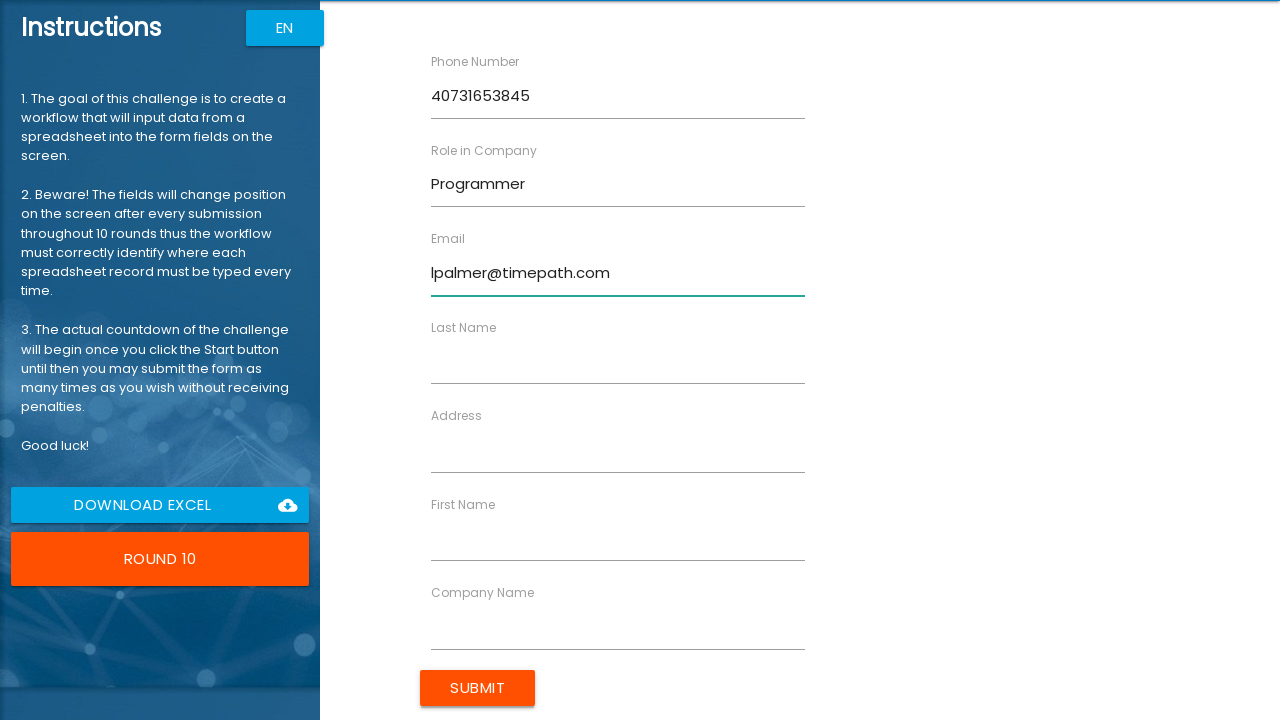

Filled 'Last Name' field with 'Palmer' in round 10 on xpath=/html/body/app-root/div[2]/app-rpa1/div/div[2]/form/div/div[4]/rpa1-field/
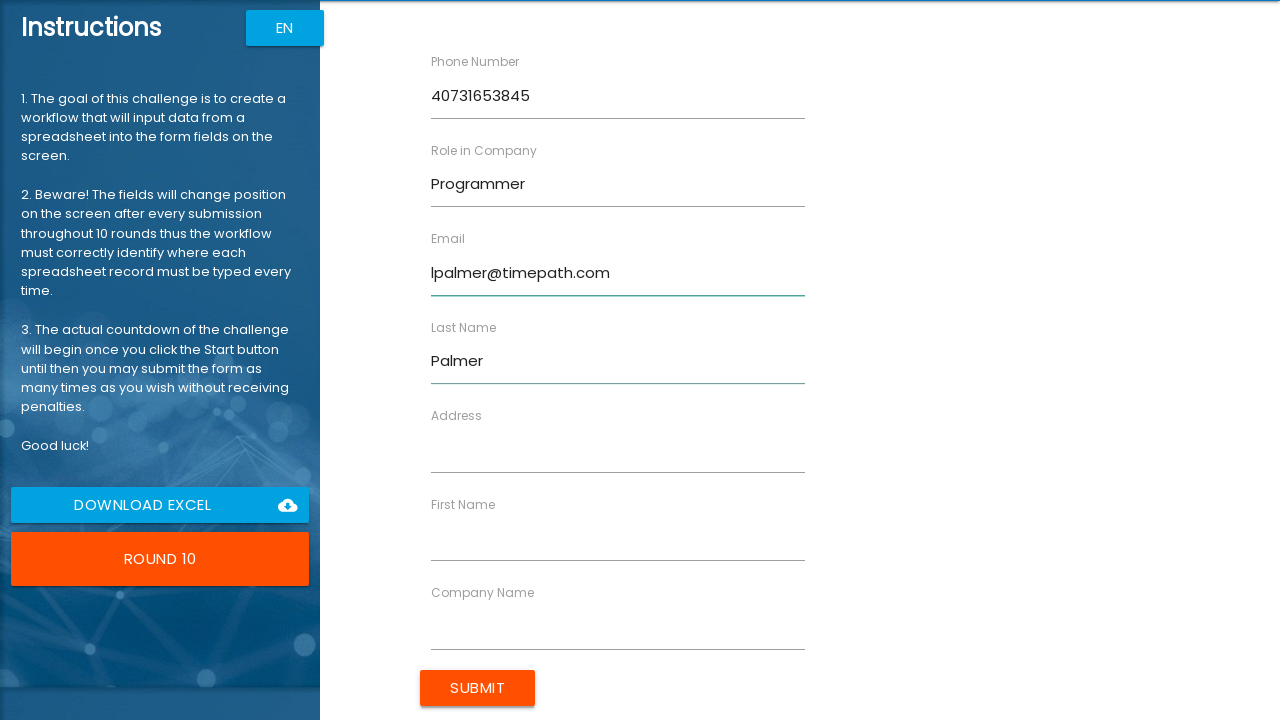

Retrieved label text for field 5 in round 10
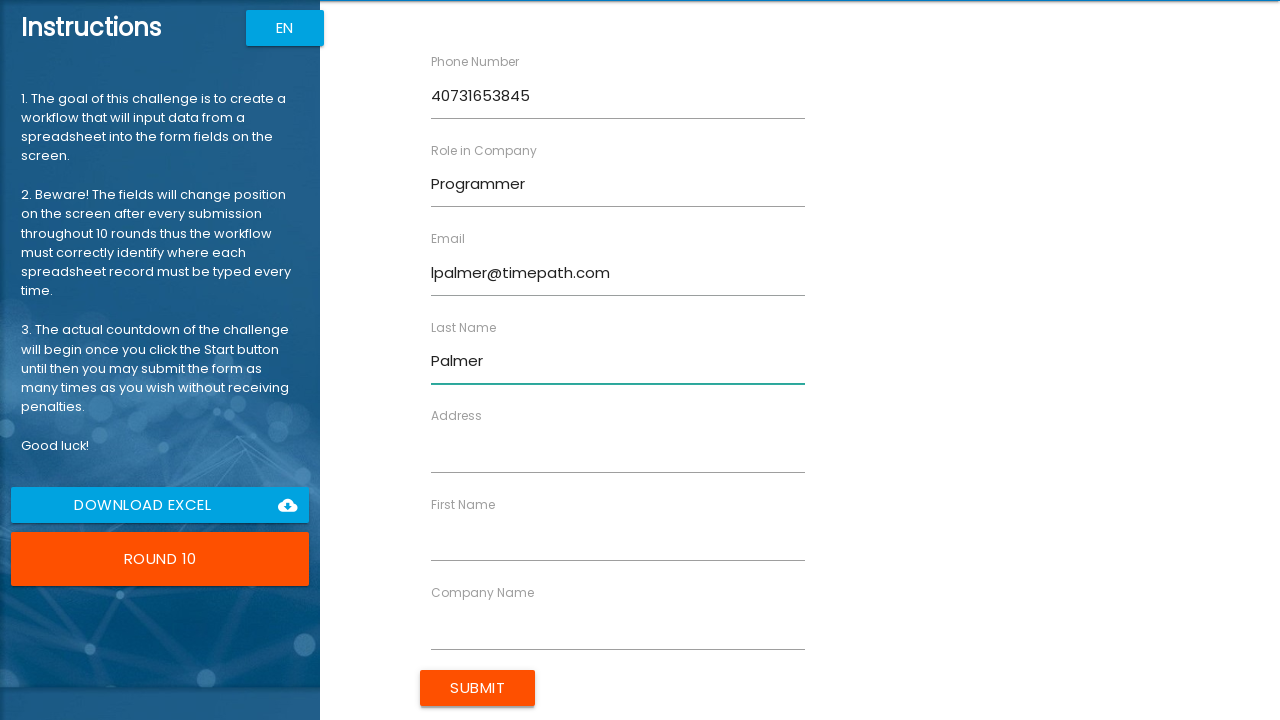

Filled 'Address' field with '87 Orange Street' in round 10 on xpath=/html/body/app-root/div[2]/app-rpa1/div/div[2]/form/div/div[5]/rpa1-field/
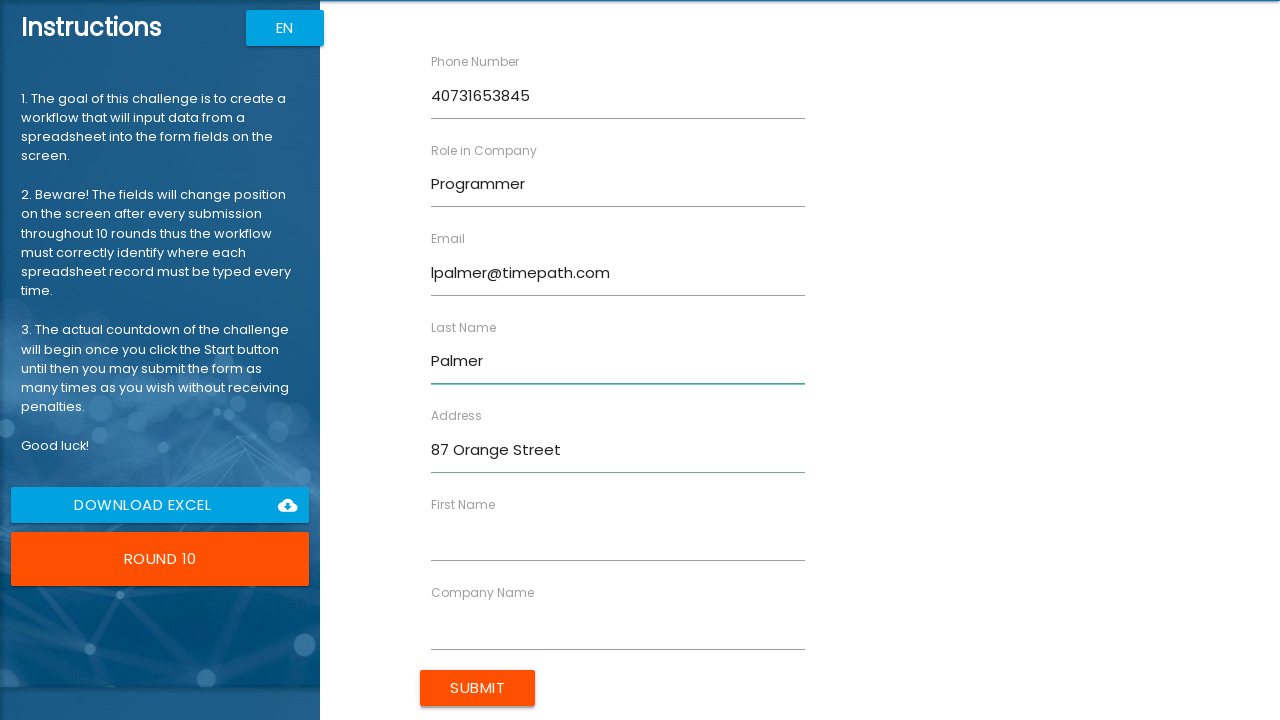

Retrieved label text for field 6 in round 10
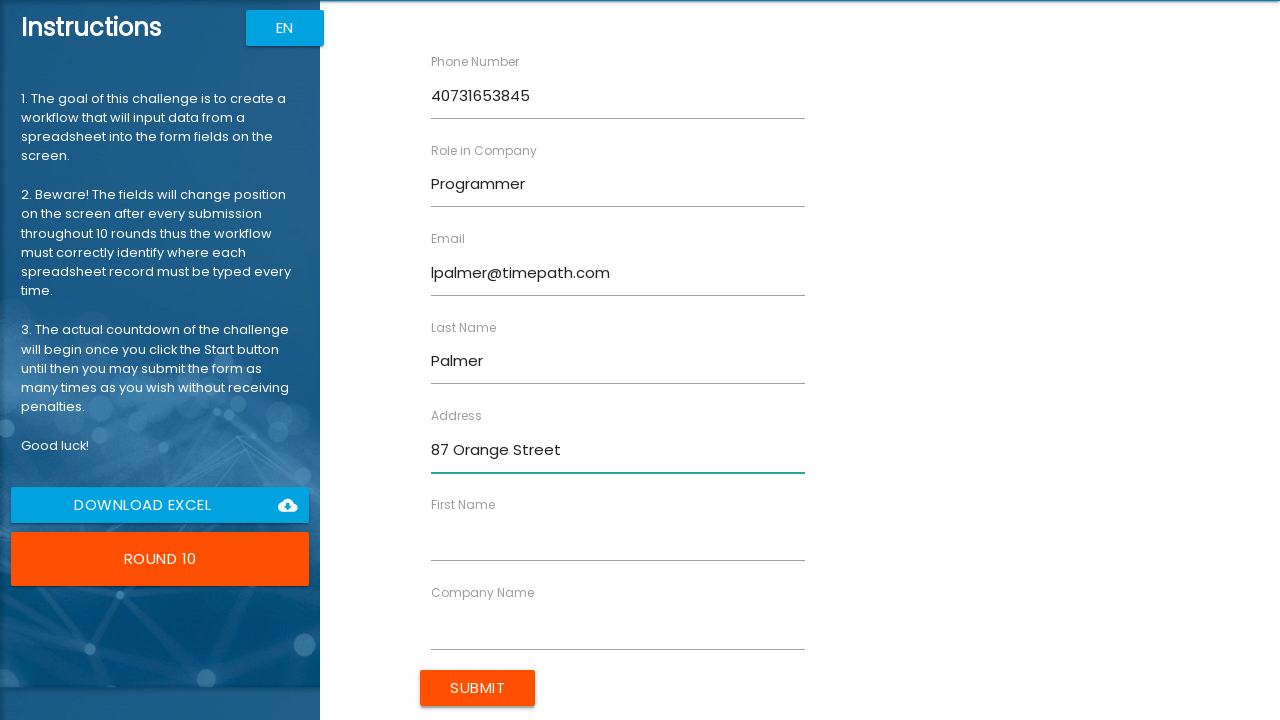

Filled 'First Name' field with 'Lara' in round 10 on xpath=/html/body/app-root/div[2]/app-rpa1/div/div[2]/form/div/div[6]/rpa1-field/
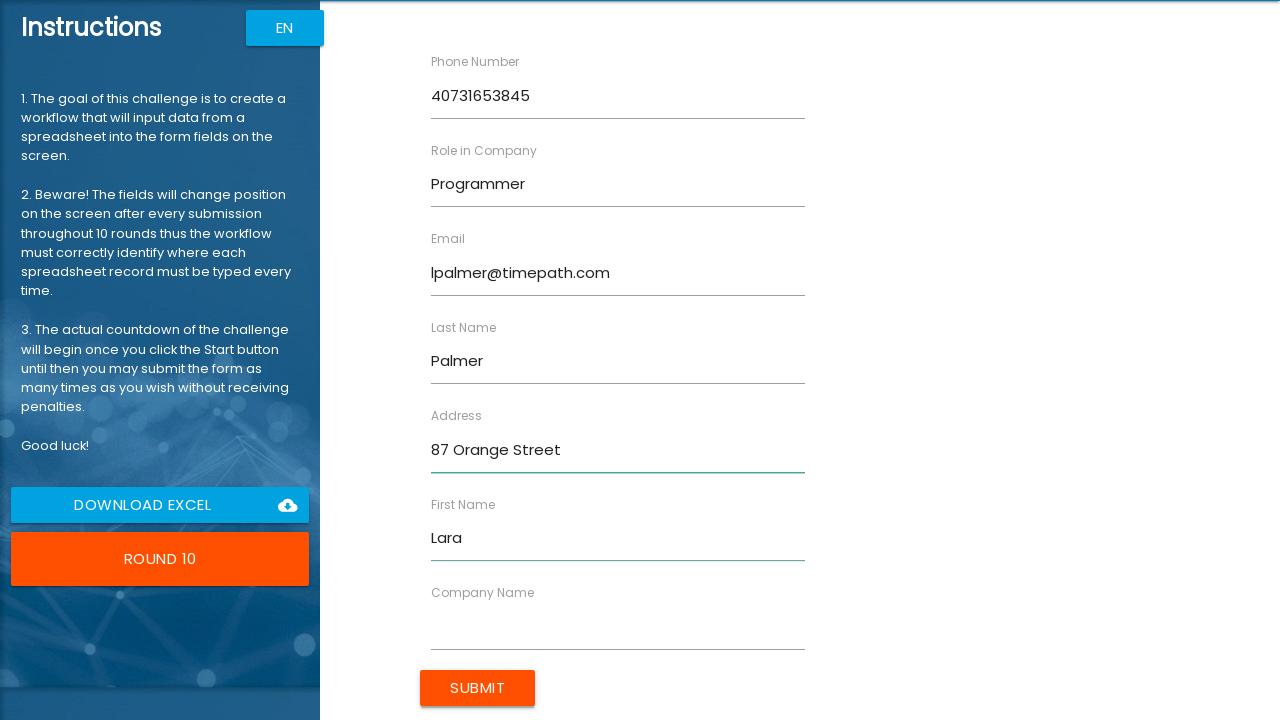

Retrieved label text for field 7 in round 10
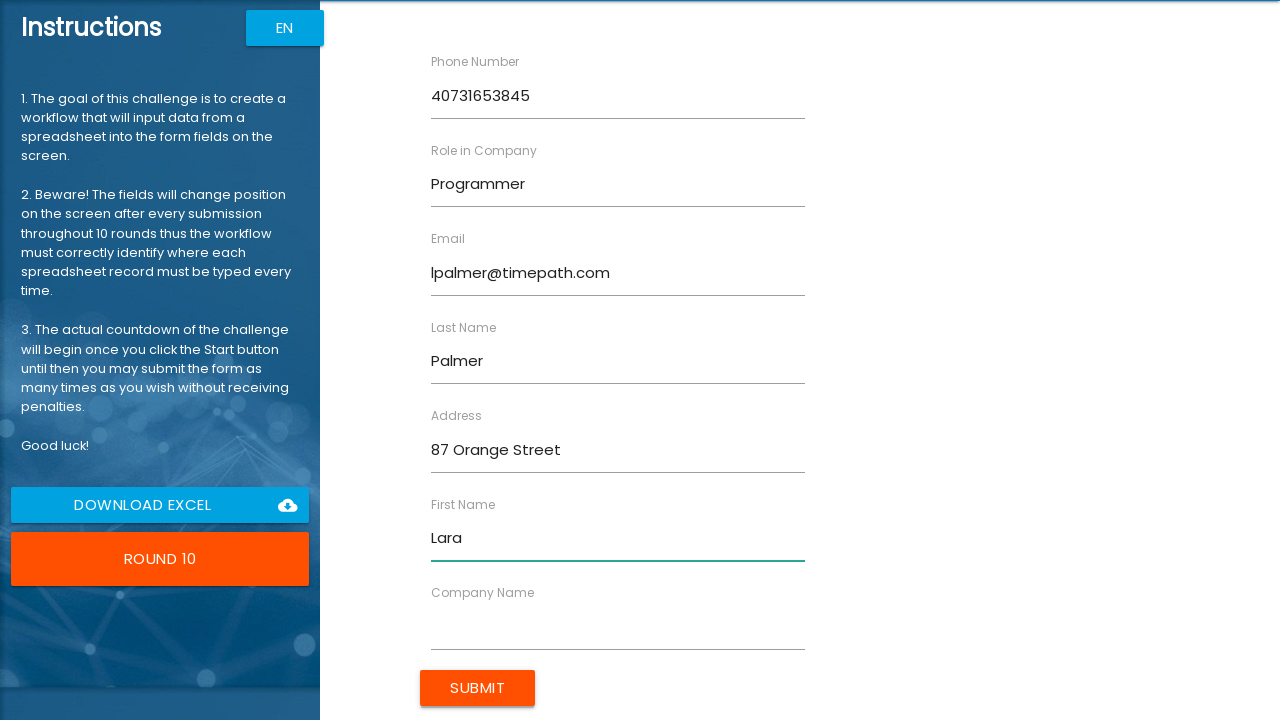

Filled 'Company Name' field with 'Timepath Inc.' in round 10 on xpath=/html/body/app-root/div[2]/app-rpa1/div/div[2]/form/div/div[7]/rpa1-field/
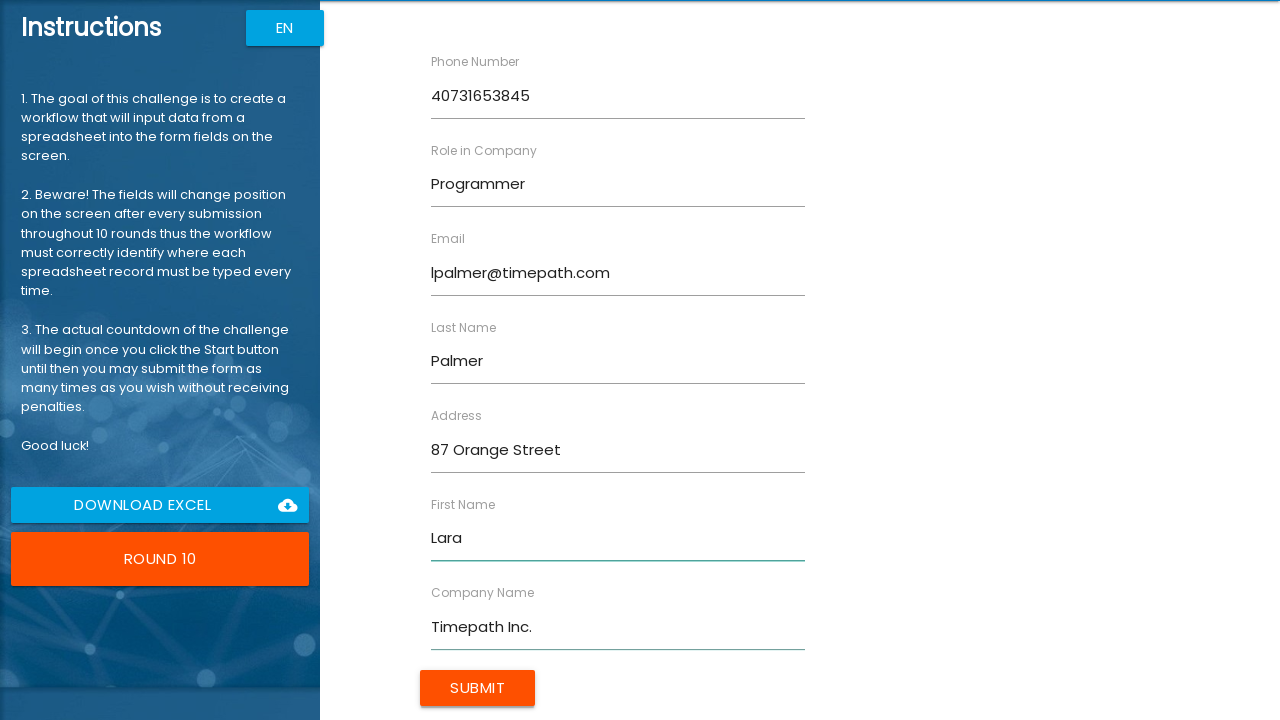

Clicked submit button to complete round 10 at (478, 688) on xpath=/html/body/app-root/div[2]/app-rpa1/div/div[2]/form/input
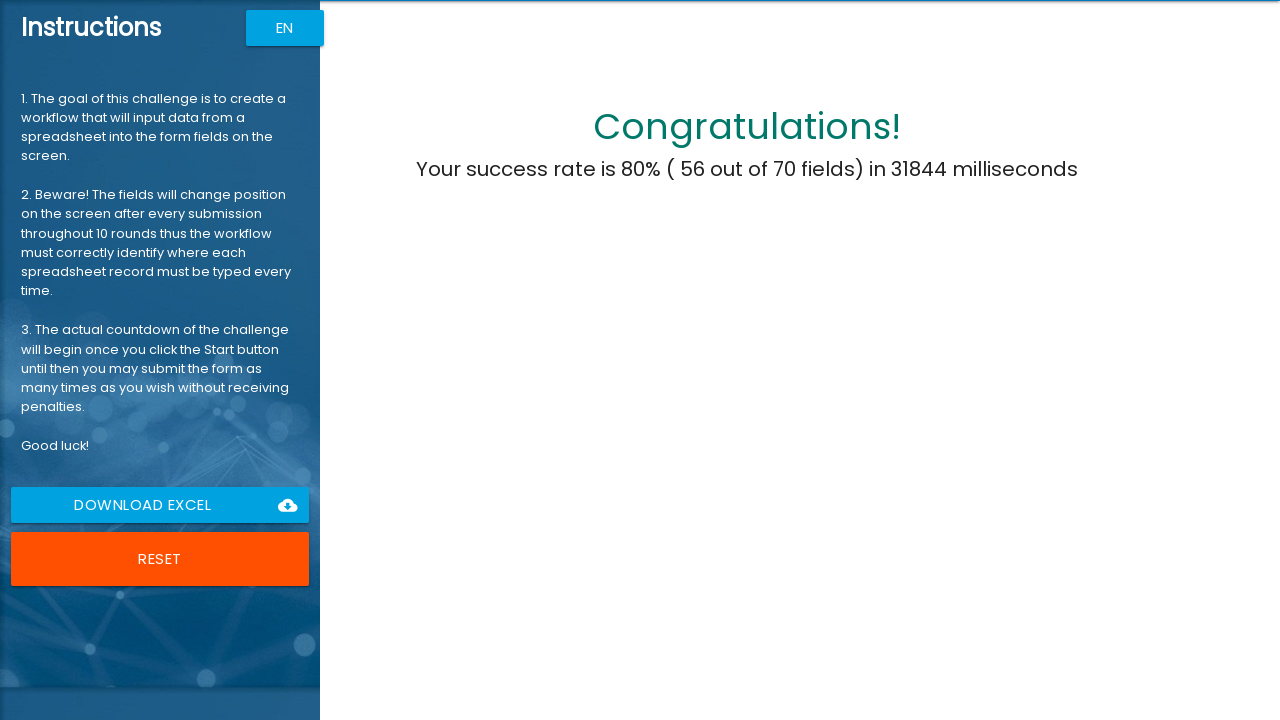

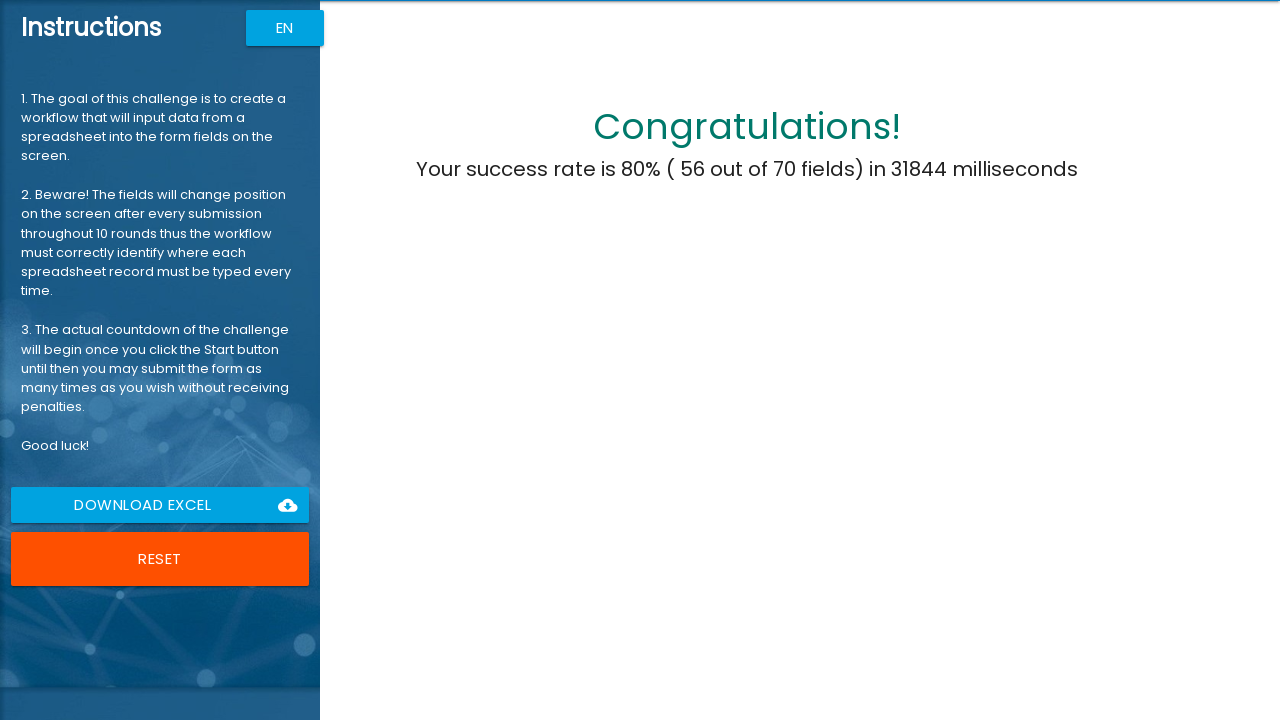